Tests a Todo Page by navigating to it, adding 100 tasks, and then deleting all odd-numbered tasks by accepting confirmation dialogs.

Starting URL: https://material.playwrightvn.com/

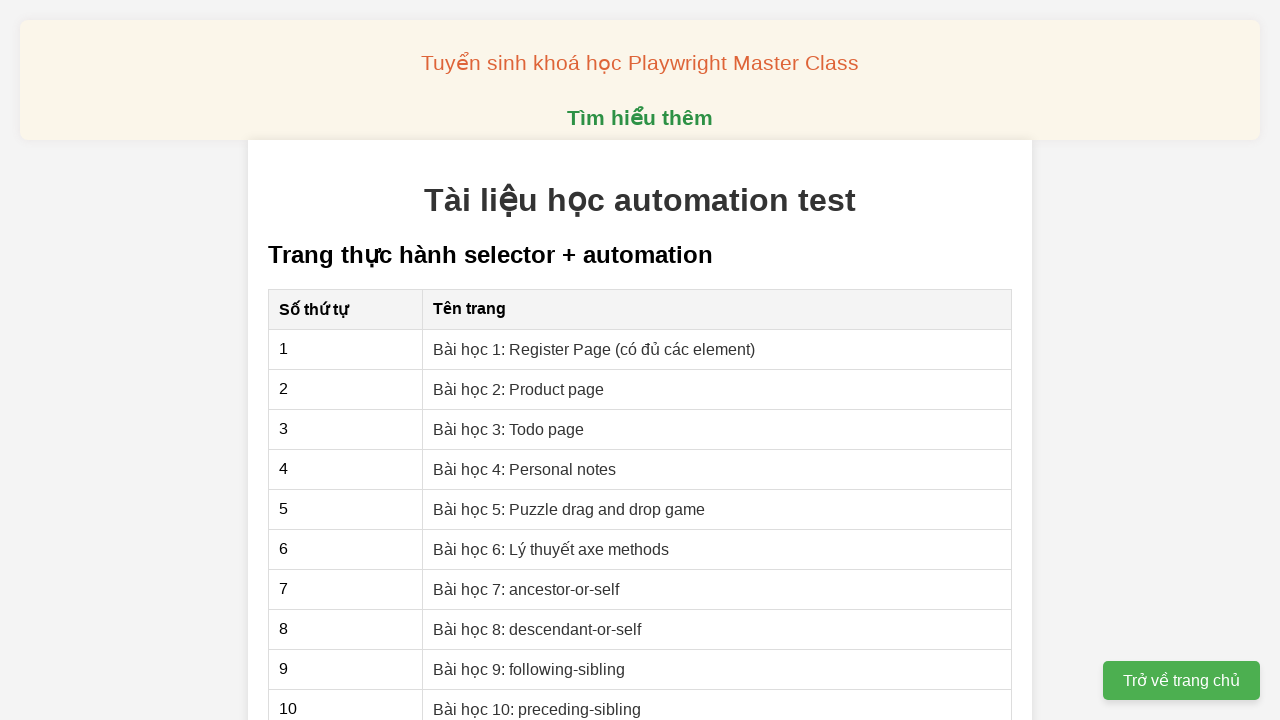

Clicked on Todo Page link at (509, 429) on xpath=//a[@href='03-xpath-todo-list.html']
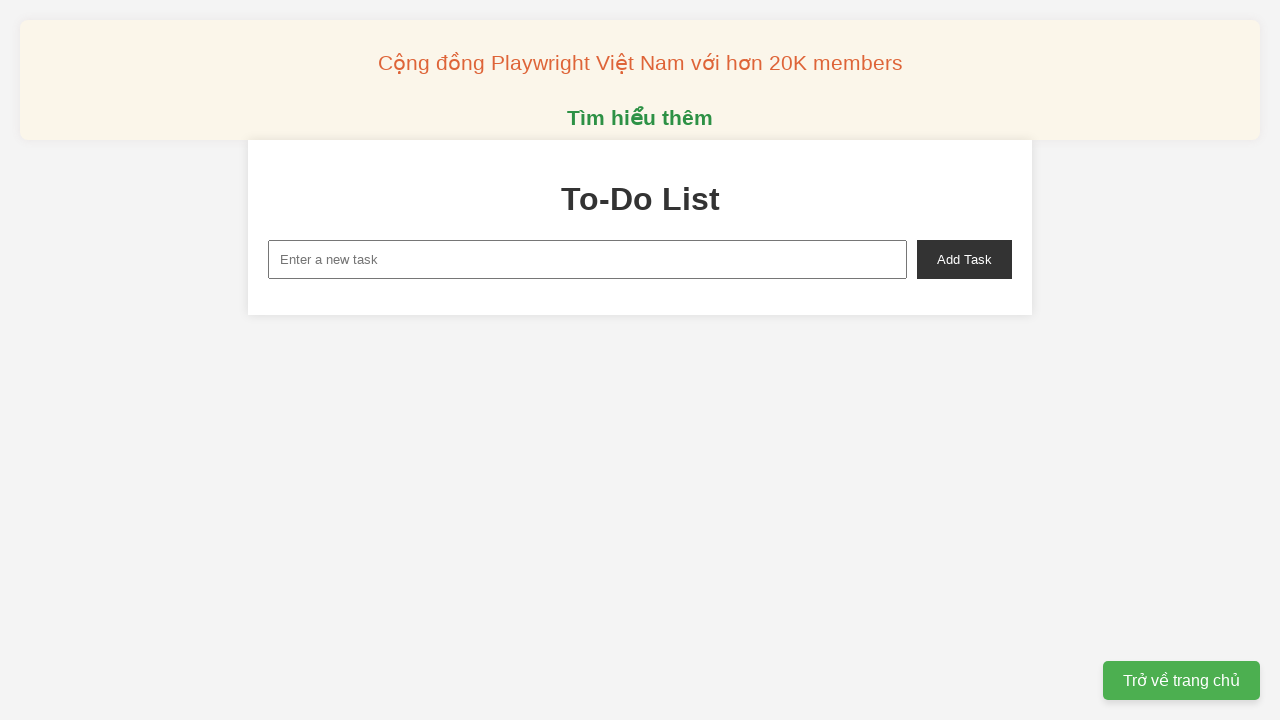

Set up dialog handler to accept confirmation dialogs
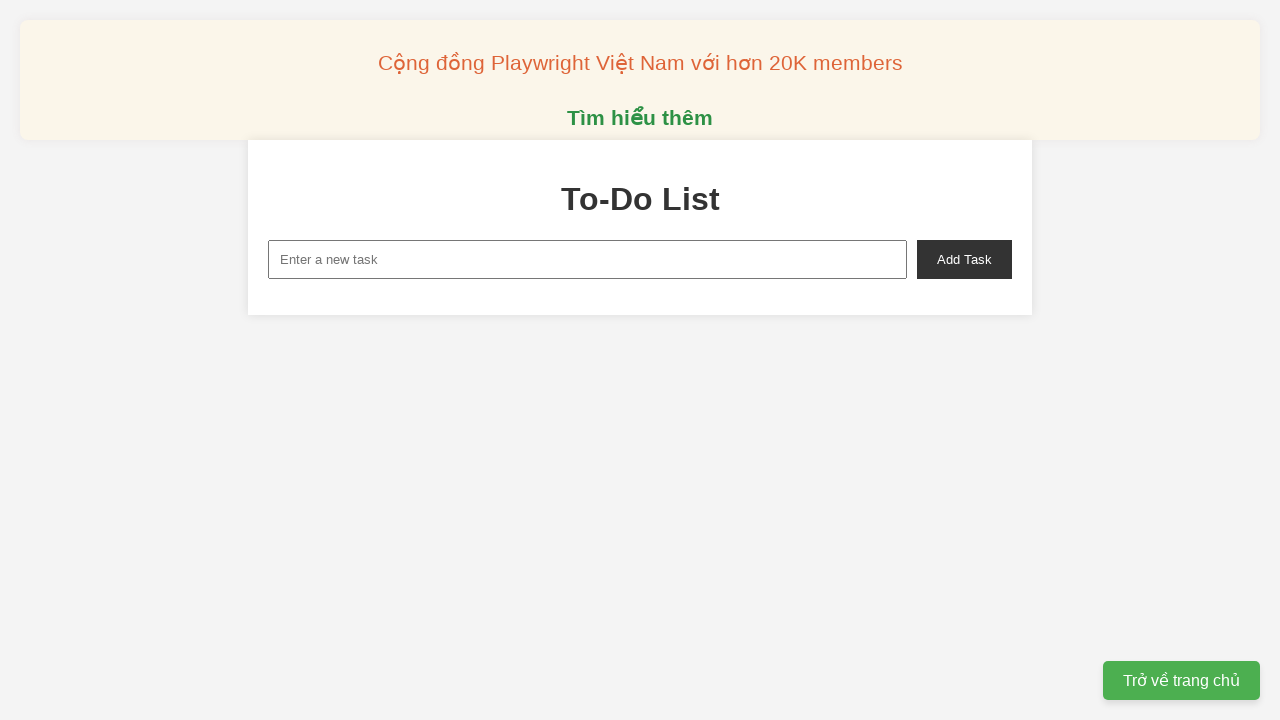

Filled new task input with 'Todo 1' on //input[@id='new-task']
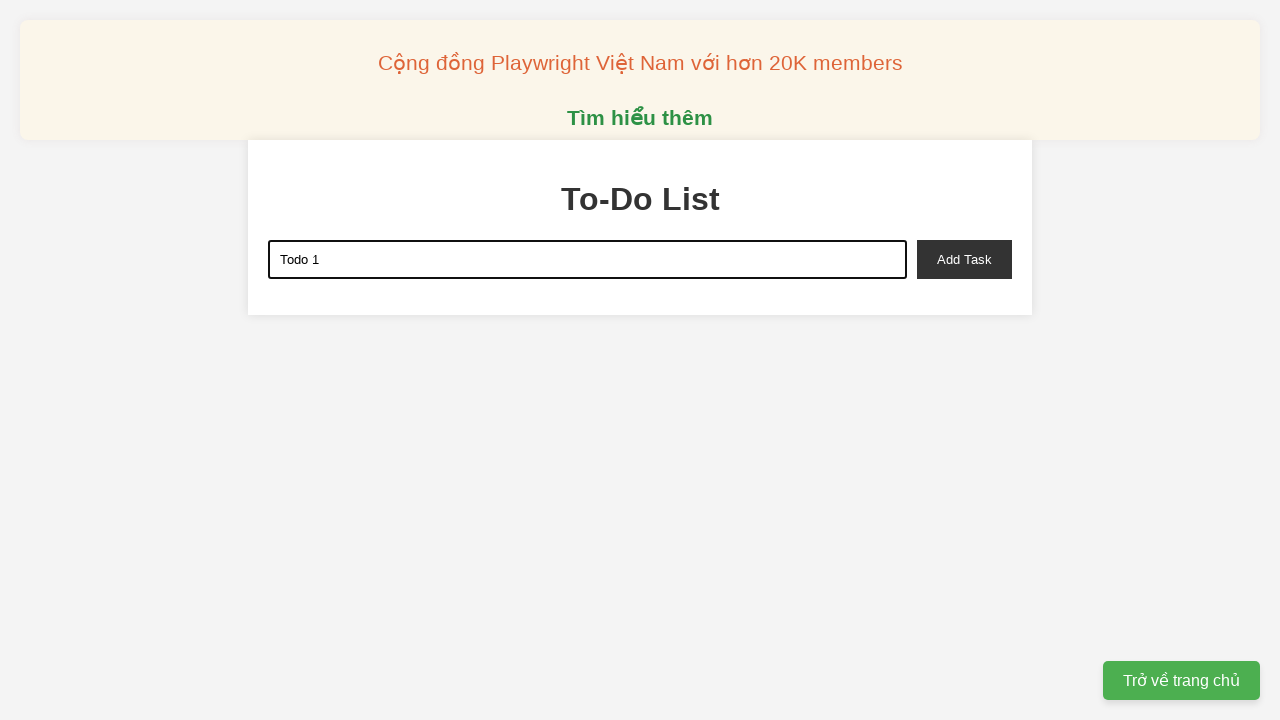

Clicked add task button to add 'Todo 1' at (964, 259) on xpath=//button[@id='add-task']
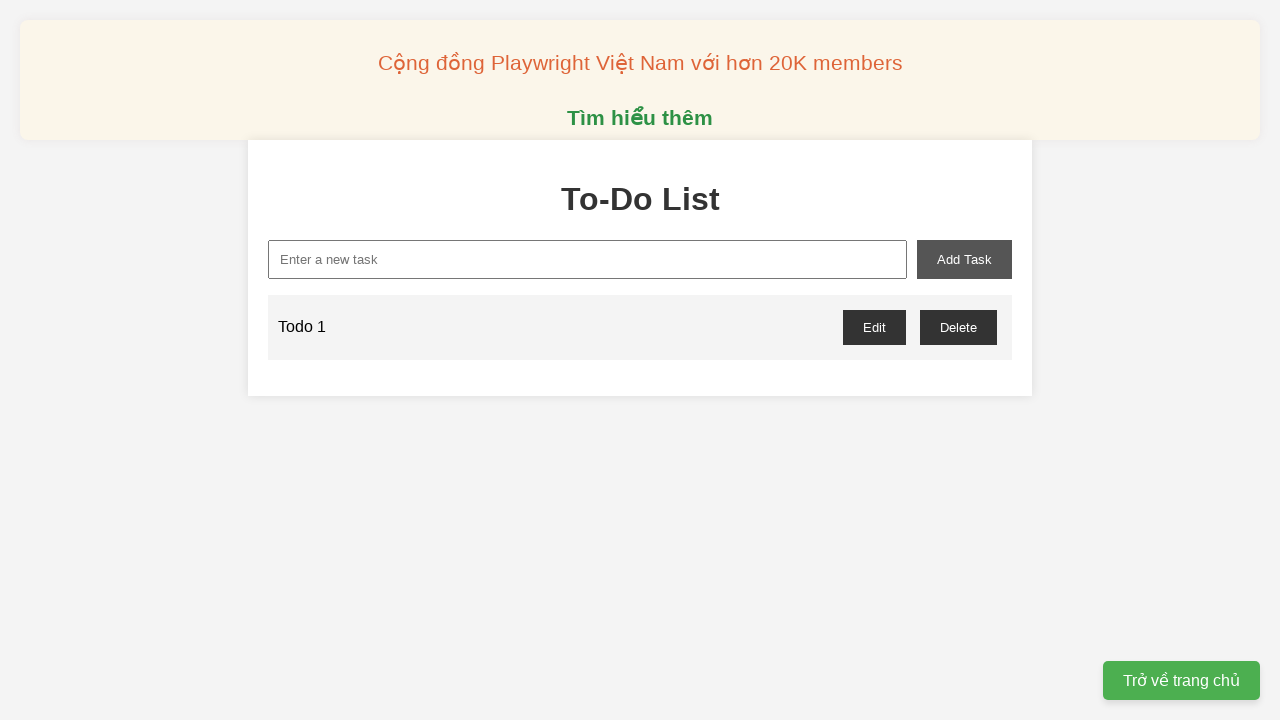

Filled new task input with 'Todo 2' on //input[@id='new-task']
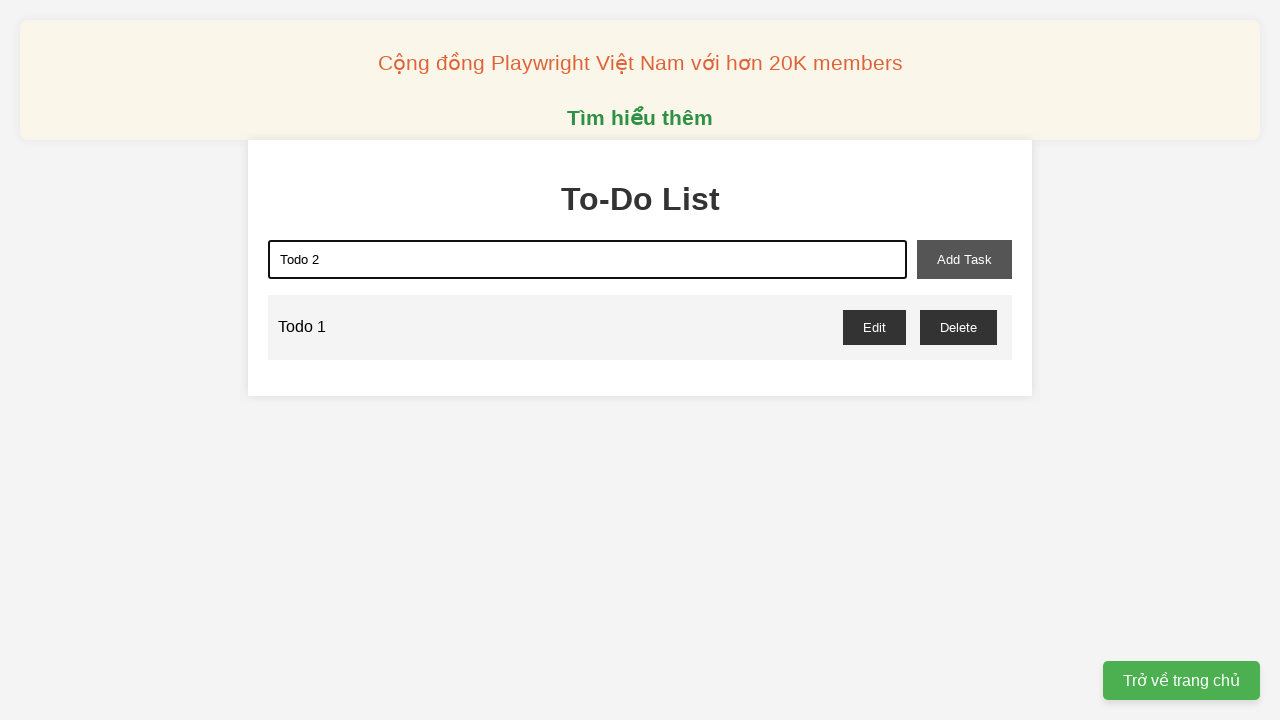

Clicked add task button to add 'Todo 2' at (964, 259) on xpath=//button[@id='add-task']
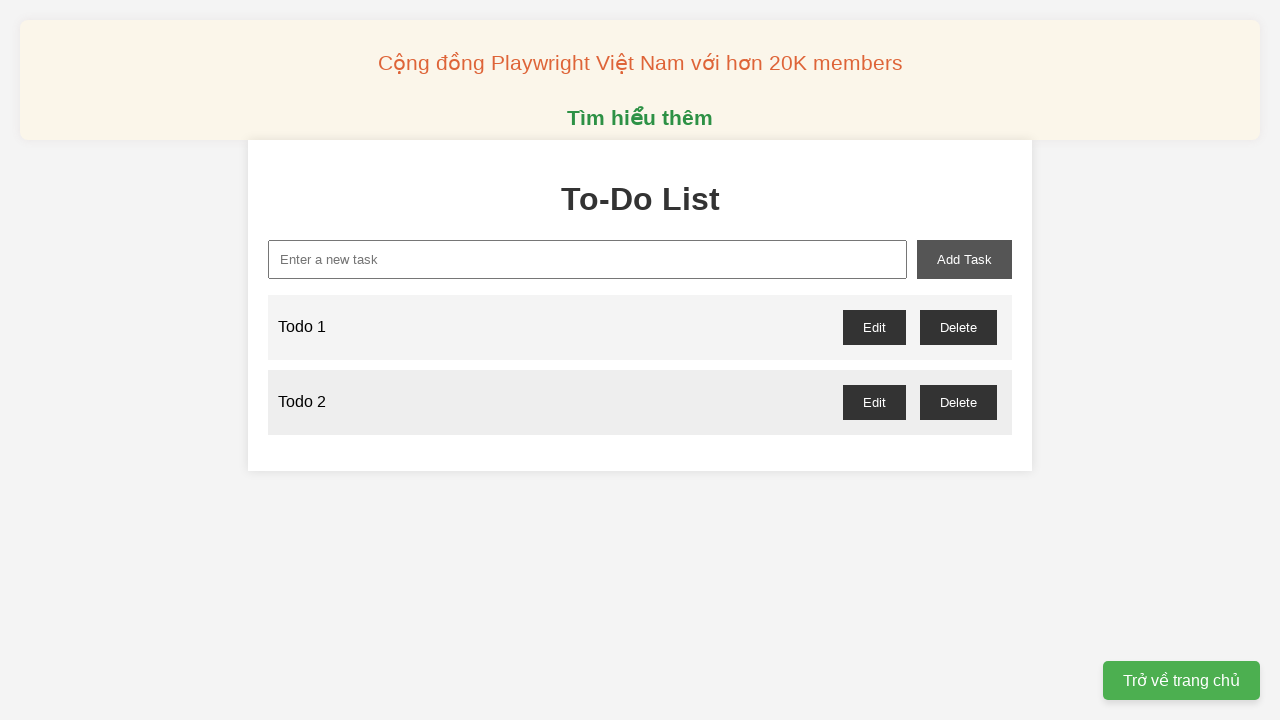

Filled new task input with 'Todo 3' on //input[@id='new-task']
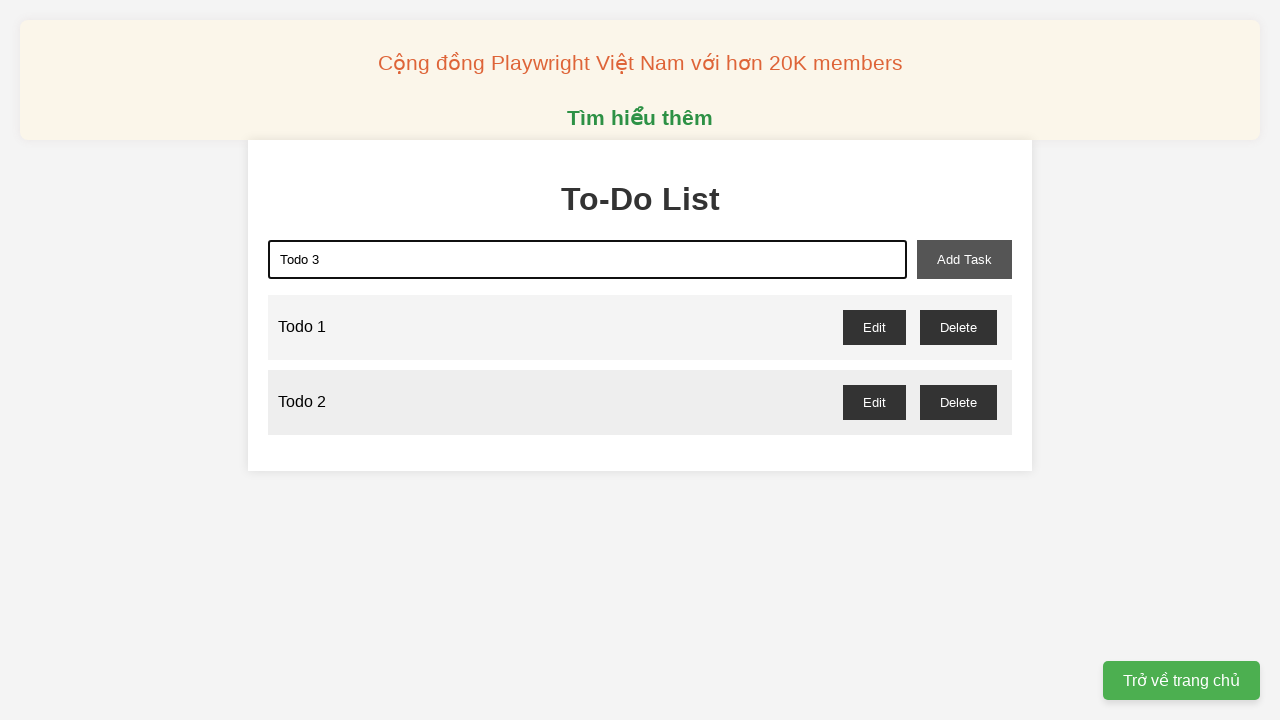

Clicked add task button to add 'Todo 3' at (964, 259) on xpath=//button[@id='add-task']
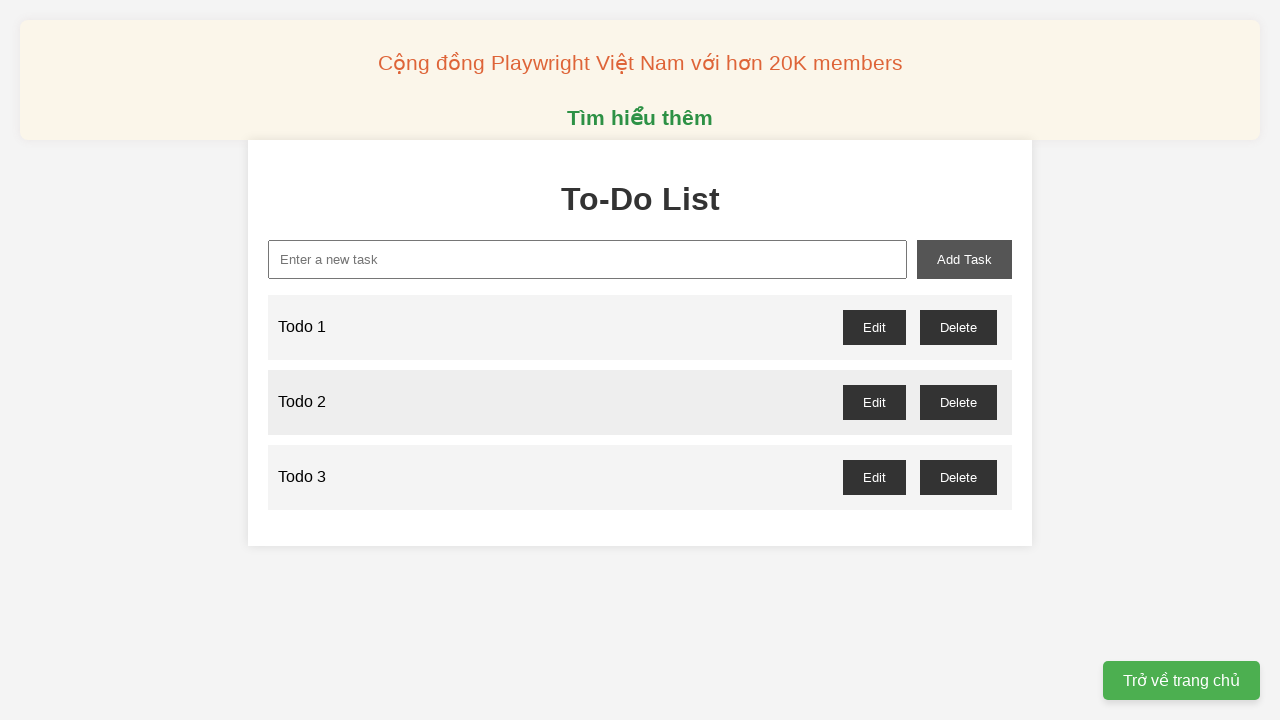

Filled new task input with 'Todo 4' on //input[@id='new-task']
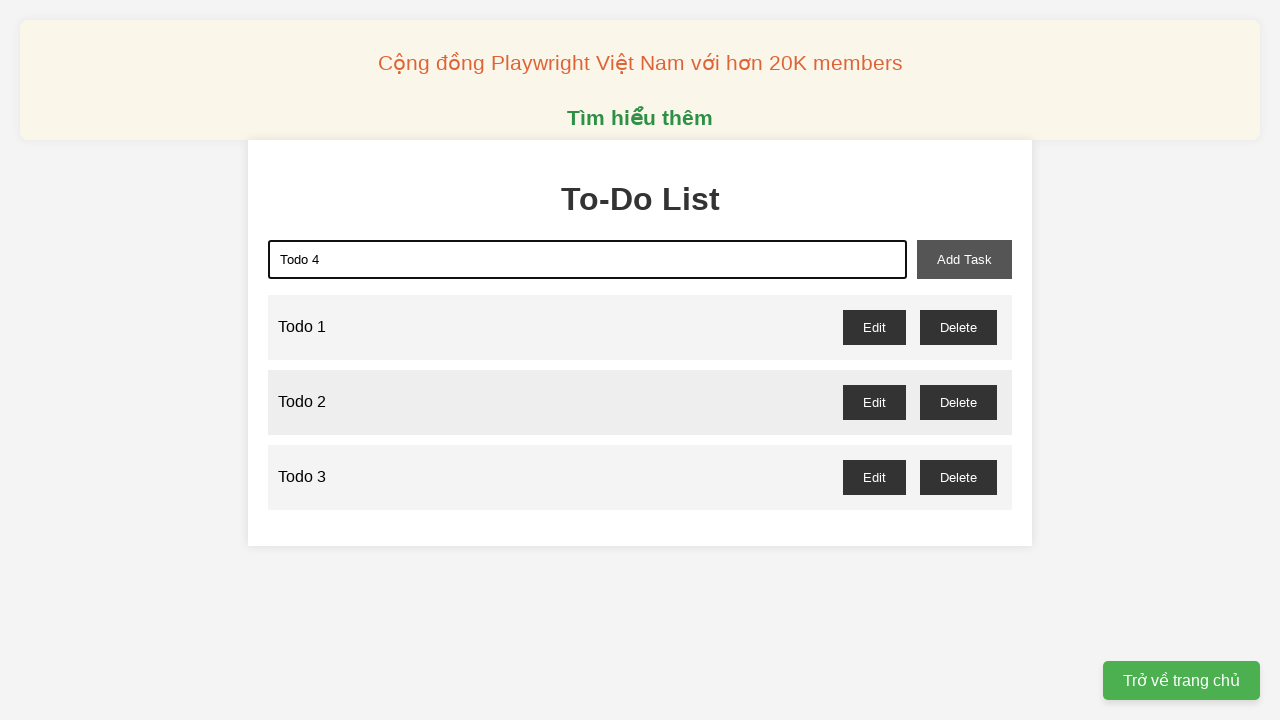

Clicked add task button to add 'Todo 4' at (964, 259) on xpath=//button[@id='add-task']
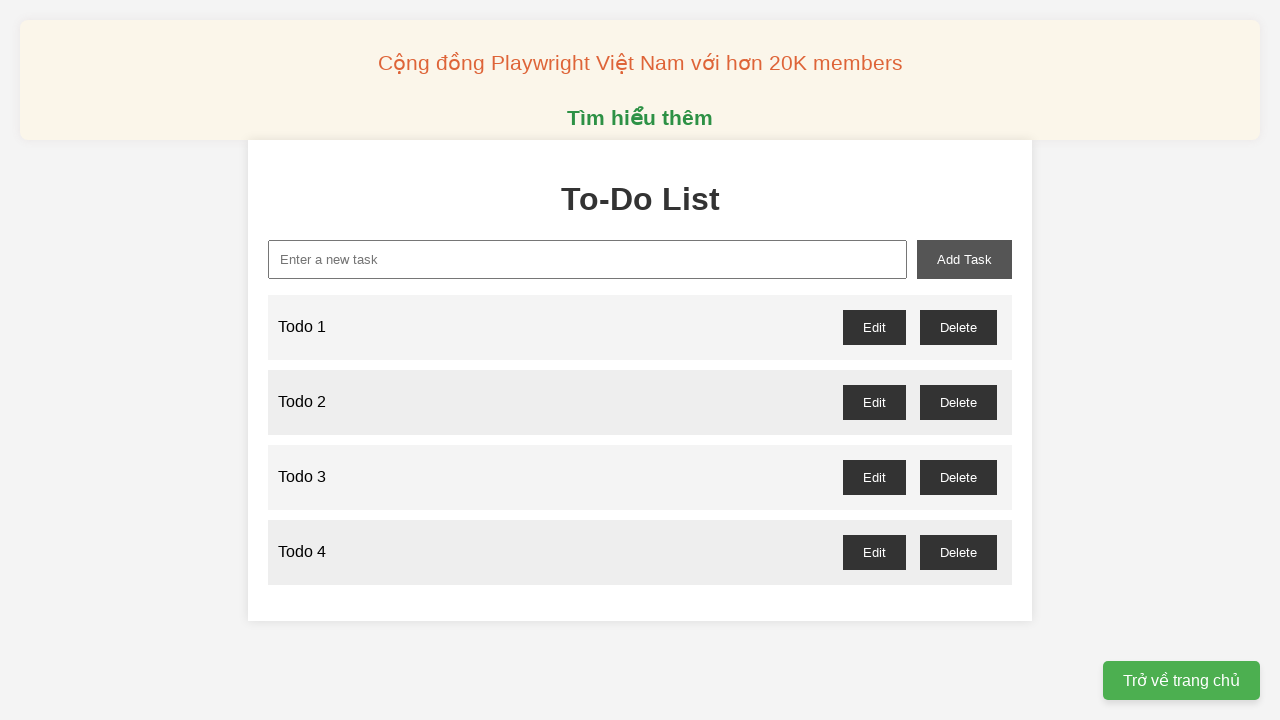

Filled new task input with 'Todo 5' on //input[@id='new-task']
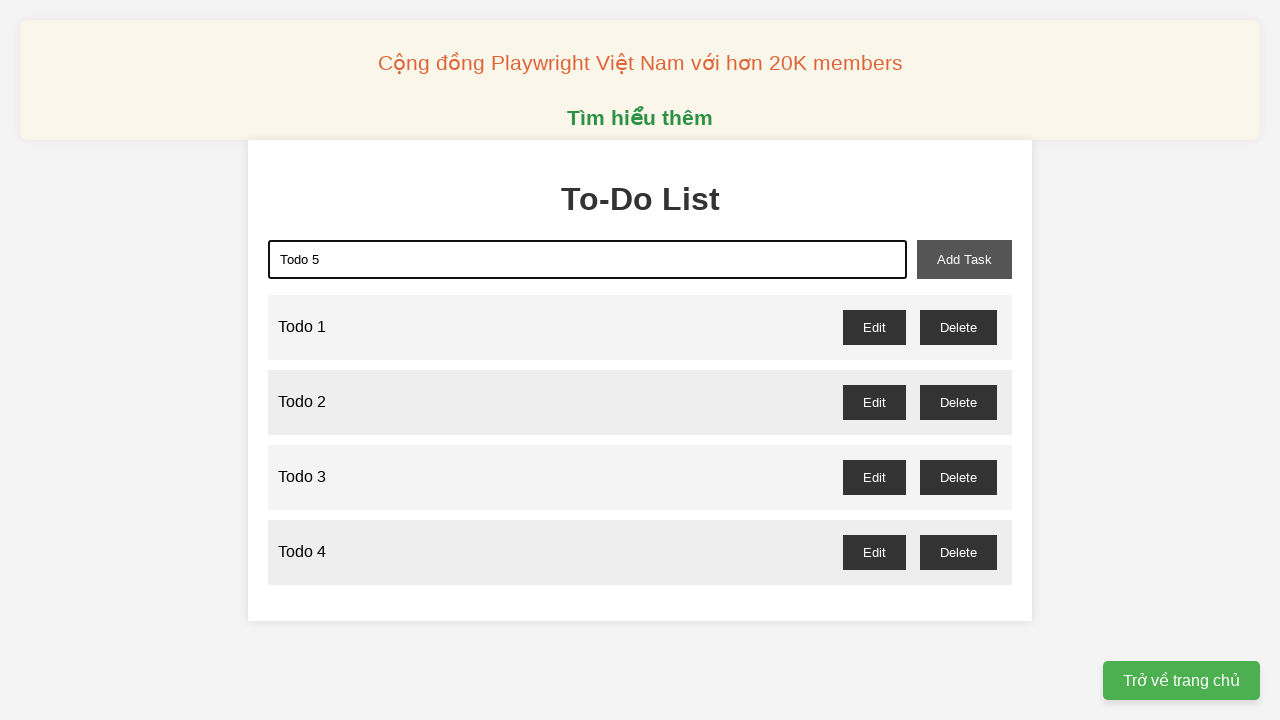

Clicked add task button to add 'Todo 5' at (964, 259) on xpath=//button[@id='add-task']
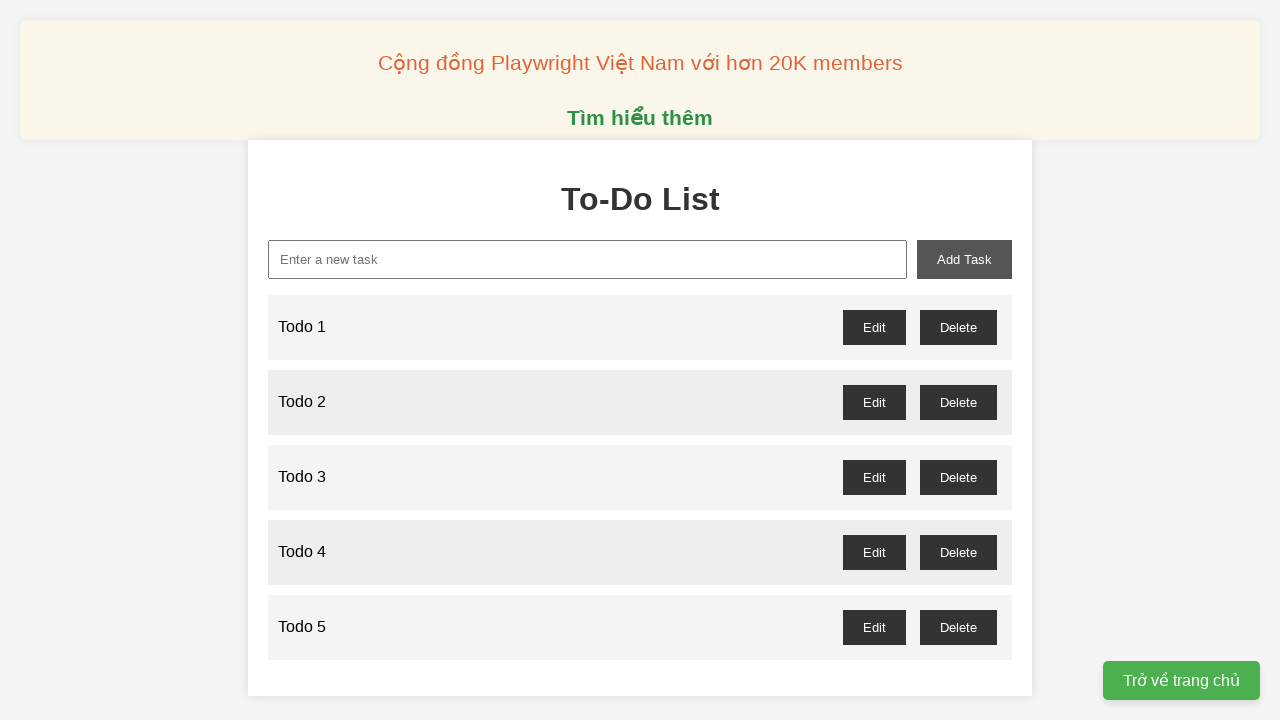

Filled new task input with 'Todo 6' on //input[@id='new-task']
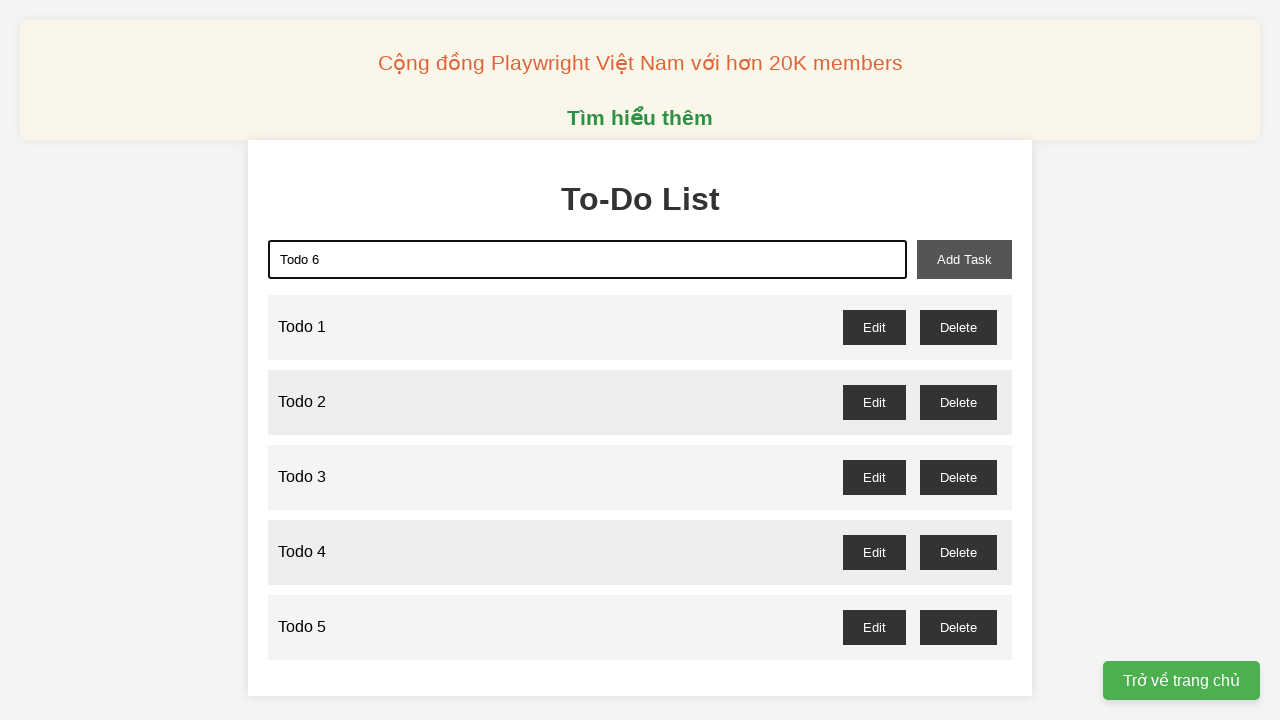

Clicked add task button to add 'Todo 6' at (964, 259) on xpath=//button[@id='add-task']
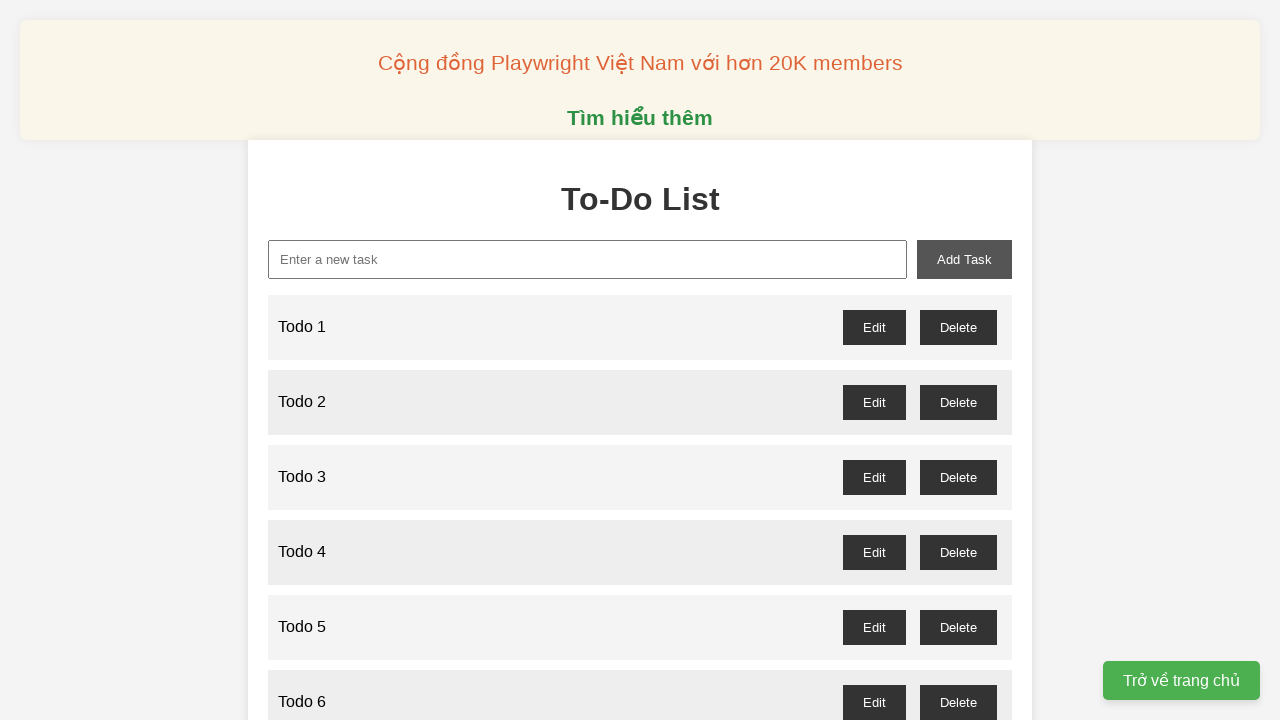

Filled new task input with 'Todo 7' on //input[@id='new-task']
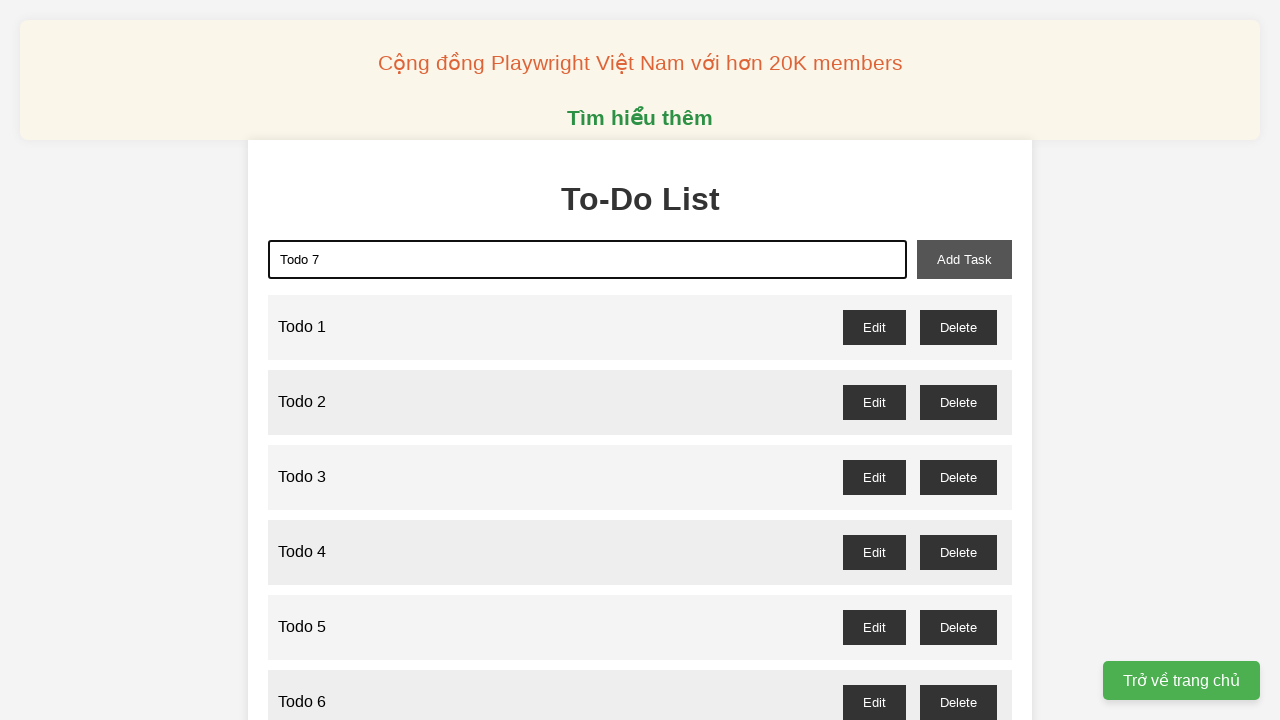

Clicked add task button to add 'Todo 7' at (964, 259) on xpath=//button[@id='add-task']
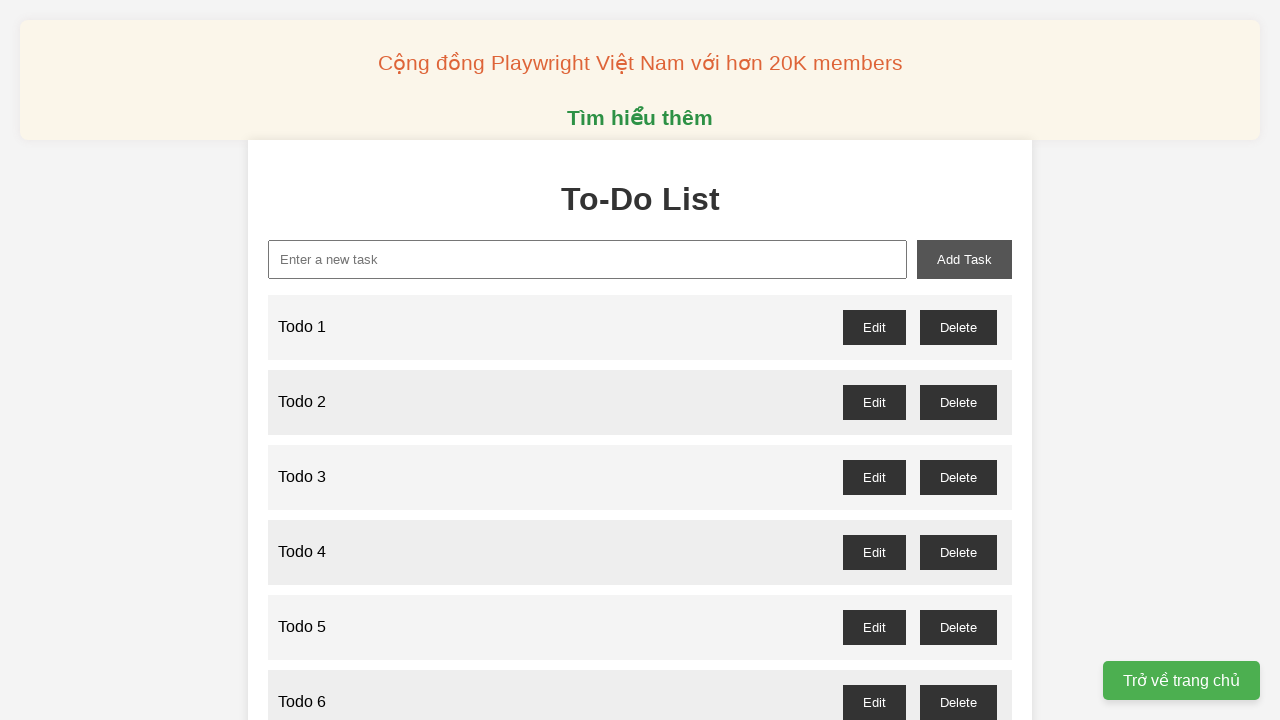

Filled new task input with 'Todo 8' on //input[@id='new-task']
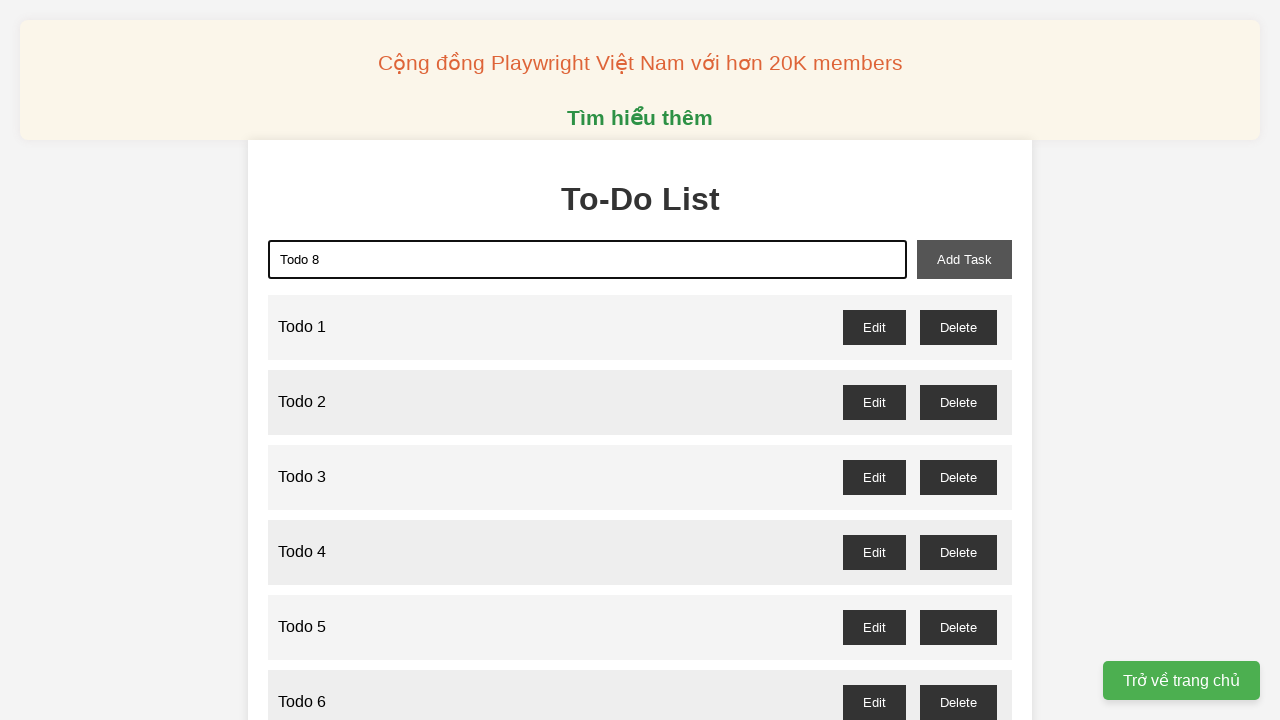

Clicked add task button to add 'Todo 8' at (964, 259) on xpath=//button[@id='add-task']
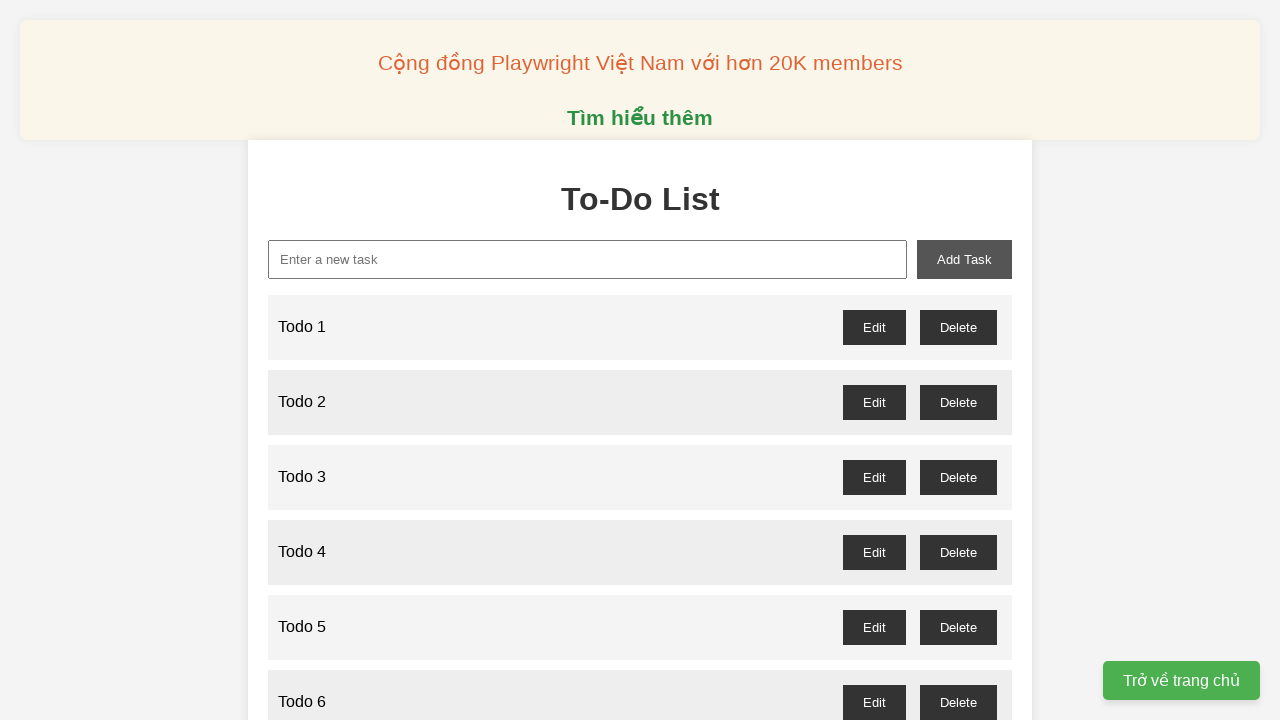

Filled new task input with 'Todo 9' on //input[@id='new-task']
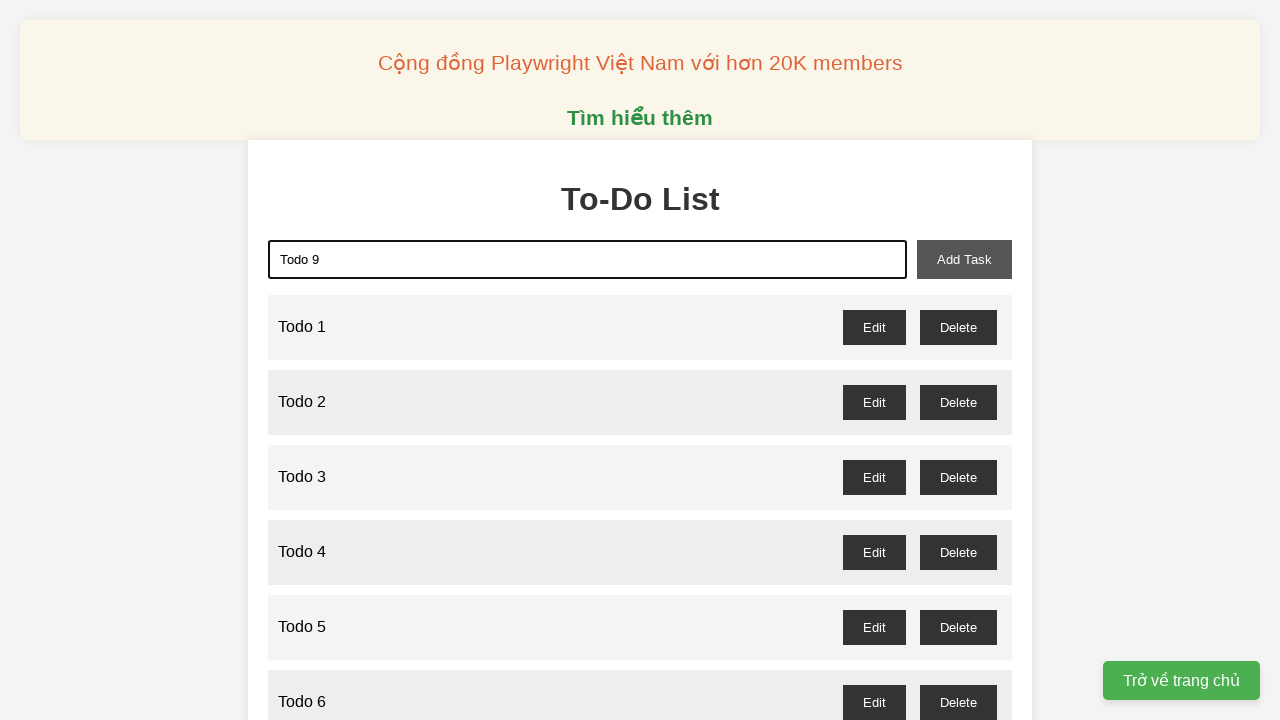

Clicked add task button to add 'Todo 9' at (964, 259) on xpath=//button[@id='add-task']
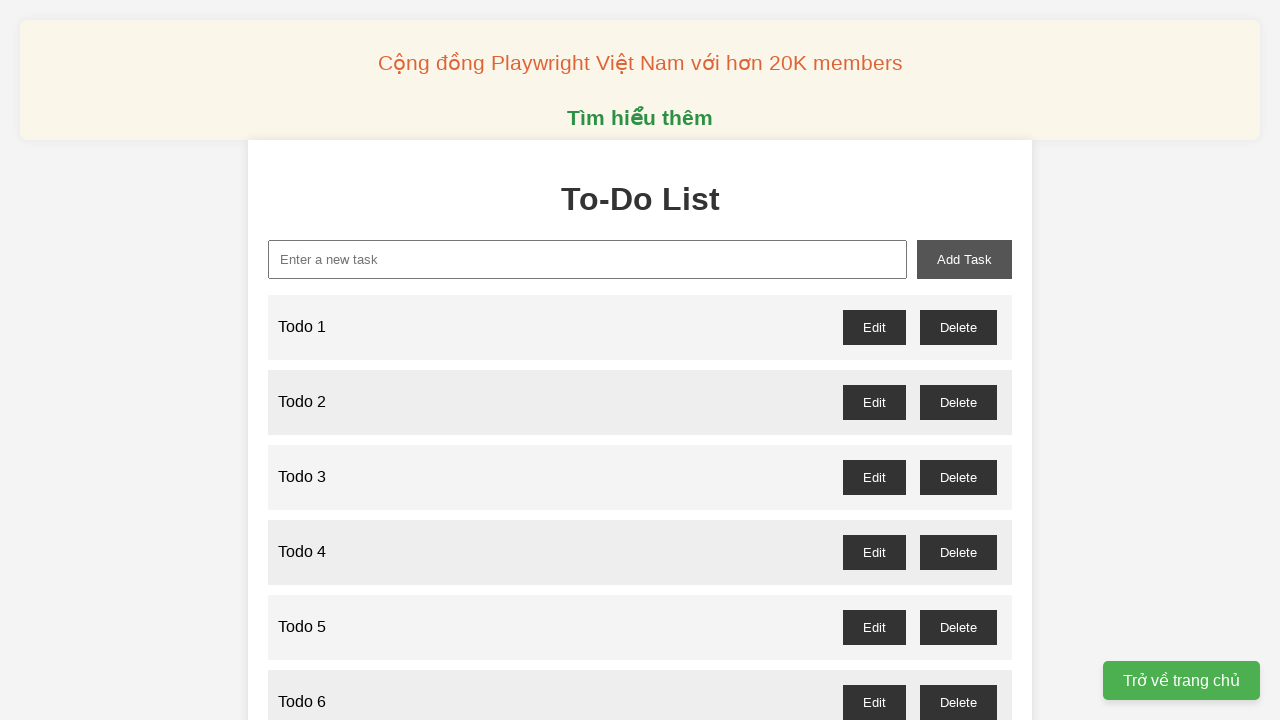

Filled new task input with 'Todo 10' on //input[@id='new-task']
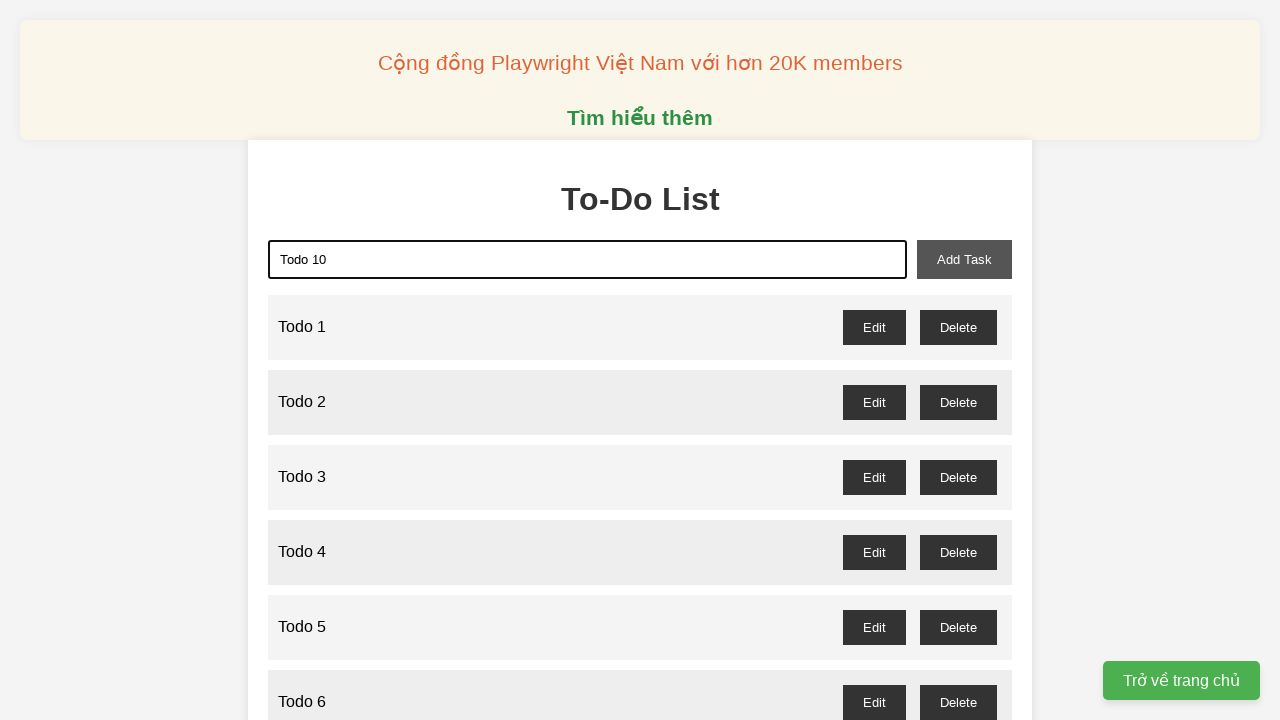

Clicked add task button to add 'Todo 10' at (964, 259) on xpath=//button[@id='add-task']
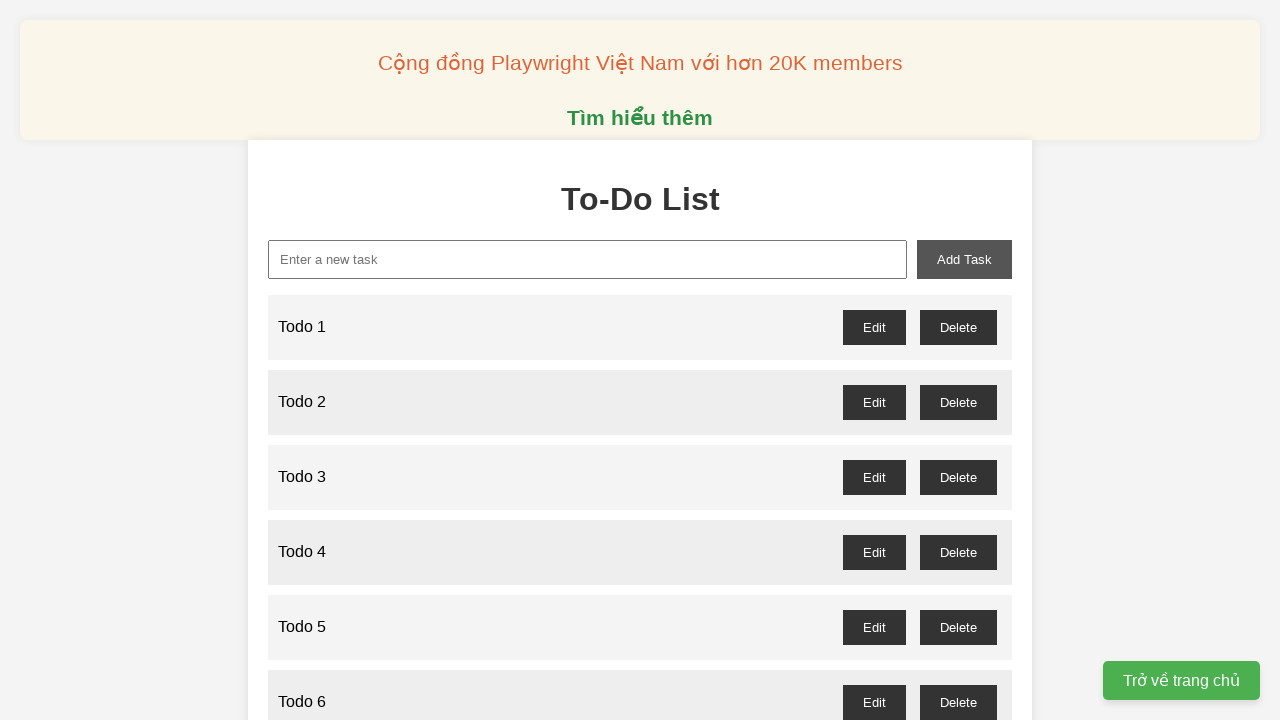

Filled new task input with 'Todo 11' on //input[@id='new-task']
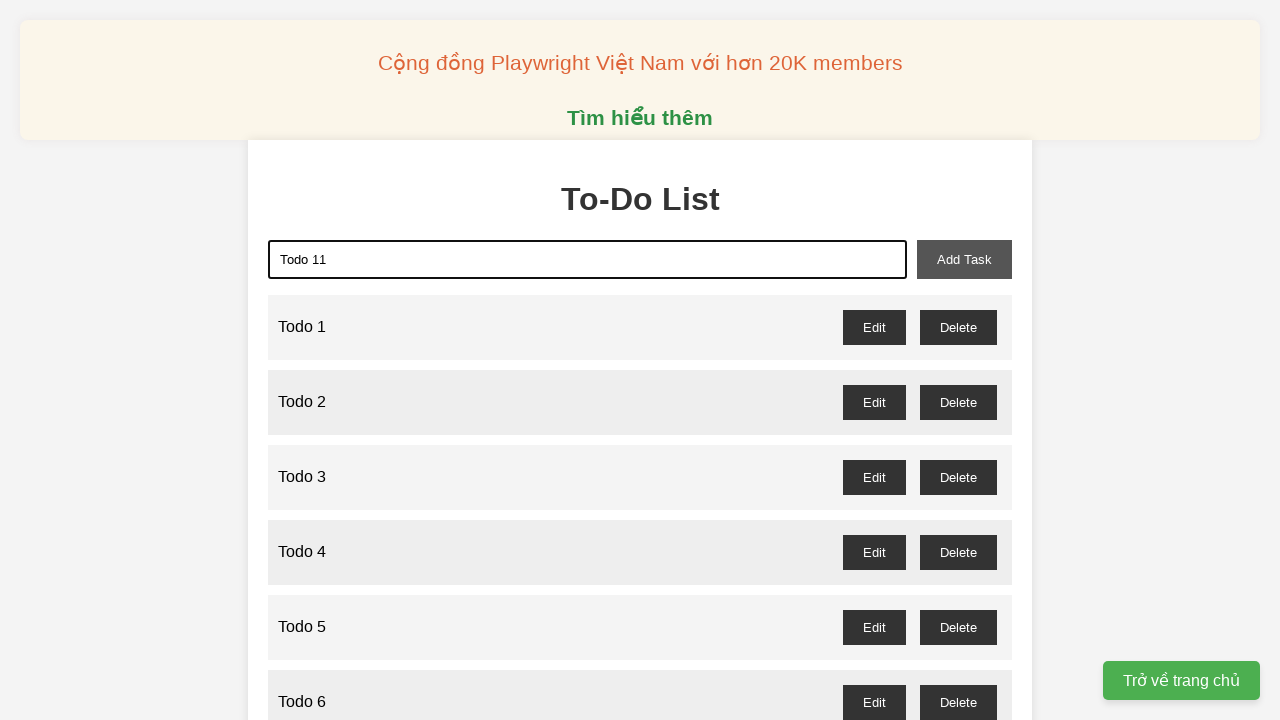

Clicked add task button to add 'Todo 11' at (964, 259) on xpath=//button[@id='add-task']
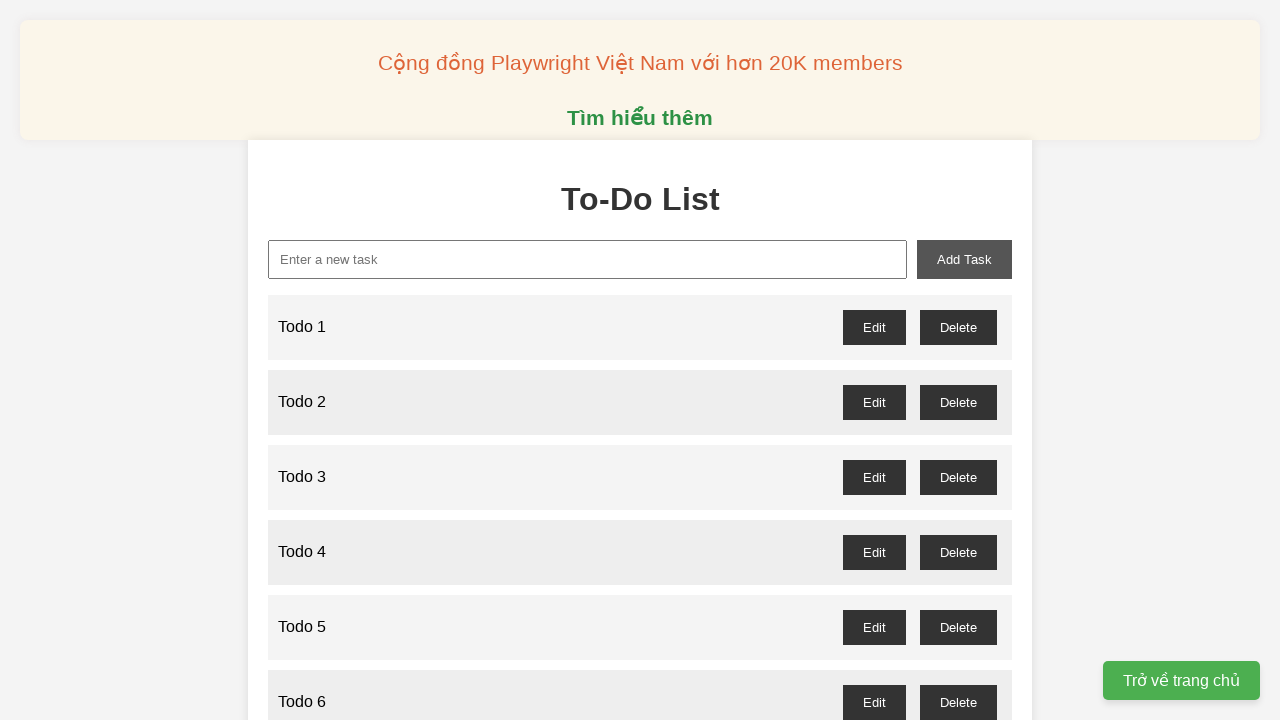

Filled new task input with 'Todo 12' on //input[@id='new-task']
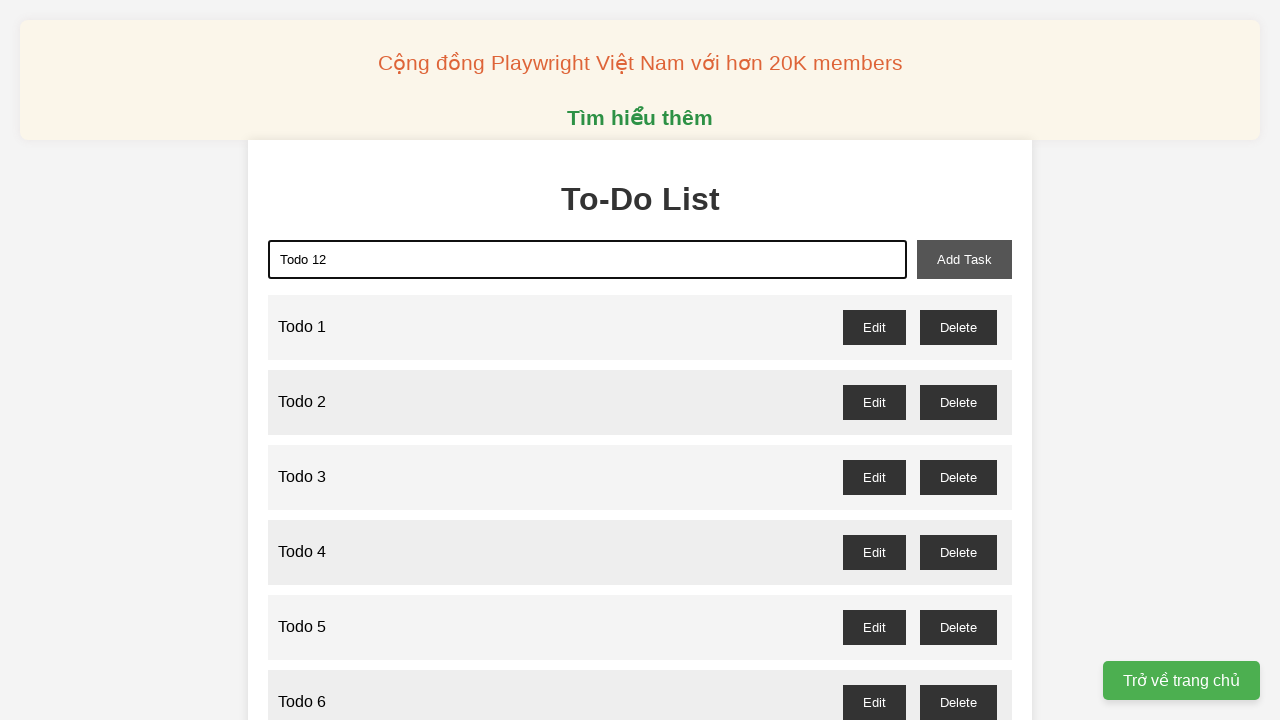

Clicked add task button to add 'Todo 12' at (964, 259) on xpath=//button[@id='add-task']
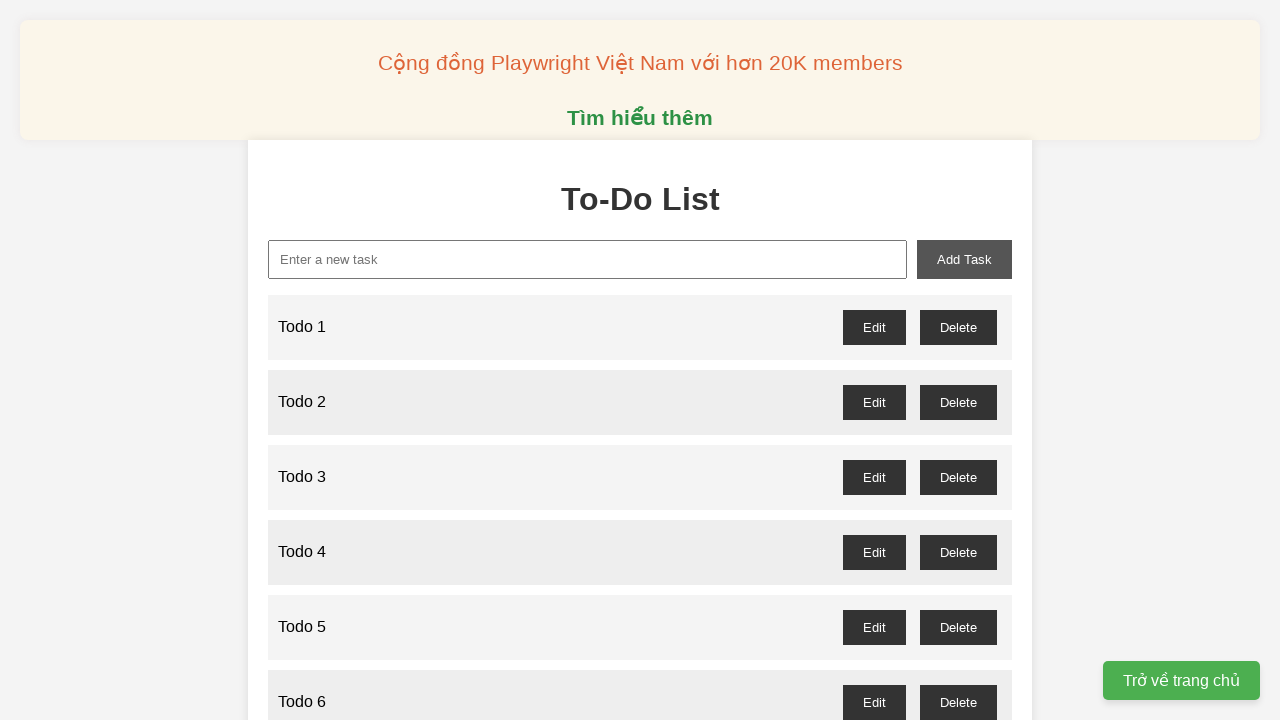

Filled new task input with 'Todo 13' on //input[@id='new-task']
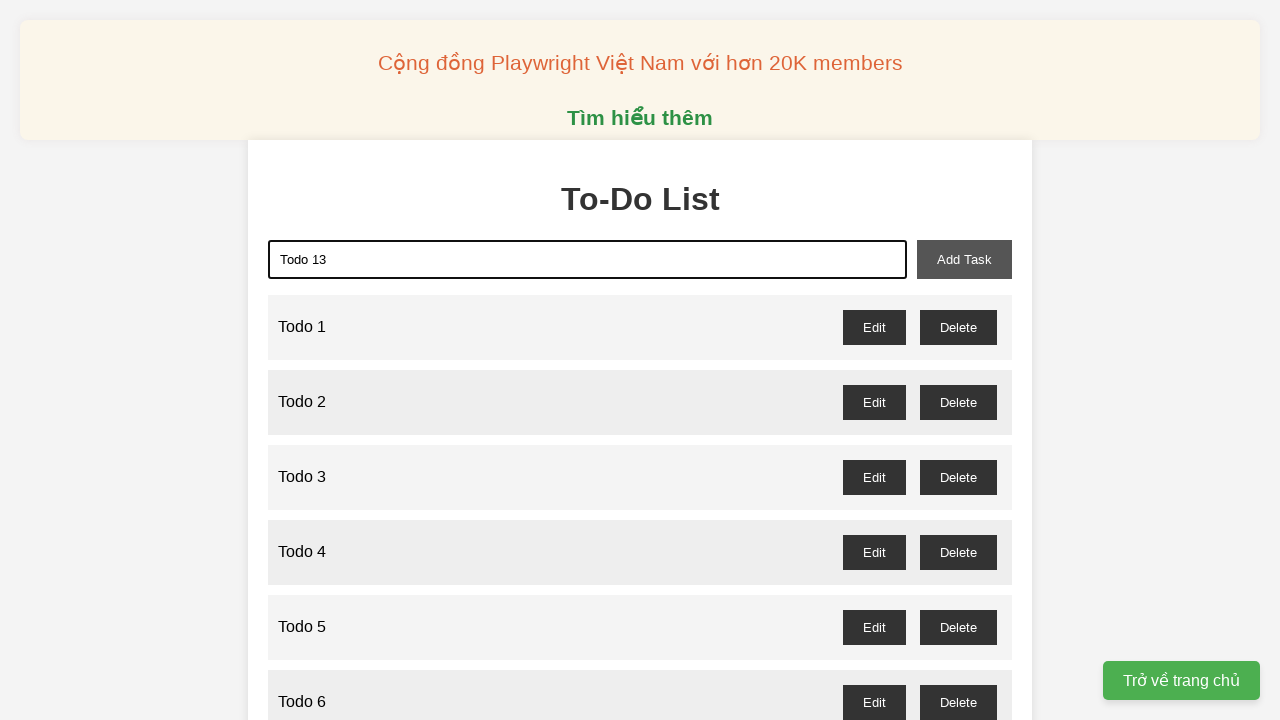

Clicked add task button to add 'Todo 13' at (964, 259) on xpath=//button[@id='add-task']
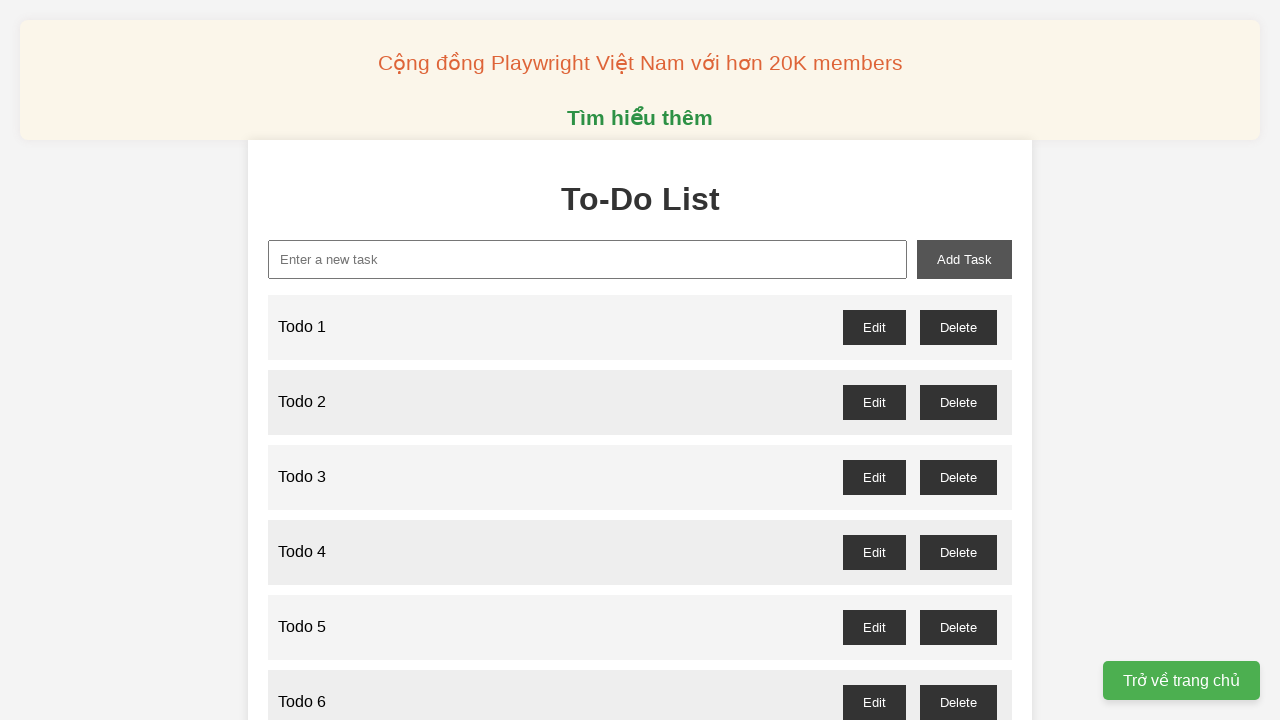

Filled new task input with 'Todo 14' on //input[@id='new-task']
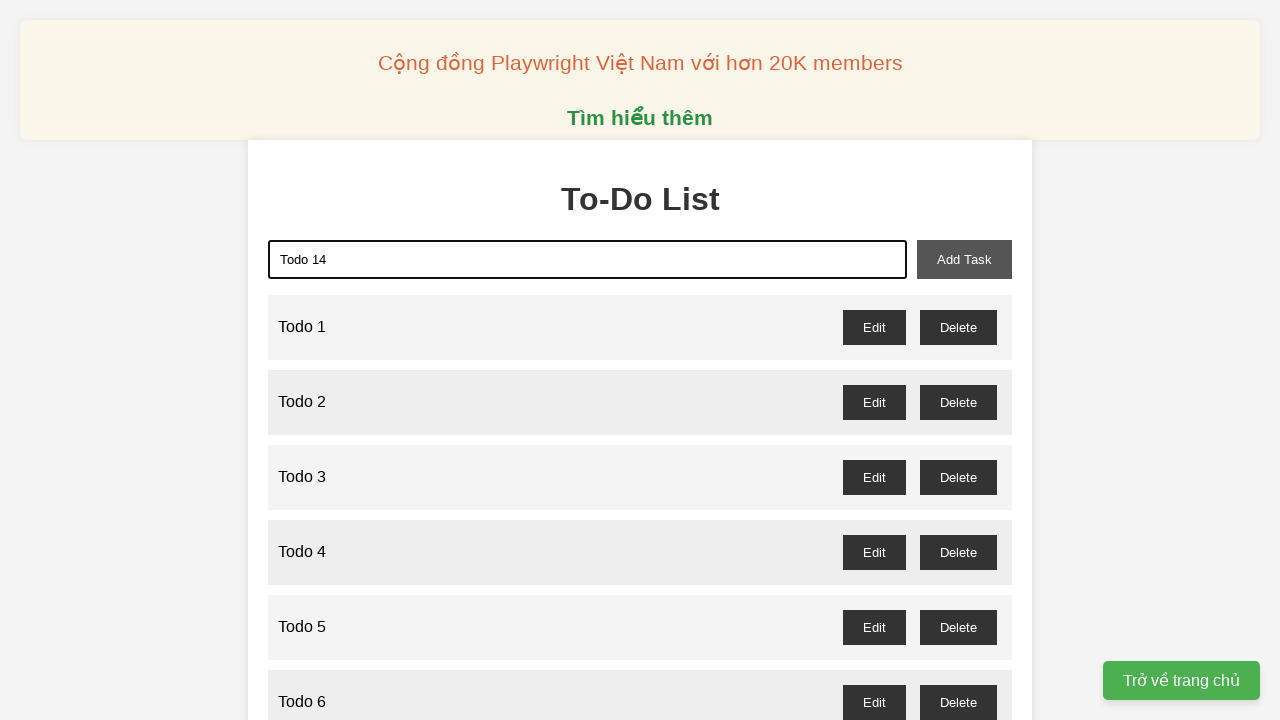

Clicked add task button to add 'Todo 14' at (964, 259) on xpath=//button[@id='add-task']
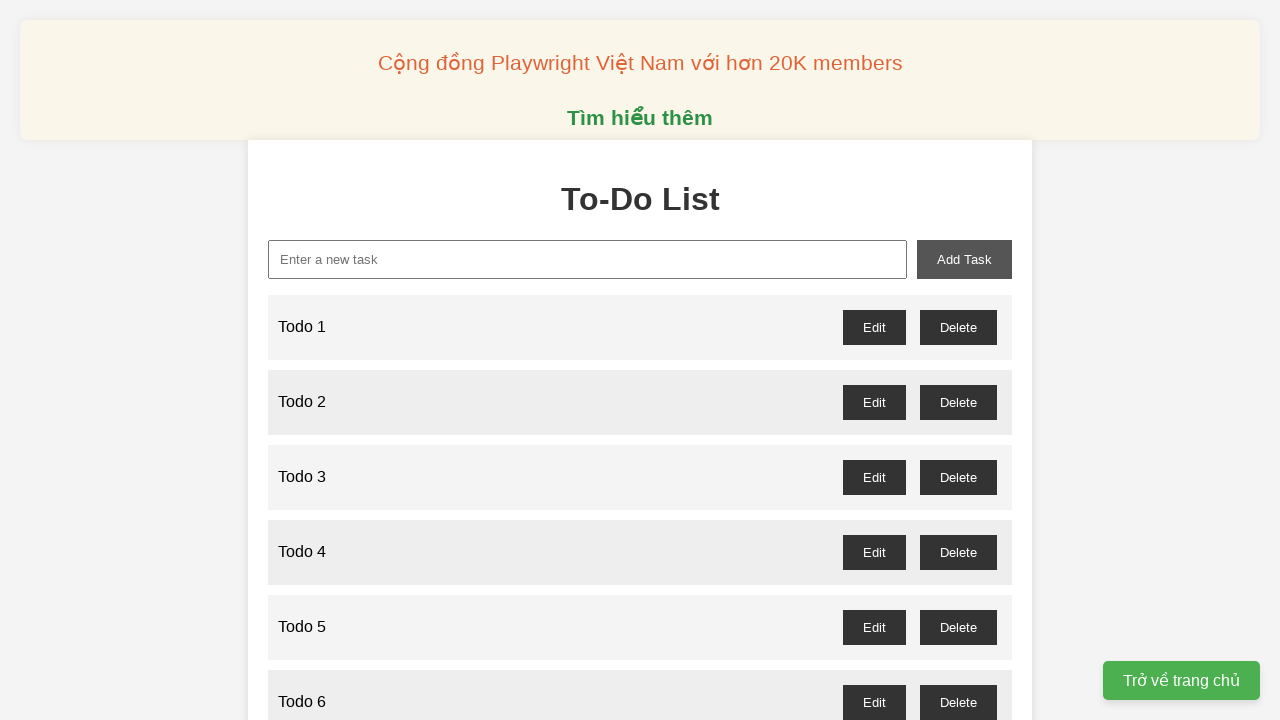

Filled new task input with 'Todo 15' on //input[@id='new-task']
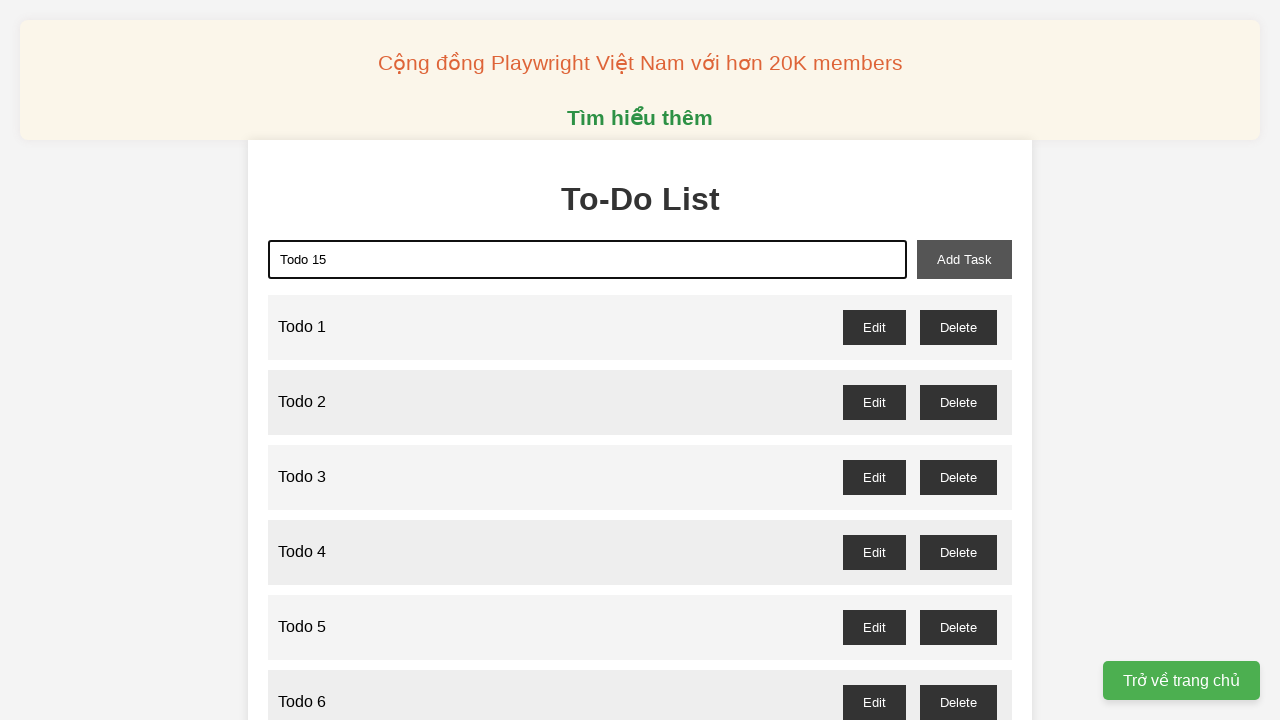

Clicked add task button to add 'Todo 15' at (964, 259) on xpath=//button[@id='add-task']
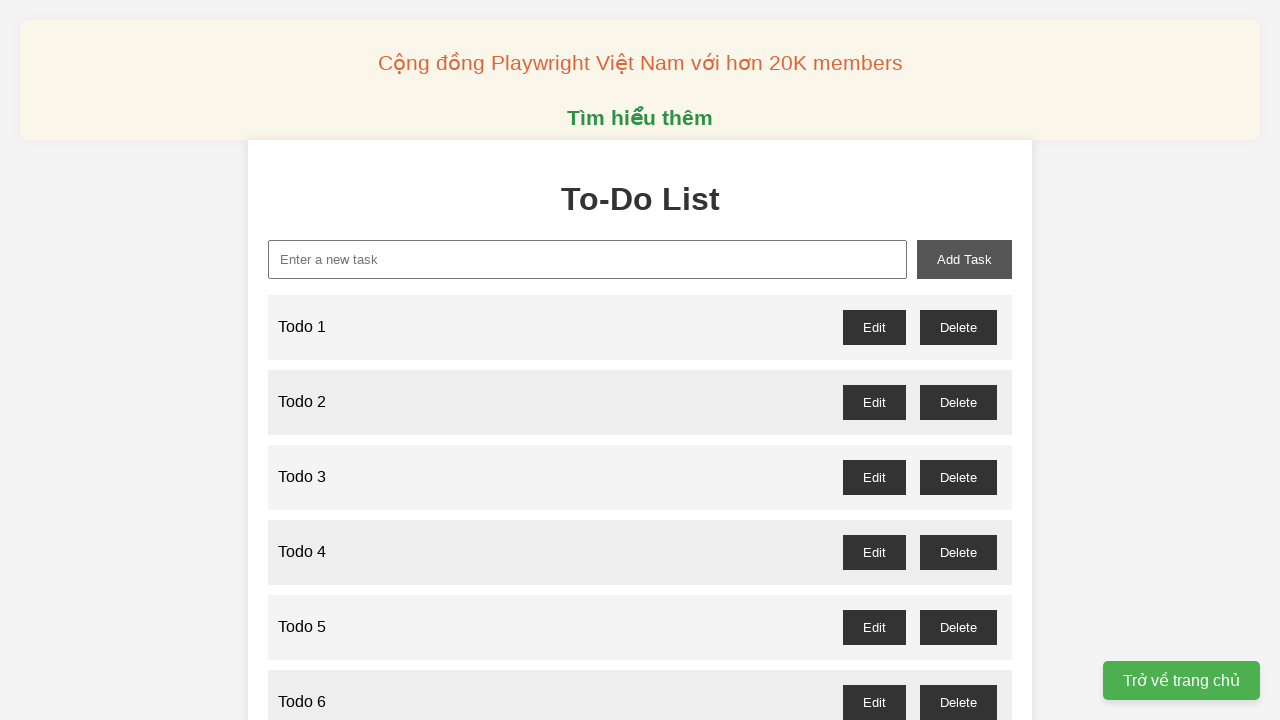

Filled new task input with 'Todo 16' on //input[@id='new-task']
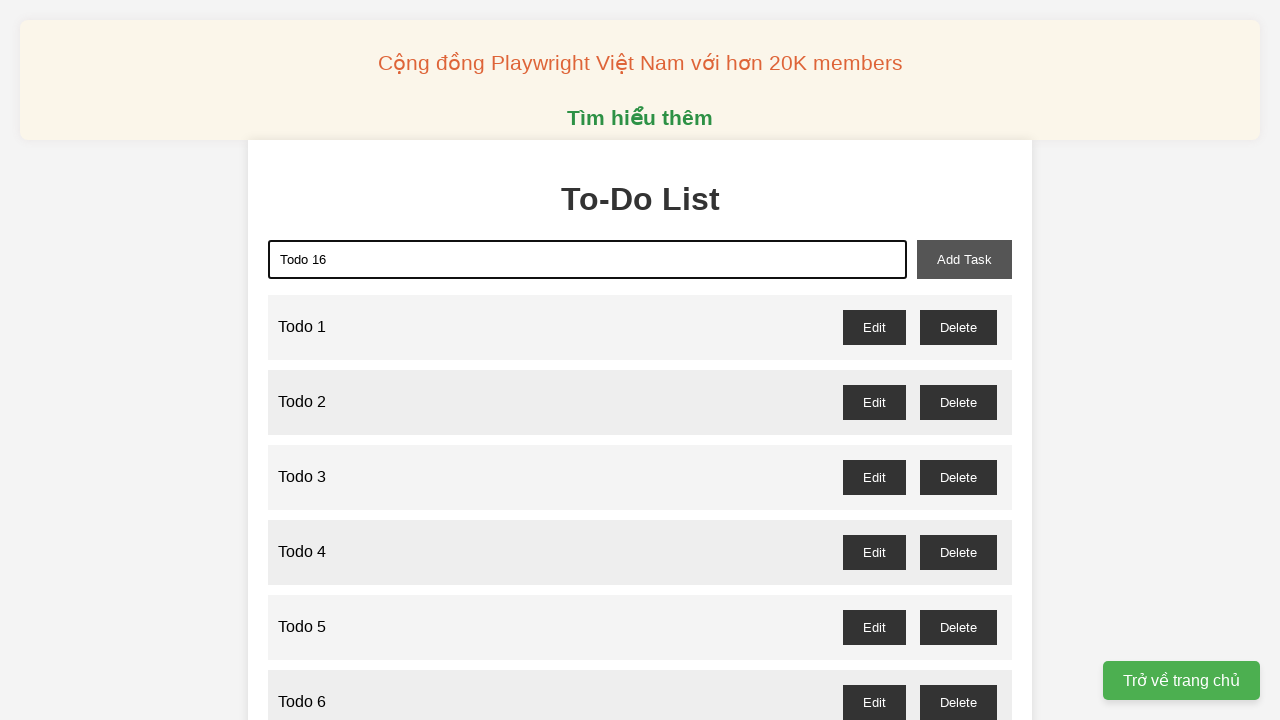

Clicked add task button to add 'Todo 16' at (964, 259) on xpath=//button[@id='add-task']
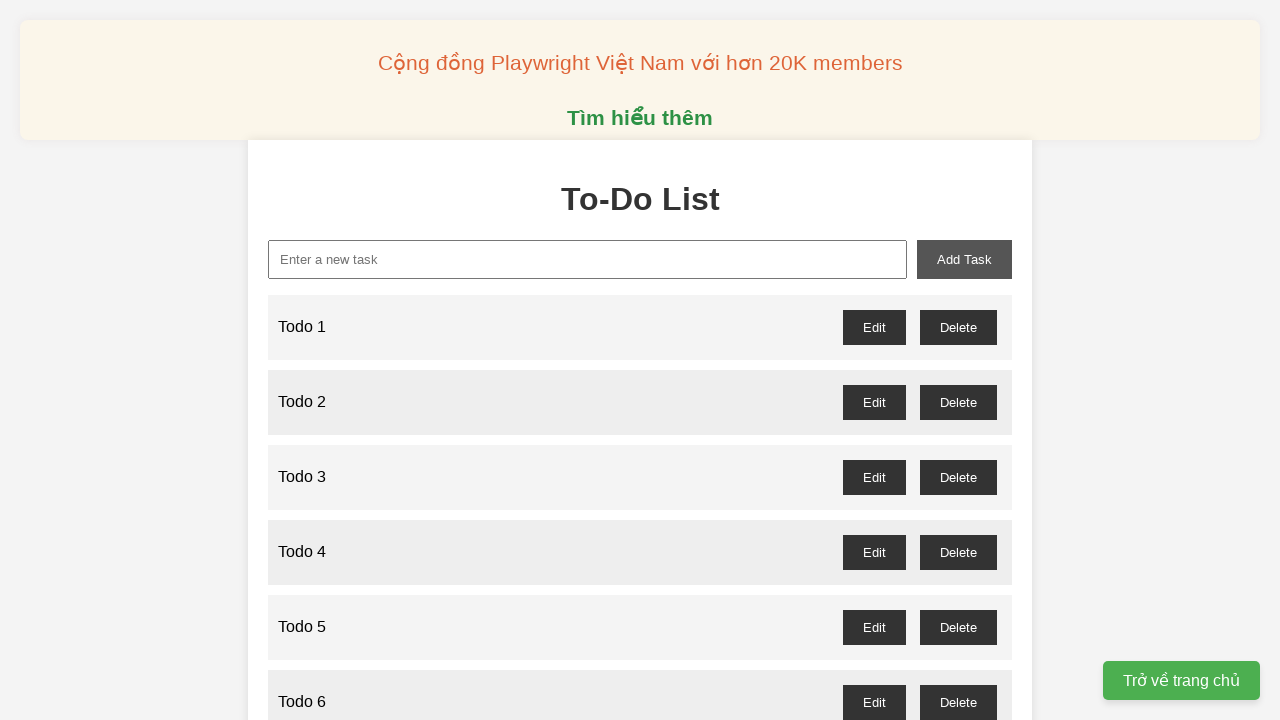

Filled new task input with 'Todo 17' on //input[@id='new-task']
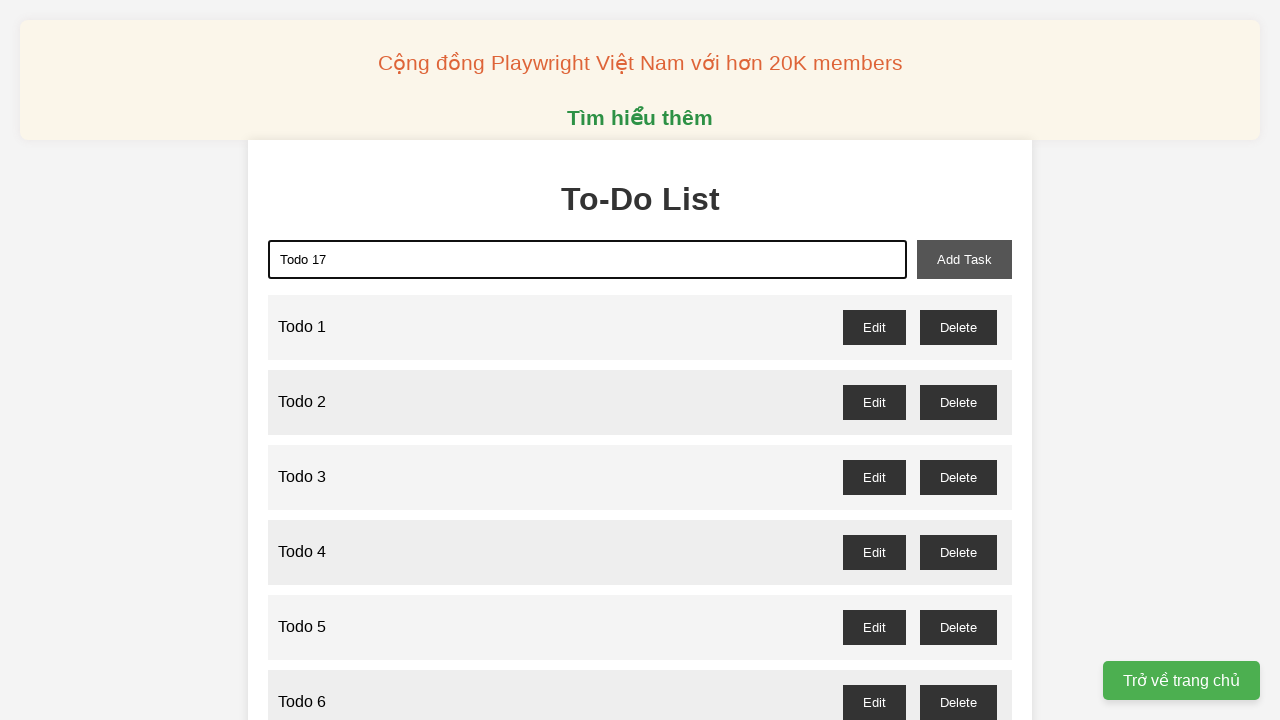

Clicked add task button to add 'Todo 17' at (964, 259) on xpath=//button[@id='add-task']
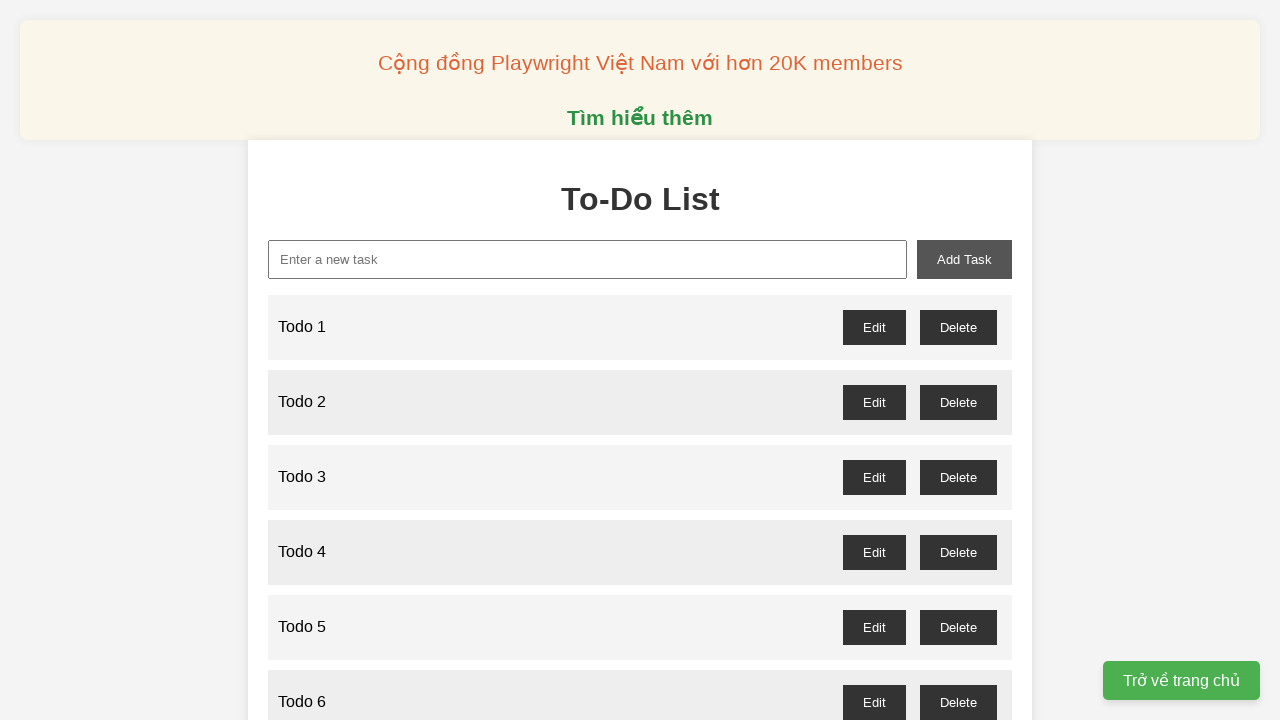

Filled new task input with 'Todo 18' on //input[@id='new-task']
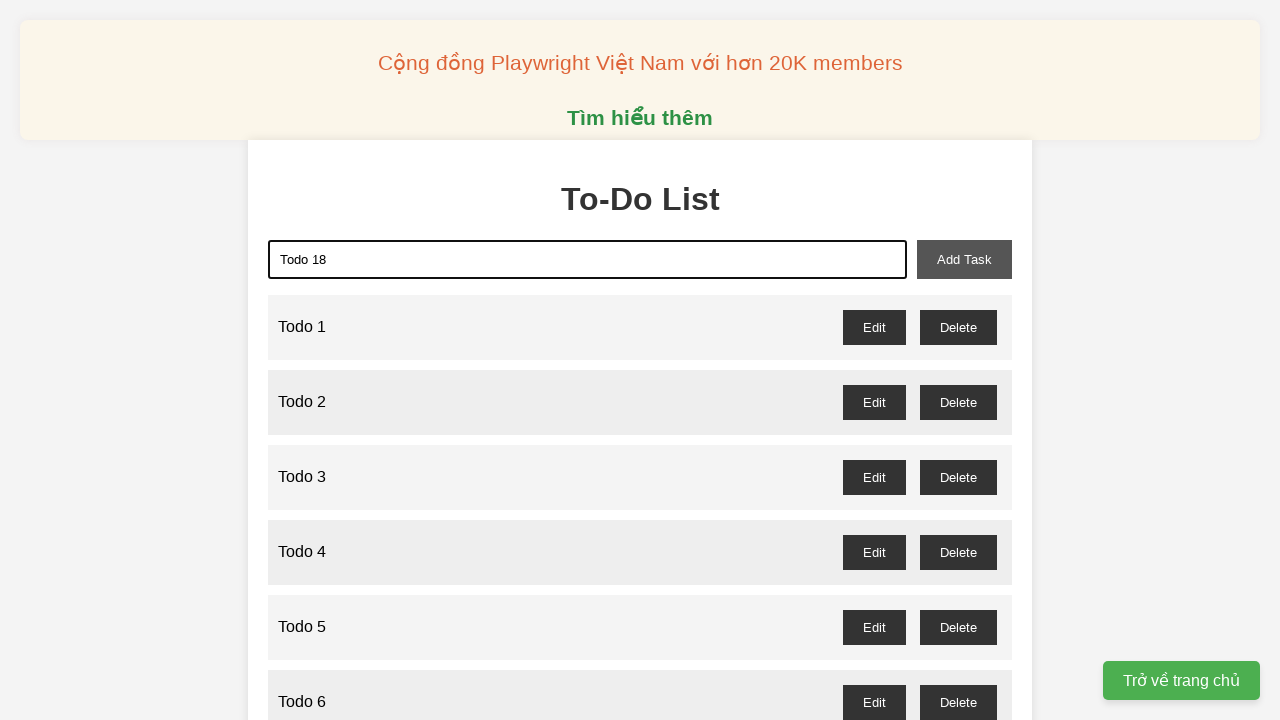

Clicked add task button to add 'Todo 18' at (964, 259) on xpath=//button[@id='add-task']
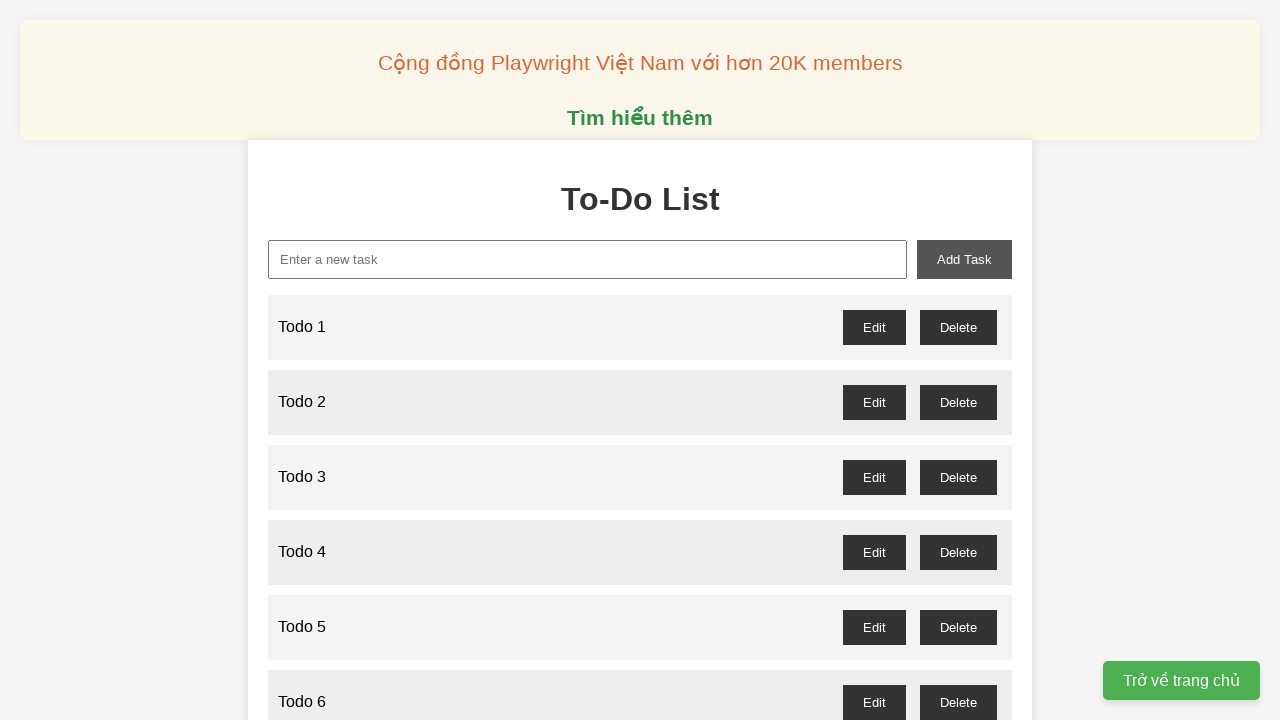

Filled new task input with 'Todo 19' on //input[@id='new-task']
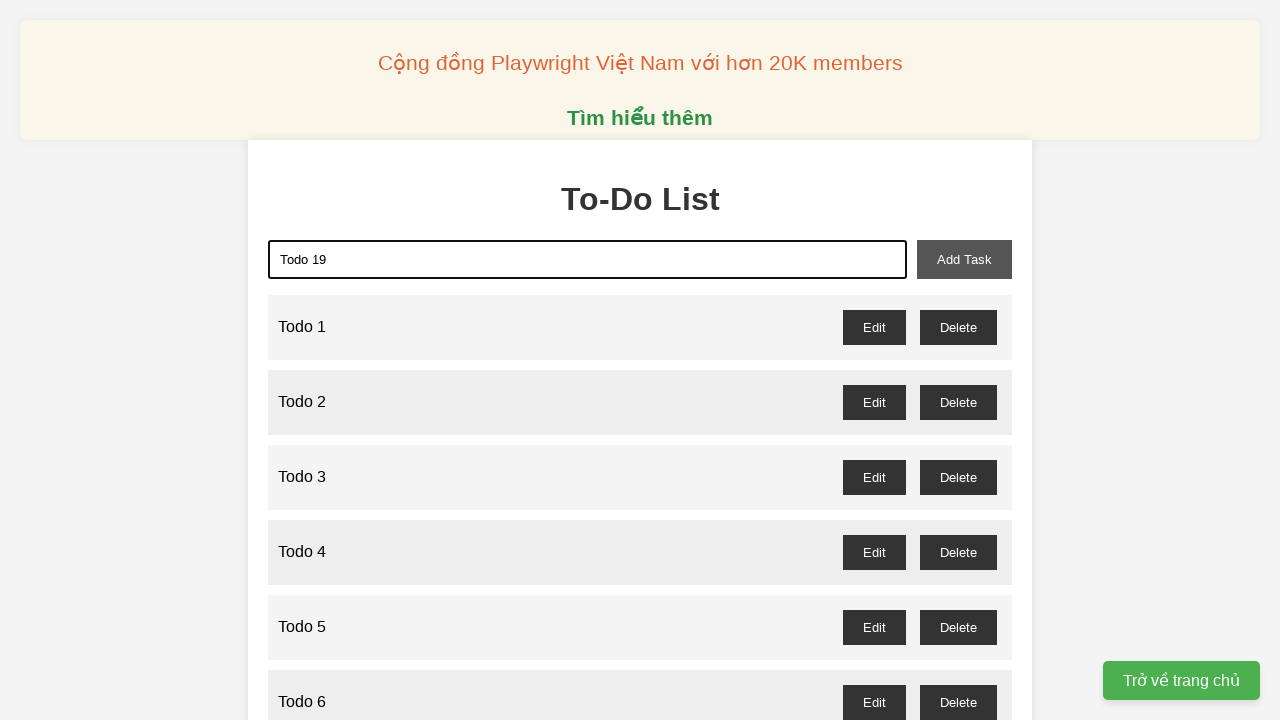

Clicked add task button to add 'Todo 19' at (964, 259) on xpath=//button[@id='add-task']
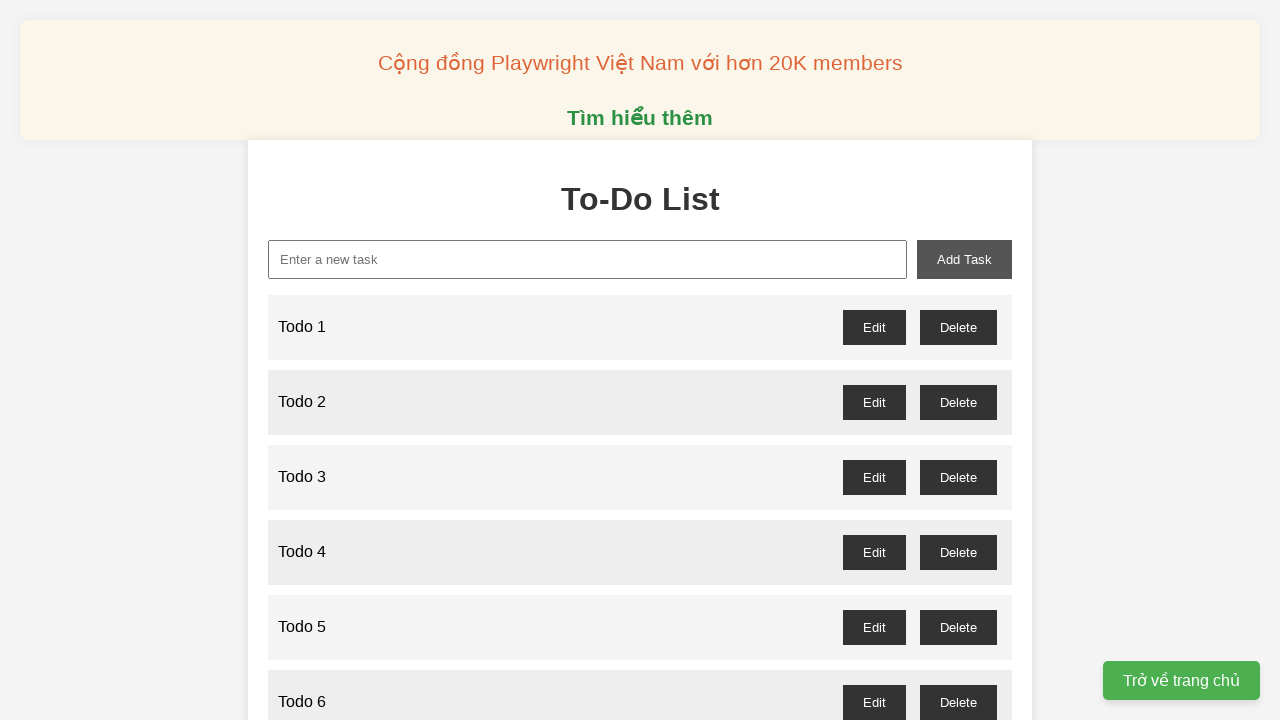

Filled new task input with 'Todo 20' on //input[@id='new-task']
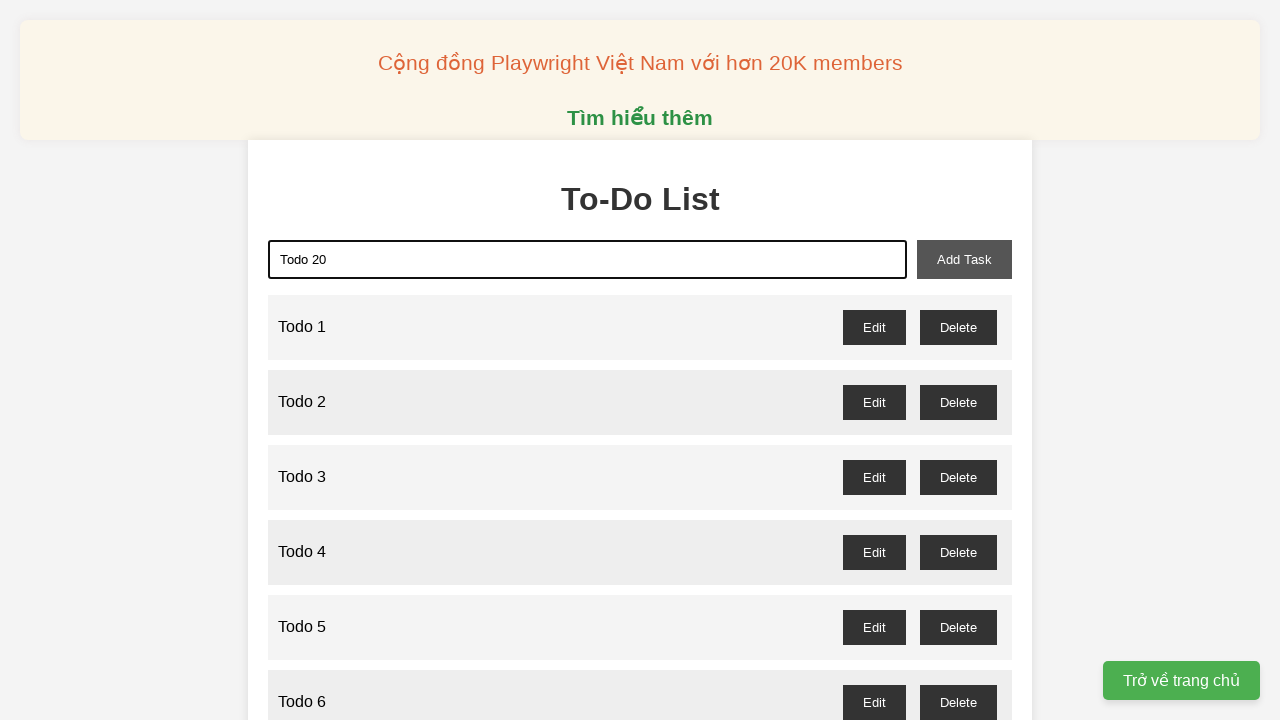

Clicked add task button to add 'Todo 20' at (964, 259) on xpath=//button[@id='add-task']
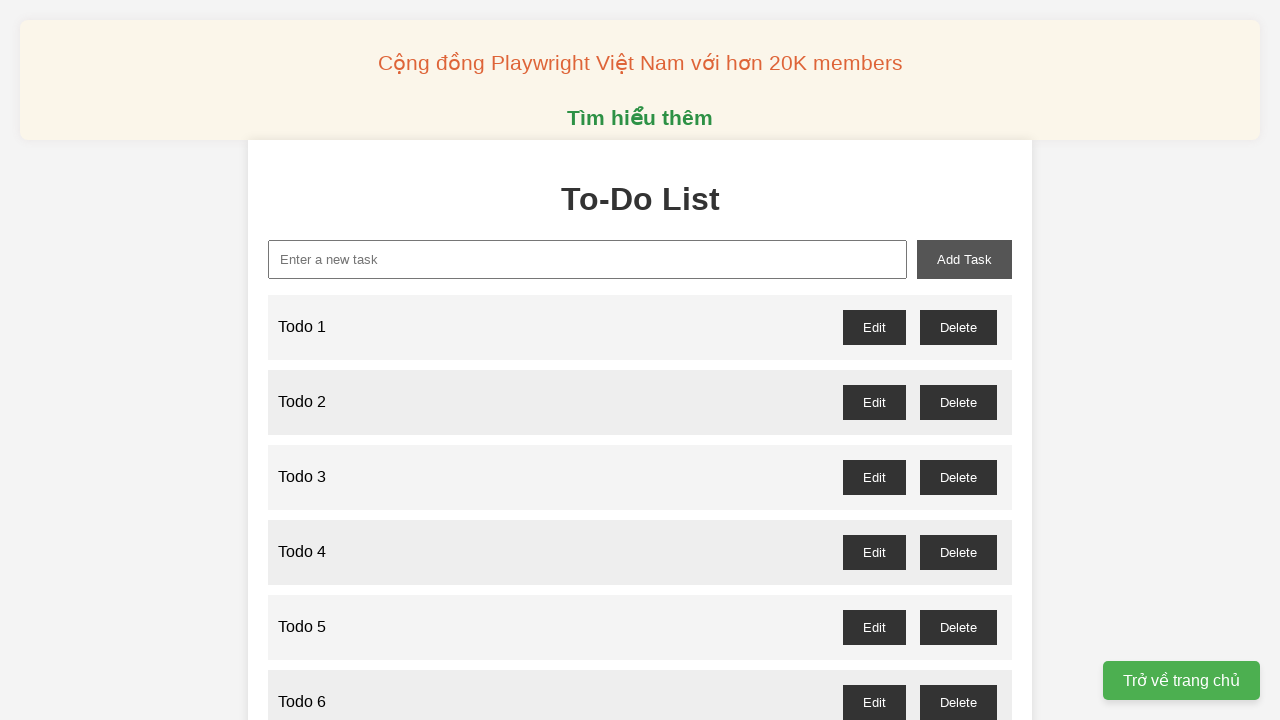

Filled new task input with 'Todo 21' on //input[@id='new-task']
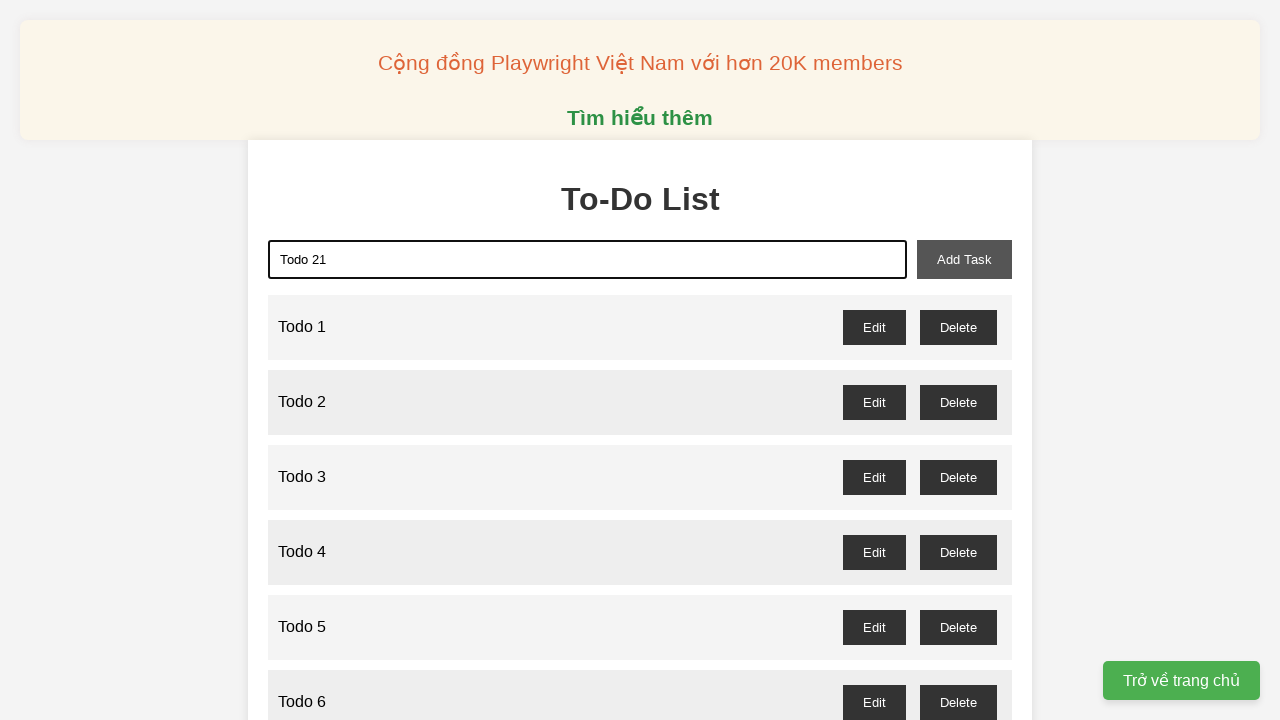

Clicked add task button to add 'Todo 21' at (964, 259) on xpath=//button[@id='add-task']
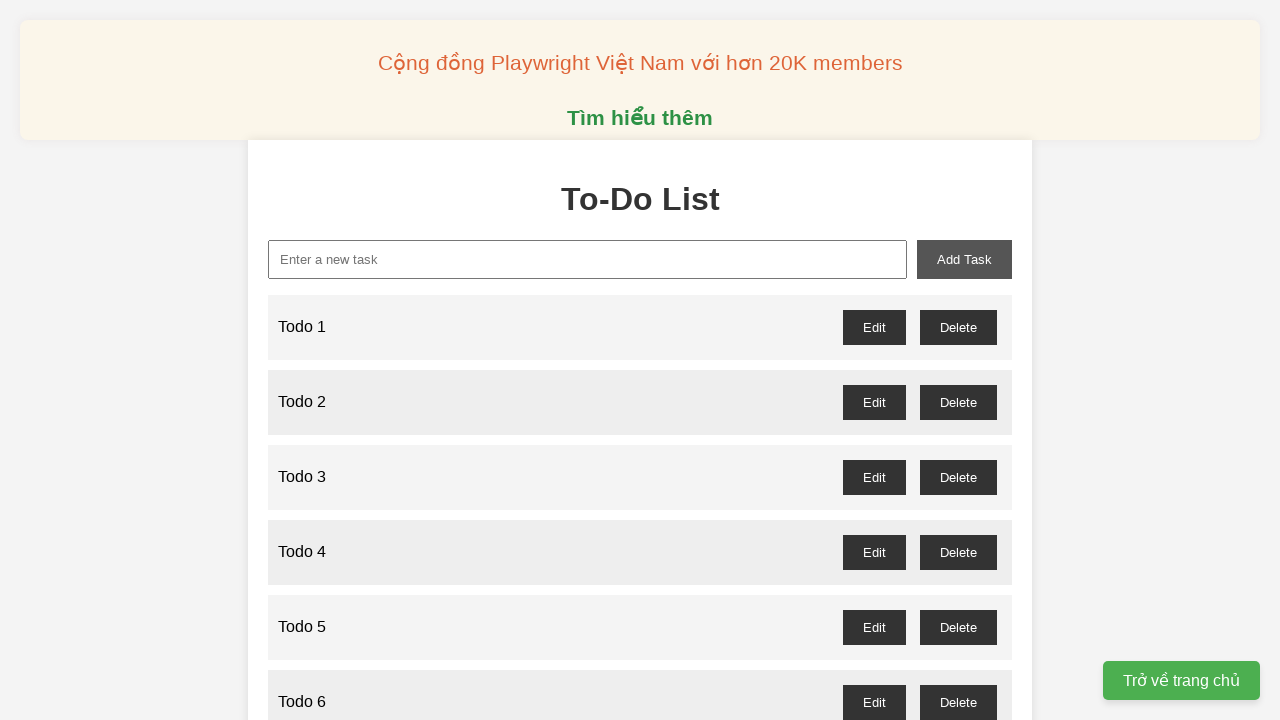

Filled new task input with 'Todo 22' on //input[@id='new-task']
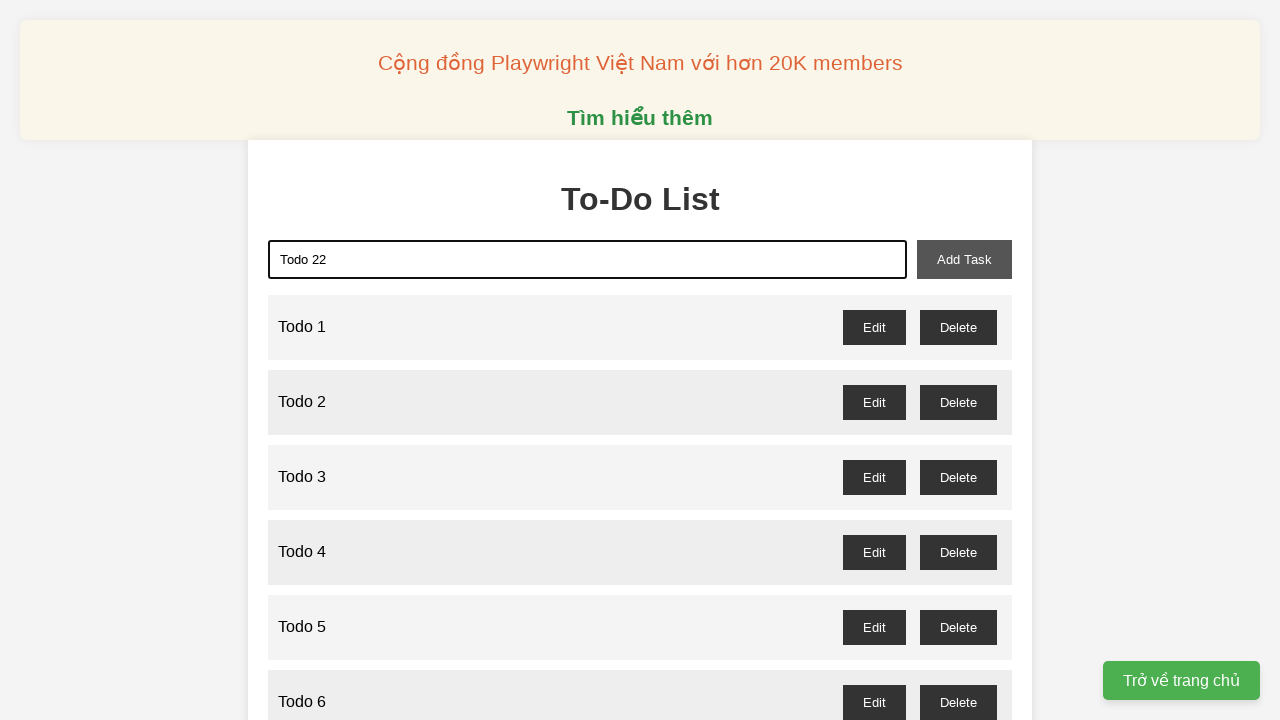

Clicked add task button to add 'Todo 22' at (964, 259) on xpath=//button[@id='add-task']
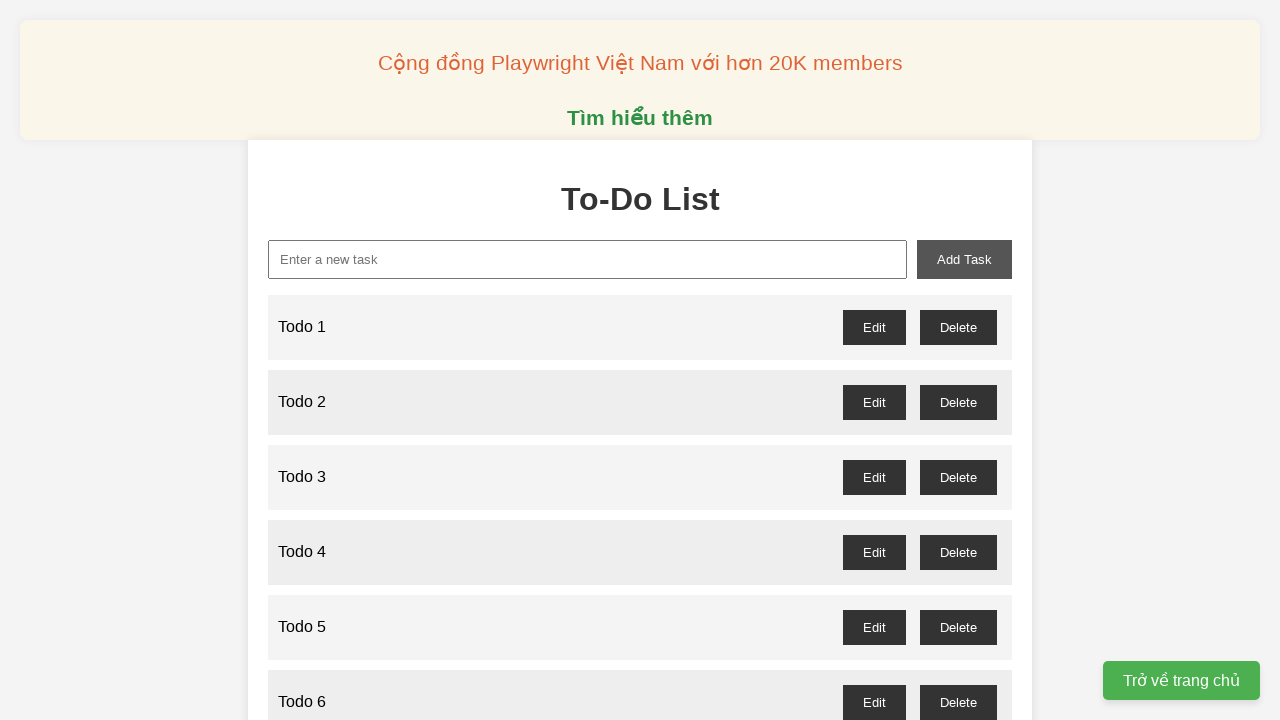

Filled new task input with 'Todo 23' on //input[@id='new-task']
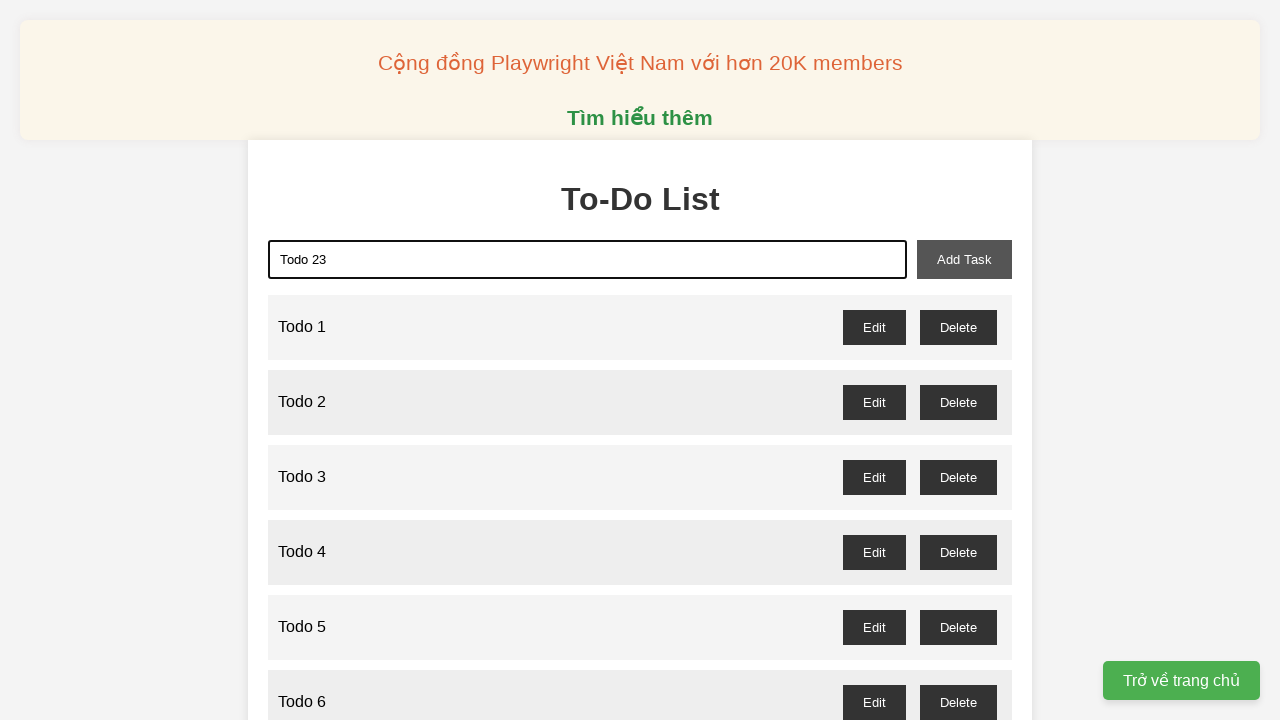

Clicked add task button to add 'Todo 23' at (964, 259) on xpath=//button[@id='add-task']
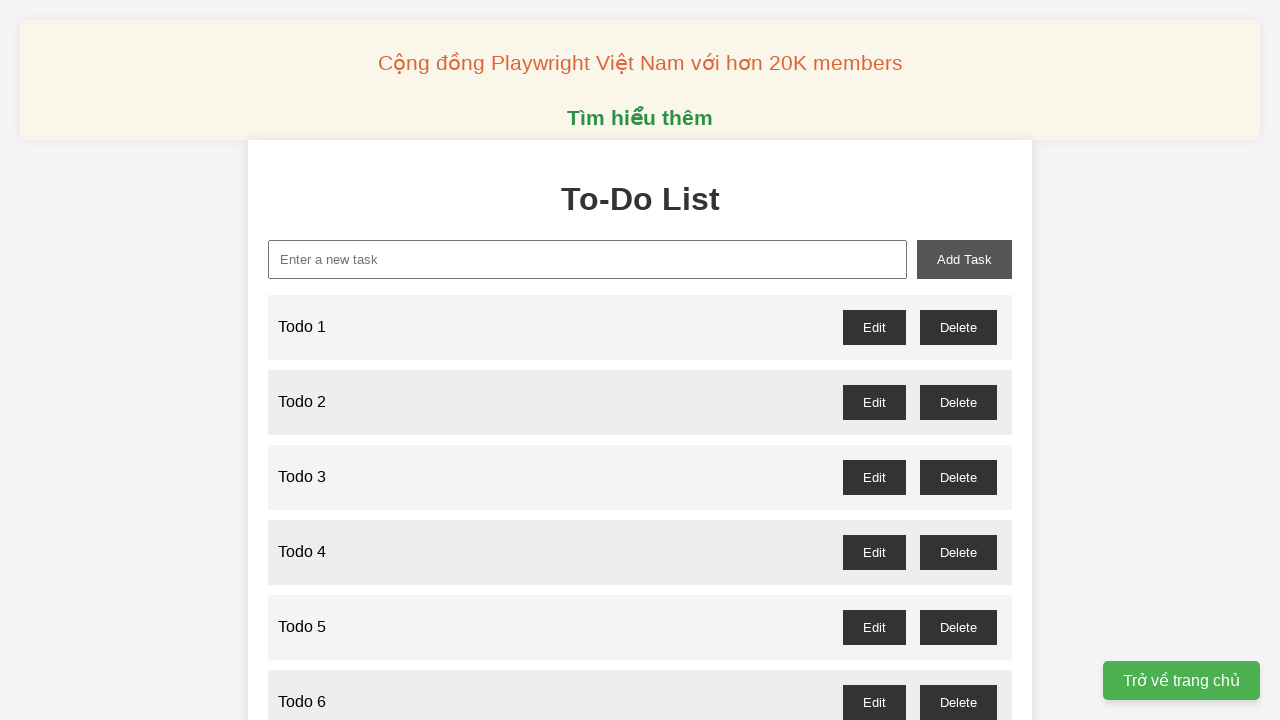

Filled new task input with 'Todo 24' on //input[@id='new-task']
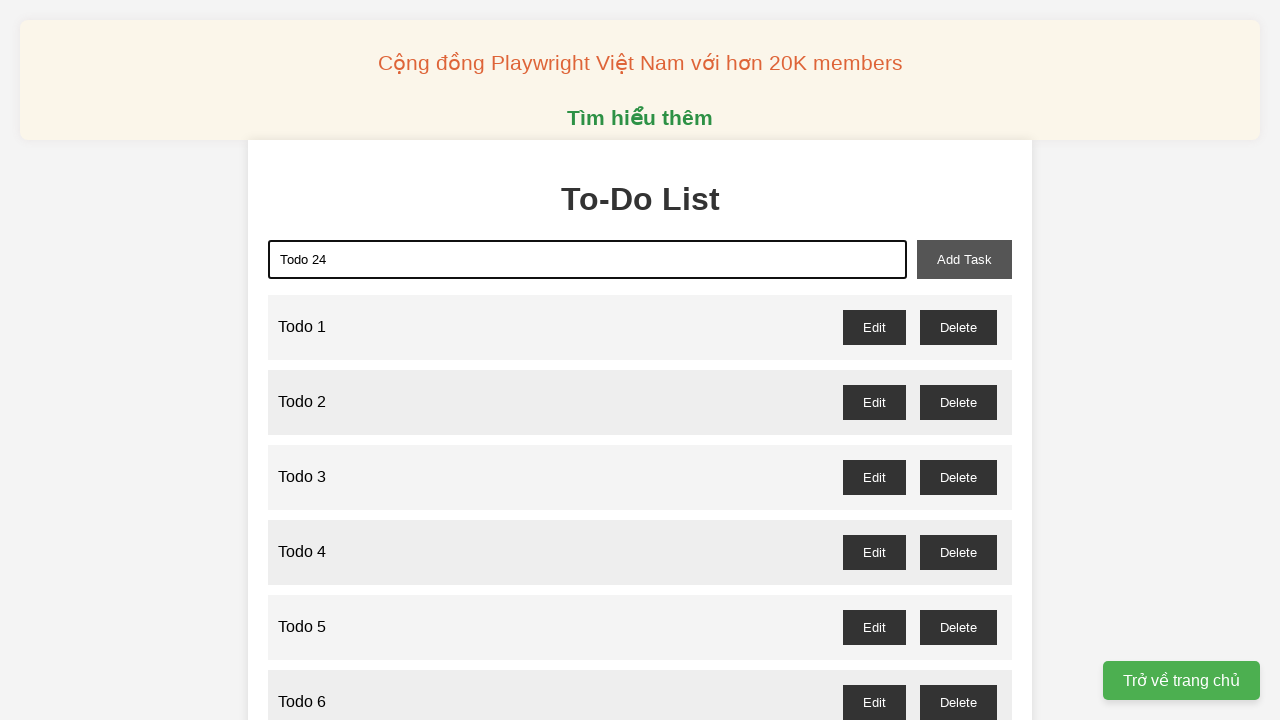

Clicked add task button to add 'Todo 24' at (964, 259) on xpath=//button[@id='add-task']
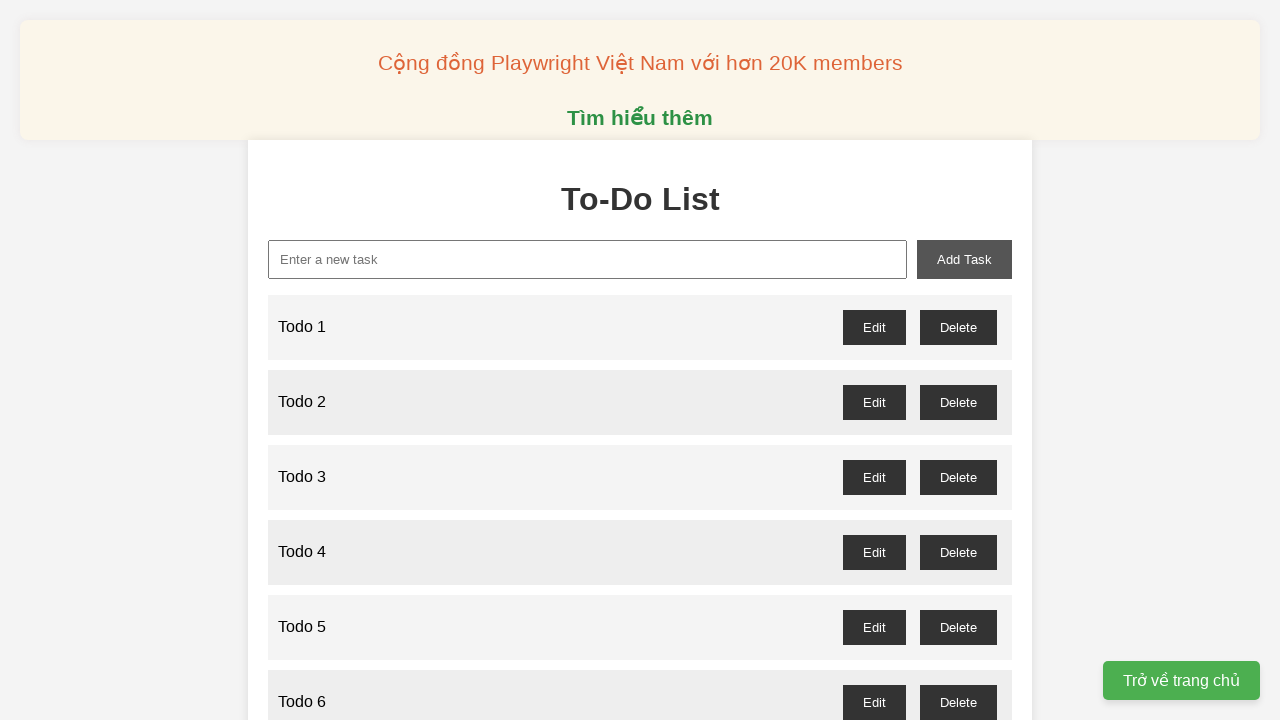

Filled new task input with 'Todo 25' on //input[@id='new-task']
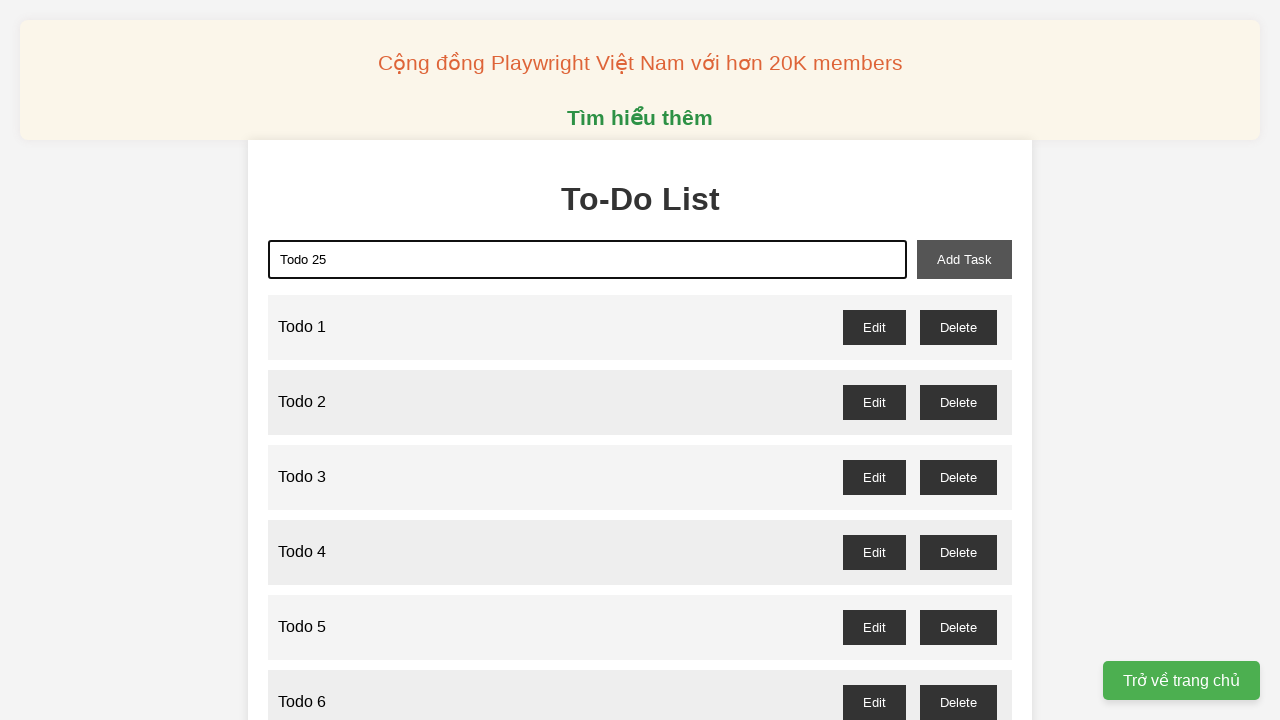

Clicked add task button to add 'Todo 25' at (964, 259) on xpath=//button[@id='add-task']
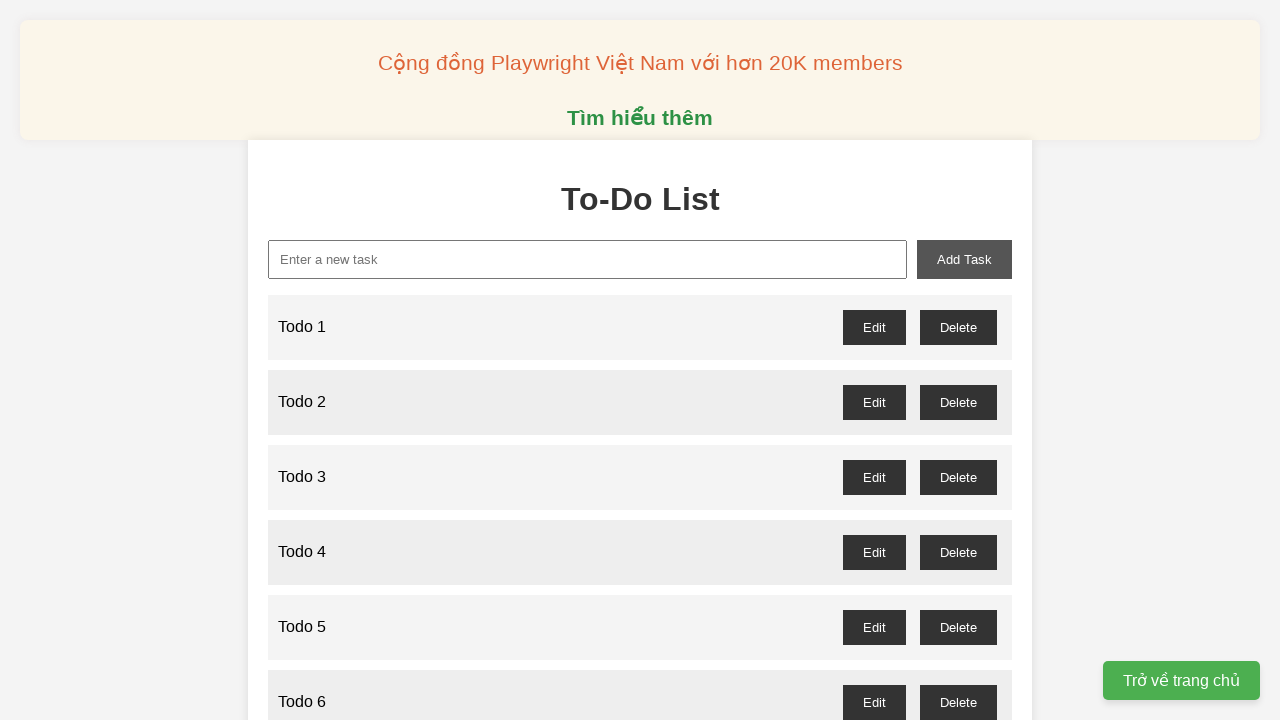

Filled new task input with 'Todo 26' on //input[@id='new-task']
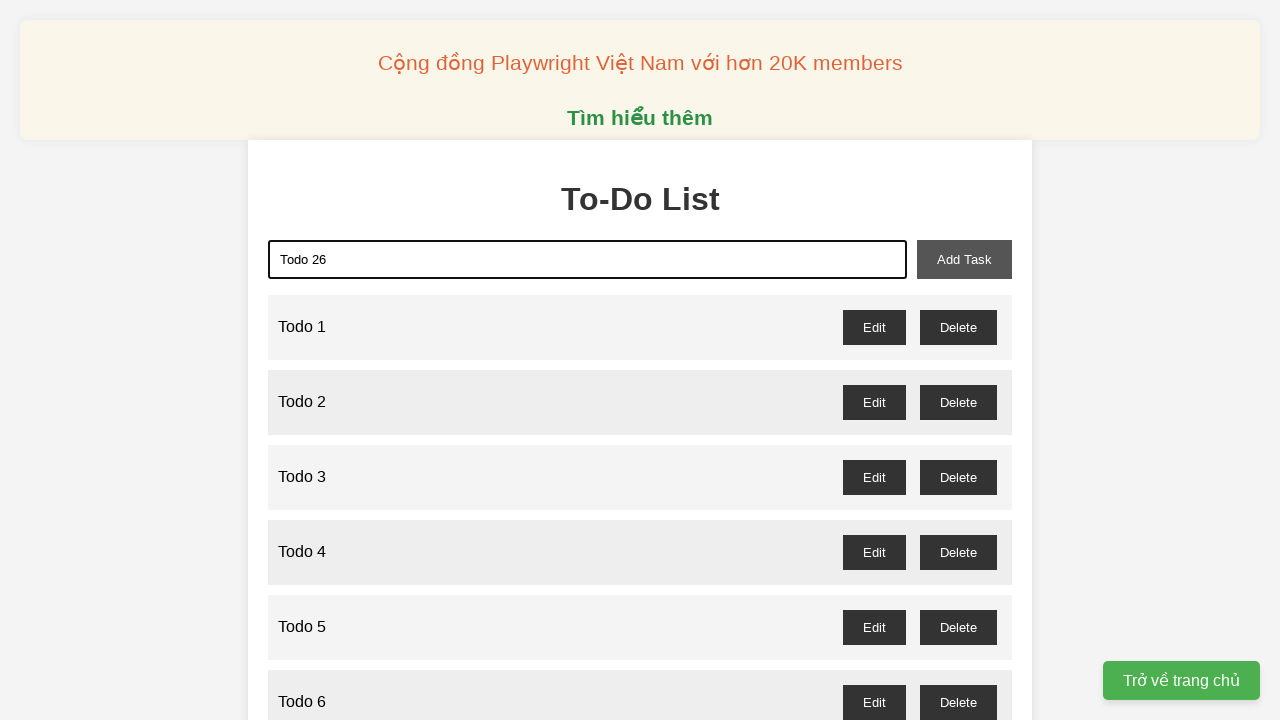

Clicked add task button to add 'Todo 26' at (964, 259) on xpath=//button[@id='add-task']
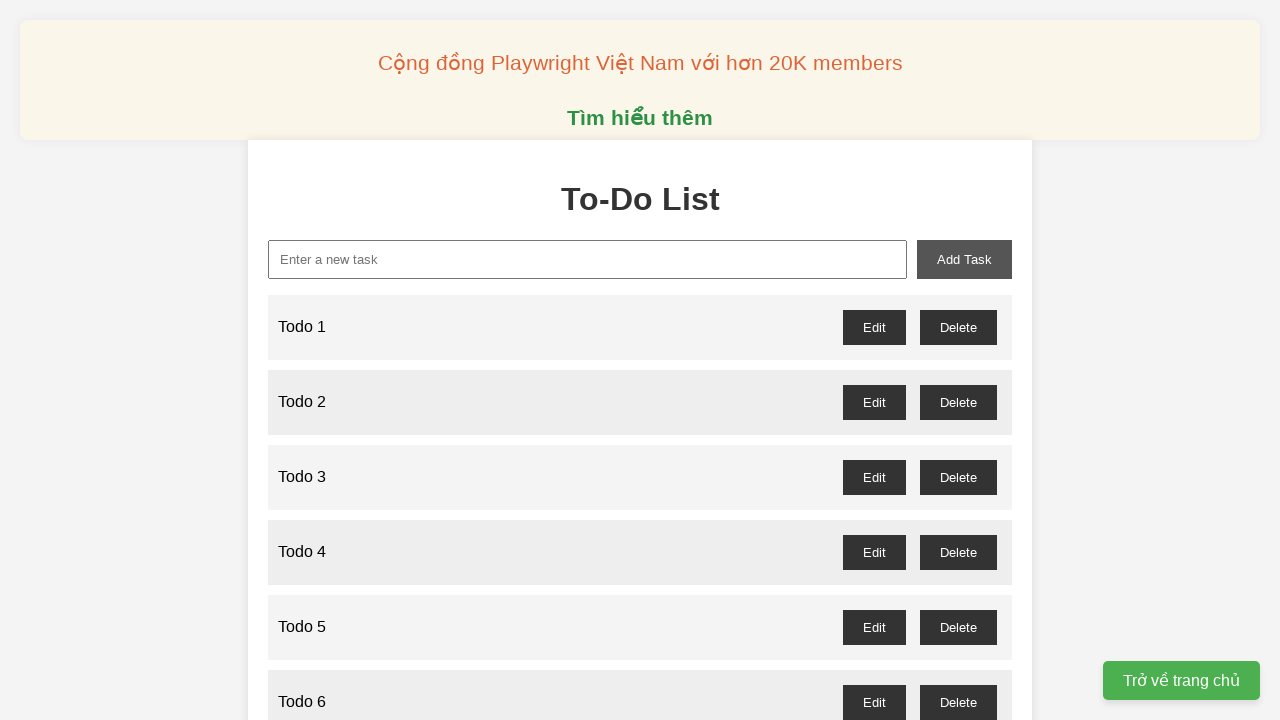

Filled new task input with 'Todo 27' on //input[@id='new-task']
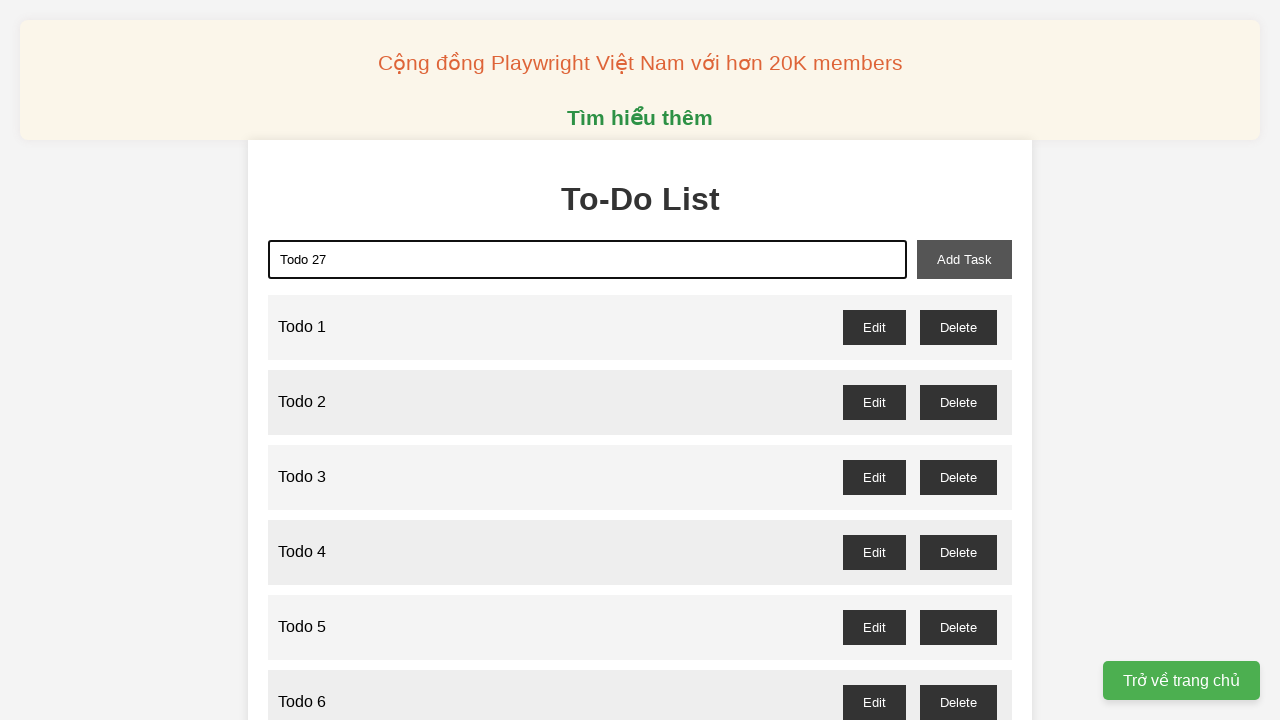

Clicked add task button to add 'Todo 27' at (964, 259) on xpath=//button[@id='add-task']
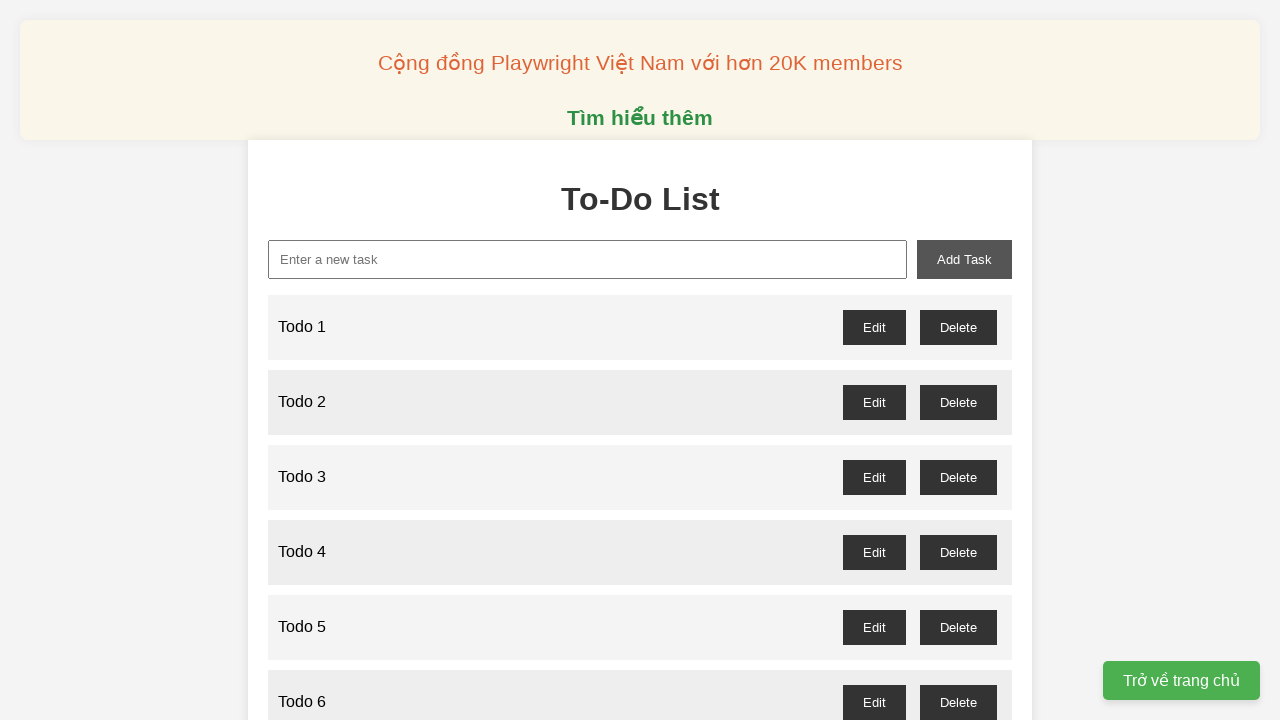

Filled new task input with 'Todo 28' on //input[@id='new-task']
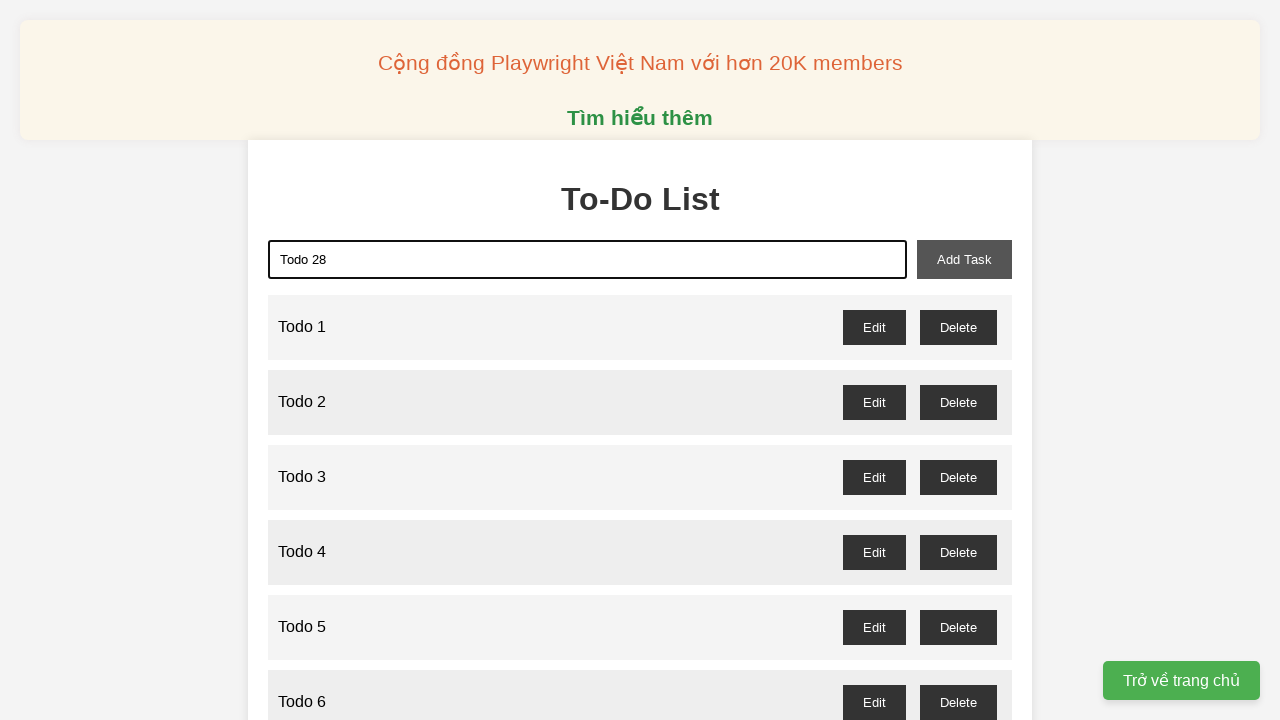

Clicked add task button to add 'Todo 28' at (964, 259) on xpath=//button[@id='add-task']
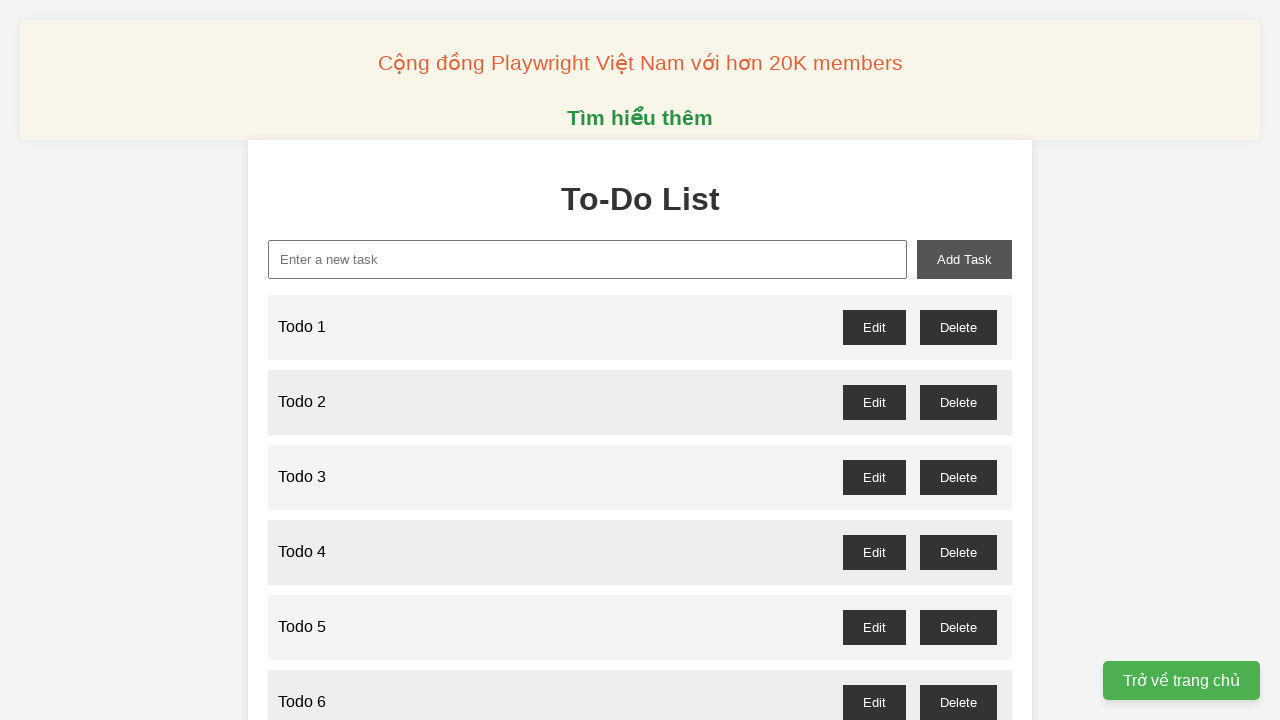

Filled new task input with 'Todo 29' on //input[@id='new-task']
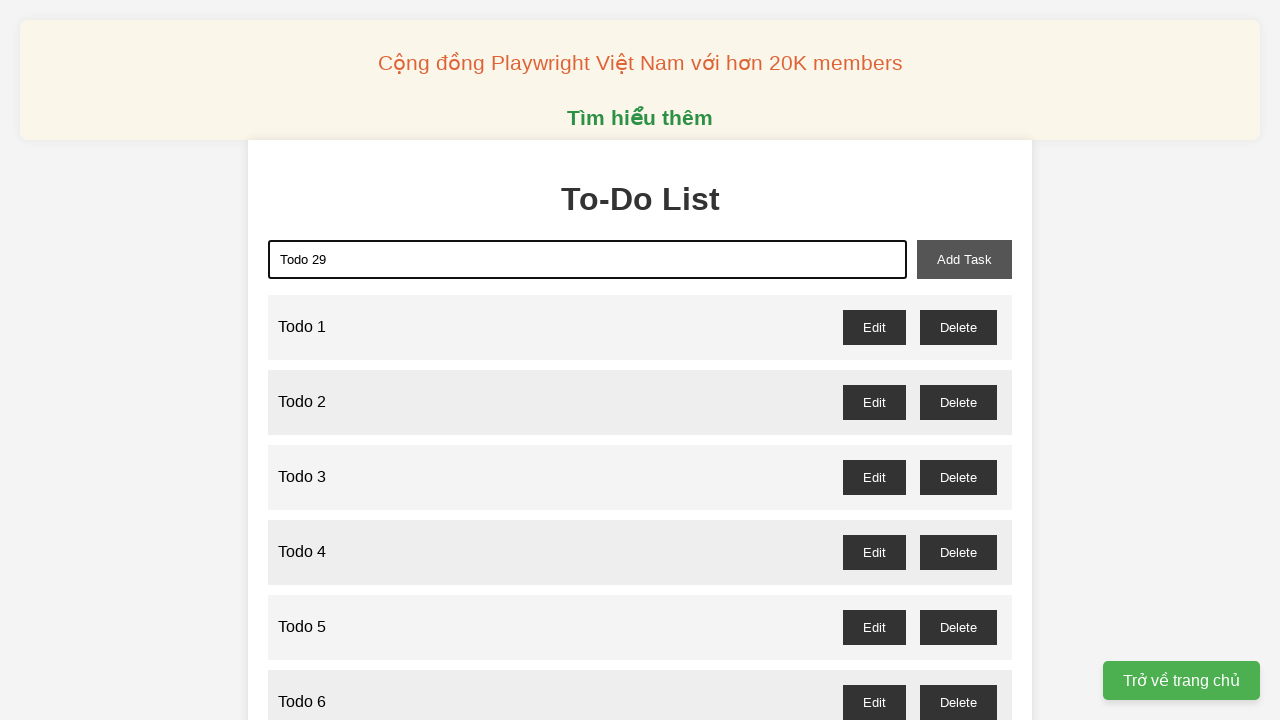

Clicked add task button to add 'Todo 29' at (964, 259) on xpath=//button[@id='add-task']
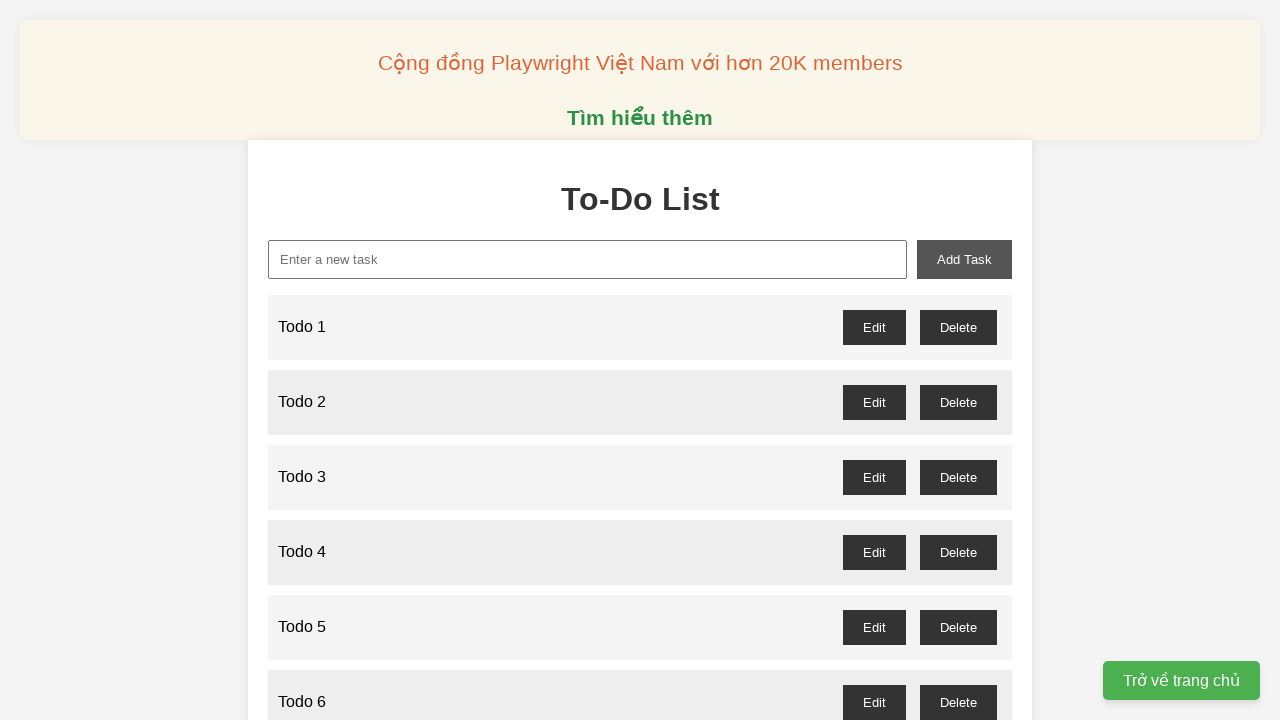

Filled new task input with 'Todo 30' on //input[@id='new-task']
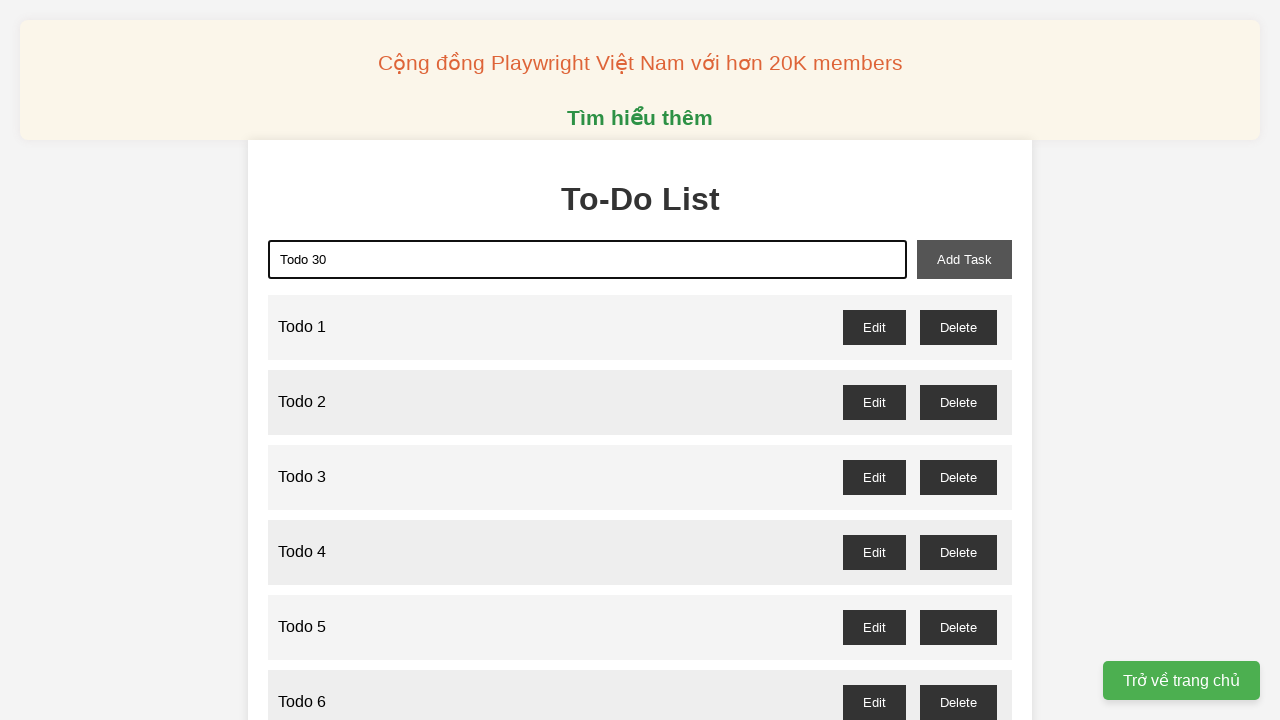

Clicked add task button to add 'Todo 30' at (964, 259) on xpath=//button[@id='add-task']
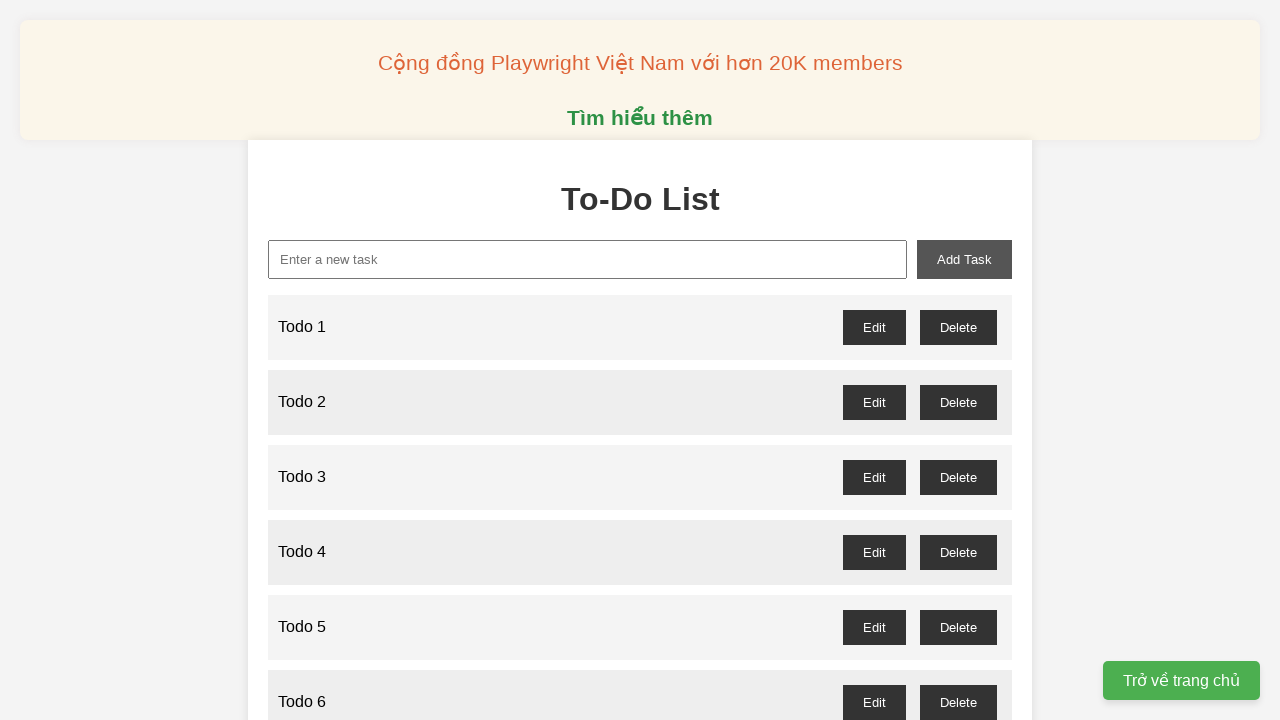

Filled new task input with 'Todo 31' on //input[@id='new-task']
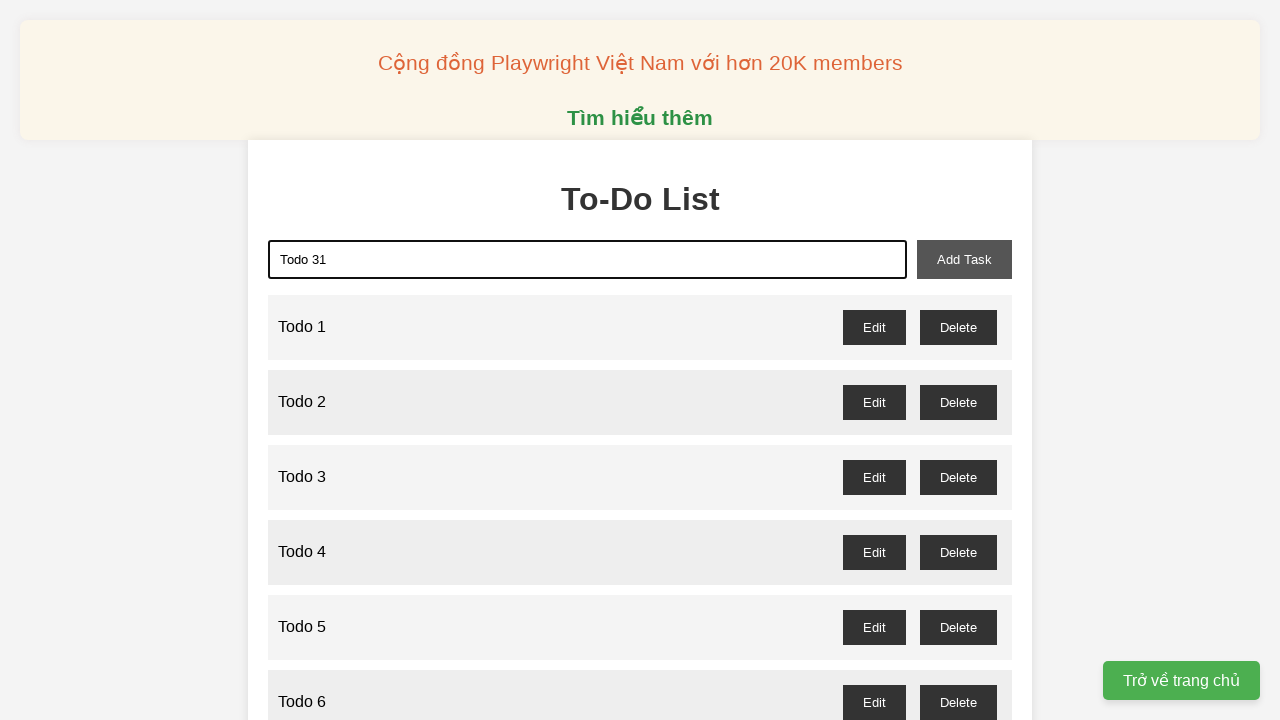

Clicked add task button to add 'Todo 31' at (964, 259) on xpath=//button[@id='add-task']
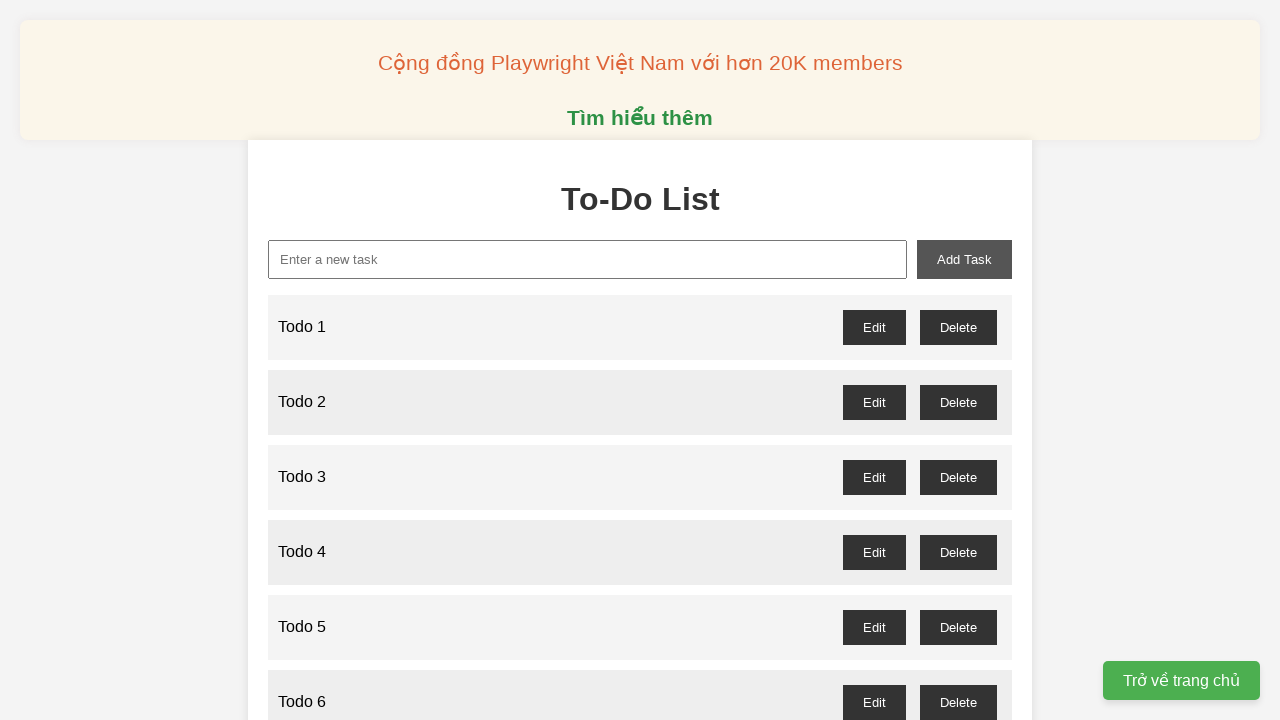

Filled new task input with 'Todo 32' on //input[@id='new-task']
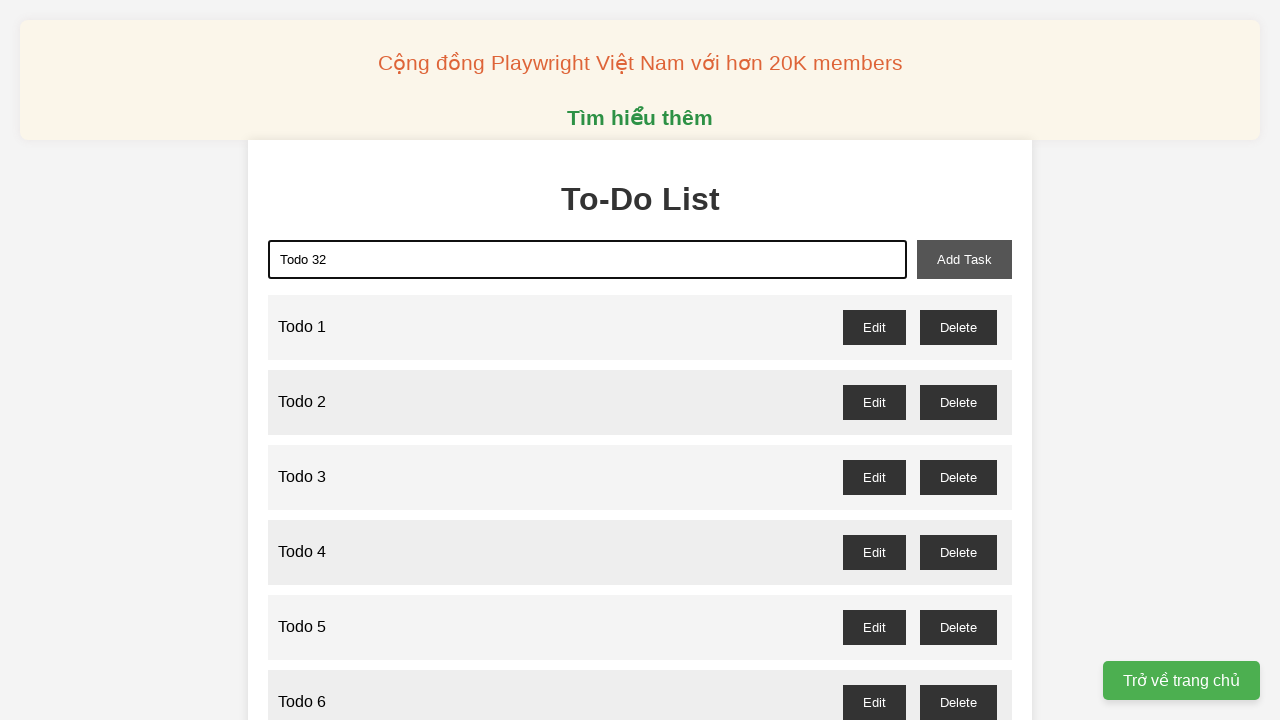

Clicked add task button to add 'Todo 32' at (964, 259) on xpath=//button[@id='add-task']
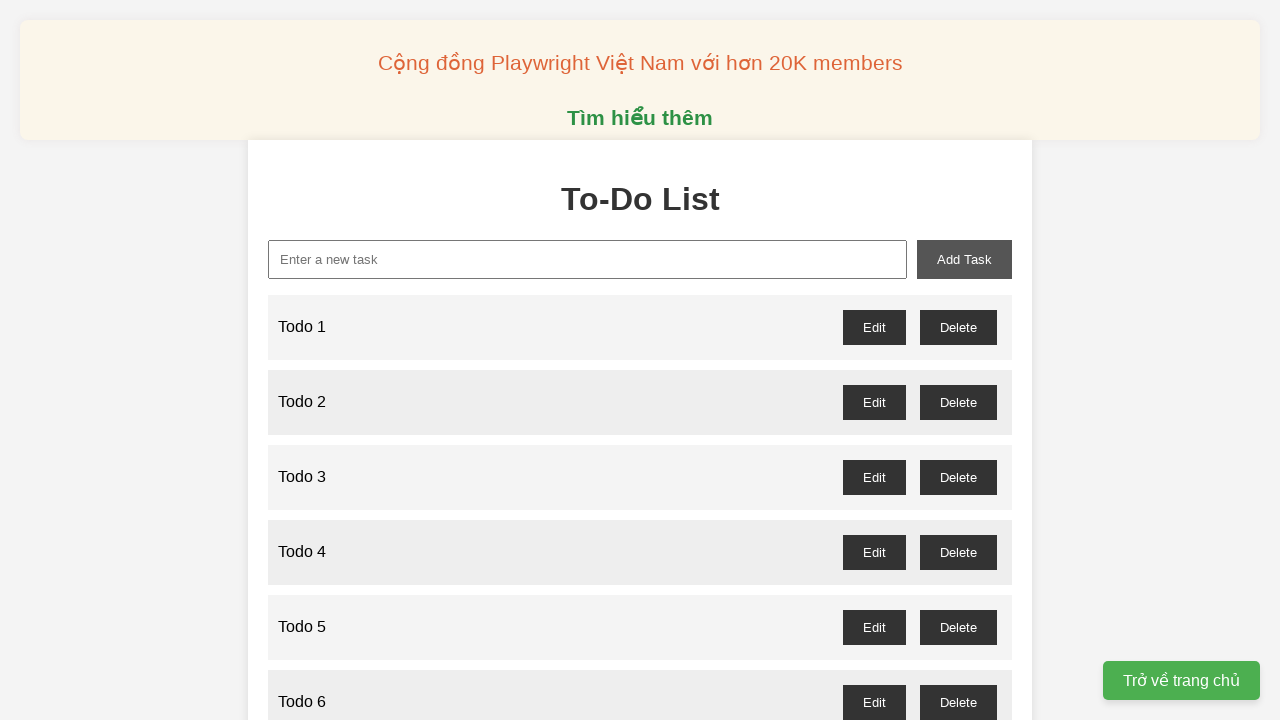

Filled new task input with 'Todo 33' on //input[@id='new-task']
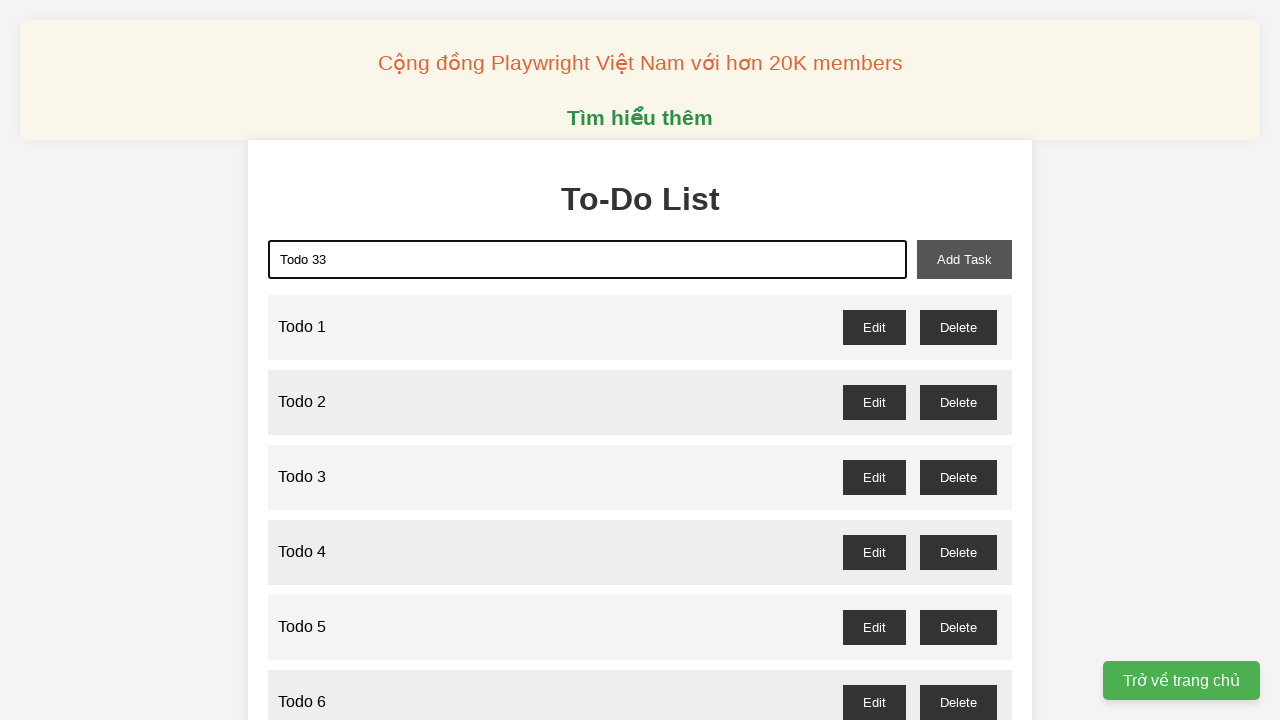

Clicked add task button to add 'Todo 33' at (964, 259) on xpath=//button[@id='add-task']
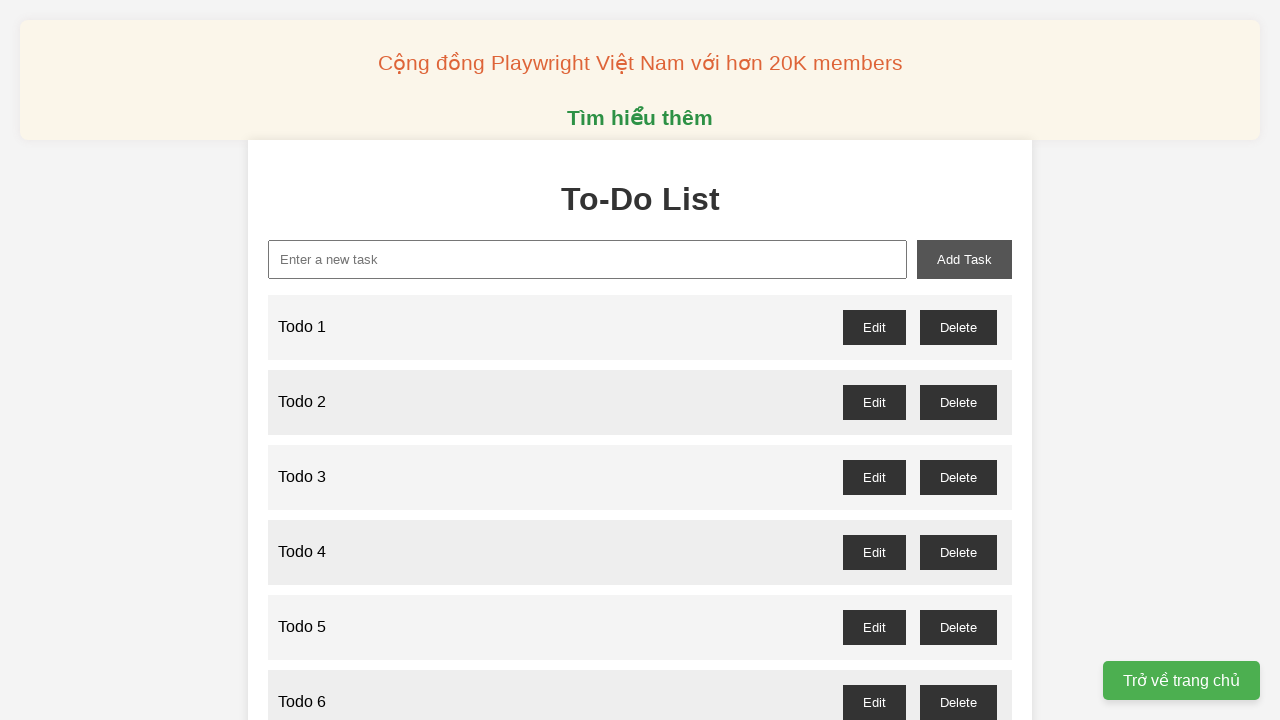

Filled new task input with 'Todo 34' on //input[@id='new-task']
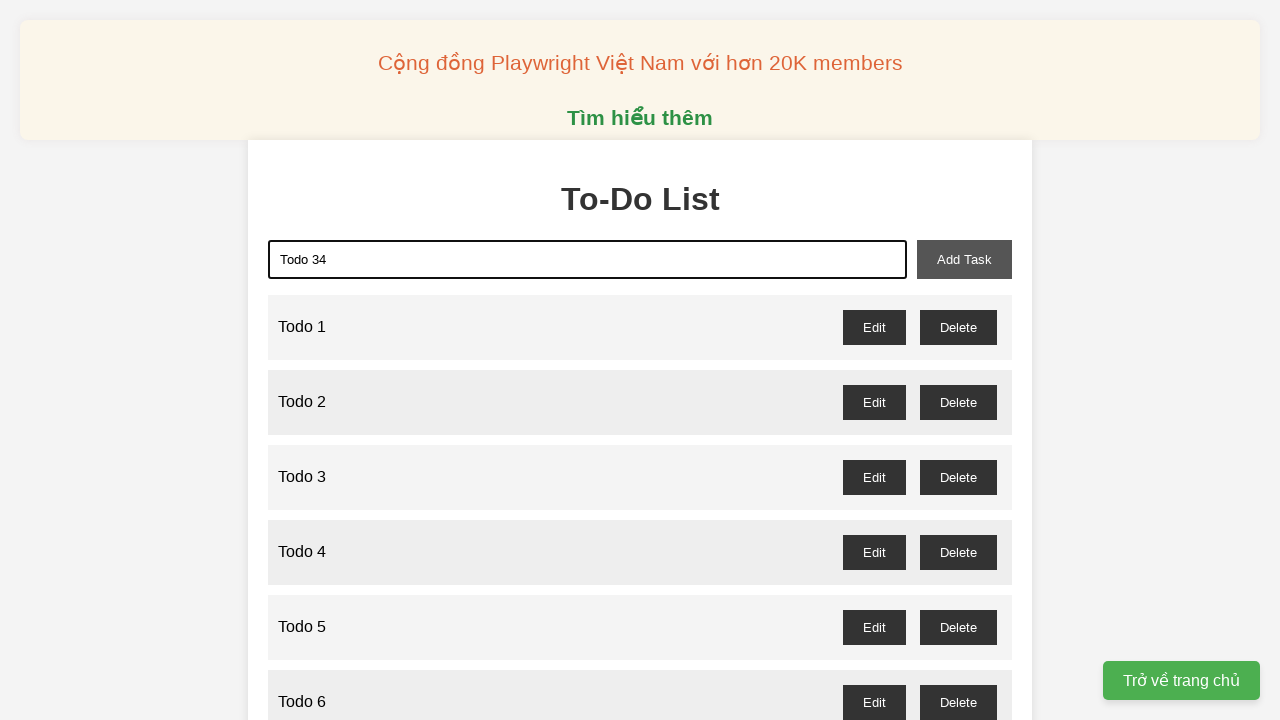

Clicked add task button to add 'Todo 34' at (964, 259) on xpath=//button[@id='add-task']
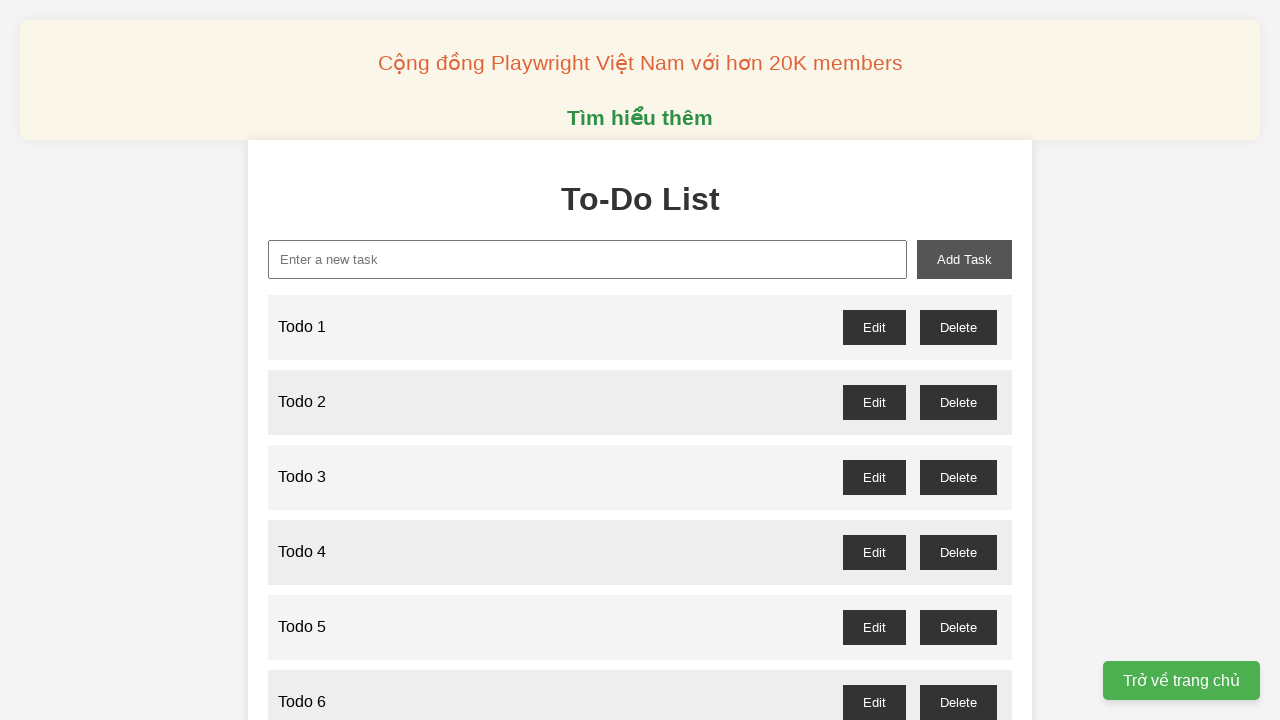

Filled new task input with 'Todo 35' on //input[@id='new-task']
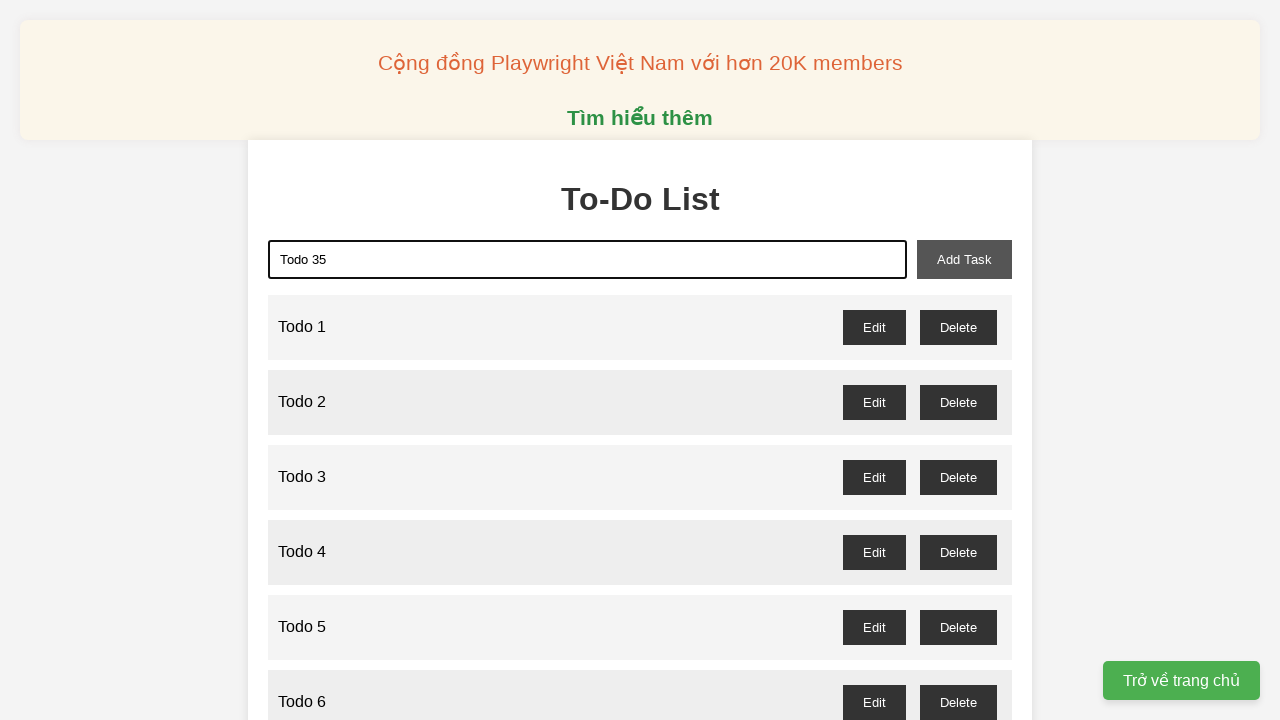

Clicked add task button to add 'Todo 35' at (964, 259) on xpath=//button[@id='add-task']
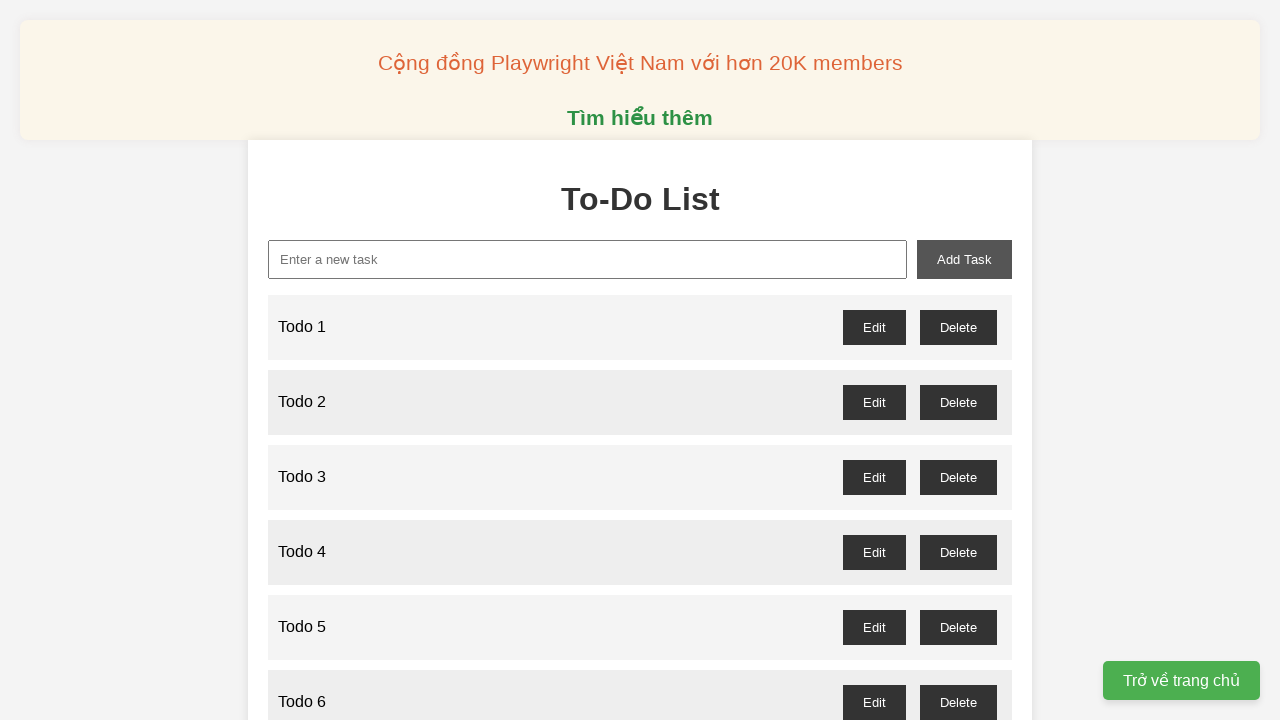

Filled new task input with 'Todo 36' on //input[@id='new-task']
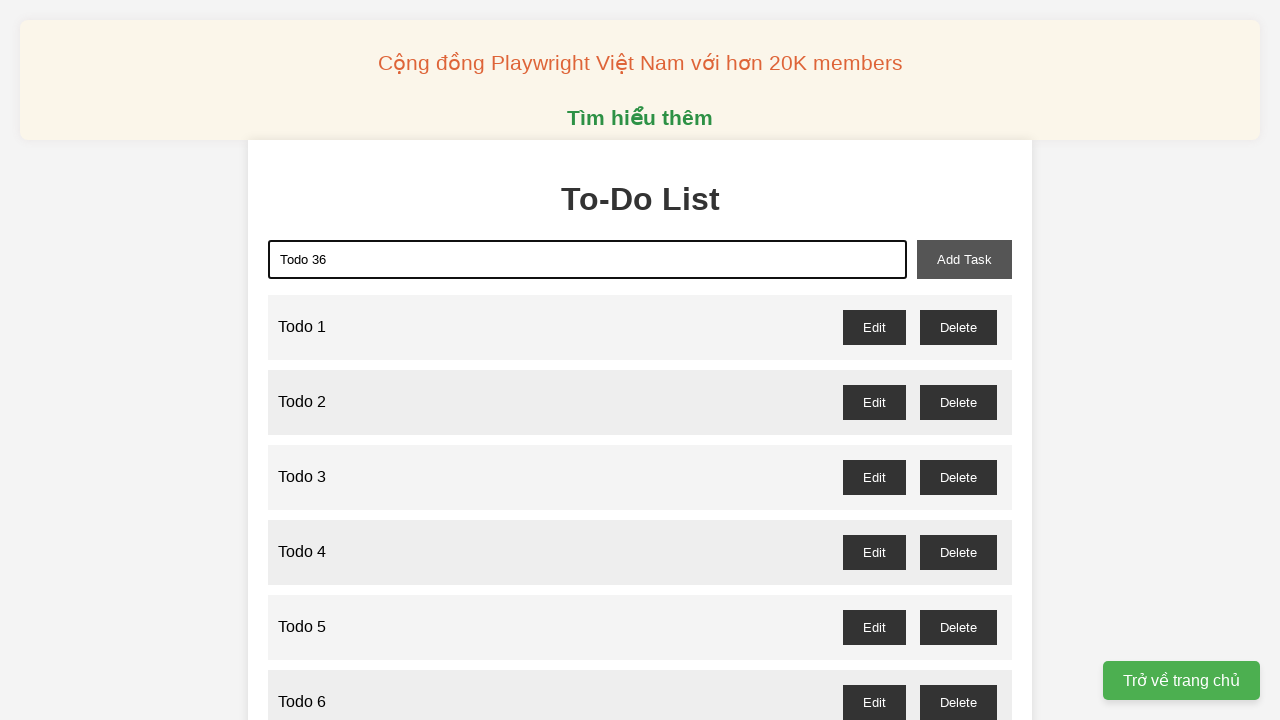

Clicked add task button to add 'Todo 36' at (964, 259) on xpath=//button[@id='add-task']
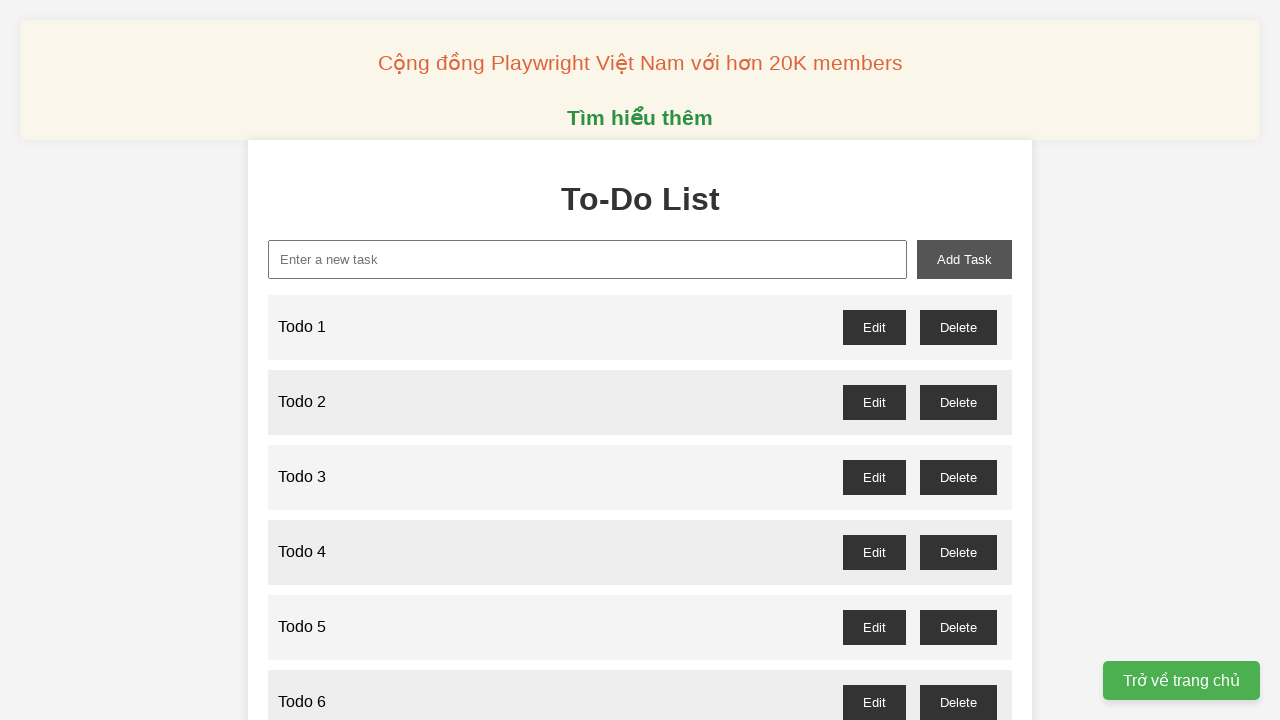

Filled new task input with 'Todo 37' on //input[@id='new-task']
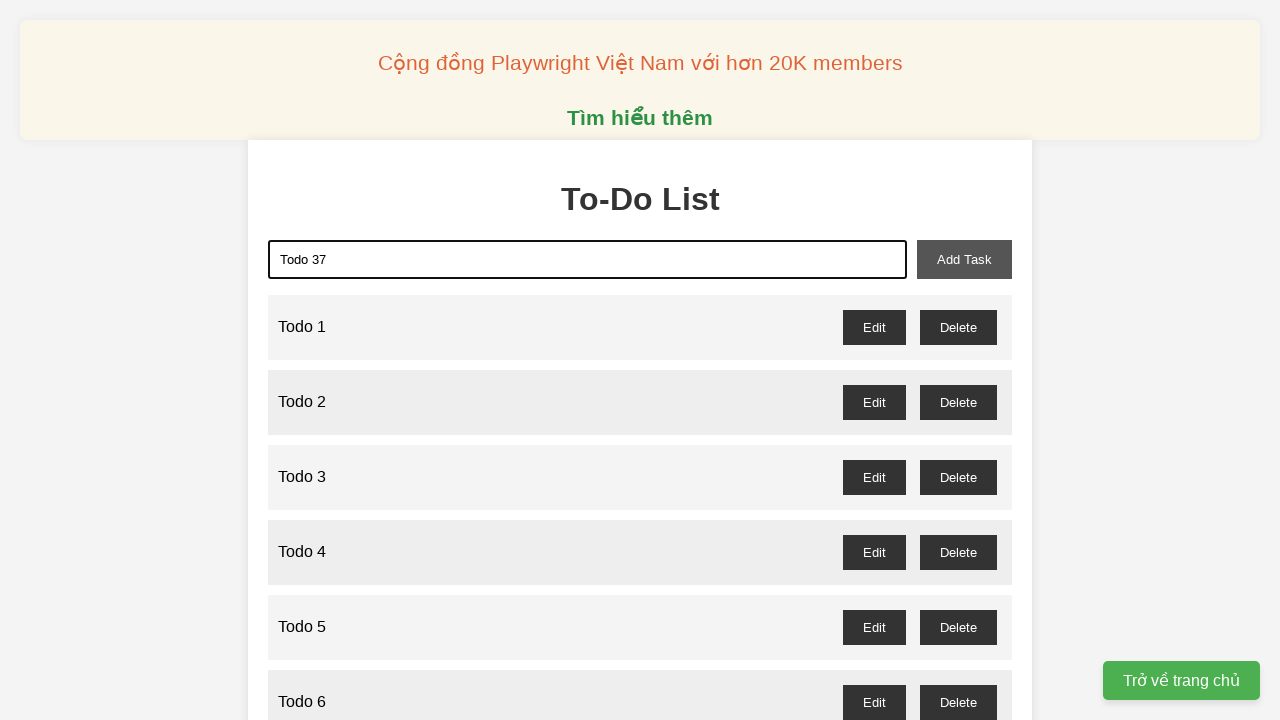

Clicked add task button to add 'Todo 37' at (964, 259) on xpath=//button[@id='add-task']
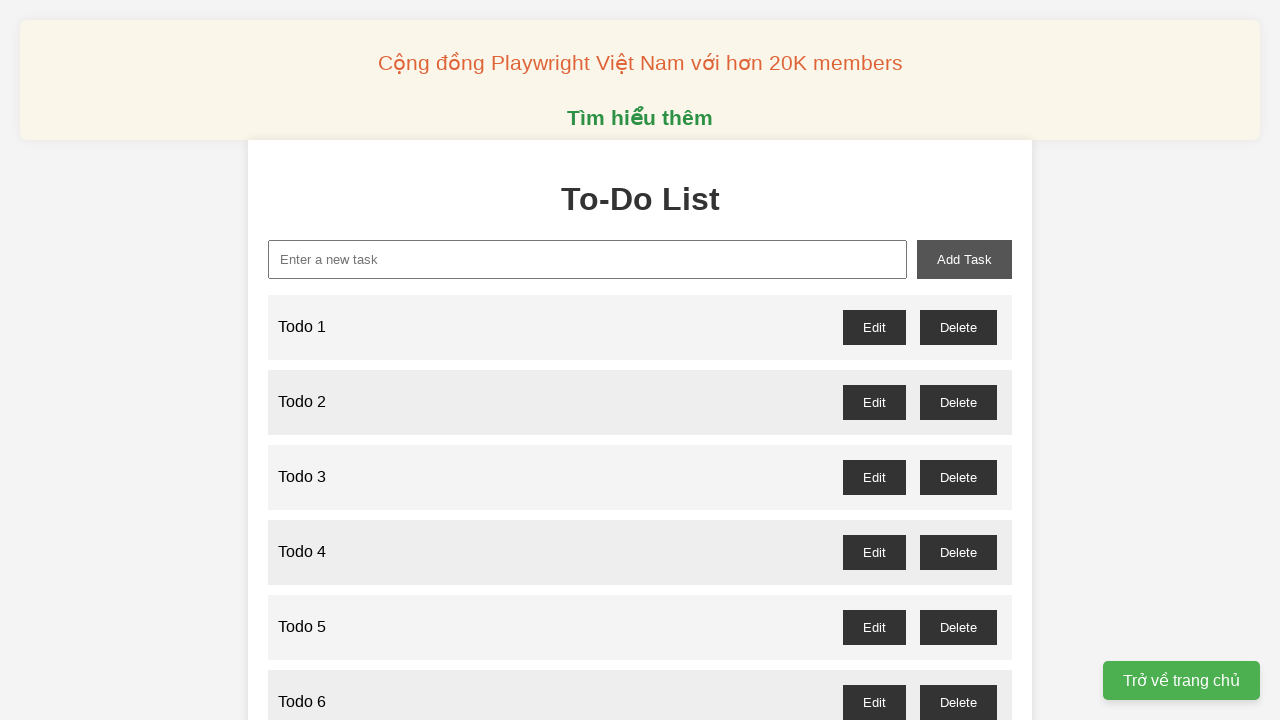

Filled new task input with 'Todo 38' on //input[@id='new-task']
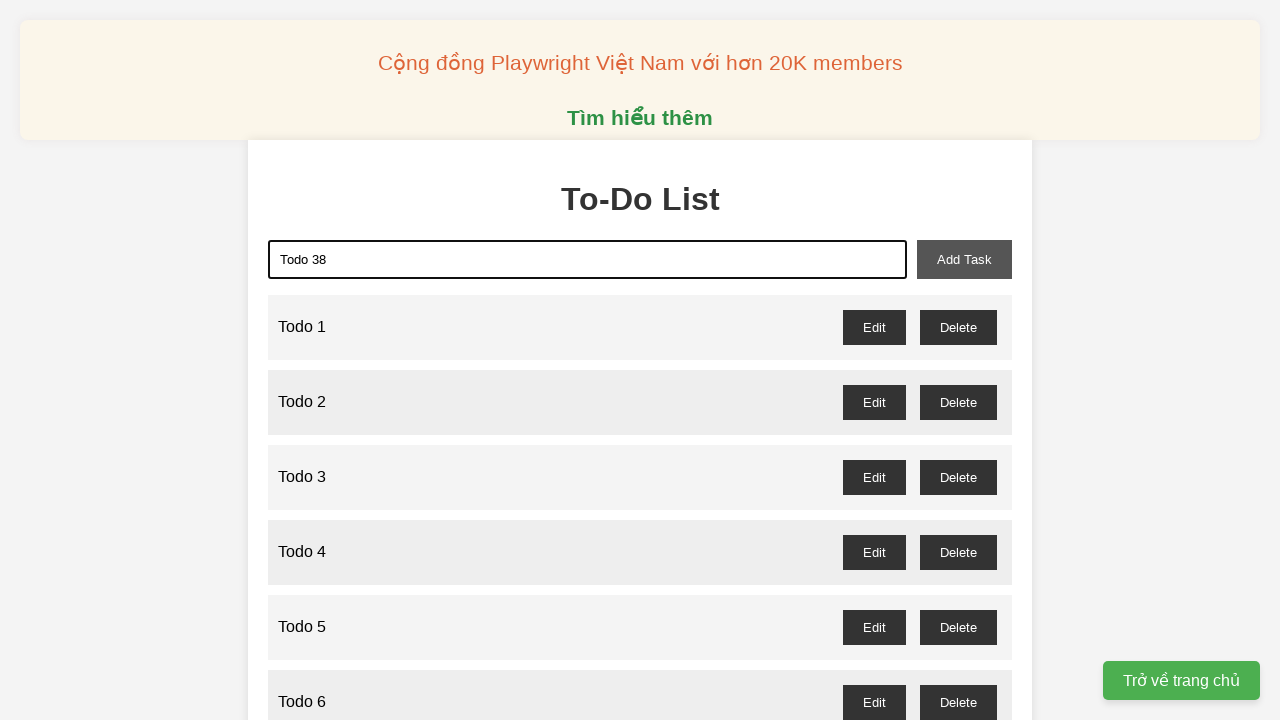

Clicked add task button to add 'Todo 38' at (964, 259) on xpath=//button[@id='add-task']
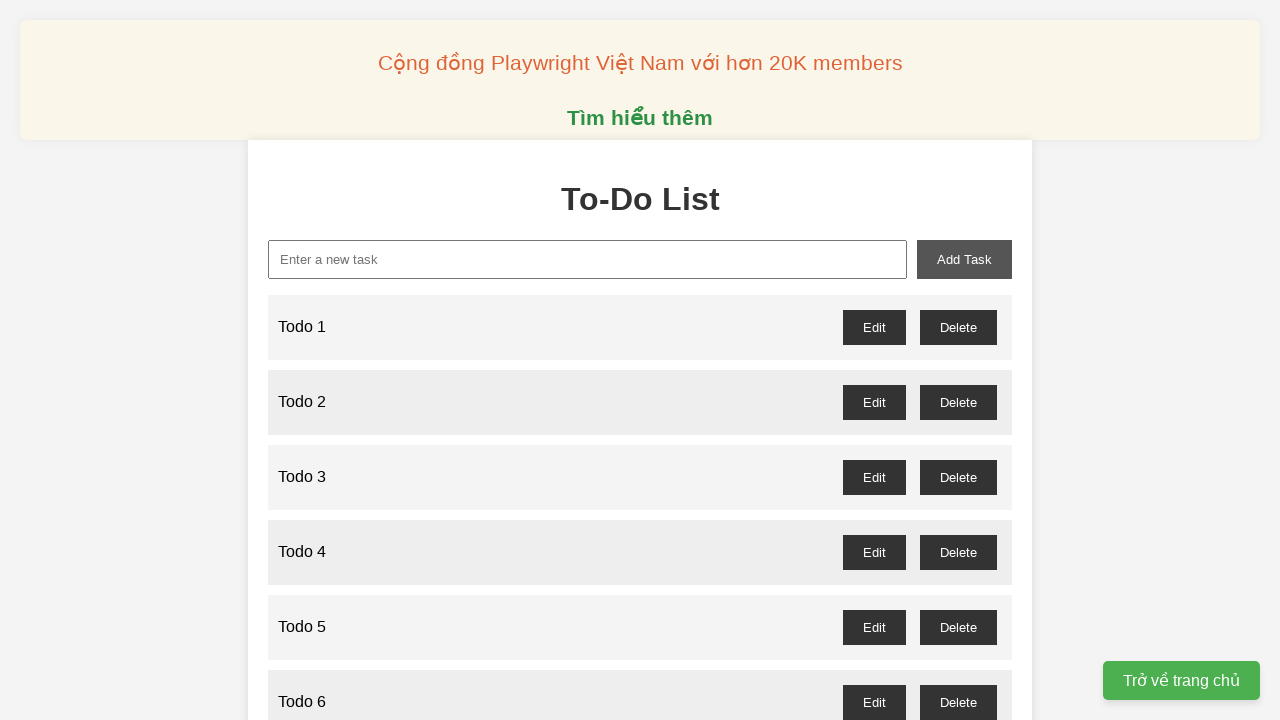

Filled new task input with 'Todo 39' on //input[@id='new-task']
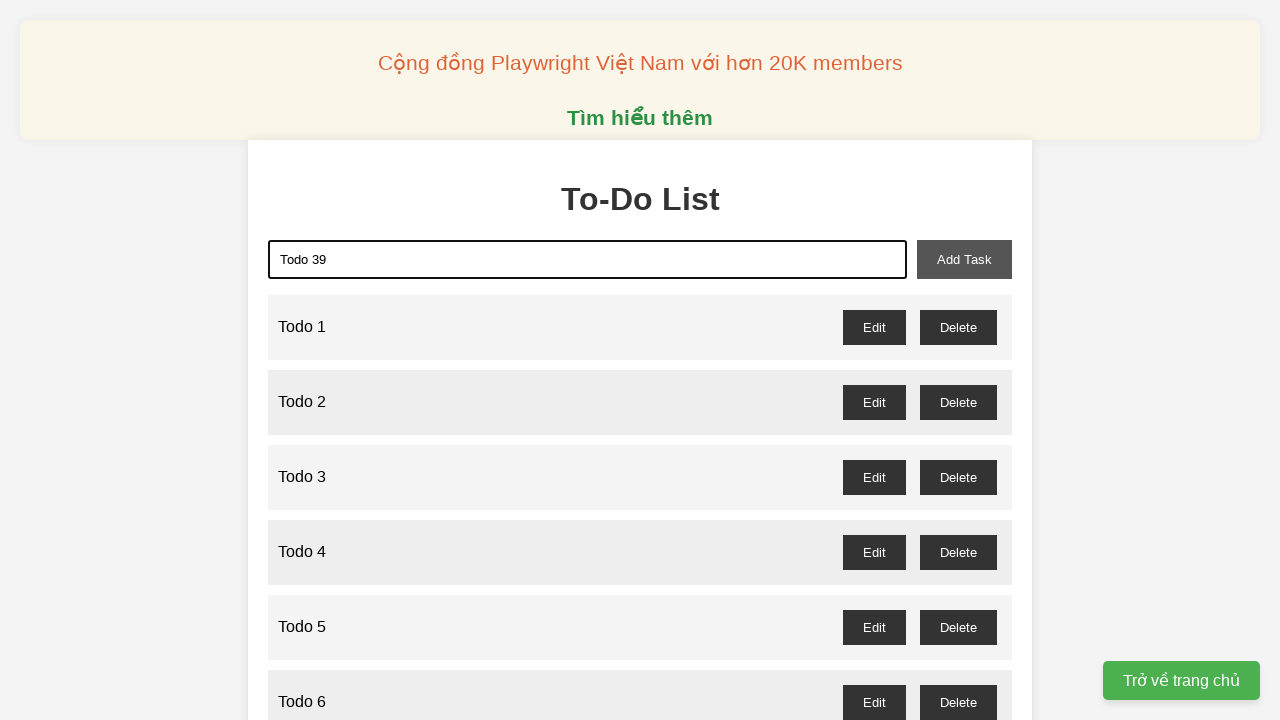

Clicked add task button to add 'Todo 39' at (964, 259) on xpath=//button[@id='add-task']
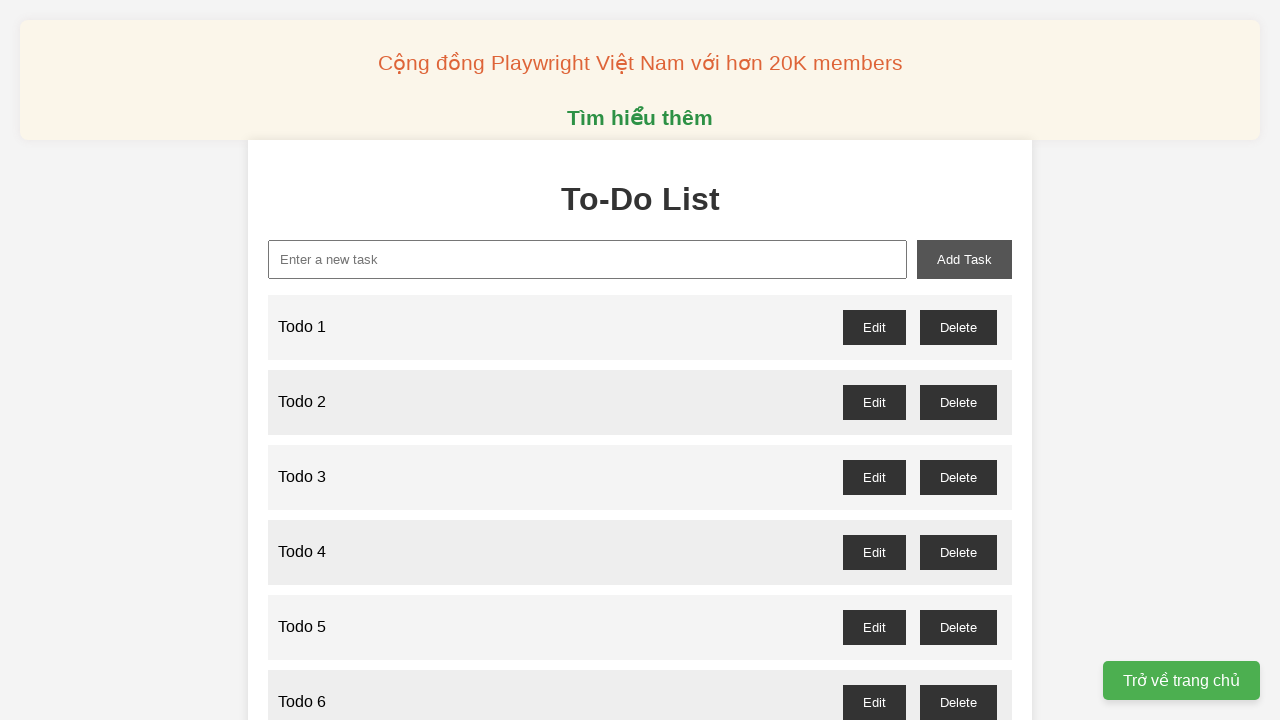

Filled new task input with 'Todo 40' on //input[@id='new-task']
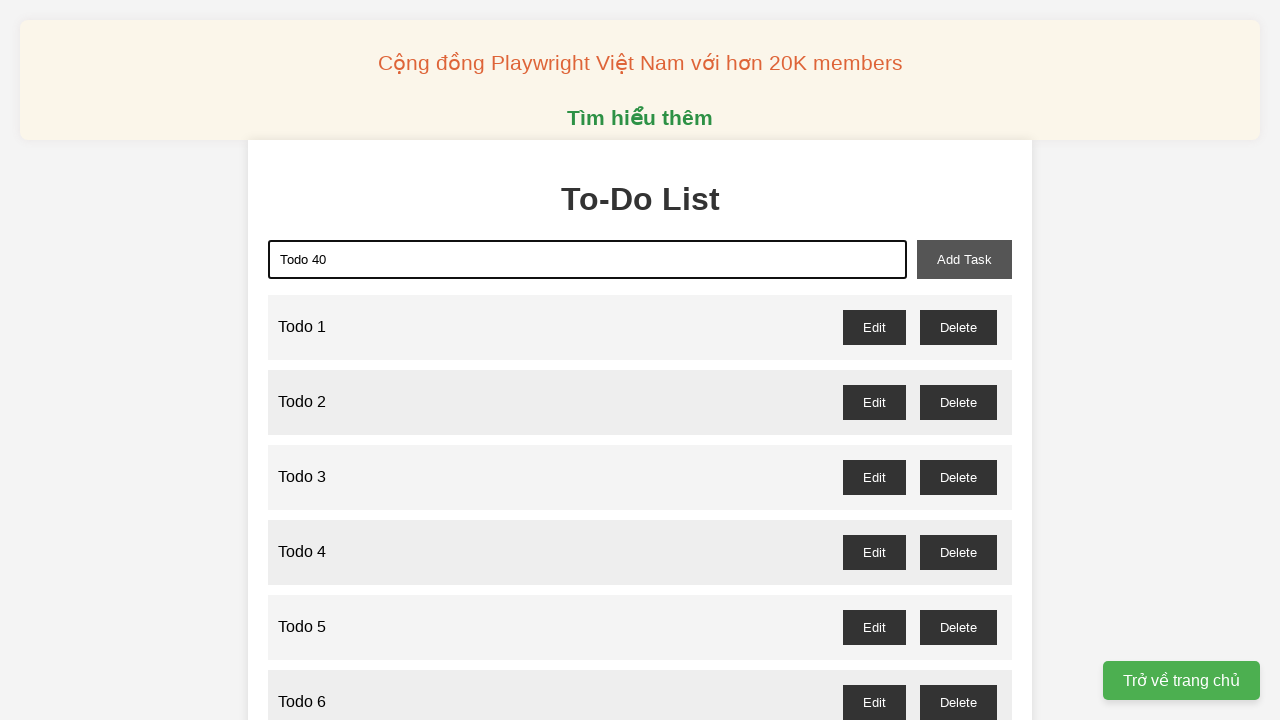

Clicked add task button to add 'Todo 40' at (964, 259) on xpath=//button[@id='add-task']
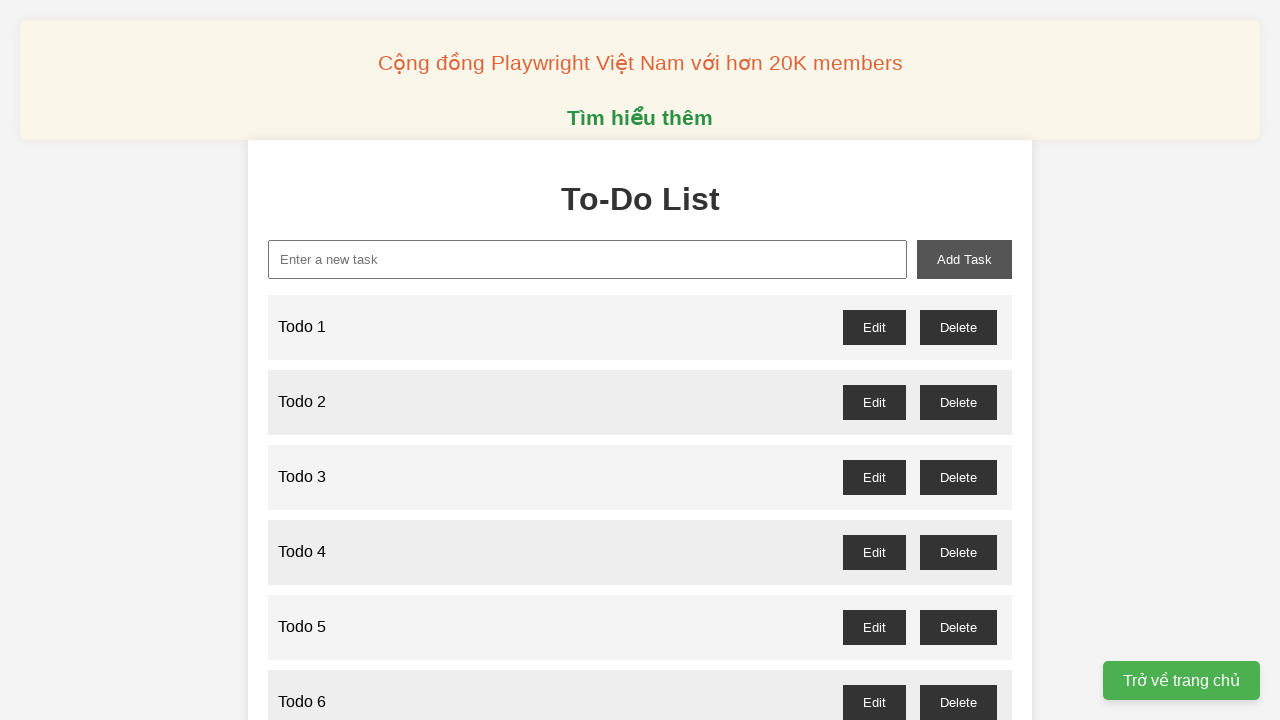

Filled new task input with 'Todo 41' on //input[@id='new-task']
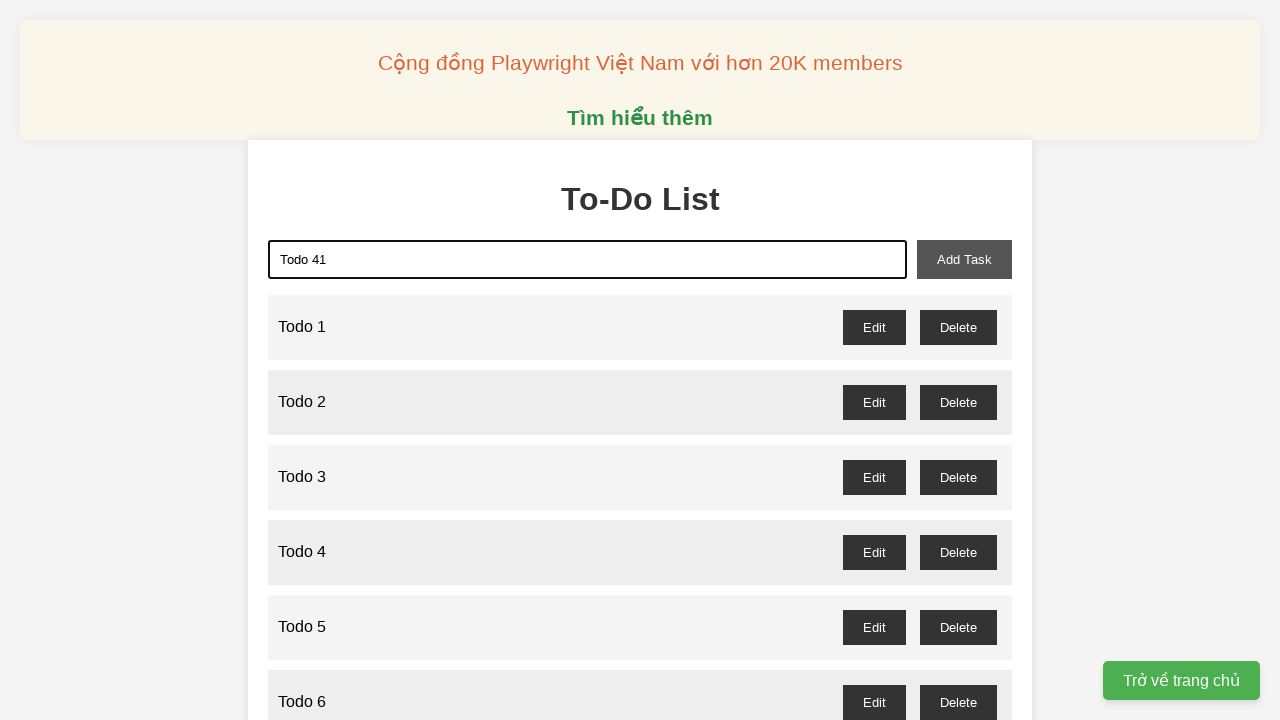

Clicked add task button to add 'Todo 41' at (964, 259) on xpath=//button[@id='add-task']
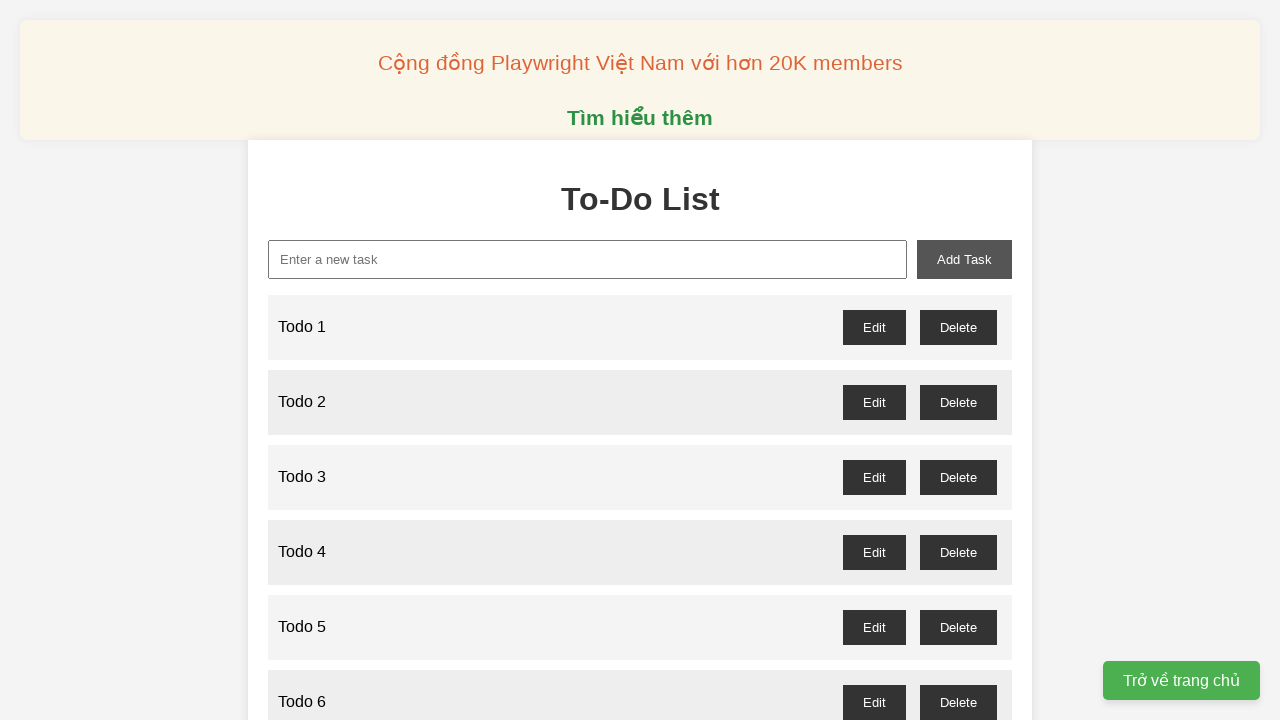

Filled new task input with 'Todo 42' on //input[@id='new-task']
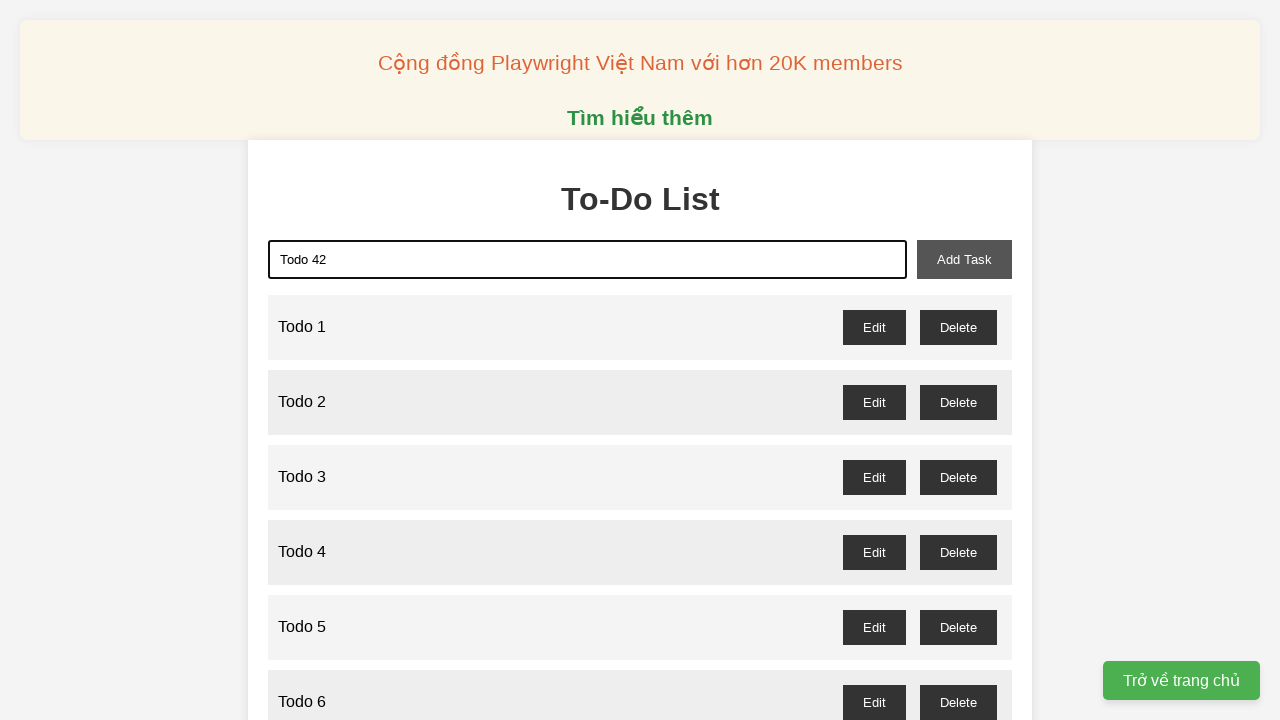

Clicked add task button to add 'Todo 42' at (964, 259) on xpath=//button[@id='add-task']
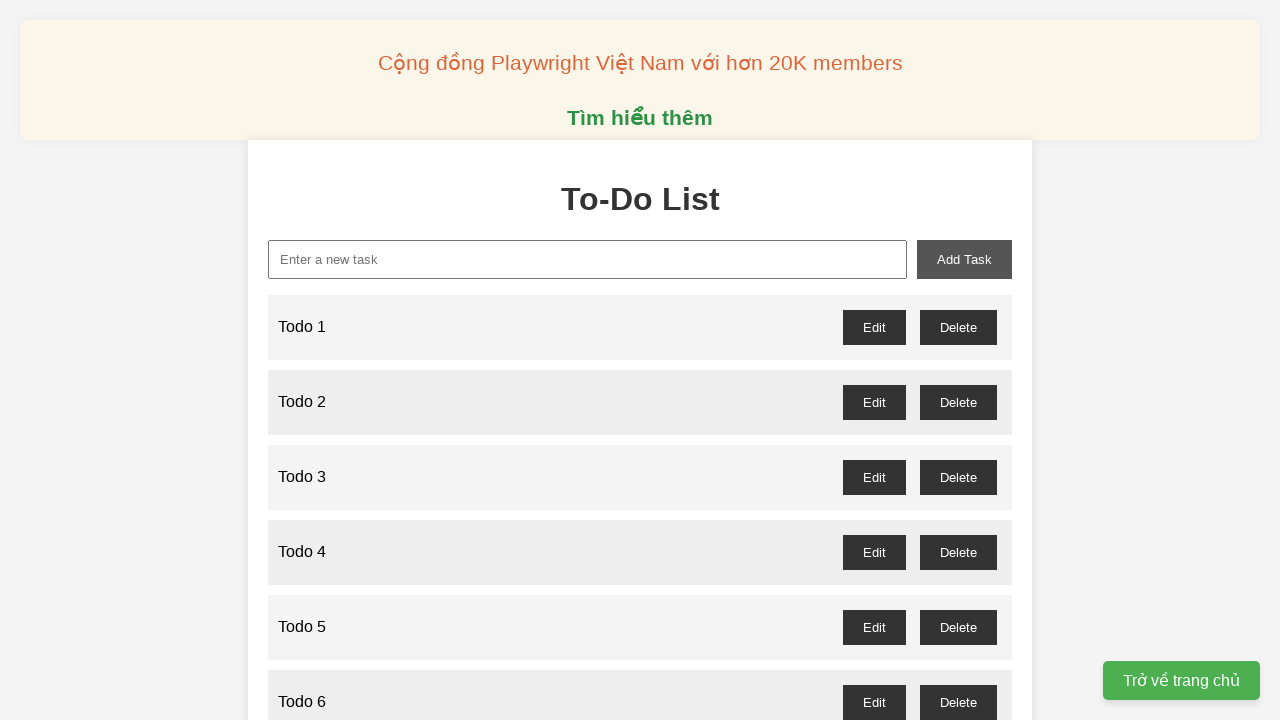

Filled new task input with 'Todo 43' on //input[@id='new-task']
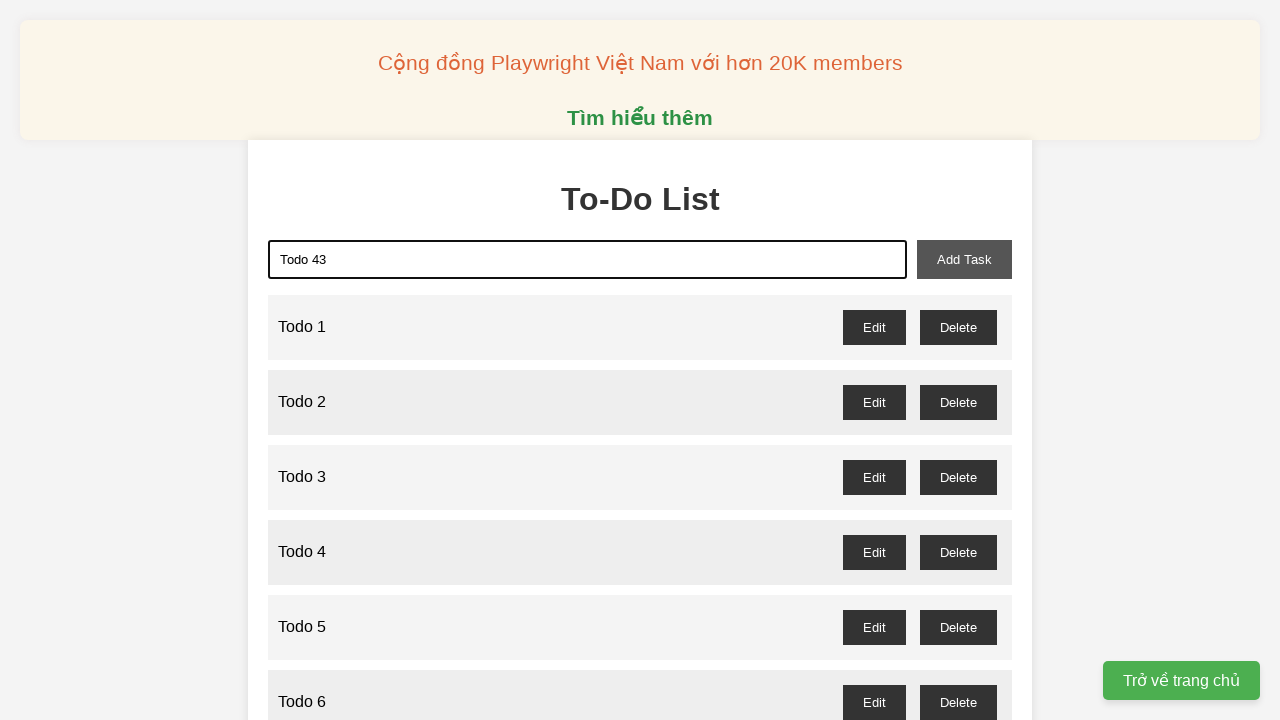

Clicked add task button to add 'Todo 43' at (964, 259) on xpath=//button[@id='add-task']
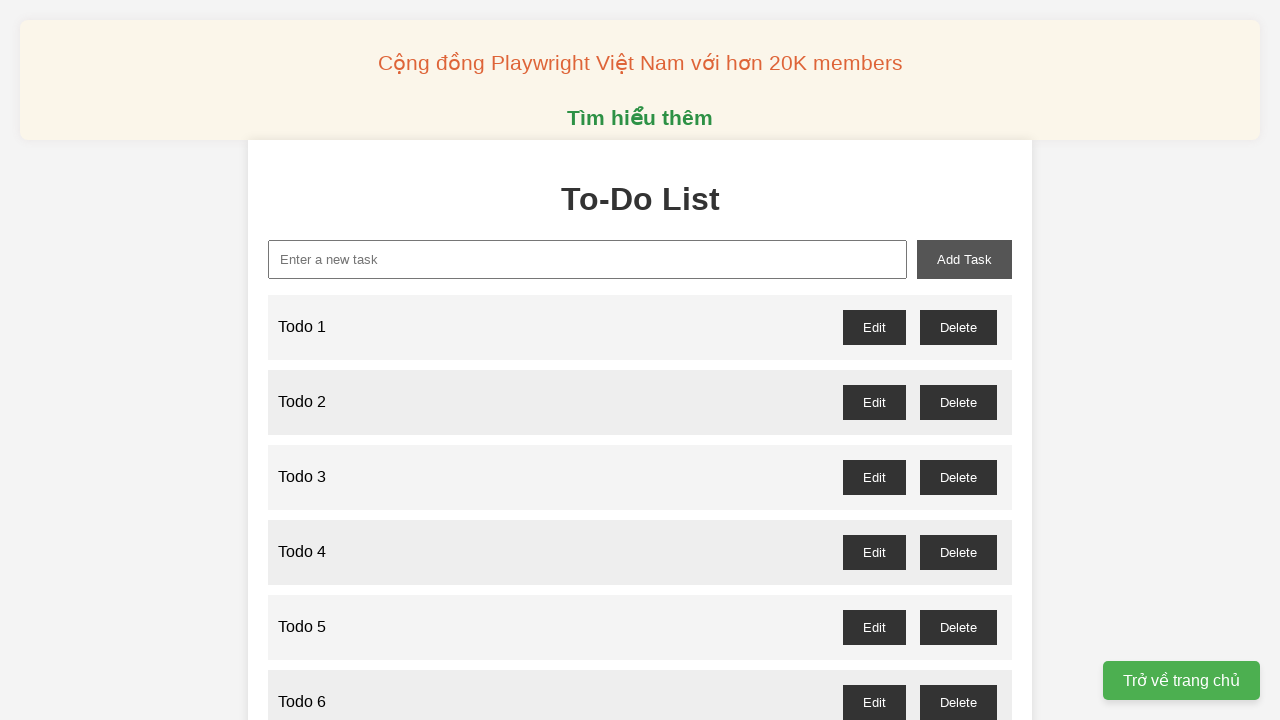

Filled new task input with 'Todo 44' on //input[@id='new-task']
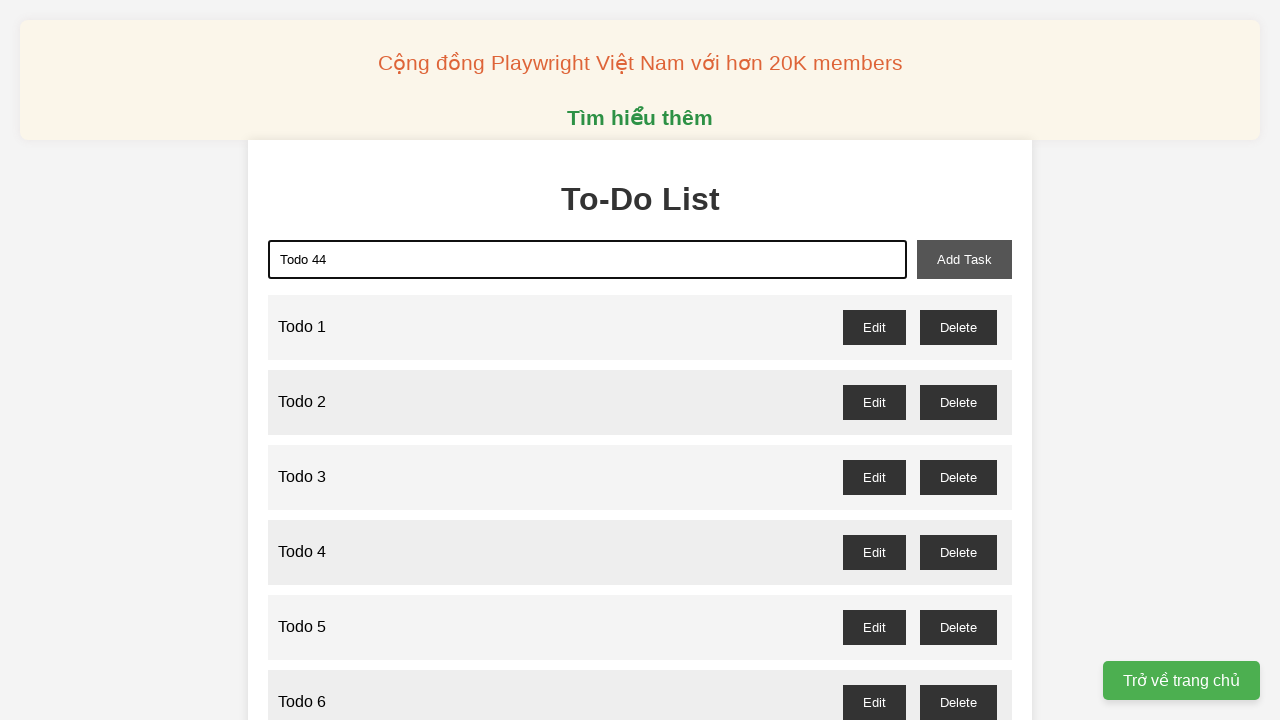

Clicked add task button to add 'Todo 44' at (964, 259) on xpath=//button[@id='add-task']
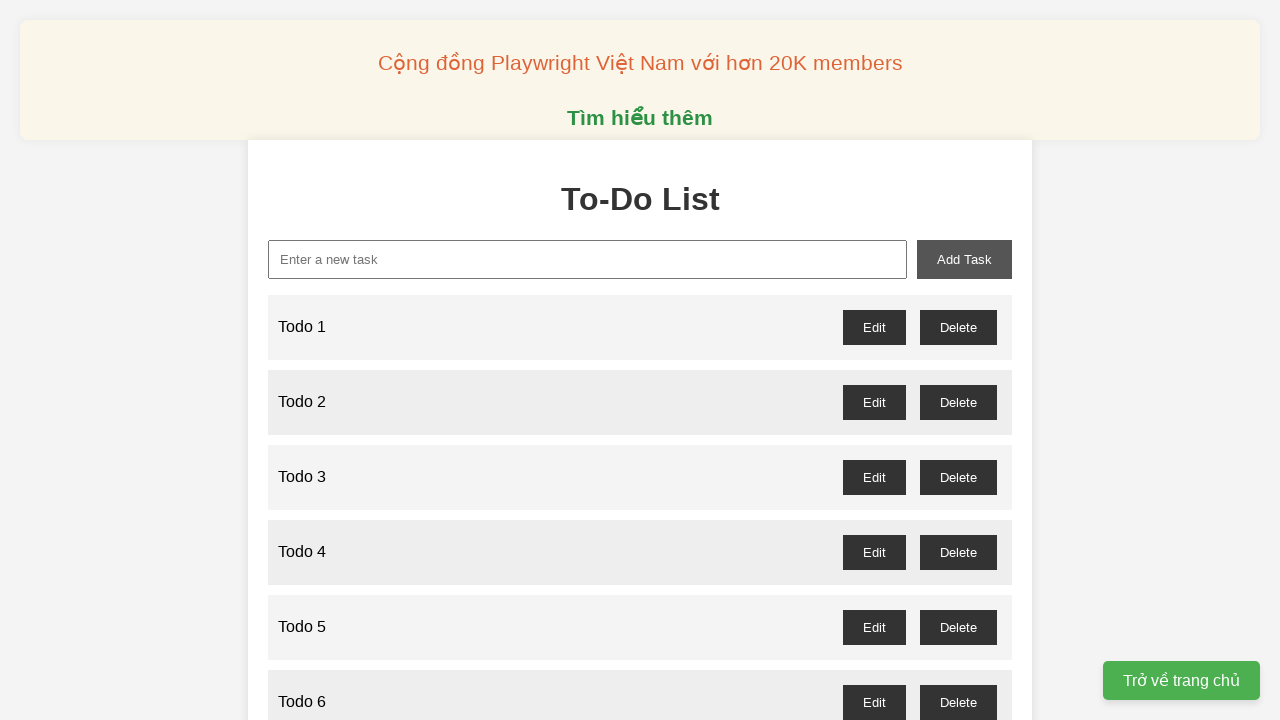

Filled new task input with 'Todo 45' on //input[@id='new-task']
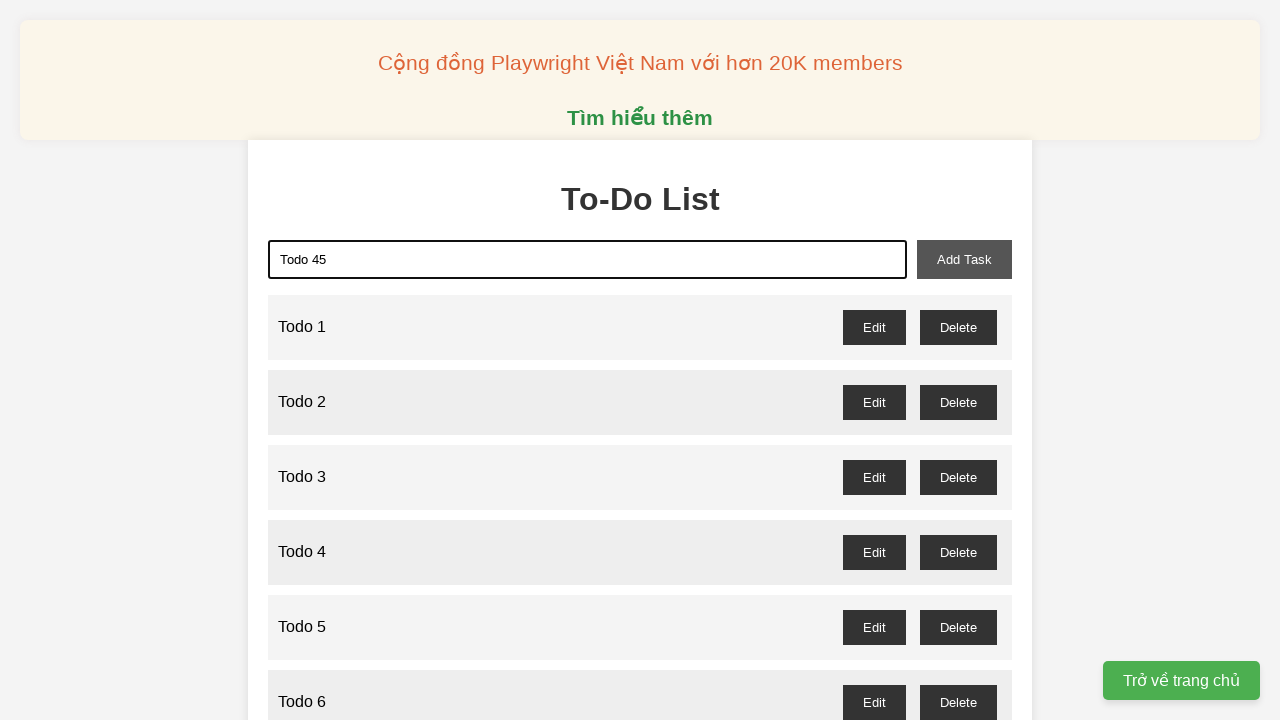

Clicked add task button to add 'Todo 45' at (964, 259) on xpath=//button[@id='add-task']
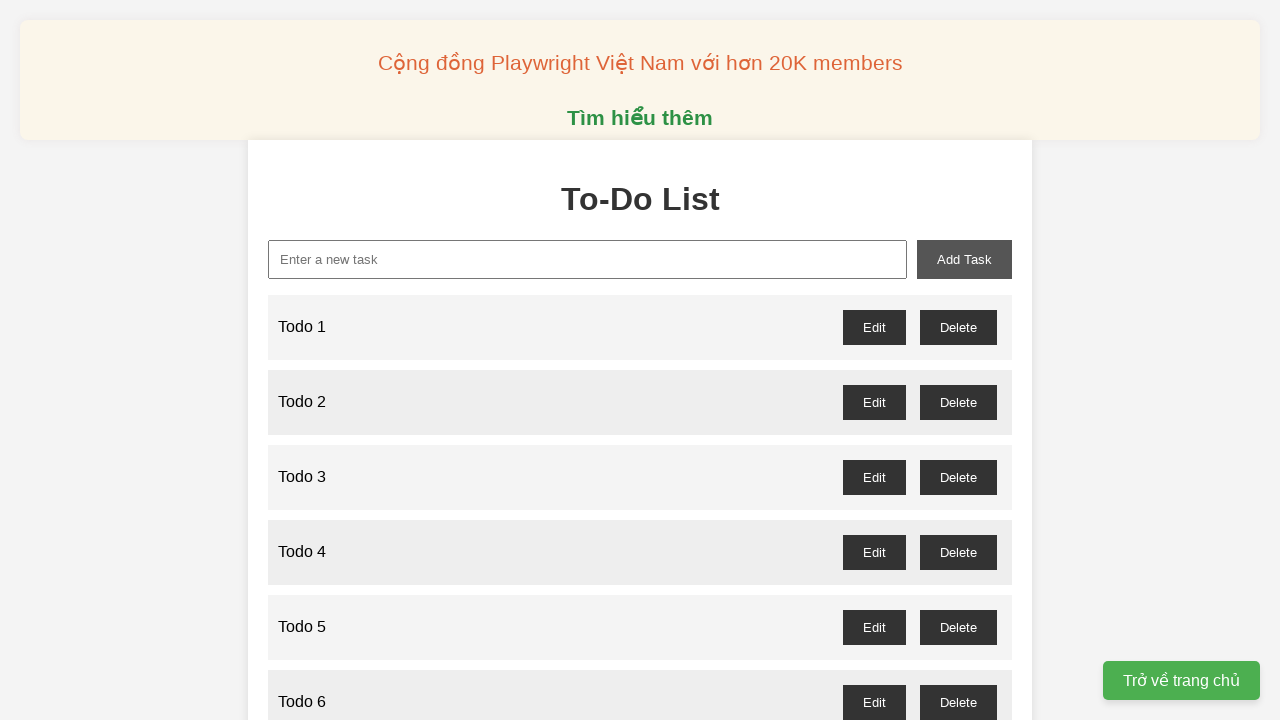

Filled new task input with 'Todo 46' on //input[@id='new-task']
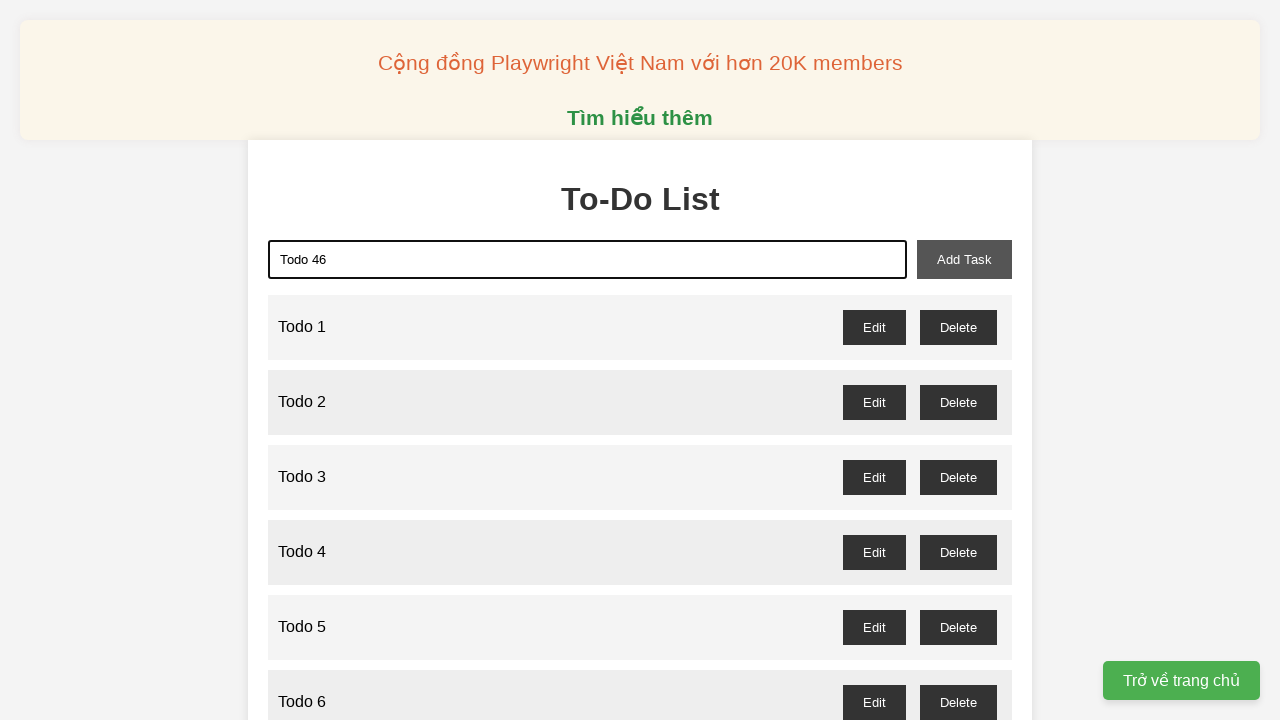

Clicked add task button to add 'Todo 46' at (964, 259) on xpath=//button[@id='add-task']
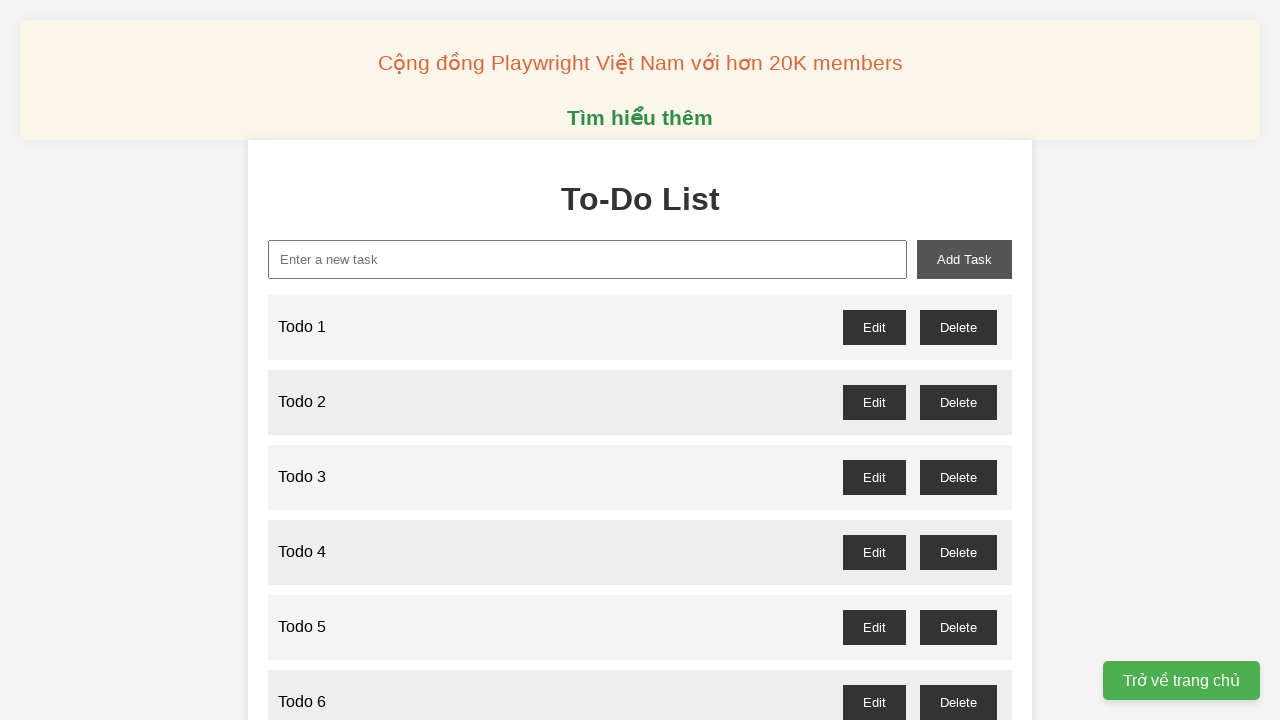

Filled new task input with 'Todo 47' on //input[@id='new-task']
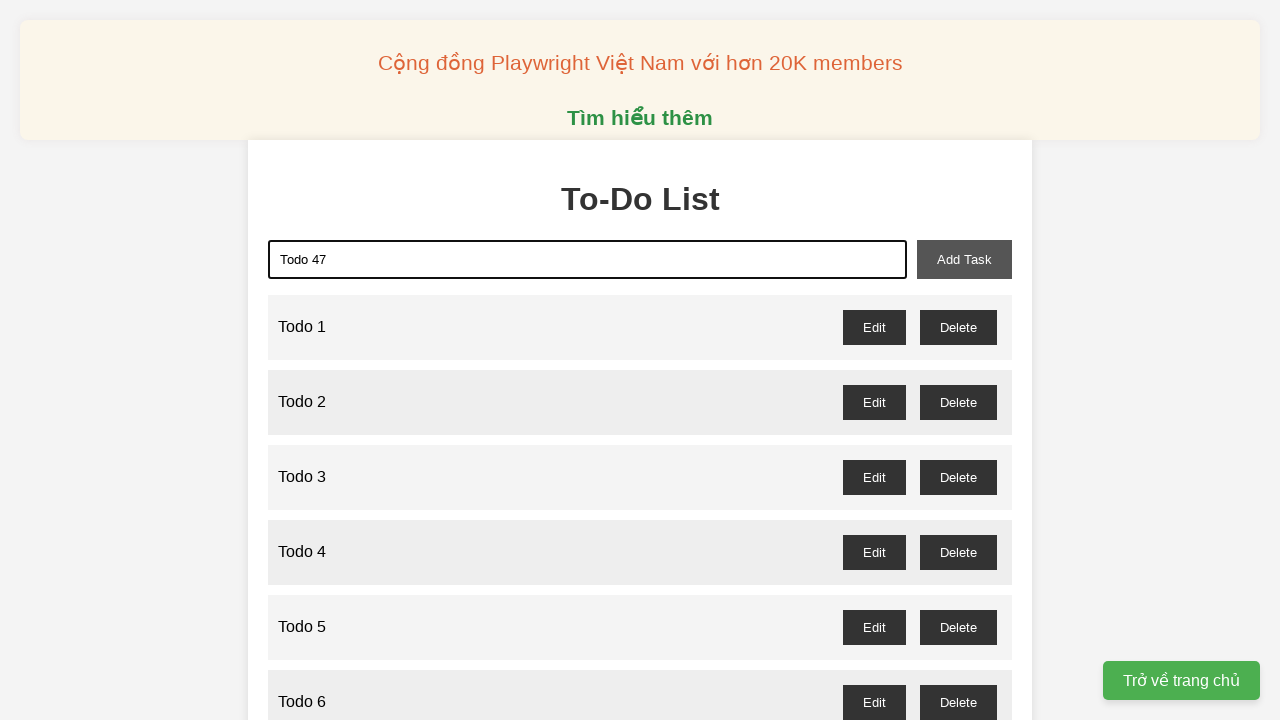

Clicked add task button to add 'Todo 47' at (964, 259) on xpath=//button[@id='add-task']
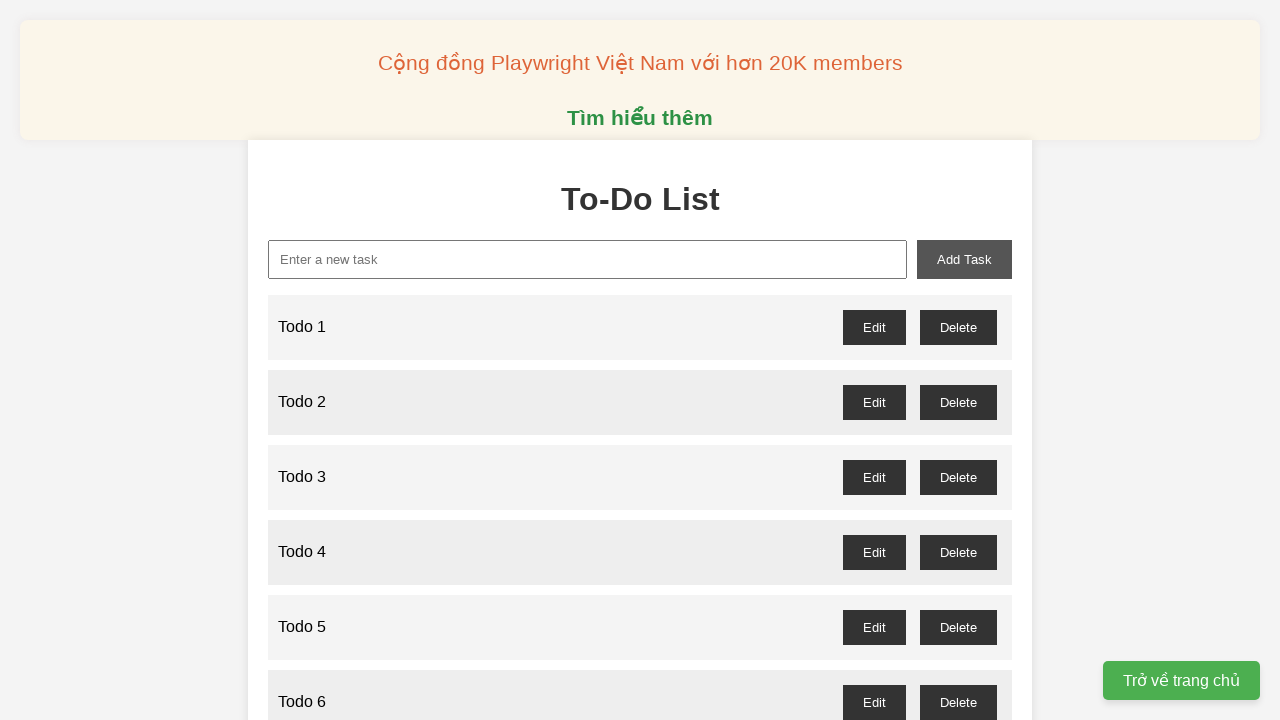

Filled new task input with 'Todo 48' on //input[@id='new-task']
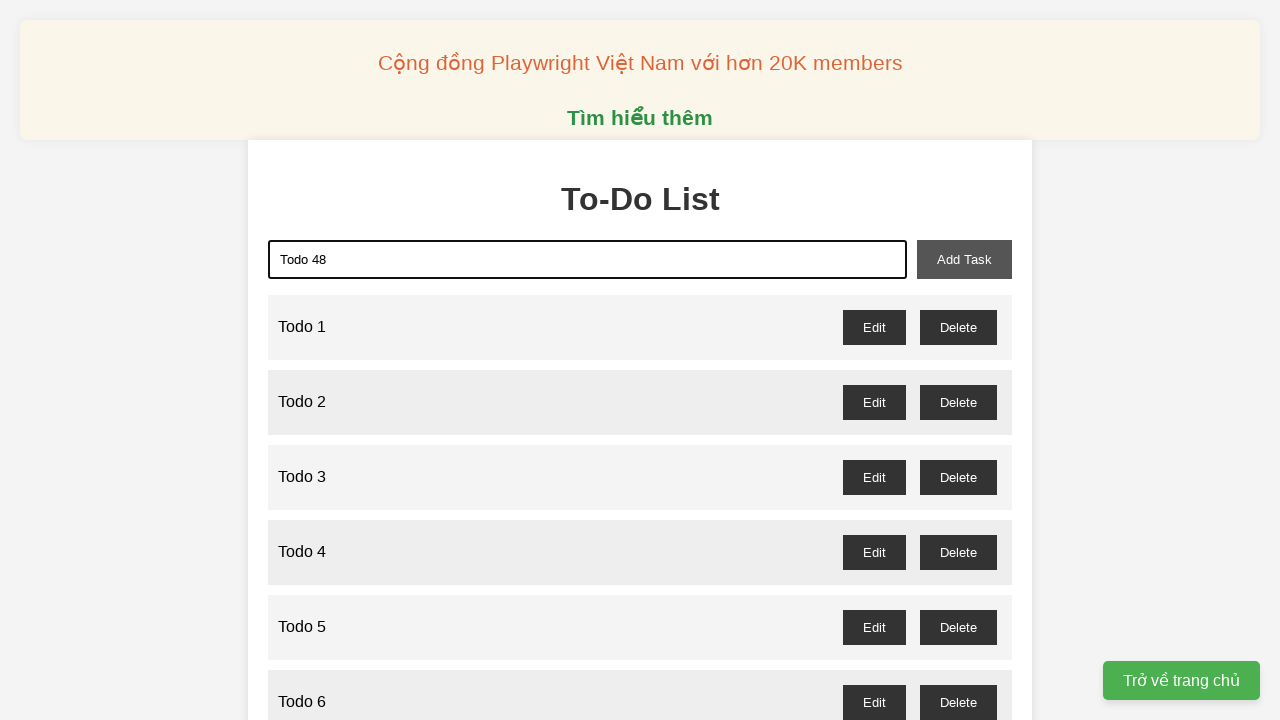

Clicked add task button to add 'Todo 48' at (964, 259) on xpath=//button[@id='add-task']
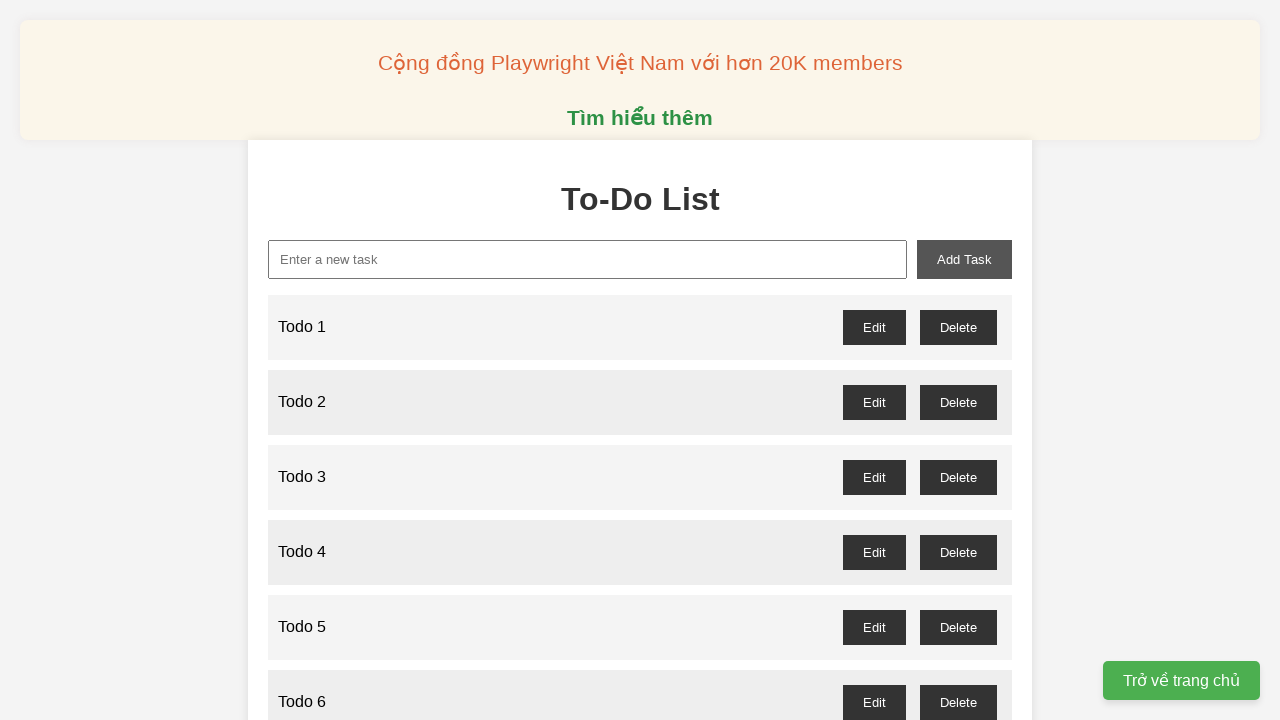

Filled new task input with 'Todo 49' on //input[@id='new-task']
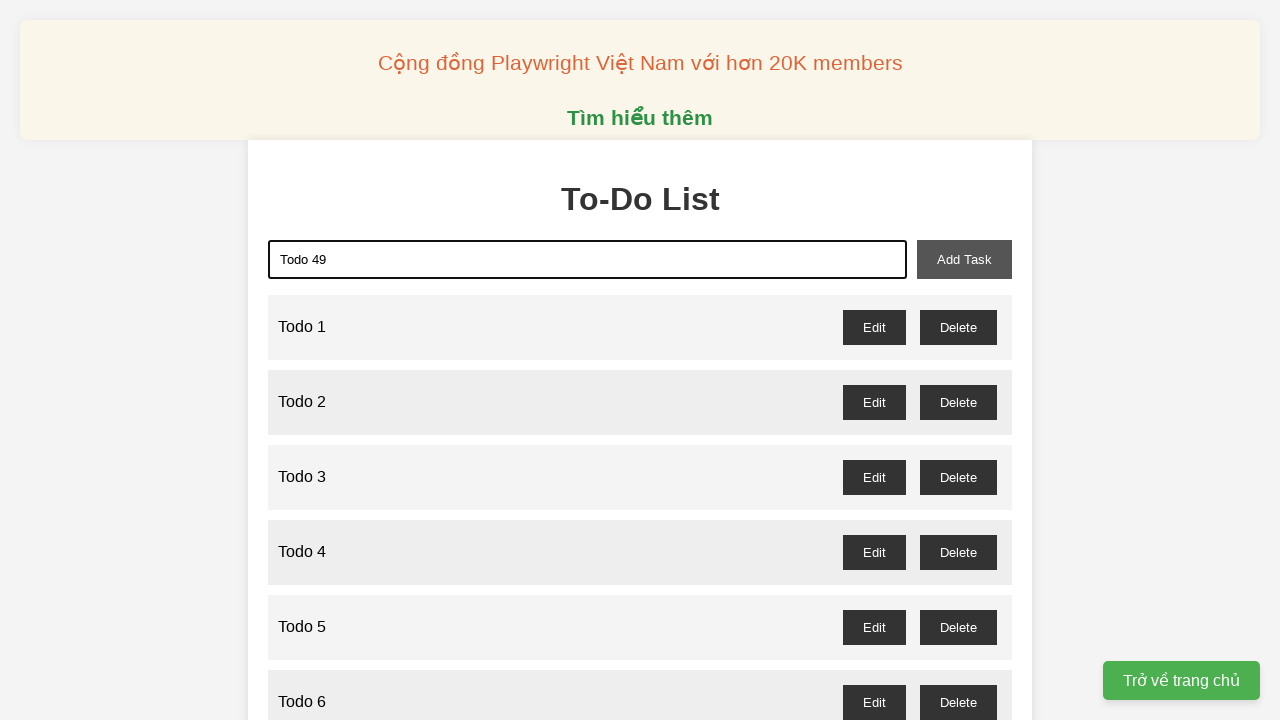

Clicked add task button to add 'Todo 49' at (964, 259) on xpath=//button[@id='add-task']
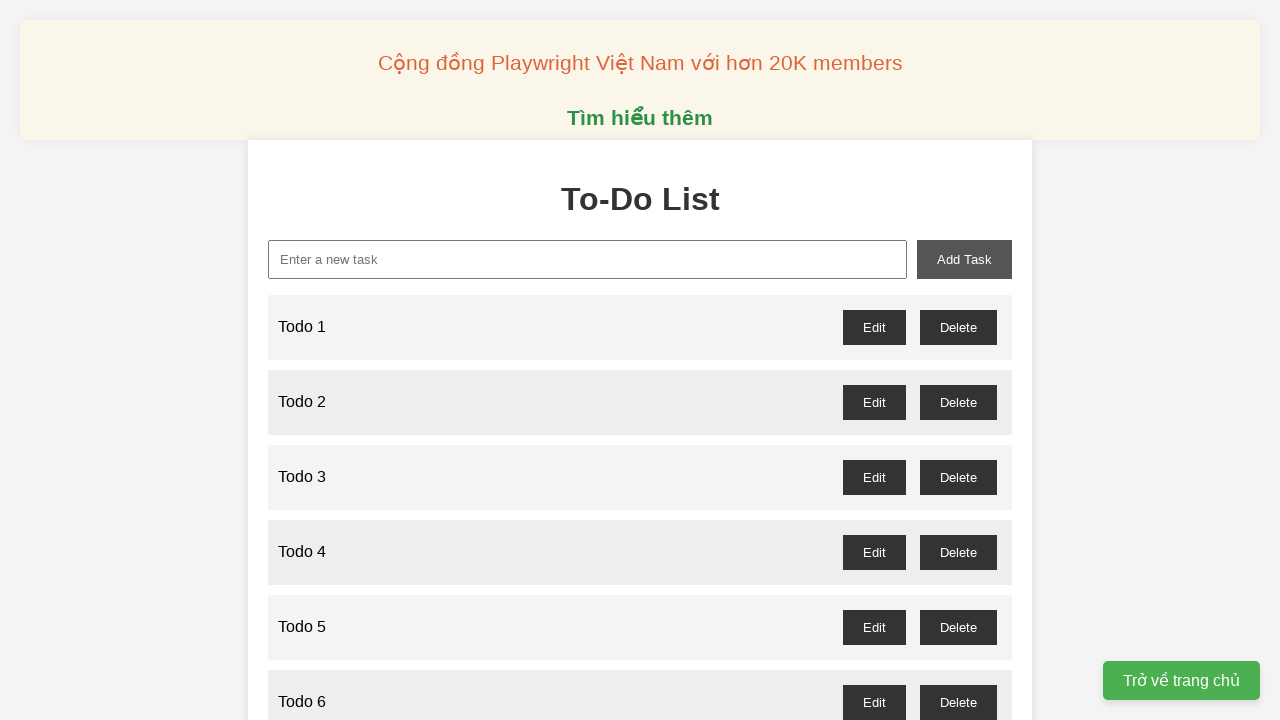

Filled new task input with 'Todo 50' on //input[@id='new-task']
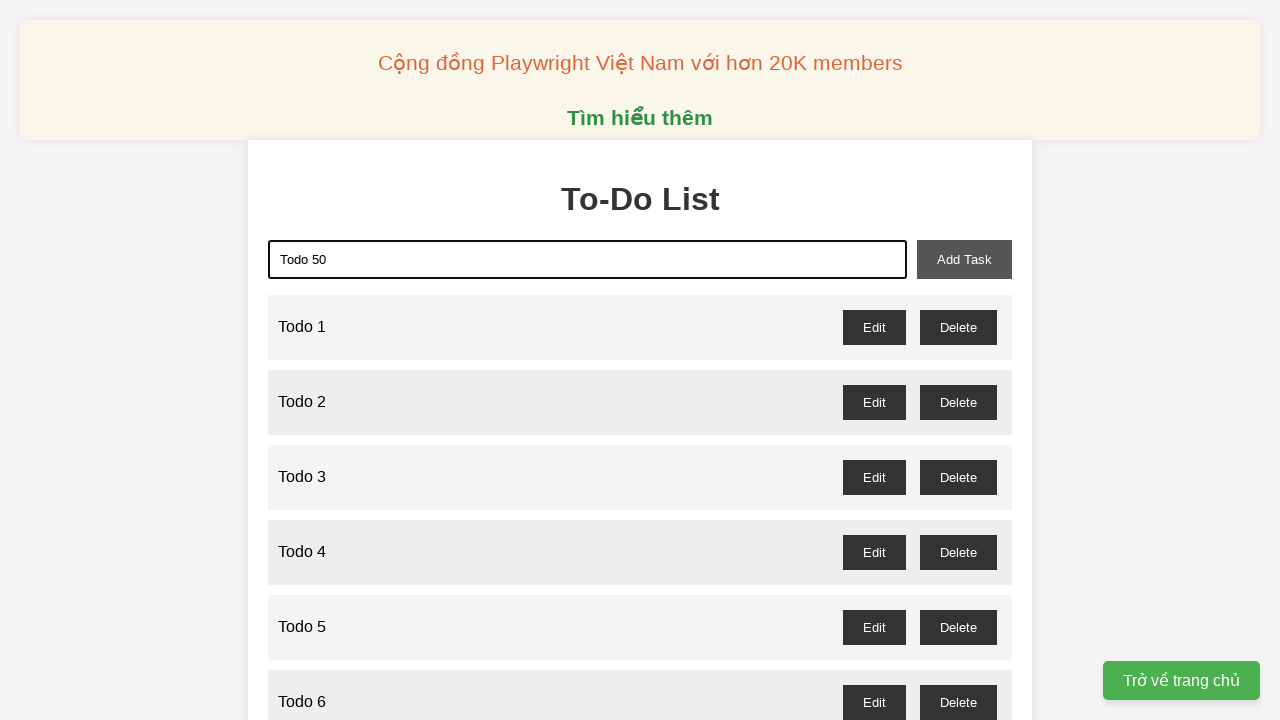

Clicked add task button to add 'Todo 50' at (964, 259) on xpath=//button[@id='add-task']
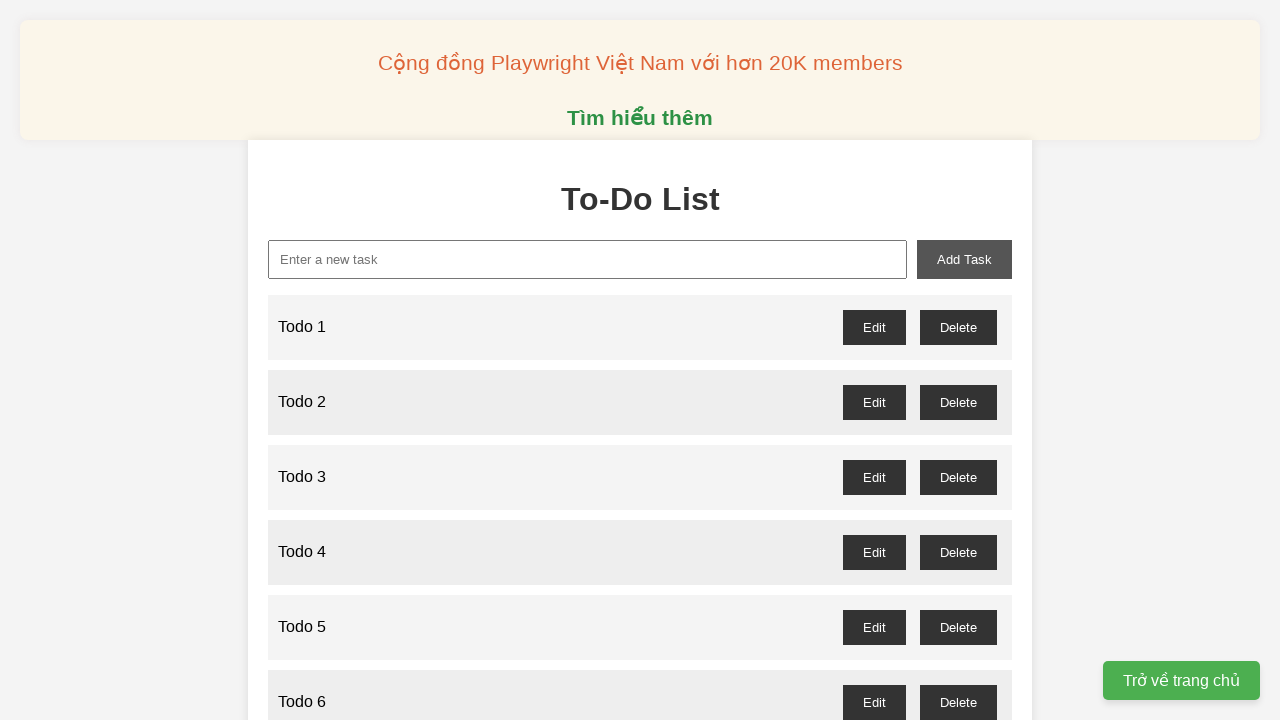

Filled new task input with 'Todo 51' on //input[@id='new-task']
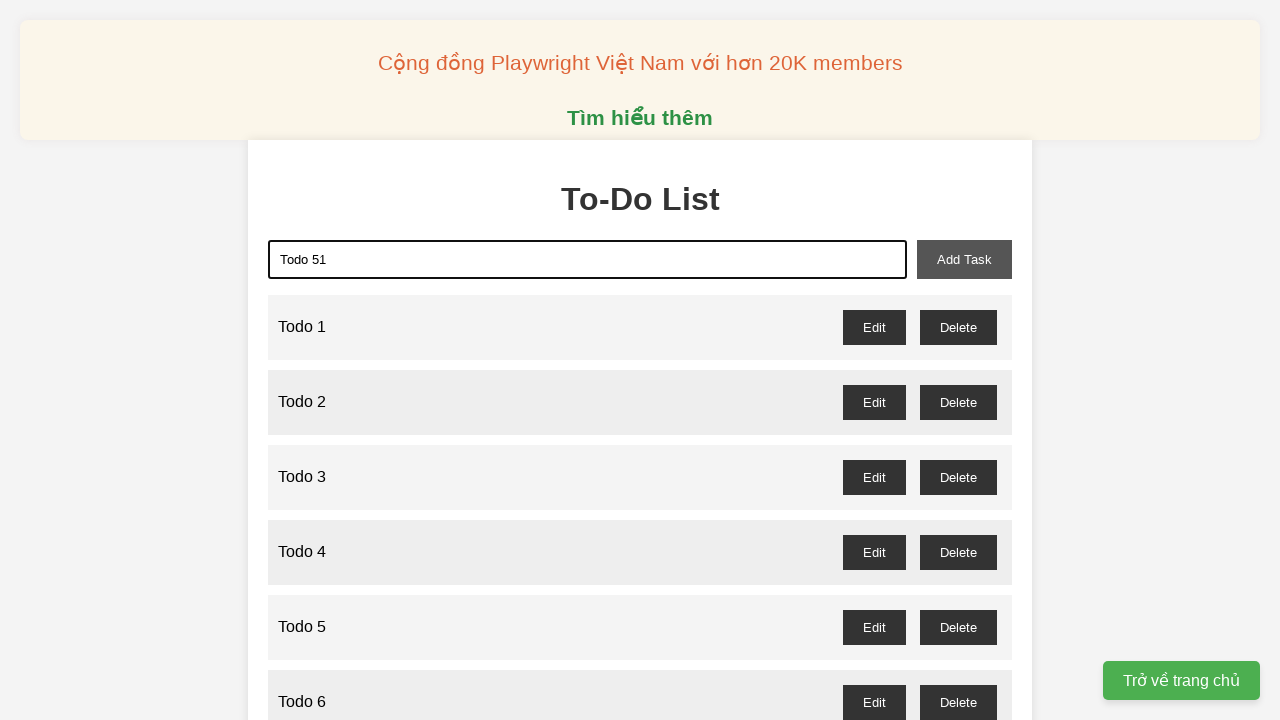

Clicked add task button to add 'Todo 51' at (964, 259) on xpath=//button[@id='add-task']
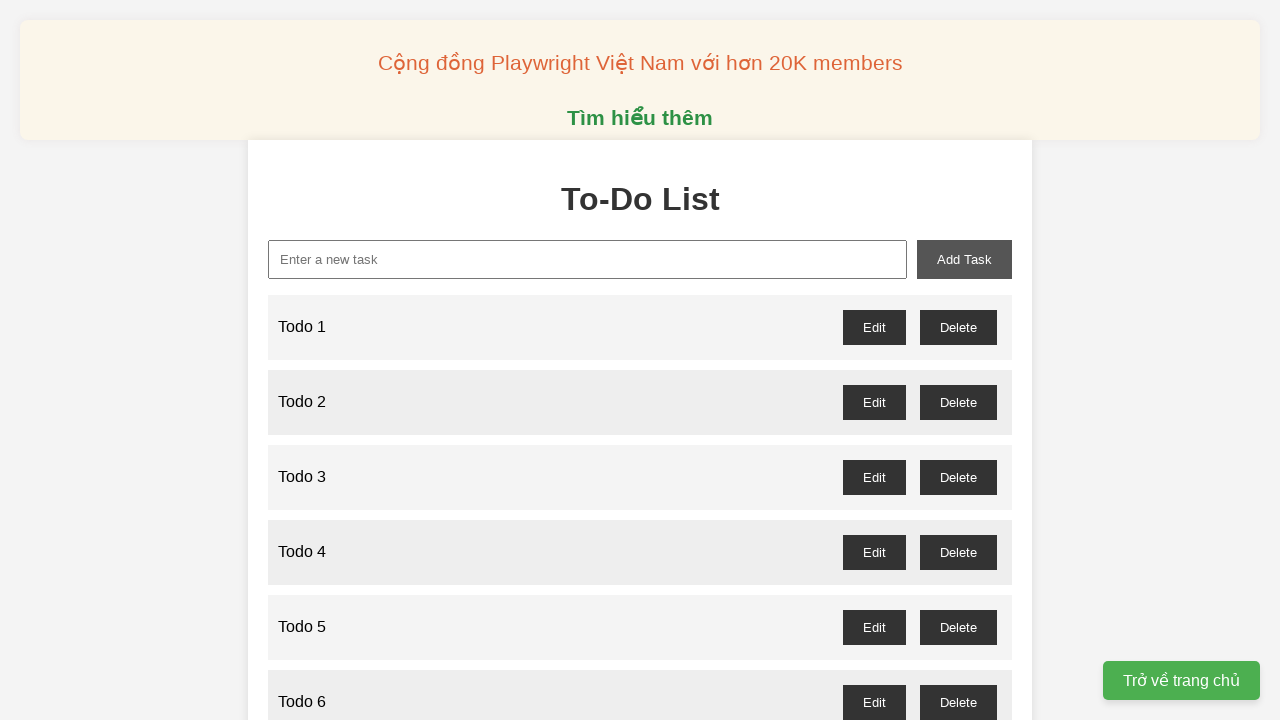

Filled new task input with 'Todo 52' on //input[@id='new-task']
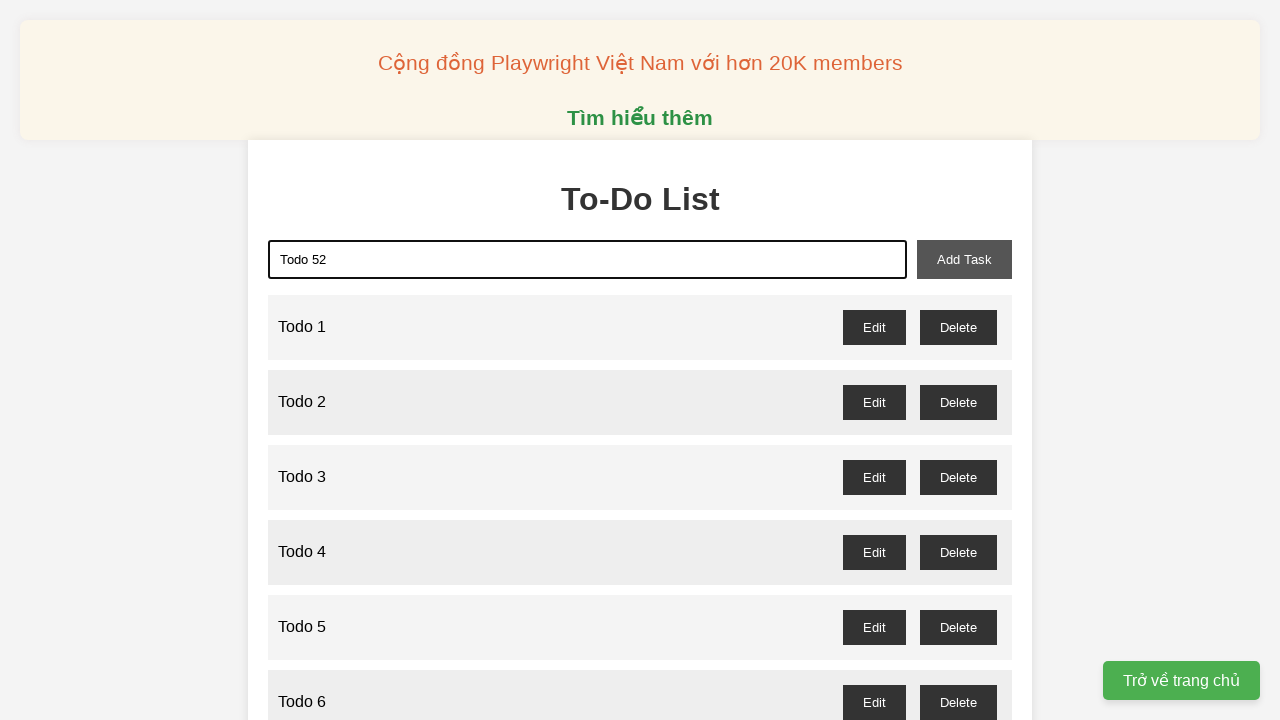

Clicked add task button to add 'Todo 52' at (964, 259) on xpath=//button[@id='add-task']
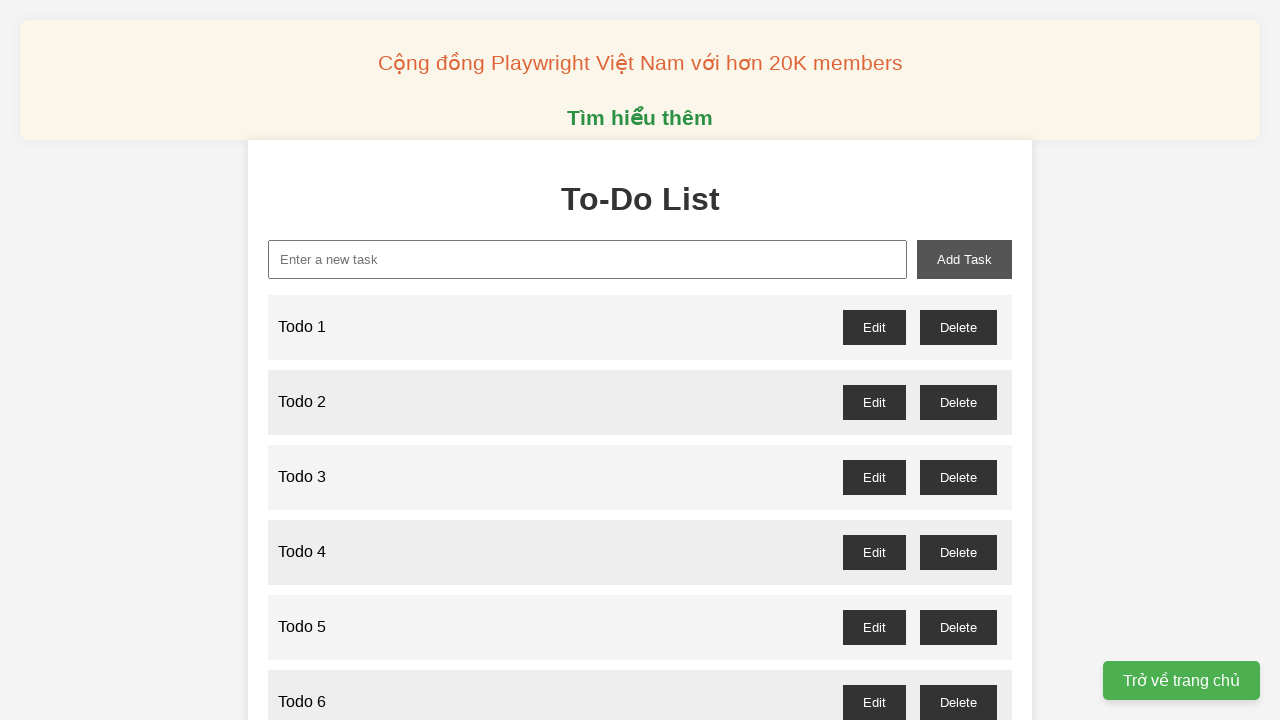

Filled new task input with 'Todo 53' on //input[@id='new-task']
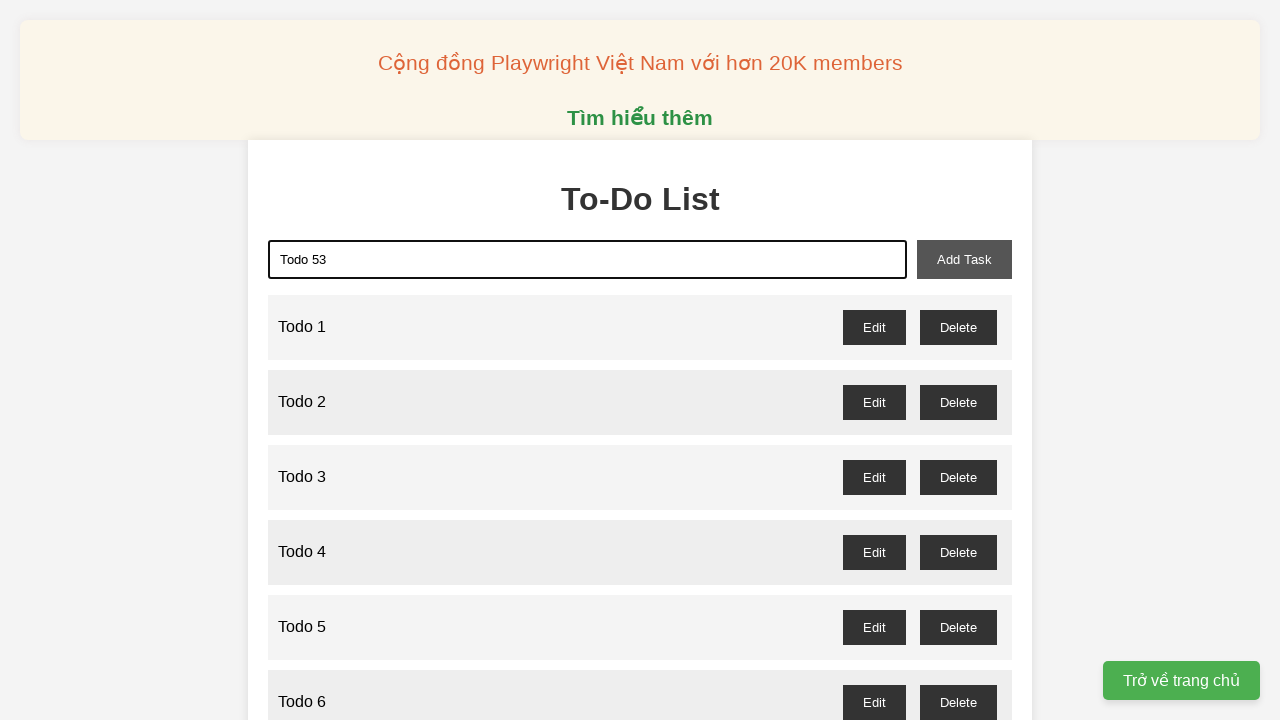

Clicked add task button to add 'Todo 53' at (964, 259) on xpath=//button[@id='add-task']
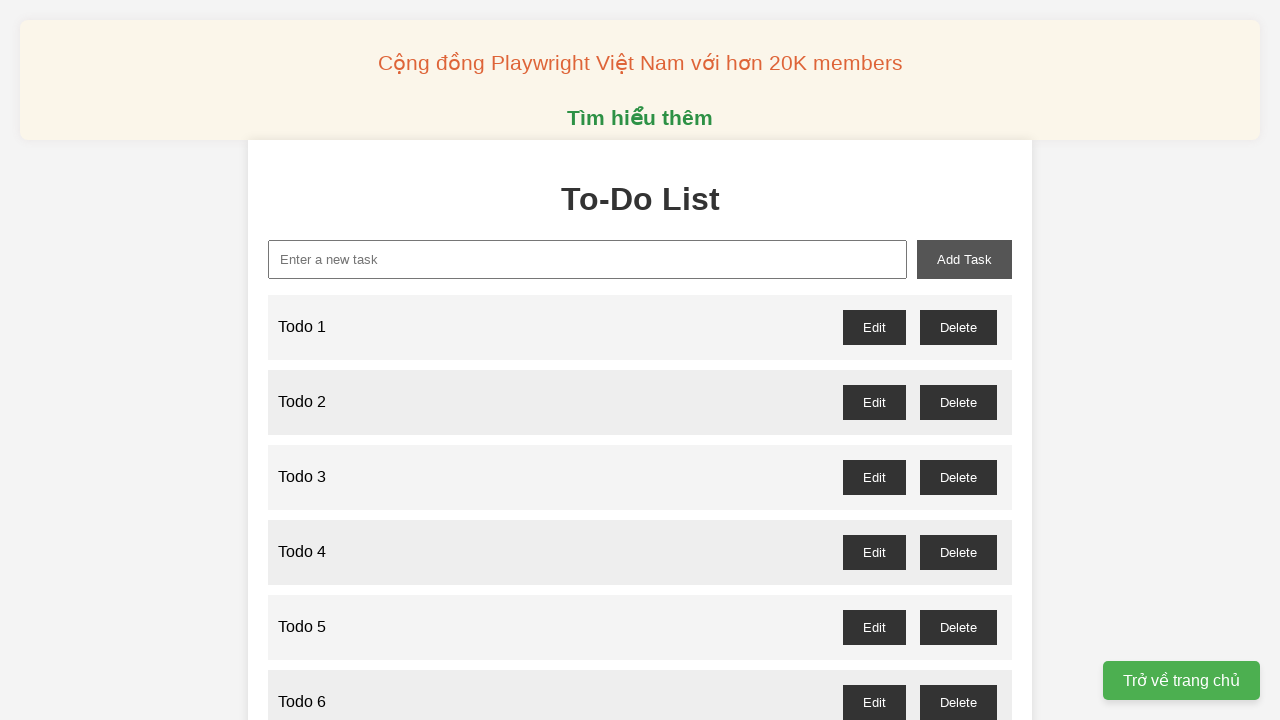

Filled new task input with 'Todo 54' on //input[@id='new-task']
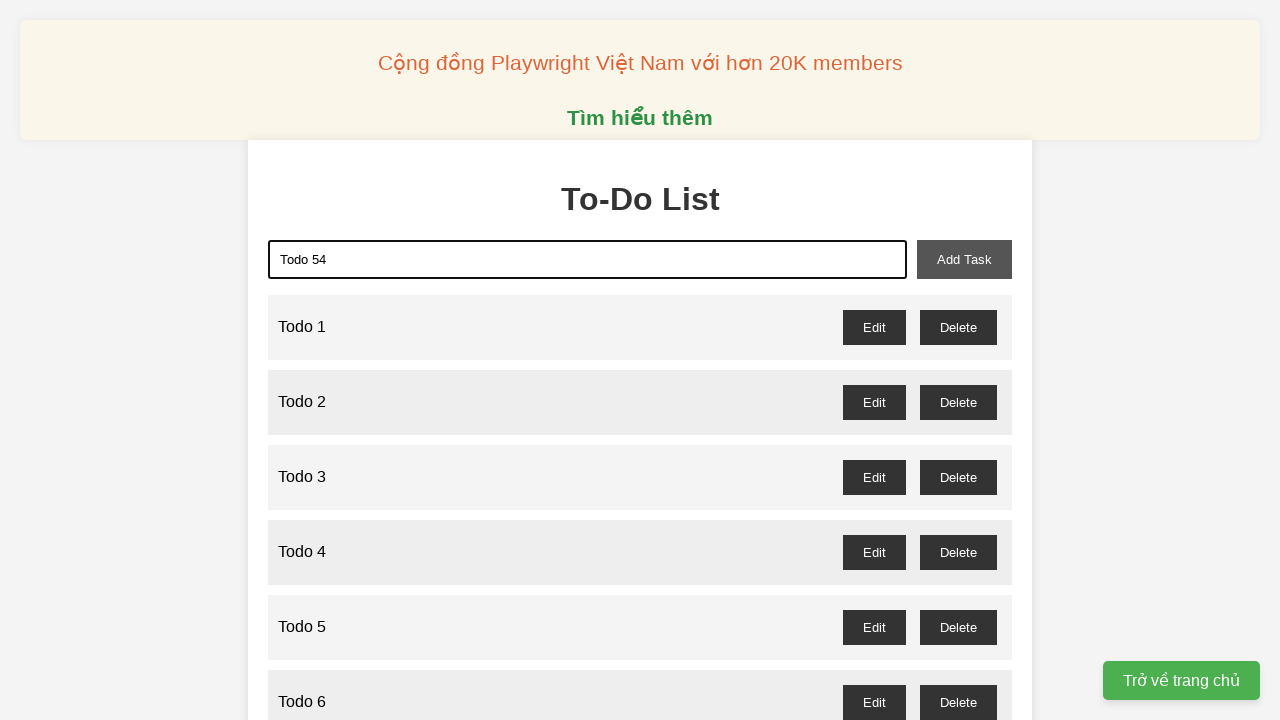

Clicked add task button to add 'Todo 54' at (964, 259) on xpath=//button[@id='add-task']
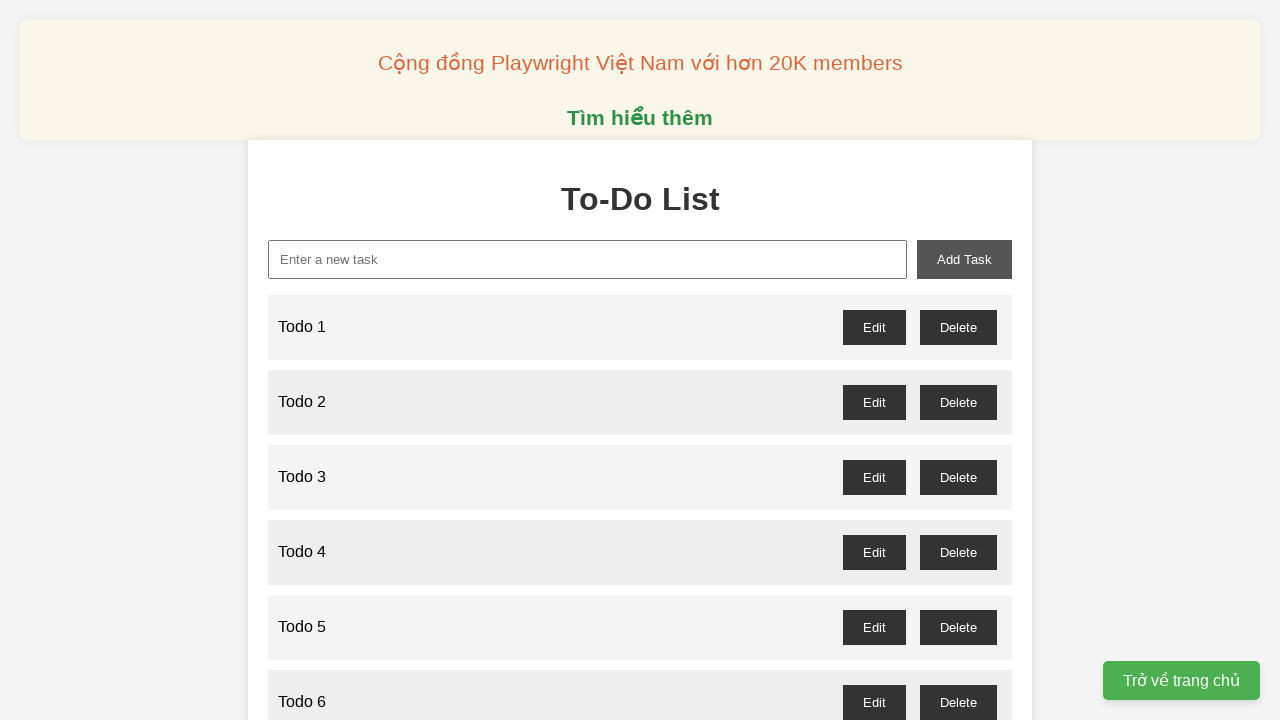

Filled new task input with 'Todo 55' on //input[@id='new-task']
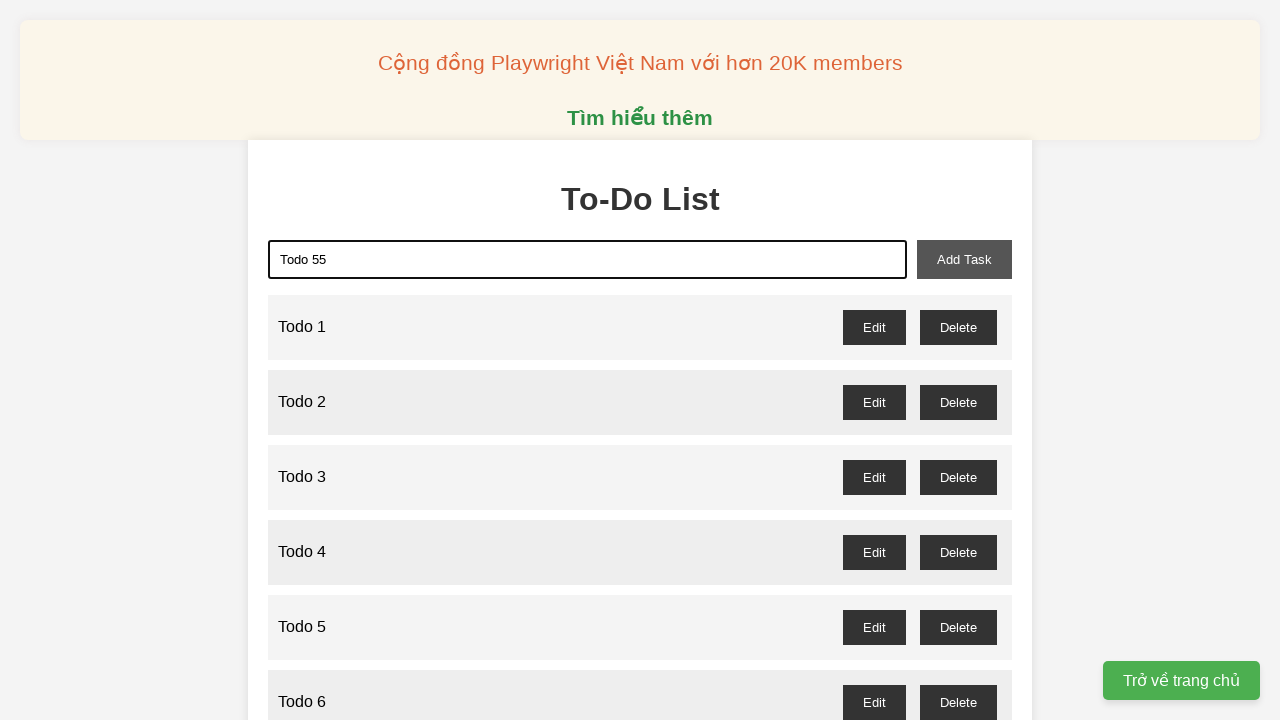

Clicked add task button to add 'Todo 55' at (964, 259) on xpath=//button[@id='add-task']
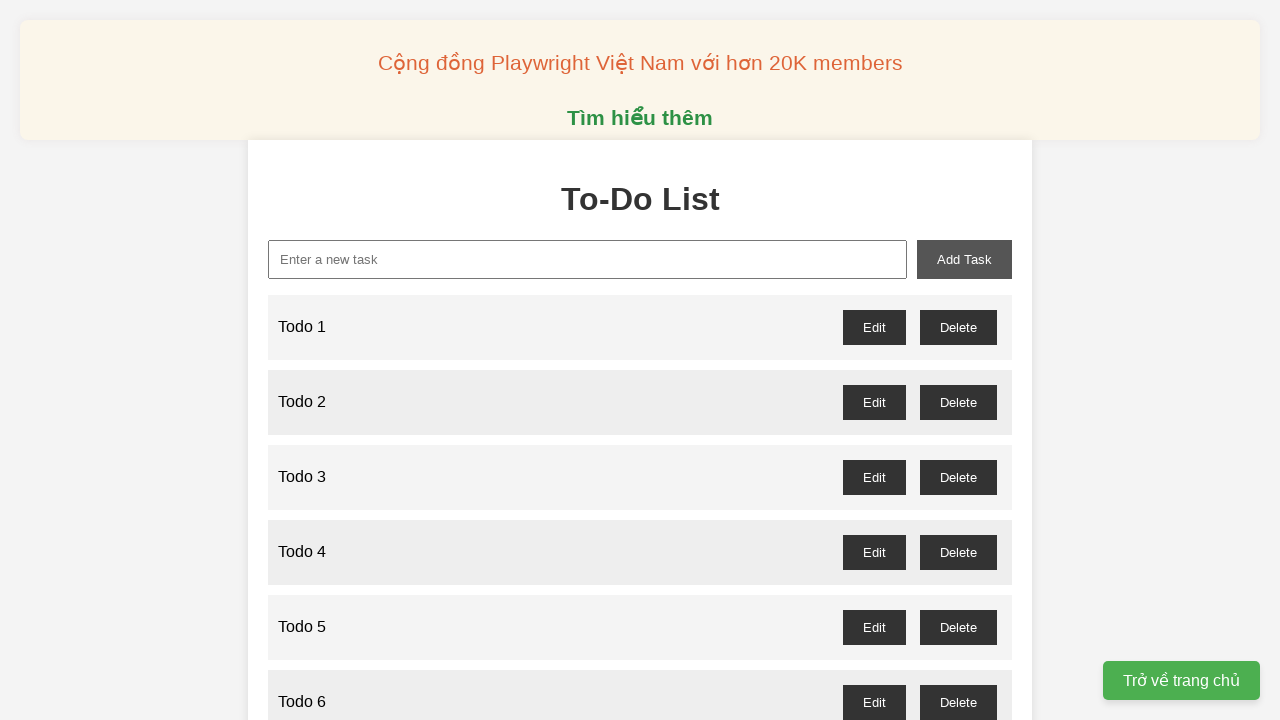

Filled new task input with 'Todo 56' on //input[@id='new-task']
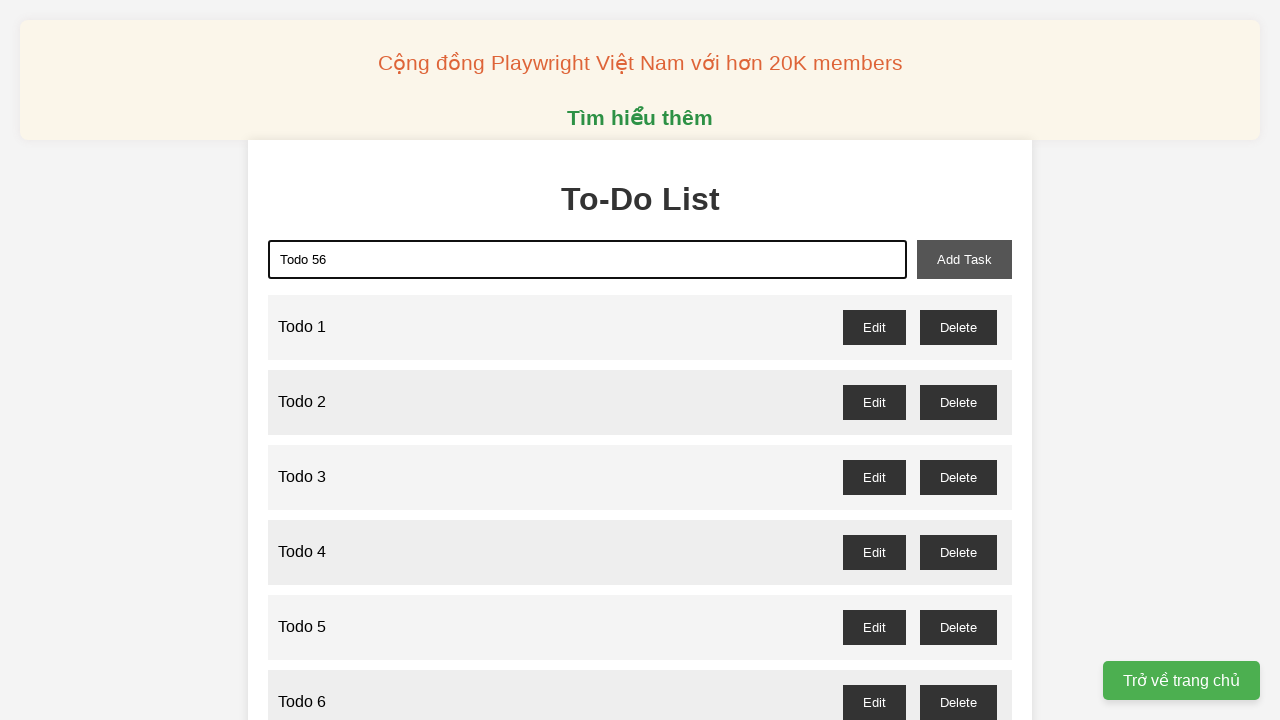

Clicked add task button to add 'Todo 56' at (964, 259) on xpath=//button[@id='add-task']
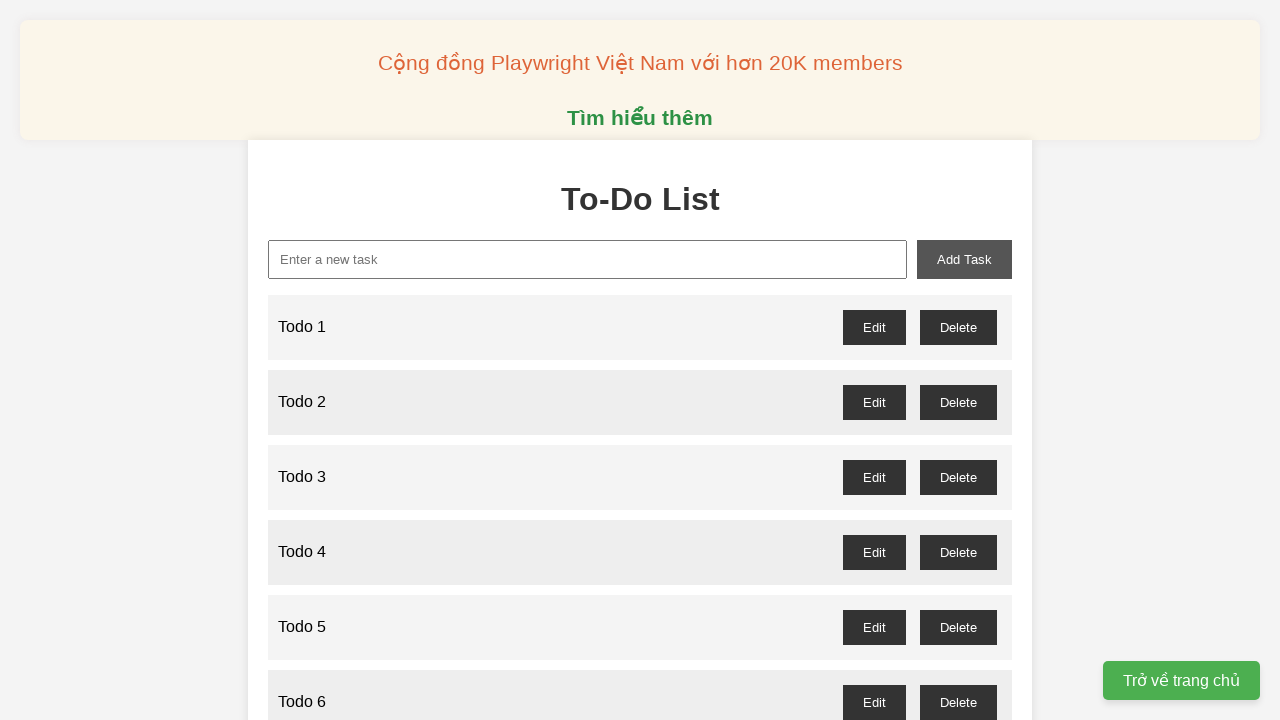

Filled new task input with 'Todo 57' on //input[@id='new-task']
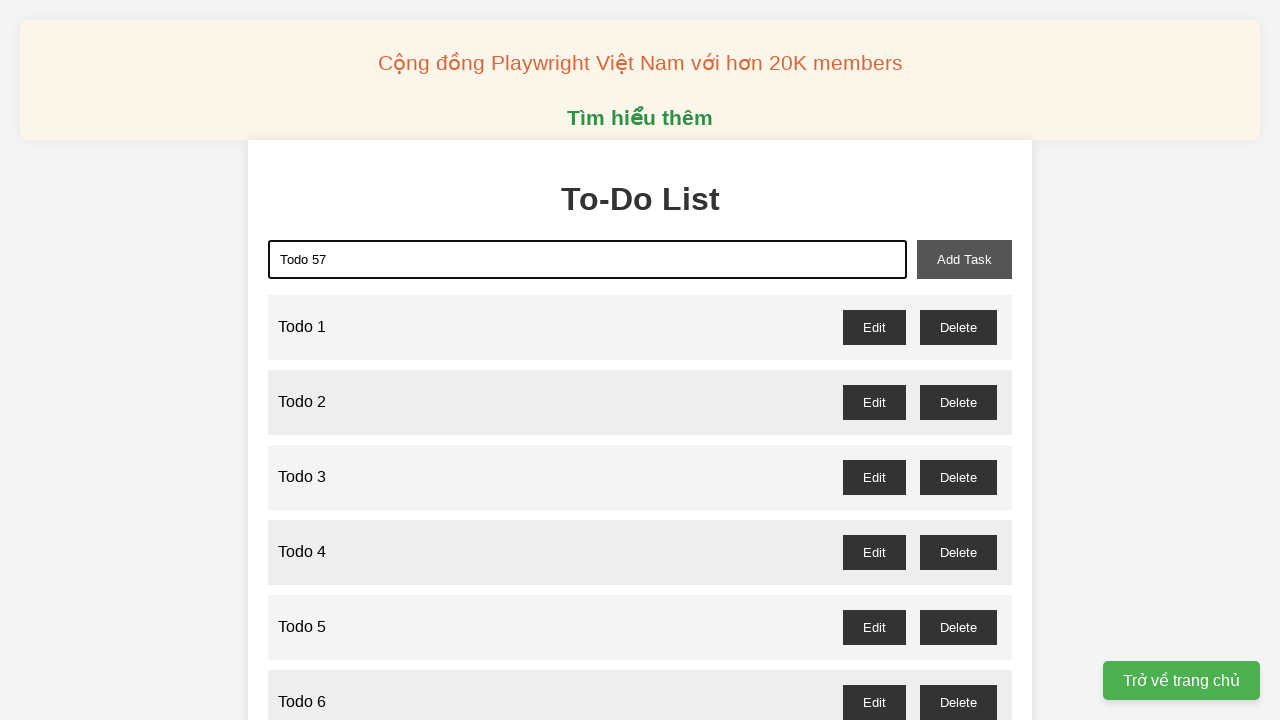

Clicked add task button to add 'Todo 57' at (964, 259) on xpath=//button[@id='add-task']
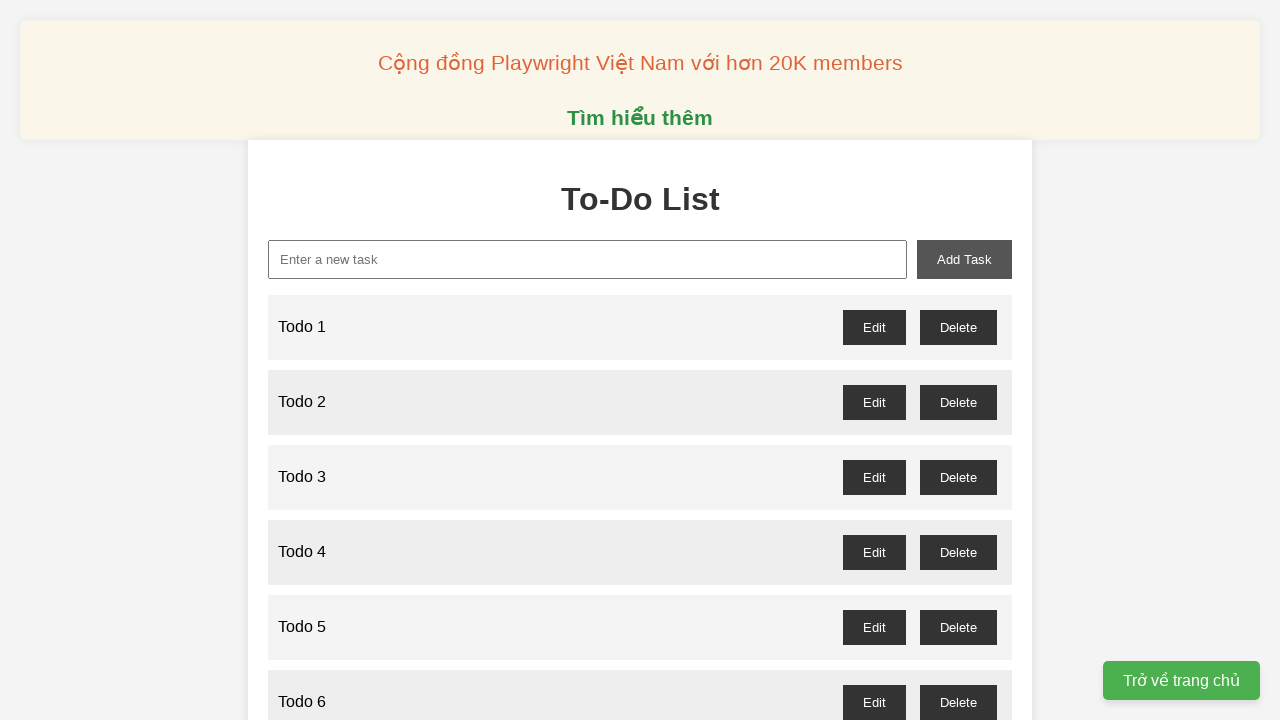

Filled new task input with 'Todo 58' on //input[@id='new-task']
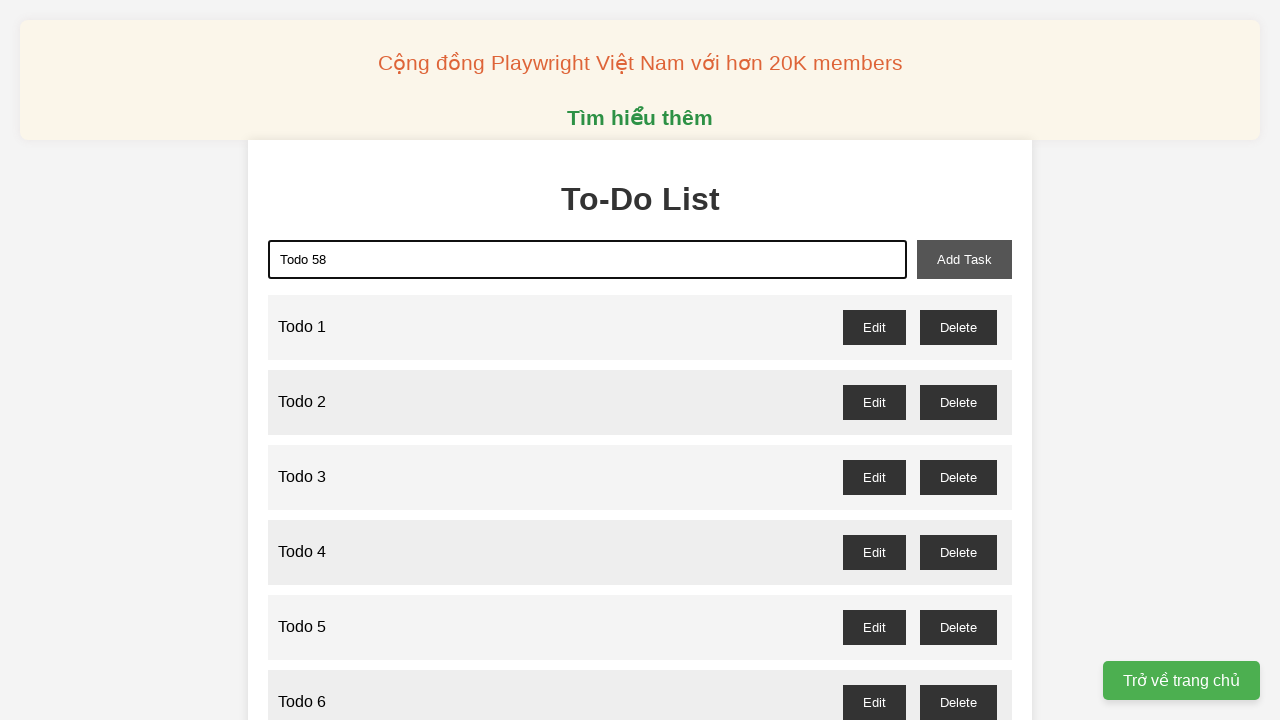

Clicked add task button to add 'Todo 58' at (964, 259) on xpath=//button[@id='add-task']
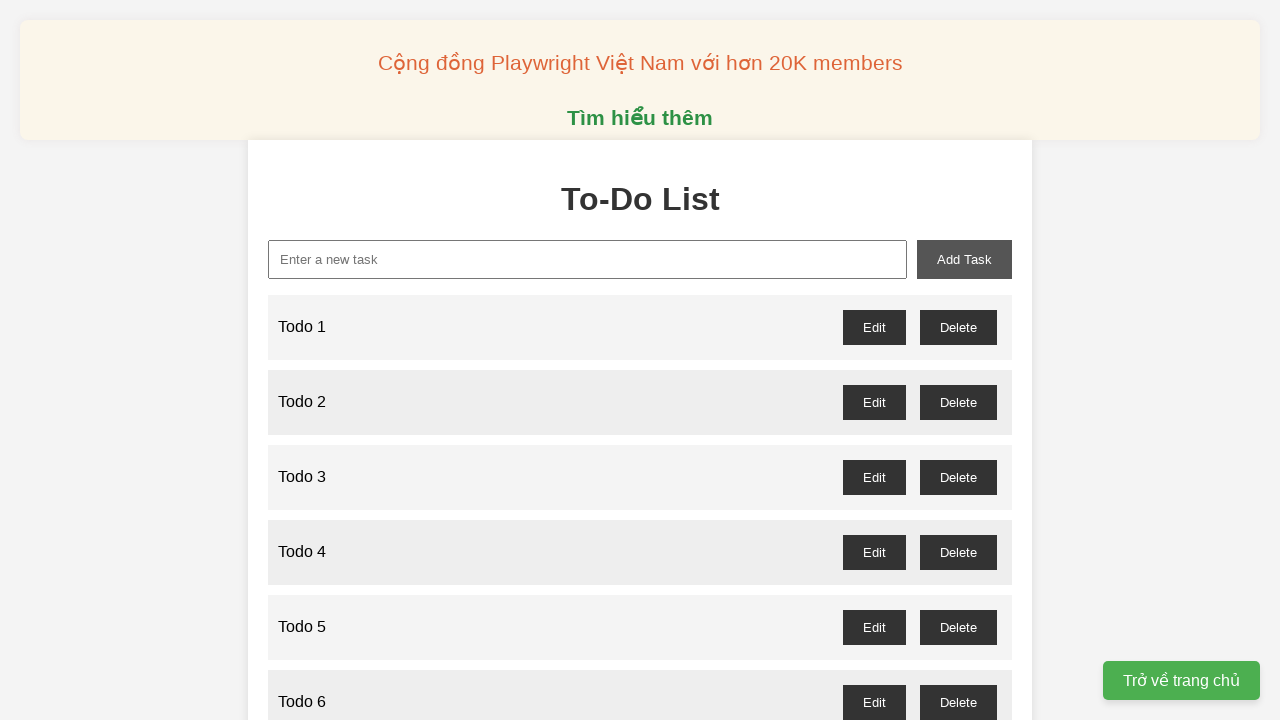

Filled new task input with 'Todo 59' on //input[@id='new-task']
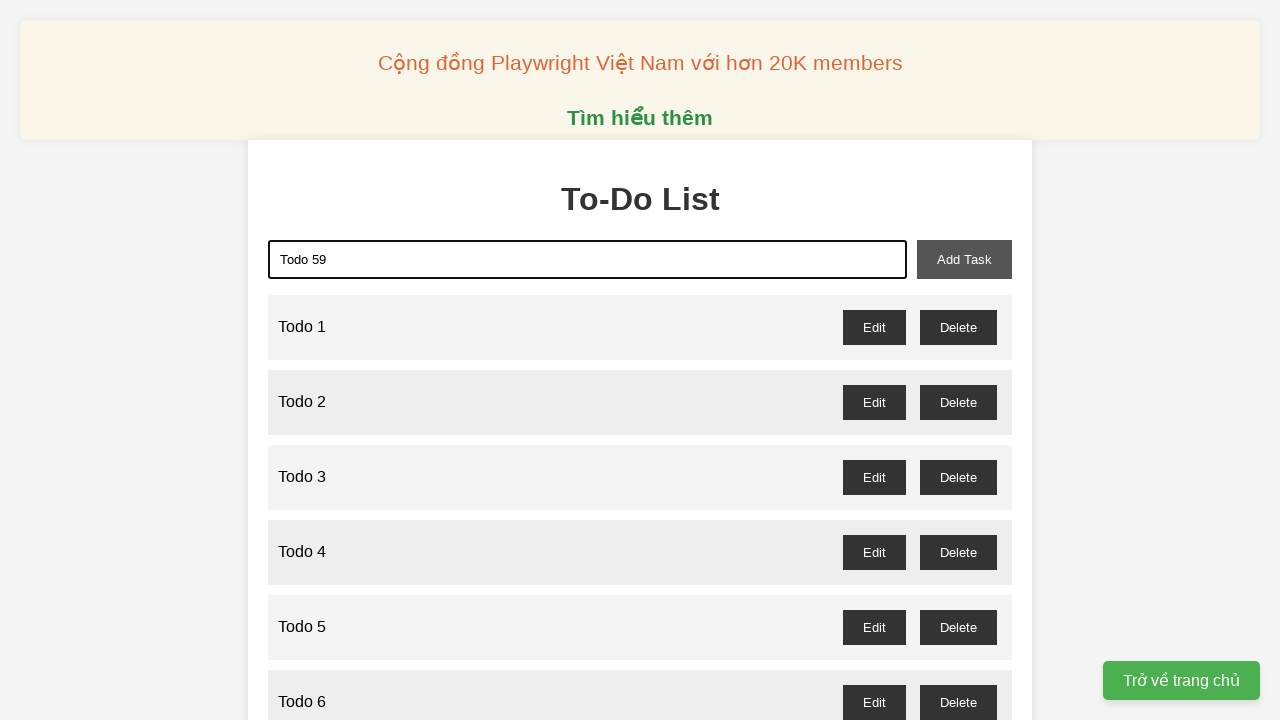

Clicked add task button to add 'Todo 59' at (964, 259) on xpath=//button[@id='add-task']
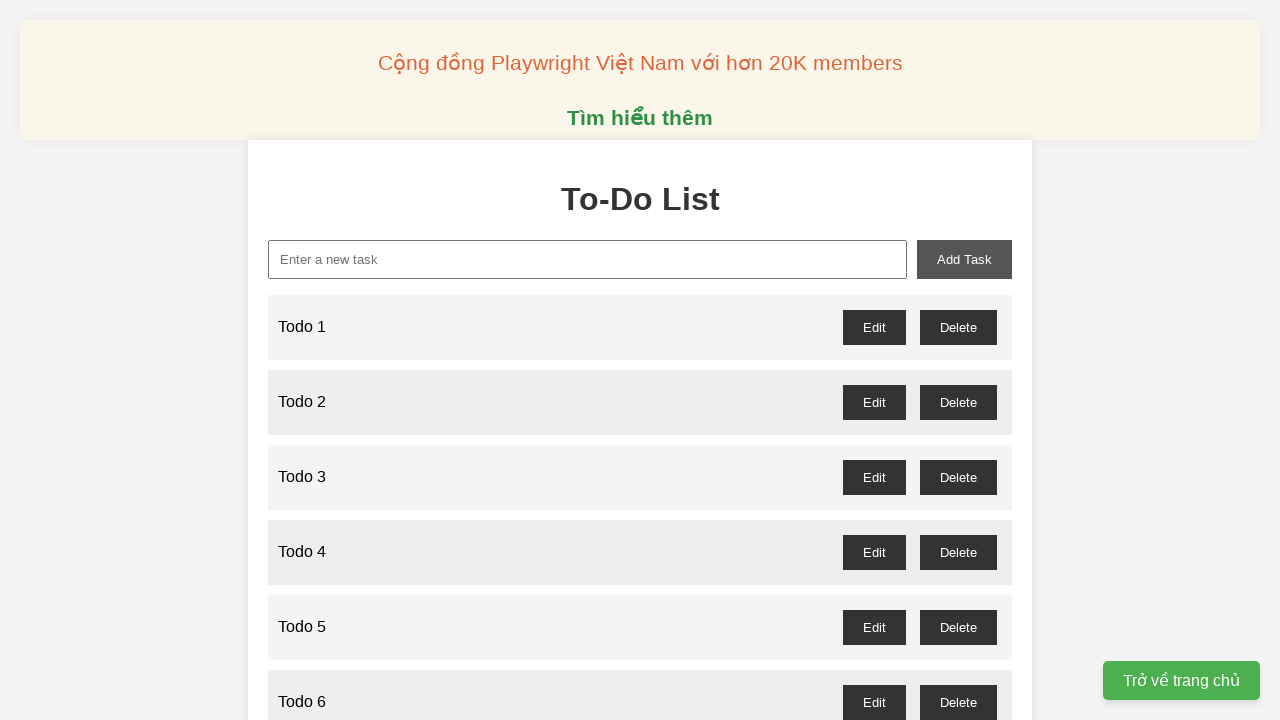

Filled new task input with 'Todo 60' on //input[@id='new-task']
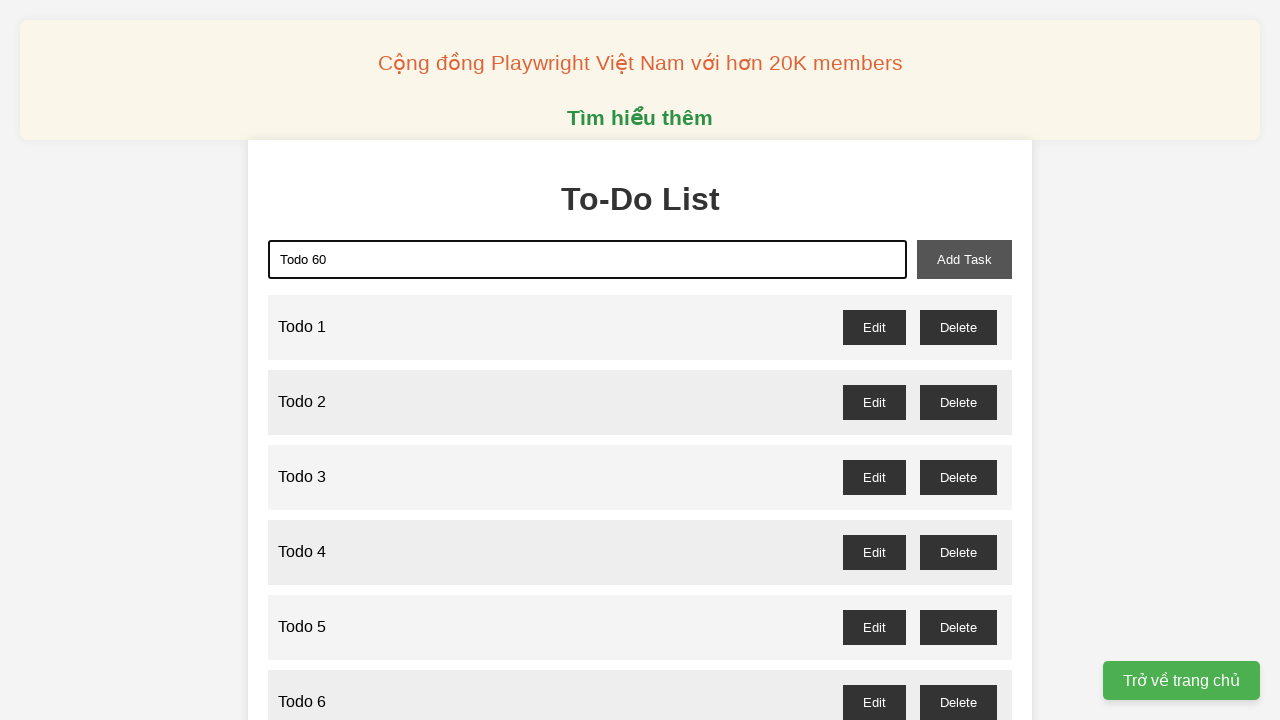

Clicked add task button to add 'Todo 60' at (964, 259) on xpath=//button[@id='add-task']
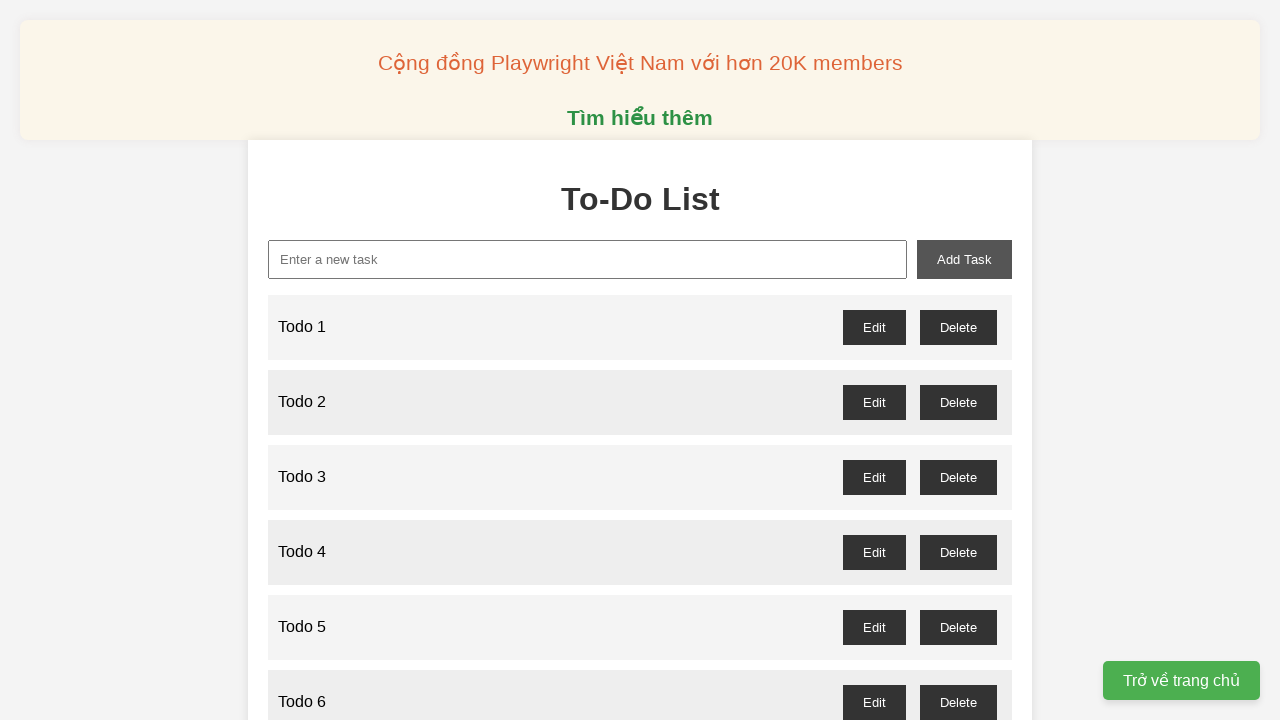

Filled new task input with 'Todo 61' on //input[@id='new-task']
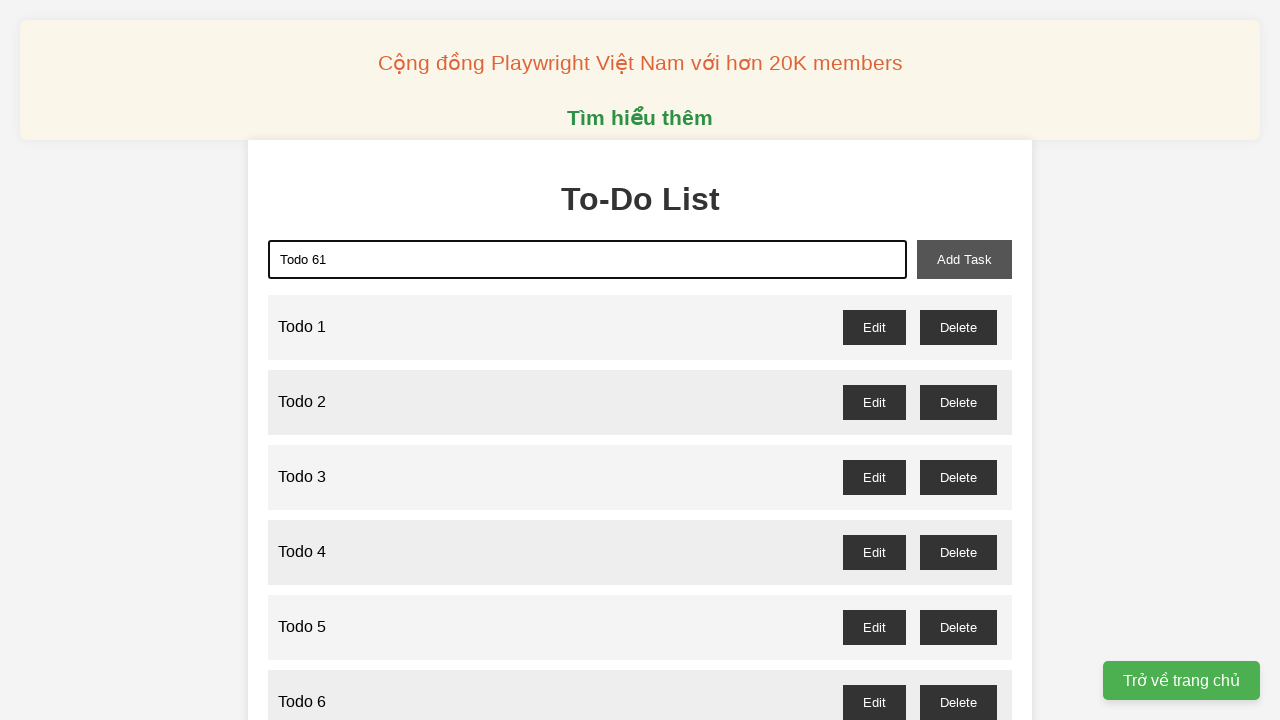

Clicked add task button to add 'Todo 61' at (964, 259) on xpath=//button[@id='add-task']
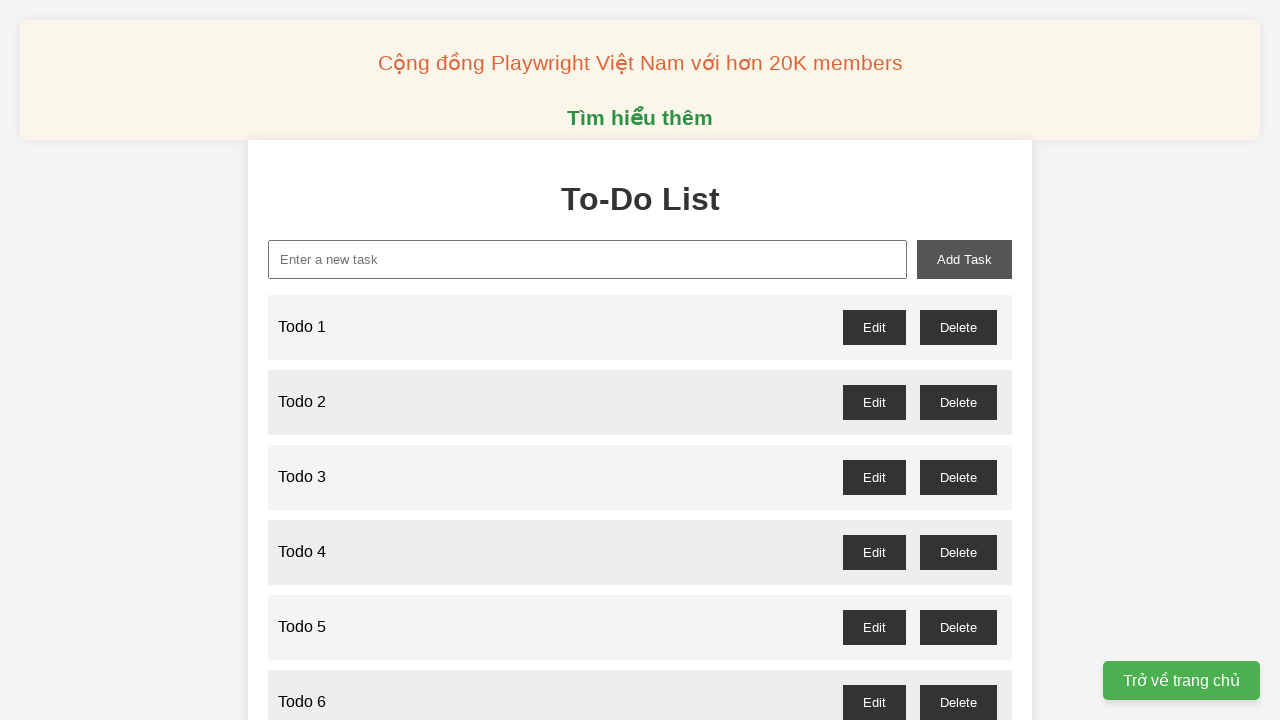

Filled new task input with 'Todo 62' on //input[@id='new-task']
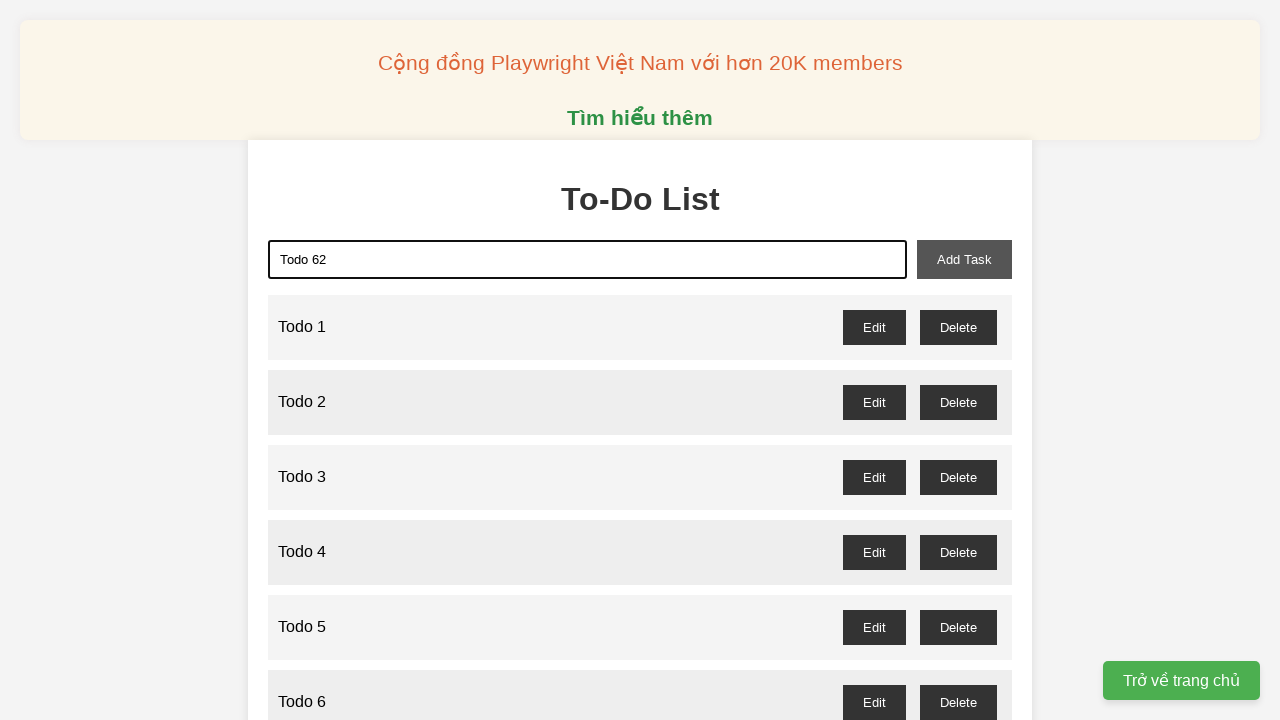

Clicked add task button to add 'Todo 62' at (964, 259) on xpath=//button[@id='add-task']
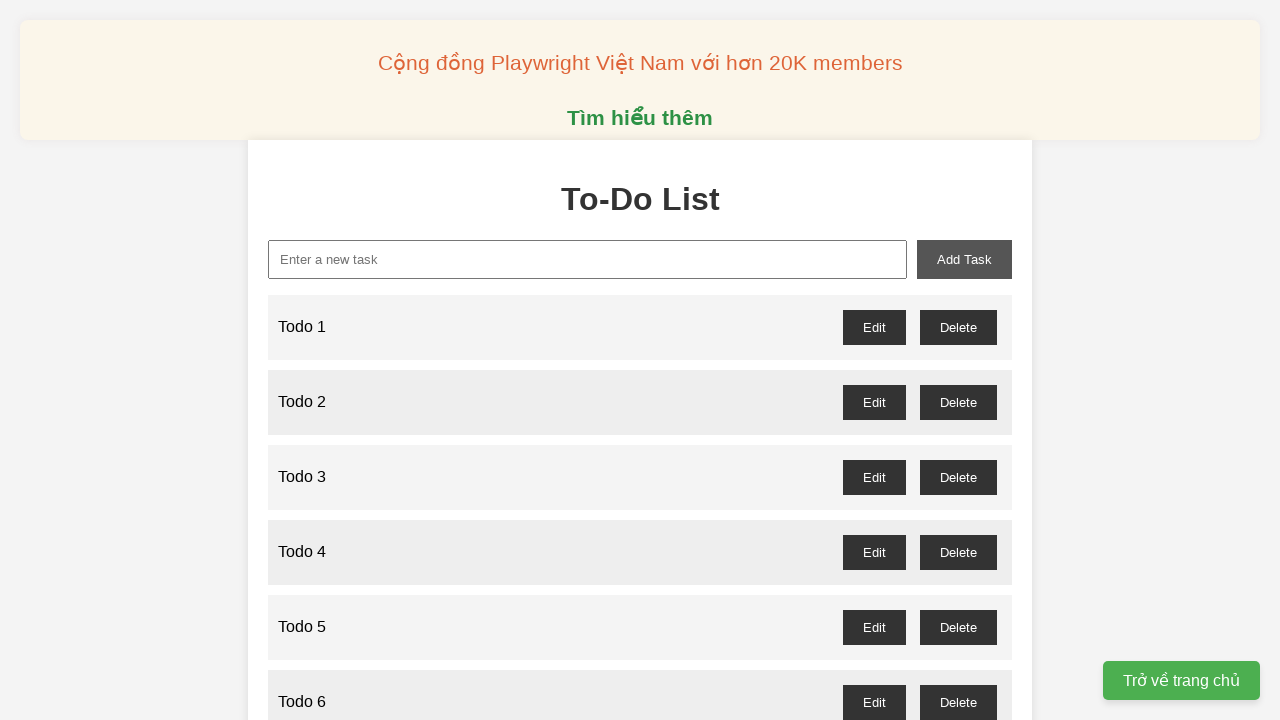

Filled new task input with 'Todo 63' on //input[@id='new-task']
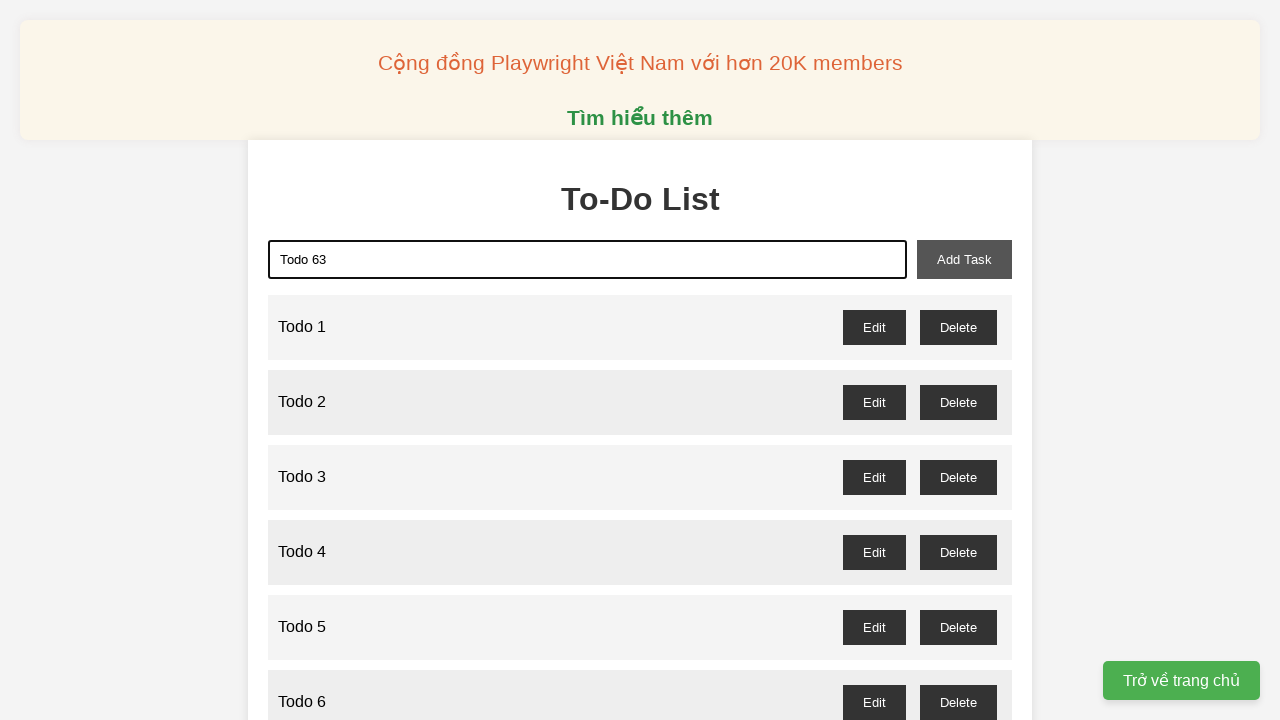

Clicked add task button to add 'Todo 63' at (964, 259) on xpath=//button[@id='add-task']
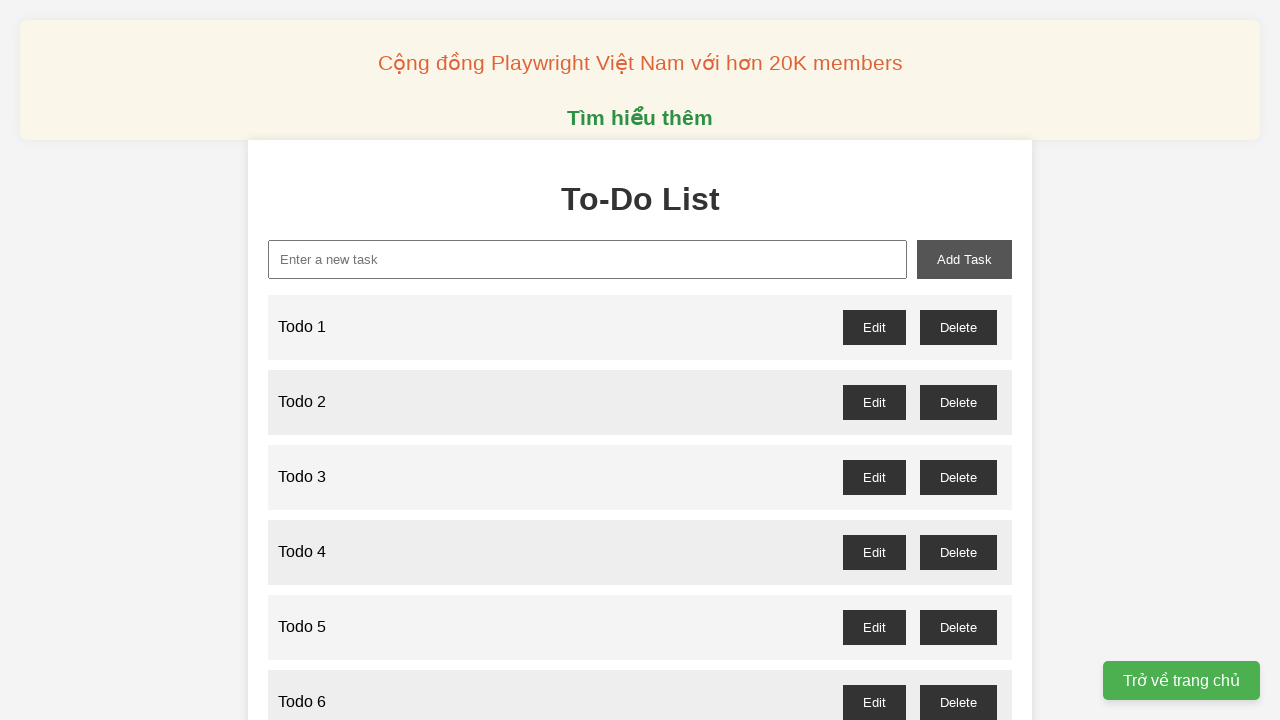

Filled new task input with 'Todo 64' on //input[@id='new-task']
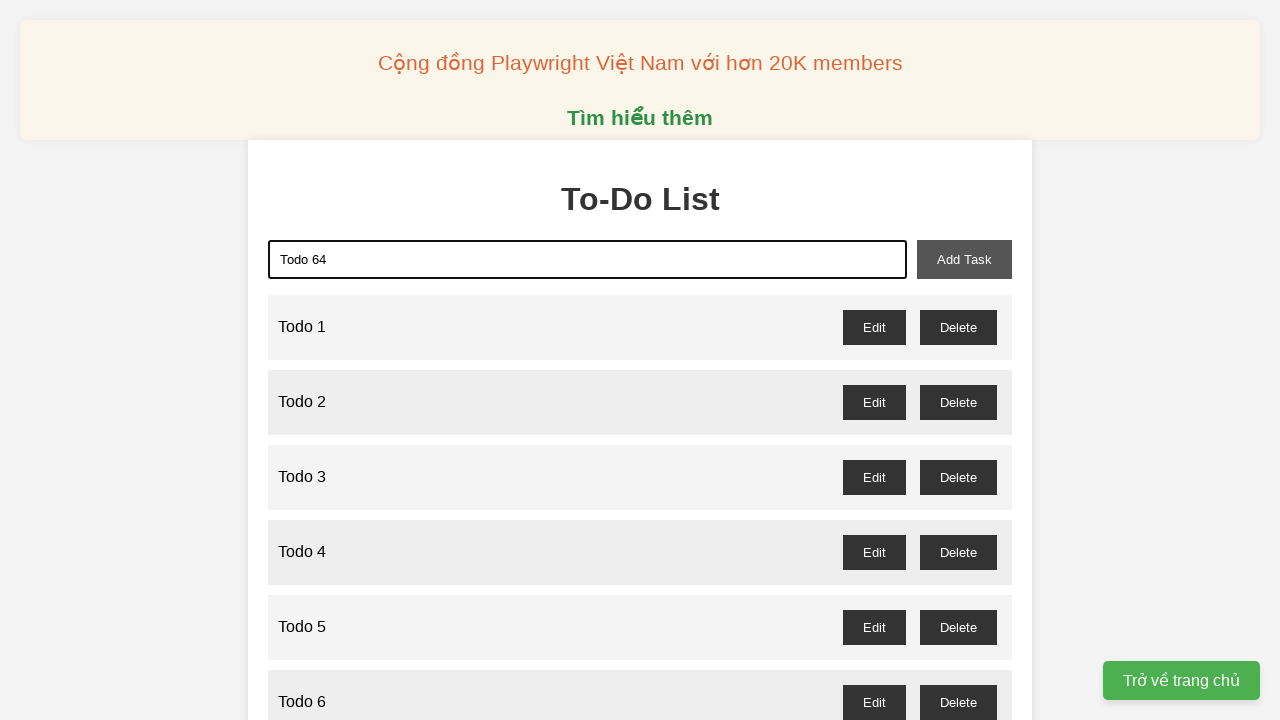

Clicked add task button to add 'Todo 64' at (964, 259) on xpath=//button[@id='add-task']
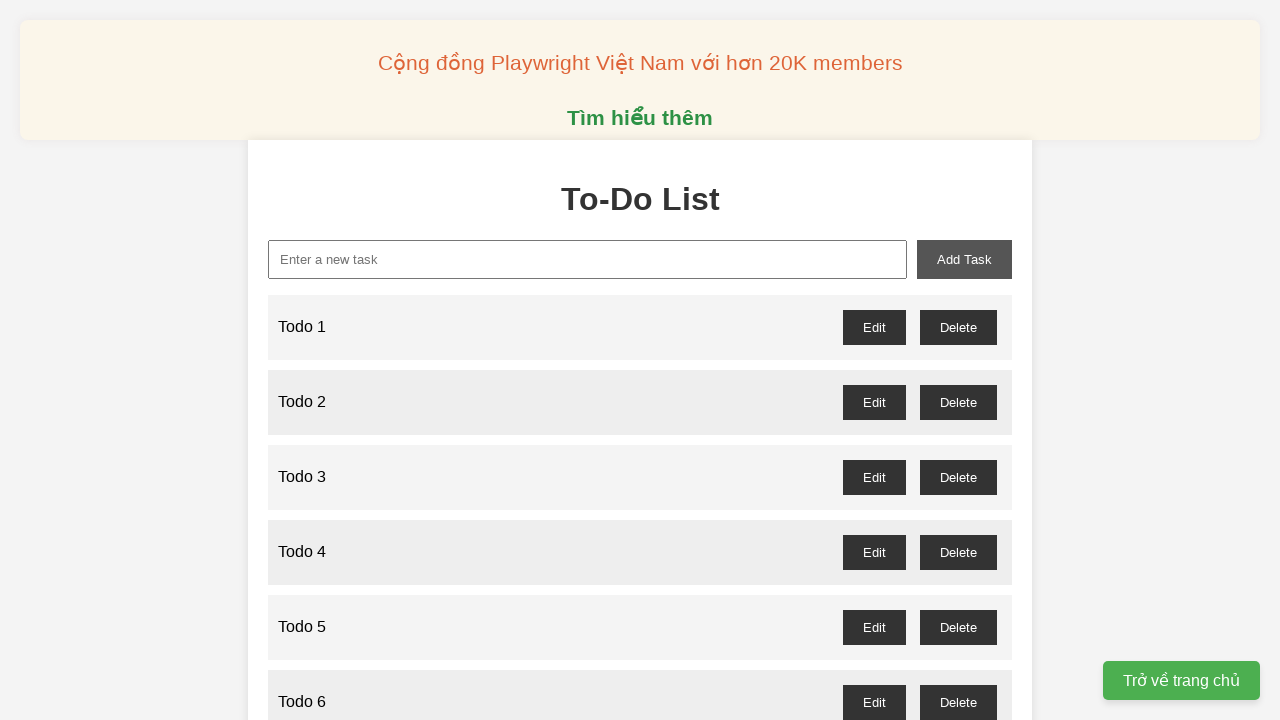

Filled new task input with 'Todo 65' on //input[@id='new-task']
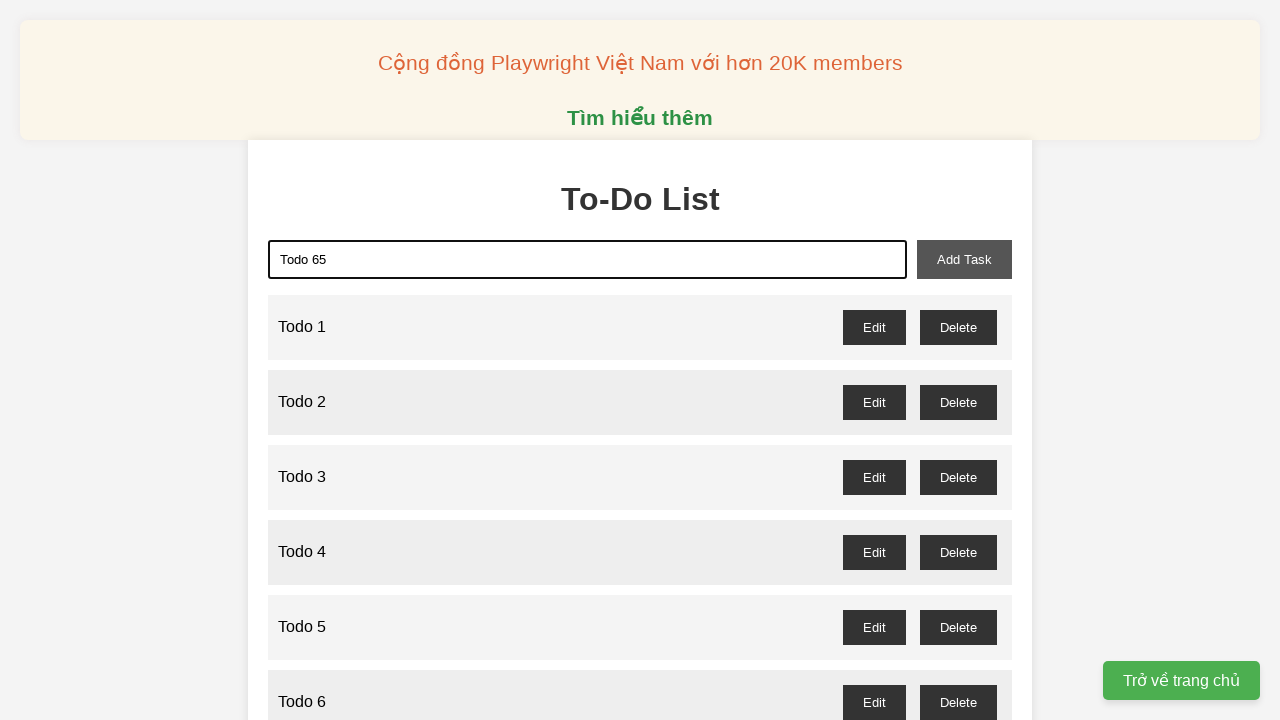

Clicked add task button to add 'Todo 65' at (964, 259) on xpath=//button[@id='add-task']
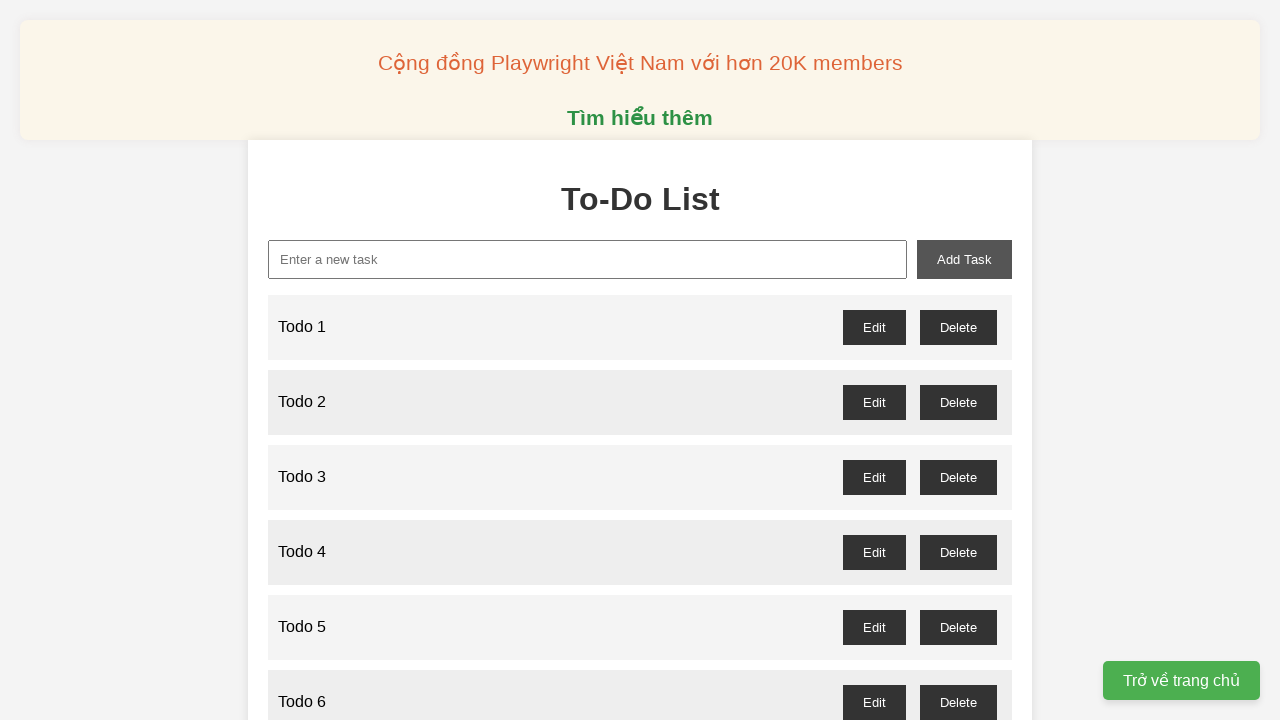

Filled new task input with 'Todo 66' on //input[@id='new-task']
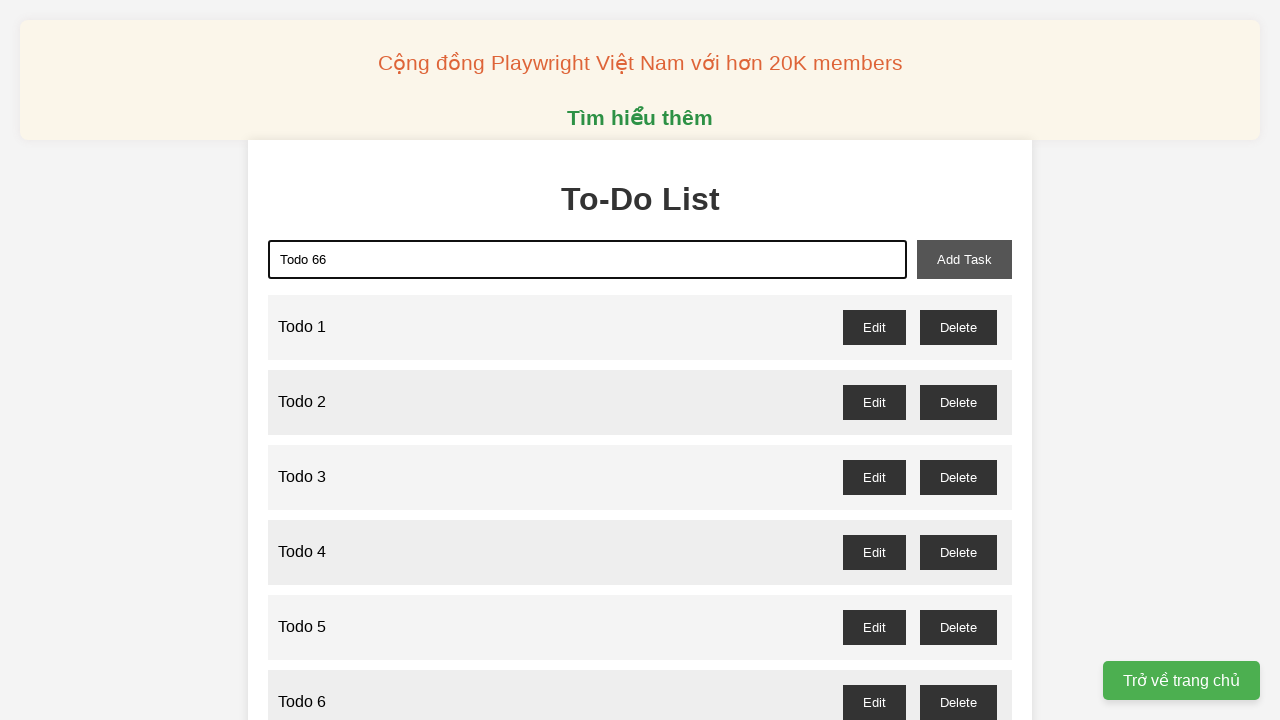

Clicked add task button to add 'Todo 66' at (964, 259) on xpath=//button[@id='add-task']
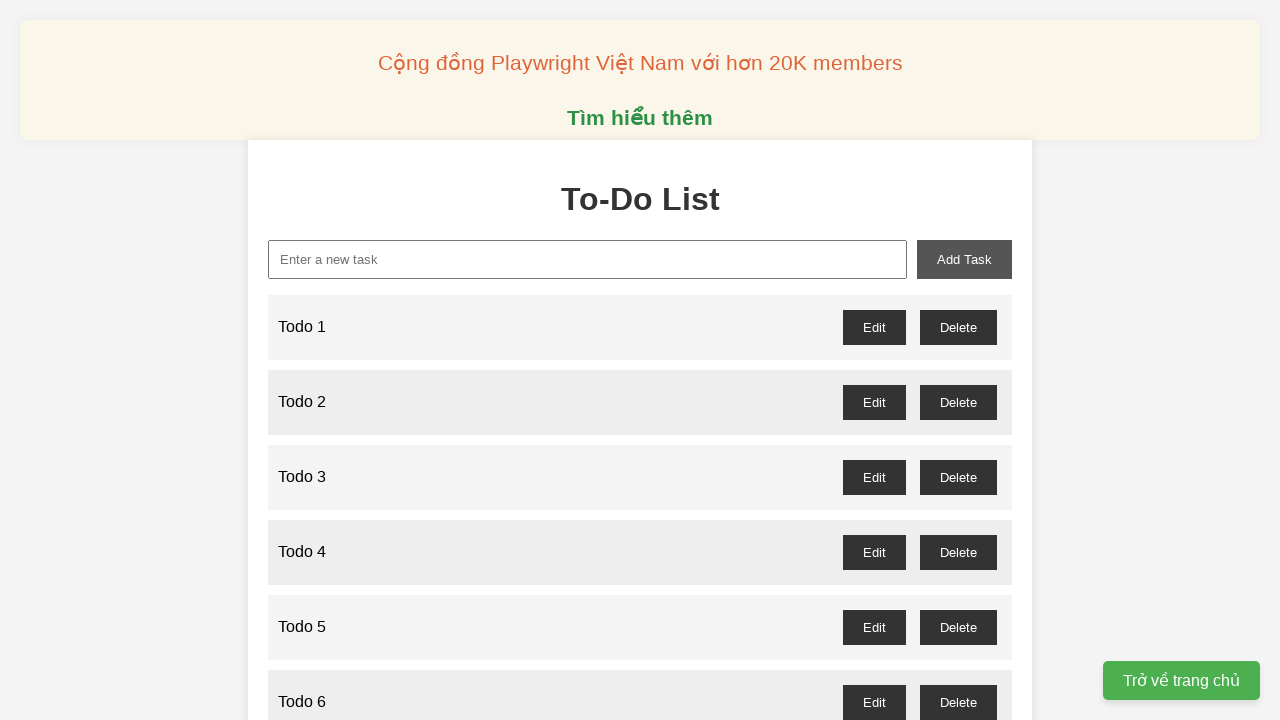

Filled new task input with 'Todo 67' on //input[@id='new-task']
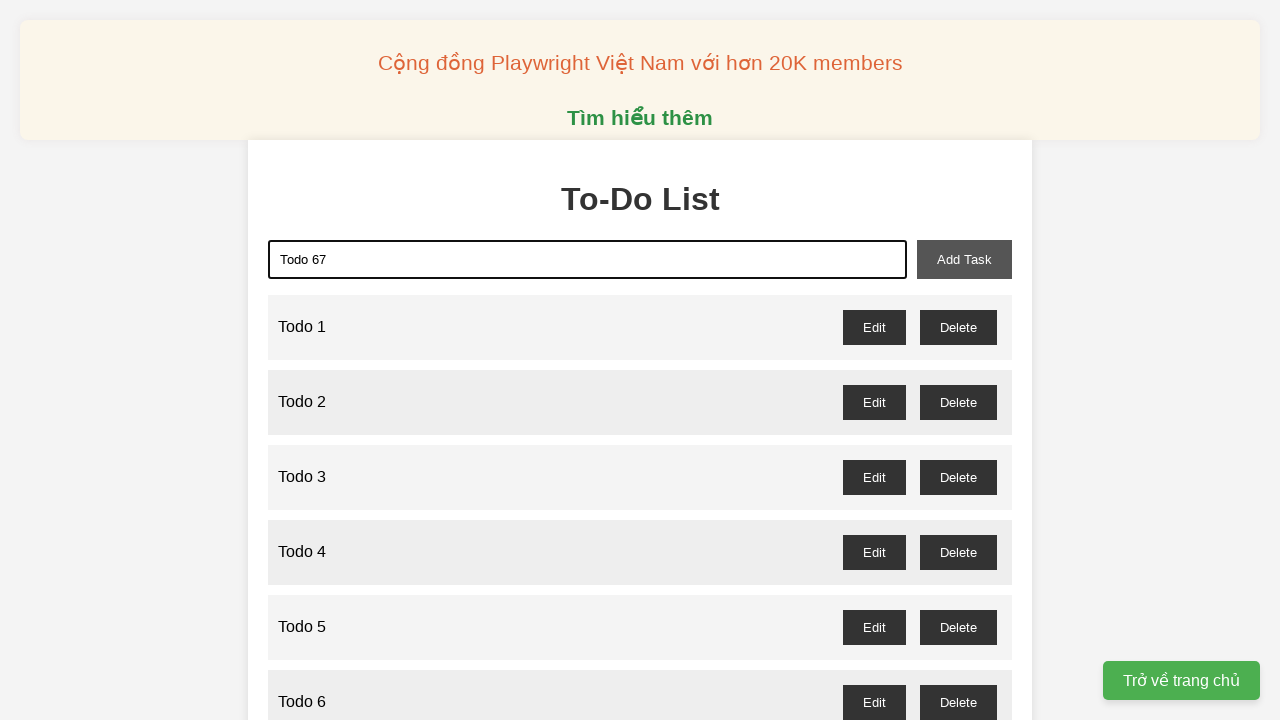

Clicked add task button to add 'Todo 67' at (964, 259) on xpath=//button[@id='add-task']
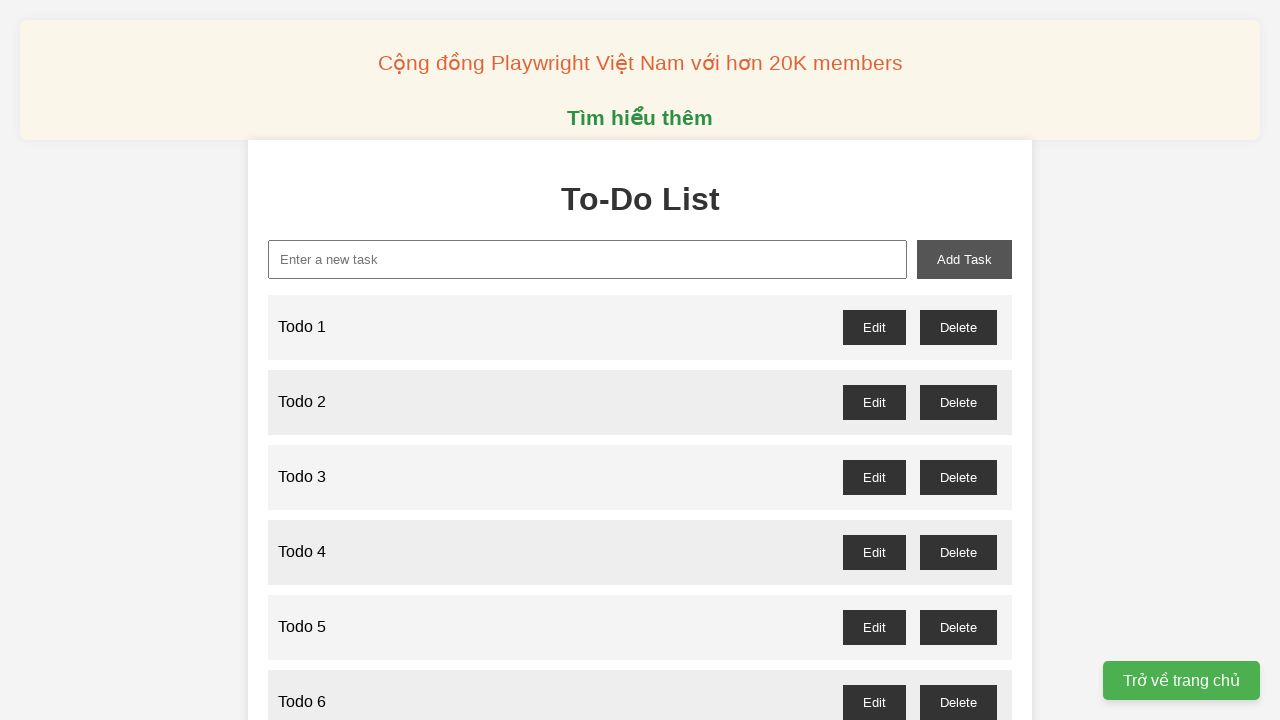

Filled new task input with 'Todo 68' on //input[@id='new-task']
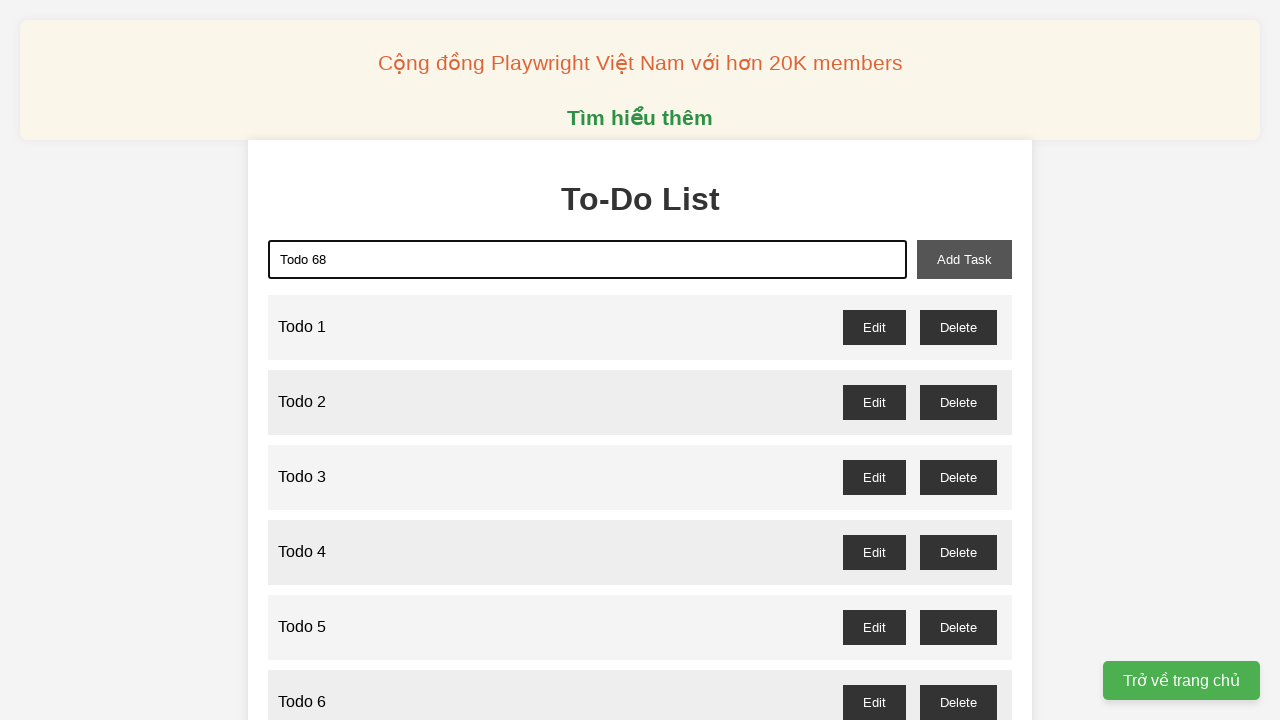

Clicked add task button to add 'Todo 68' at (964, 259) on xpath=//button[@id='add-task']
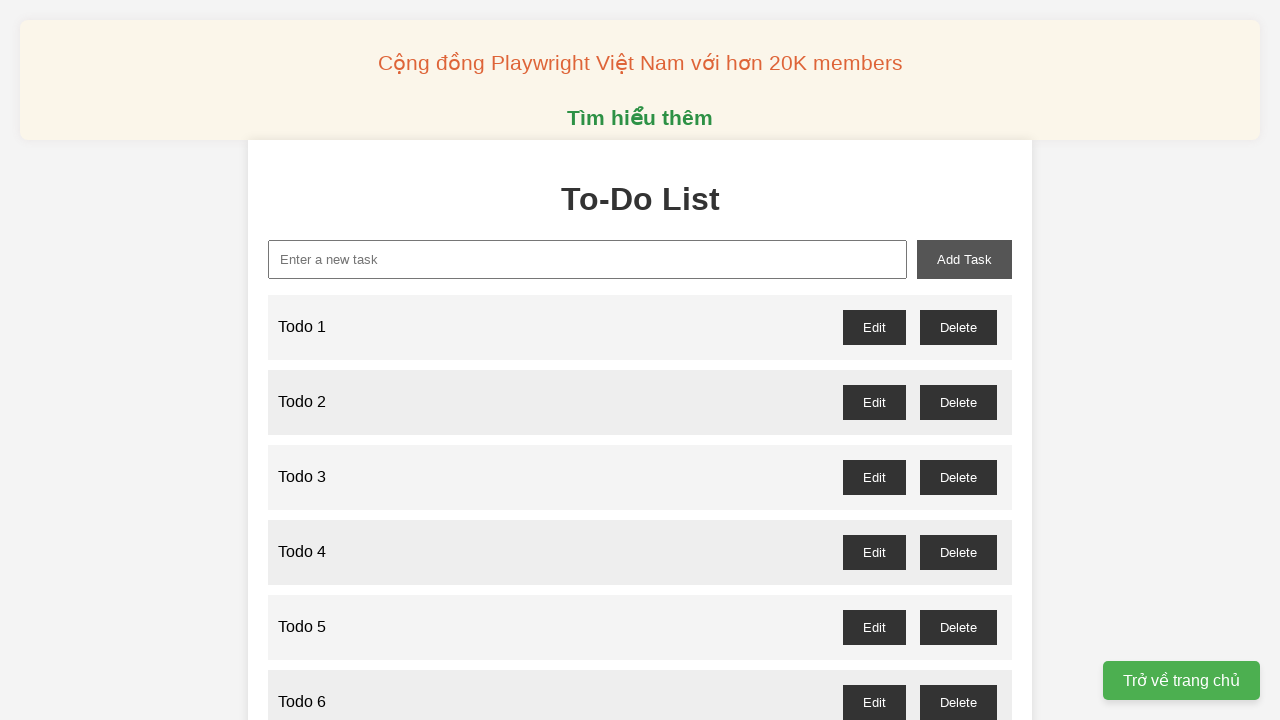

Filled new task input with 'Todo 69' on //input[@id='new-task']
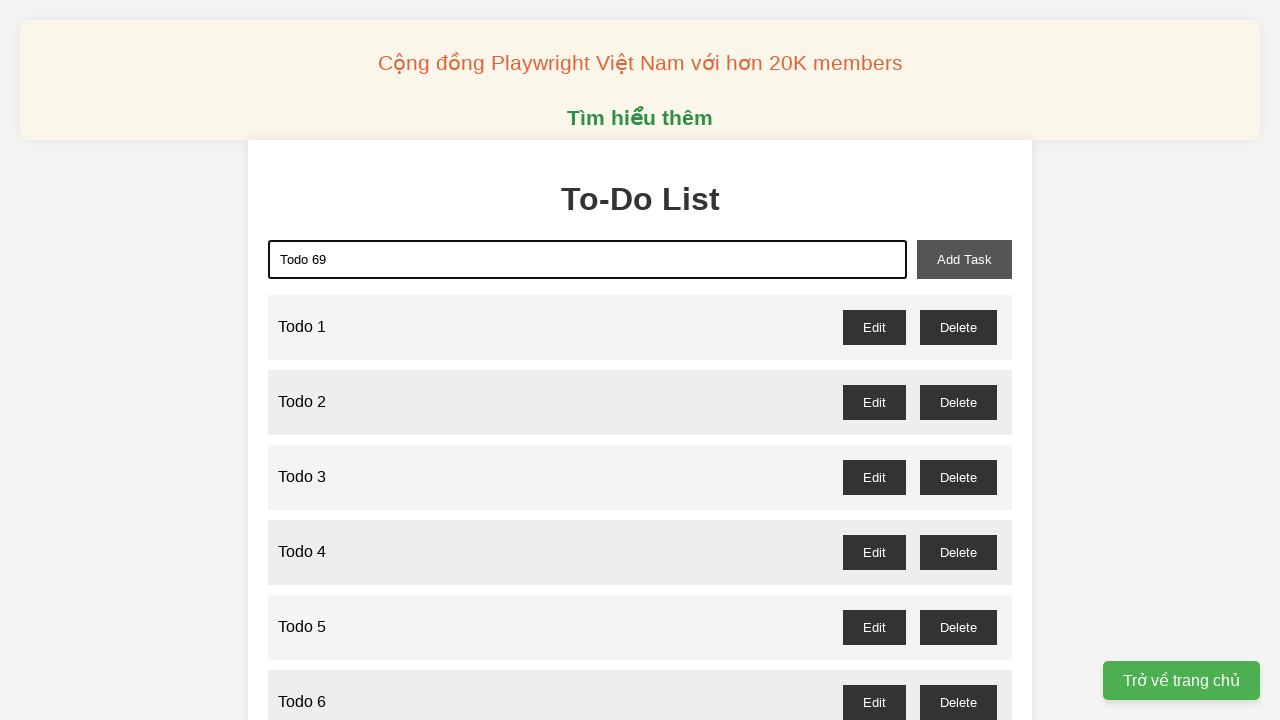

Clicked add task button to add 'Todo 69' at (964, 259) on xpath=//button[@id='add-task']
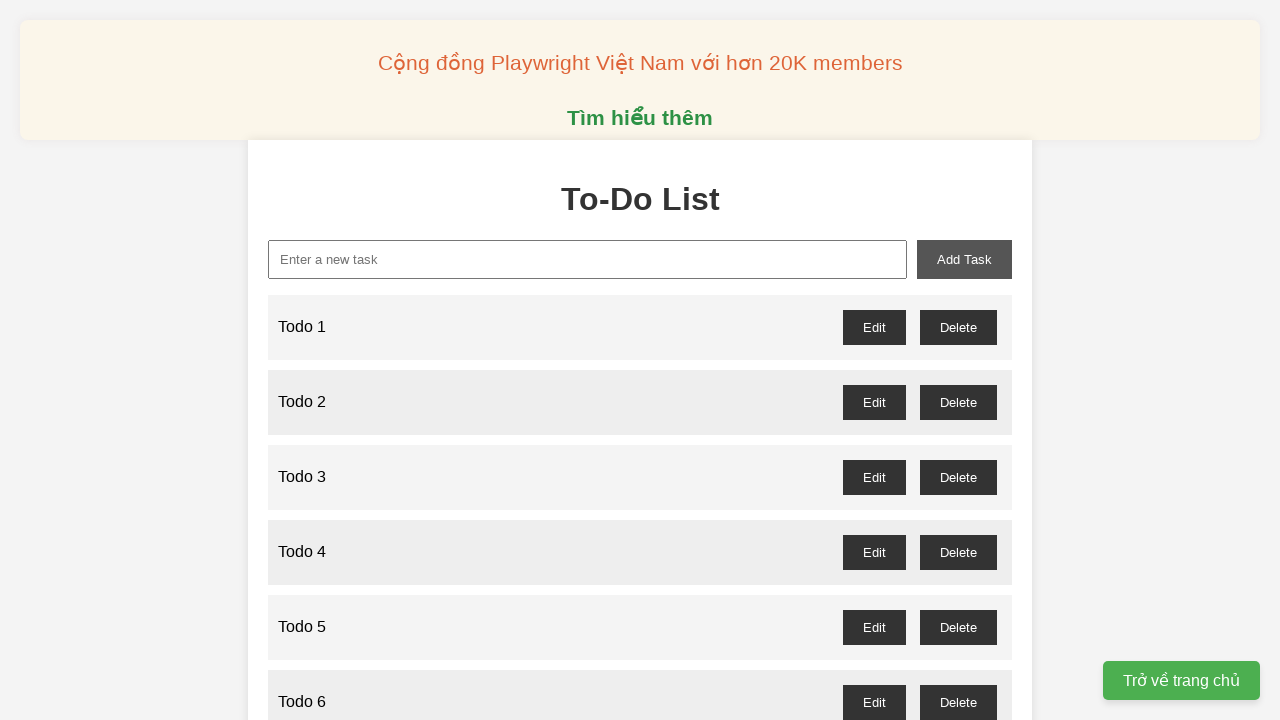

Filled new task input with 'Todo 70' on //input[@id='new-task']
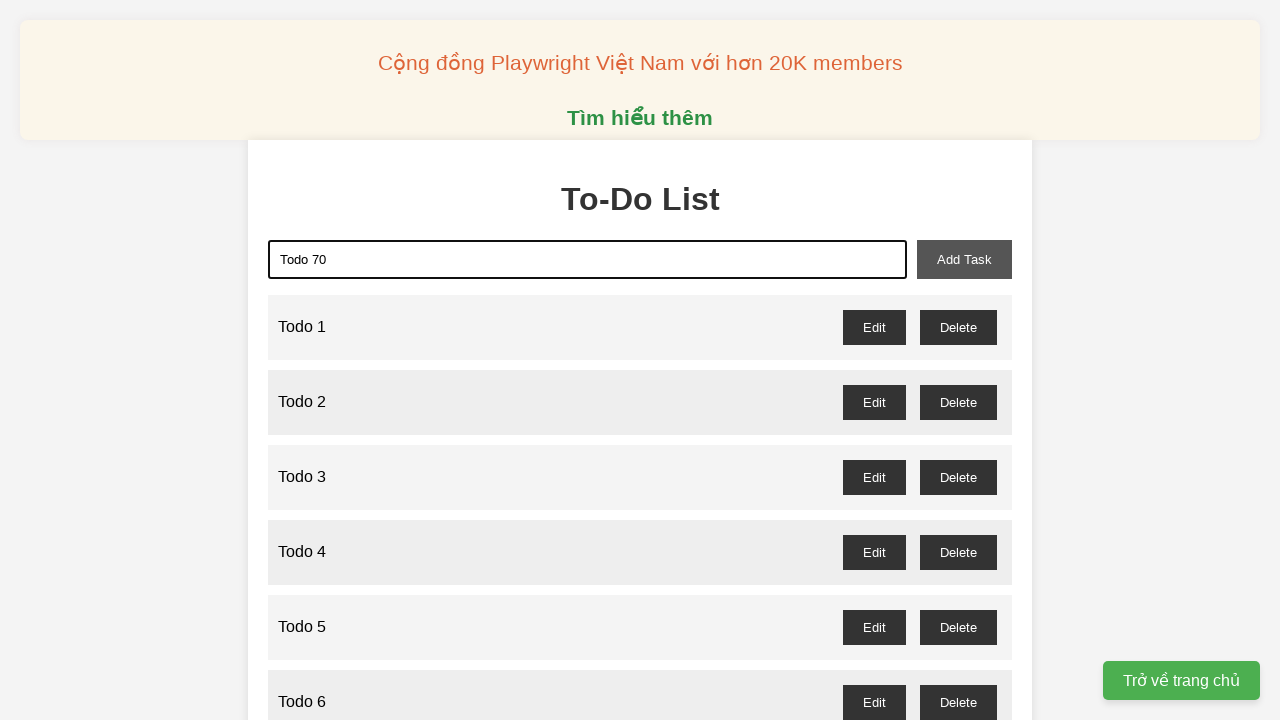

Clicked add task button to add 'Todo 70' at (964, 259) on xpath=//button[@id='add-task']
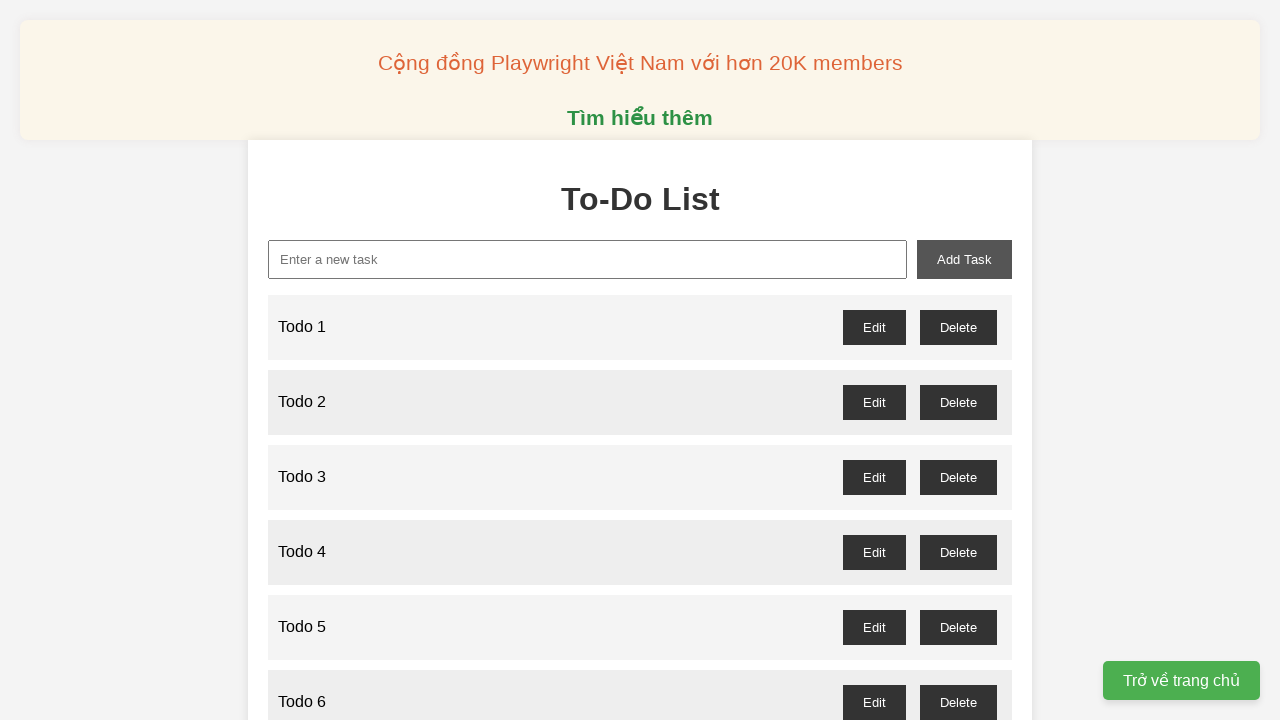

Filled new task input with 'Todo 71' on //input[@id='new-task']
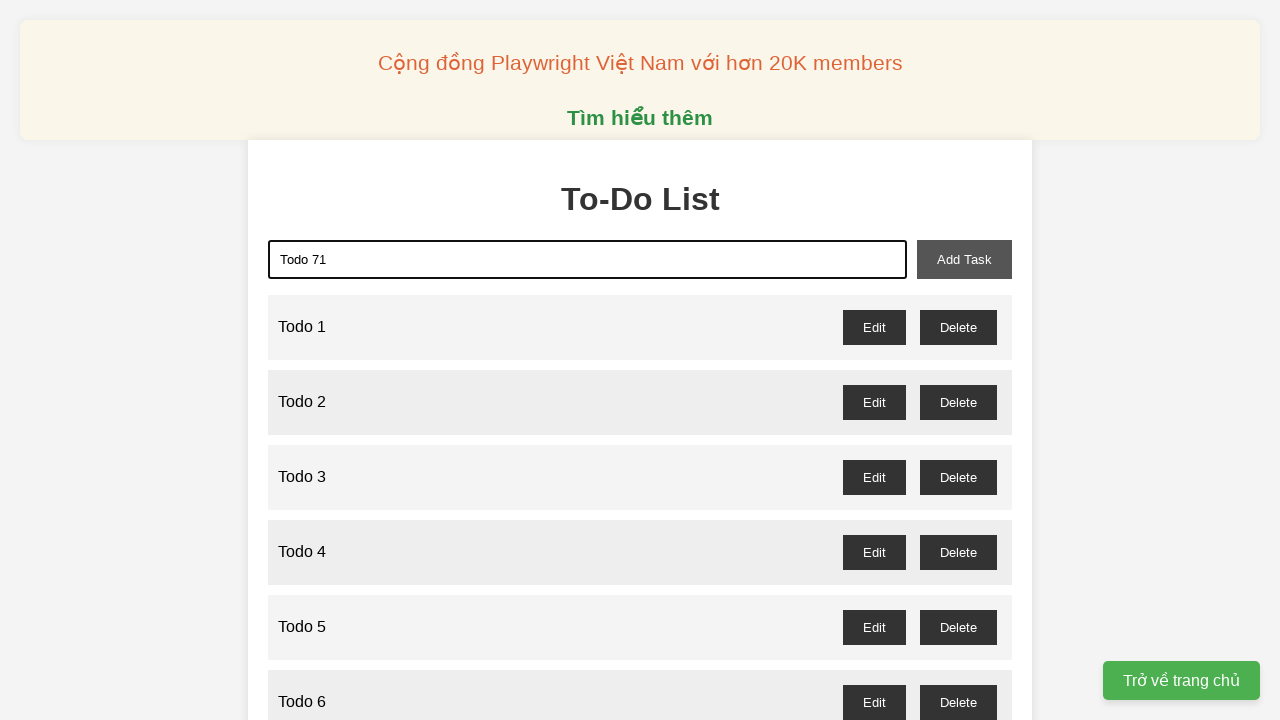

Clicked add task button to add 'Todo 71' at (964, 259) on xpath=//button[@id='add-task']
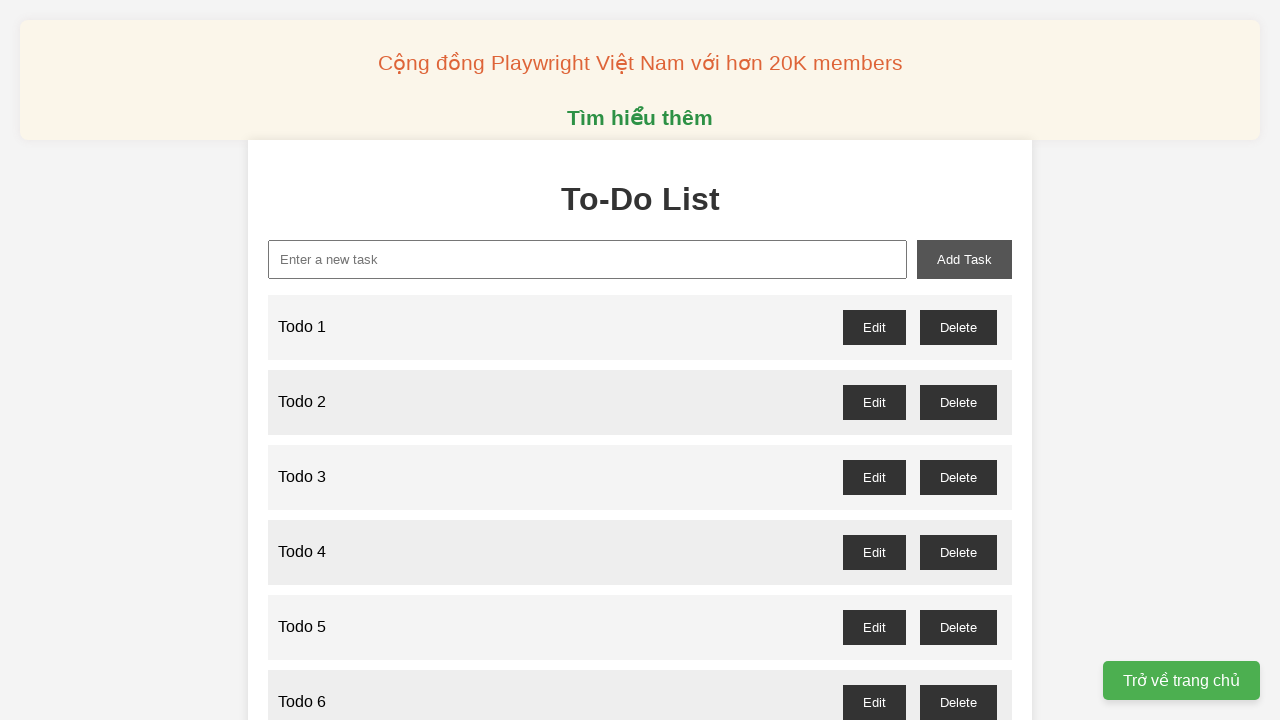

Filled new task input with 'Todo 72' on //input[@id='new-task']
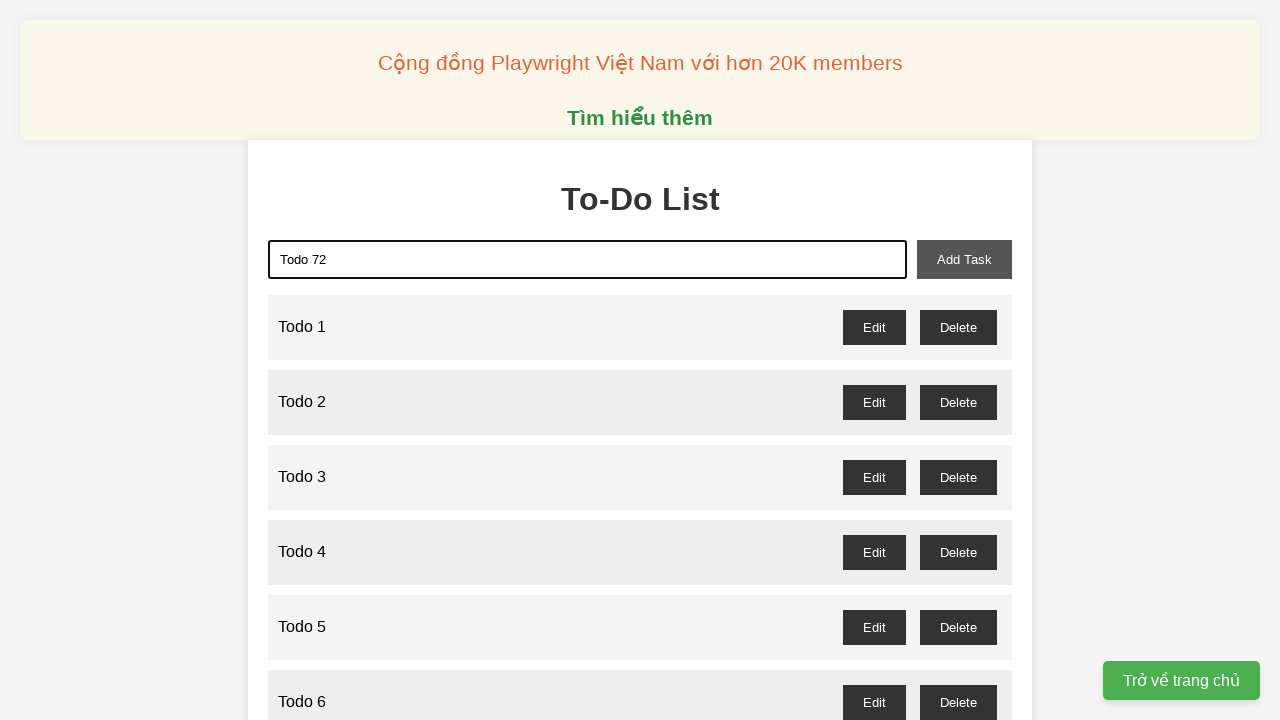

Clicked add task button to add 'Todo 72' at (964, 259) on xpath=//button[@id='add-task']
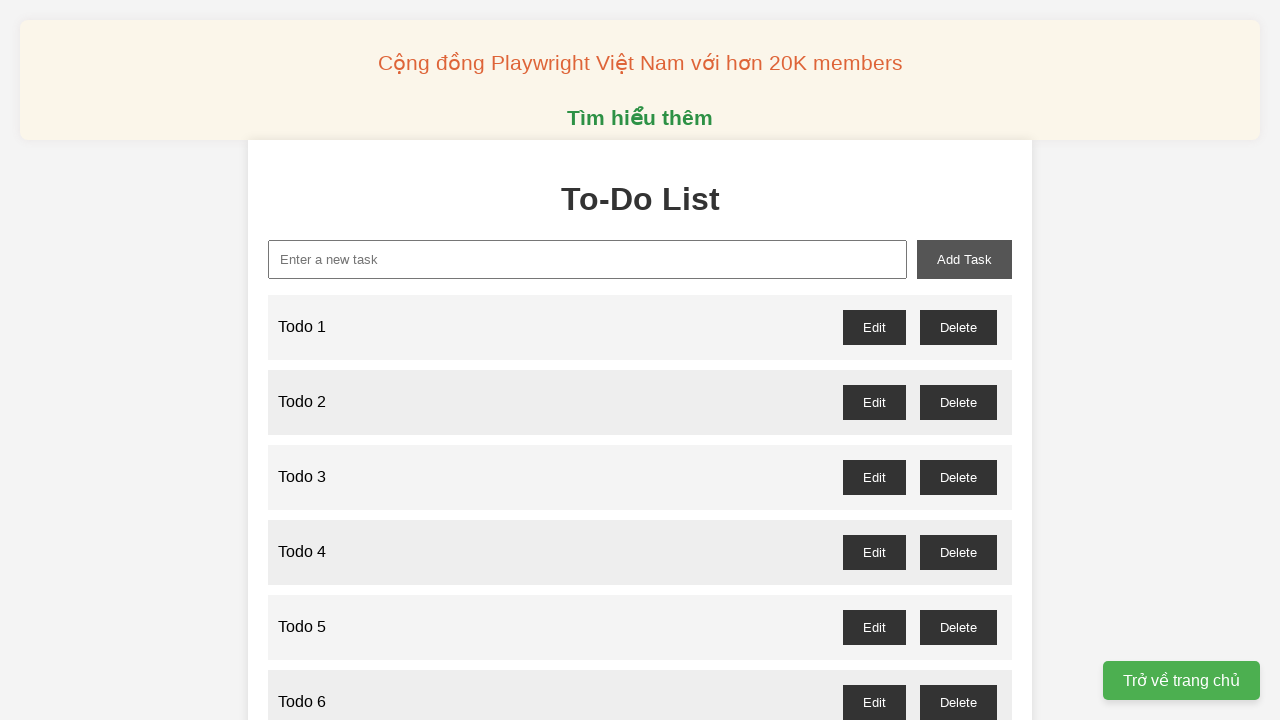

Filled new task input with 'Todo 73' on //input[@id='new-task']
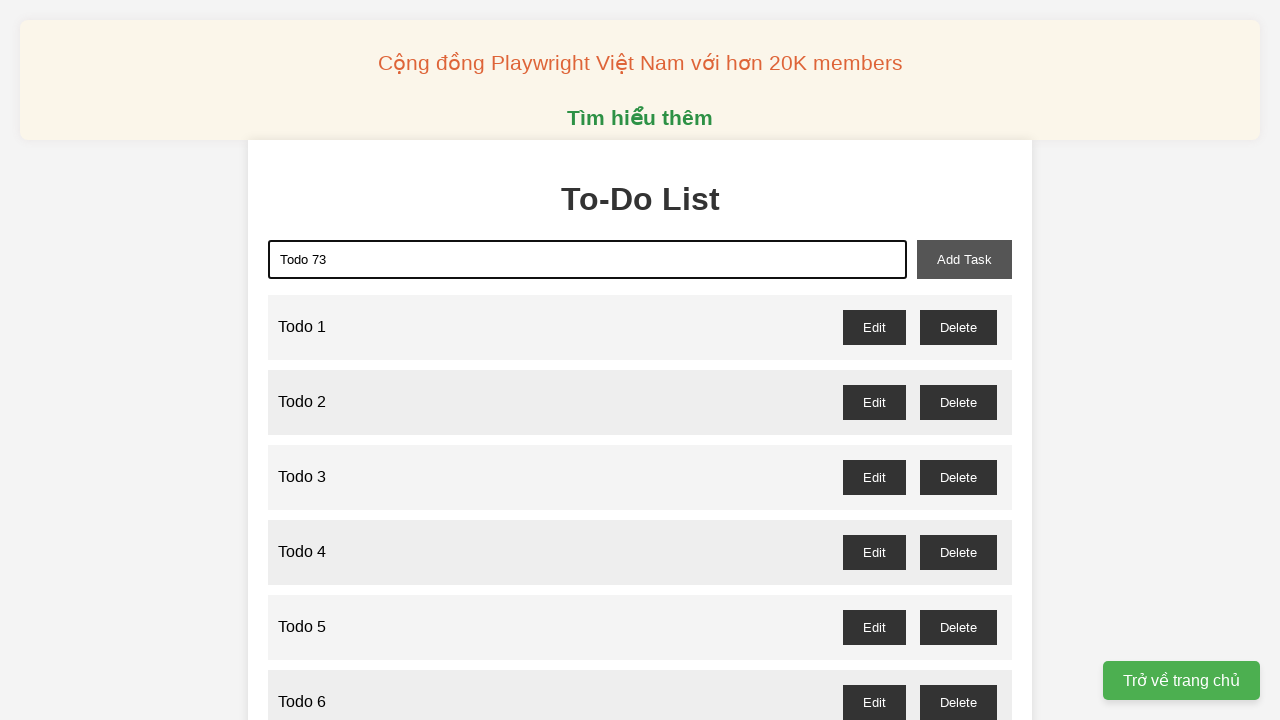

Clicked add task button to add 'Todo 73' at (964, 259) on xpath=//button[@id='add-task']
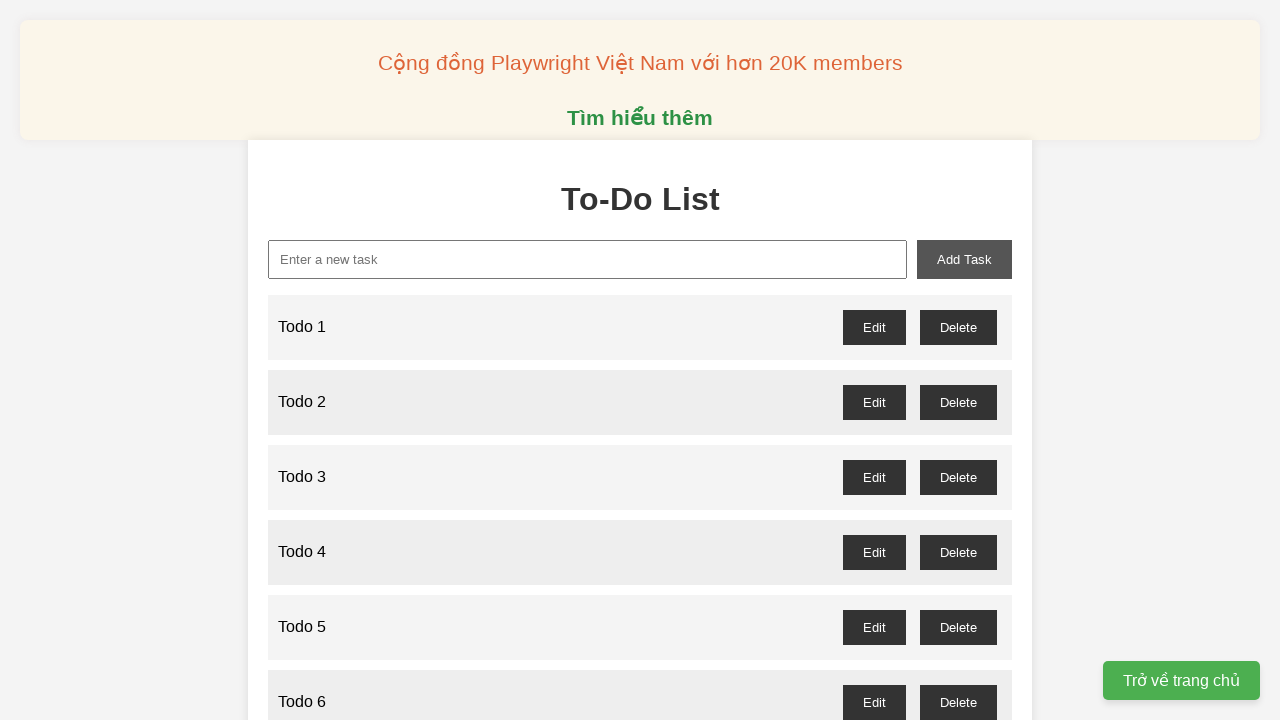

Filled new task input with 'Todo 74' on //input[@id='new-task']
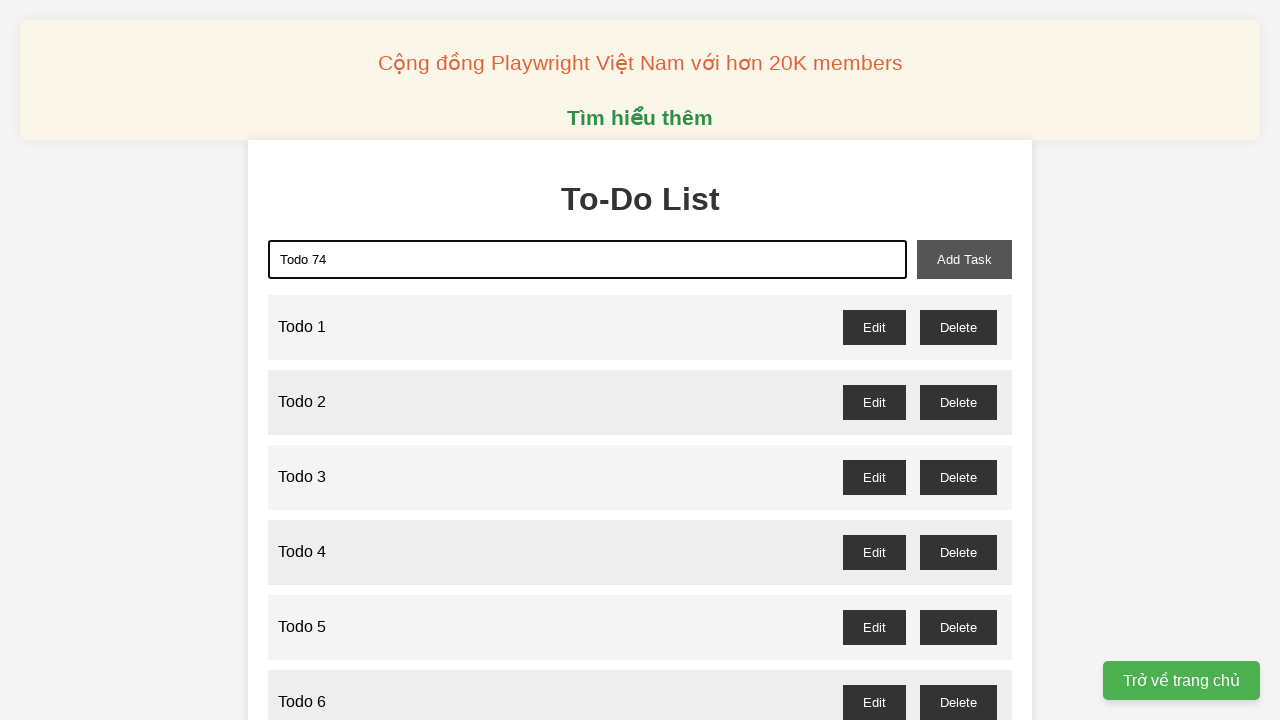

Clicked add task button to add 'Todo 74' at (964, 259) on xpath=//button[@id='add-task']
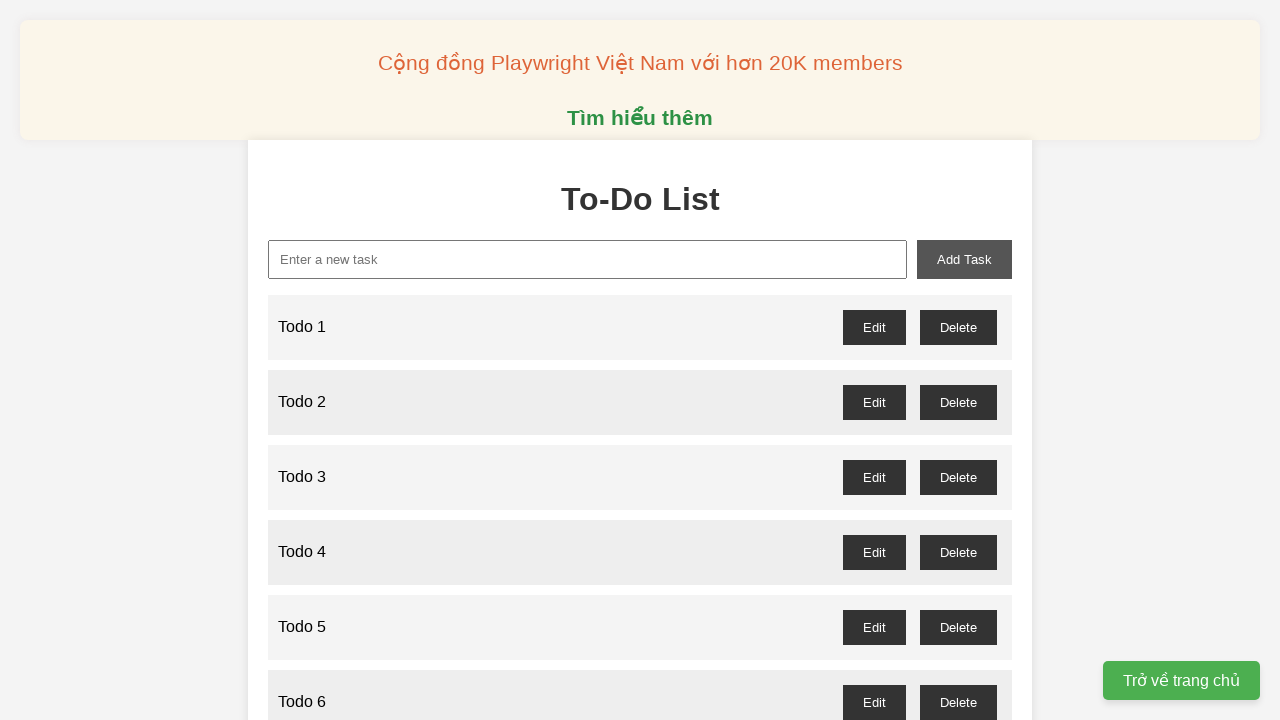

Filled new task input with 'Todo 75' on //input[@id='new-task']
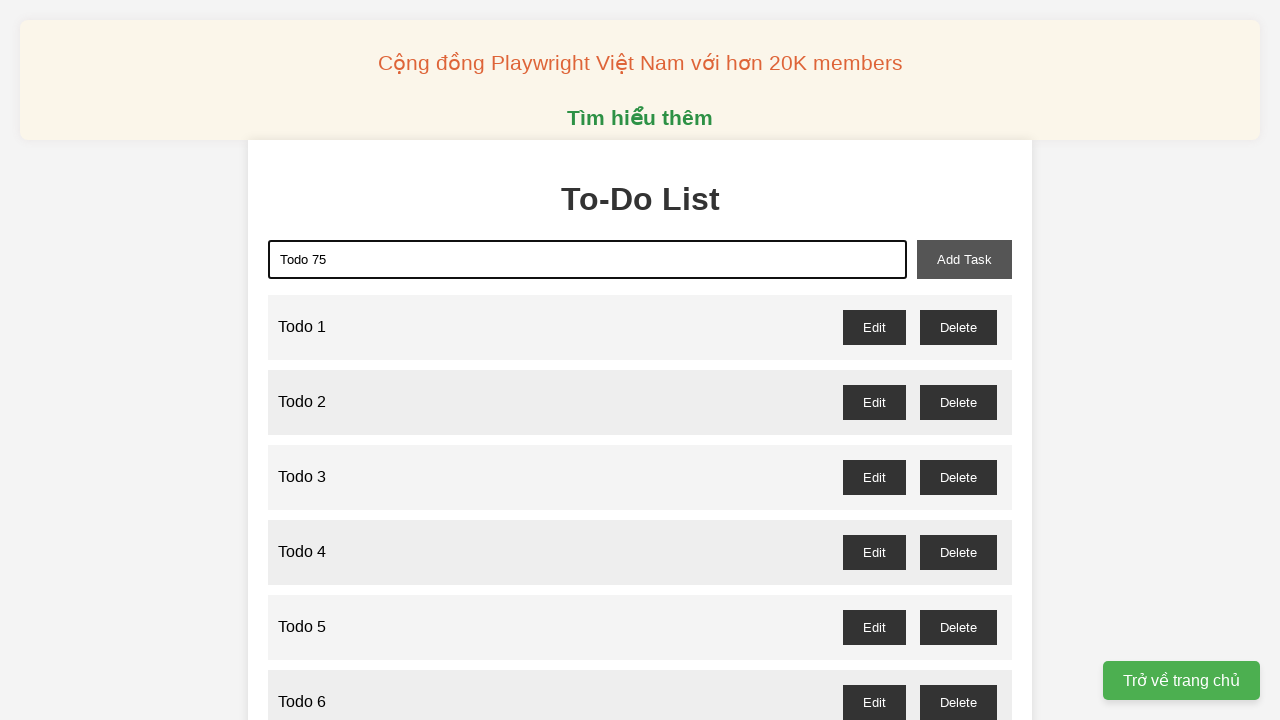

Clicked add task button to add 'Todo 75' at (964, 259) on xpath=//button[@id='add-task']
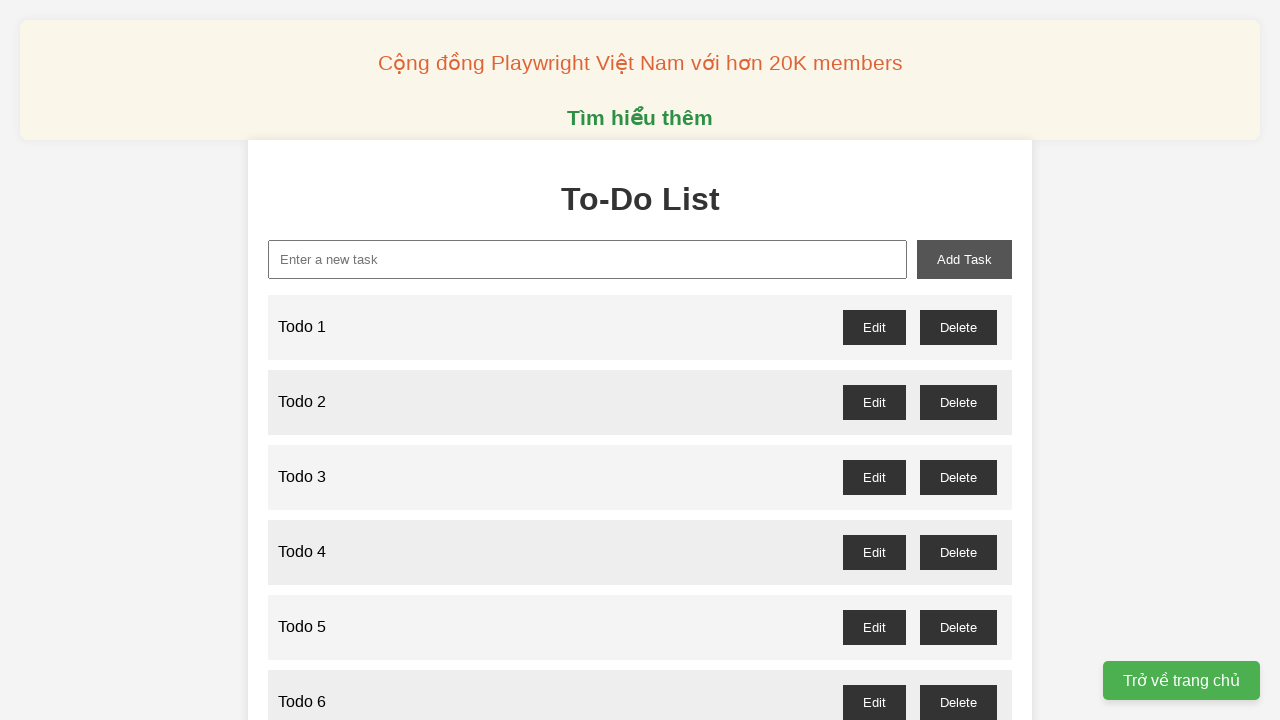

Filled new task input with 'Todo 76' on //input[@id='new-task']
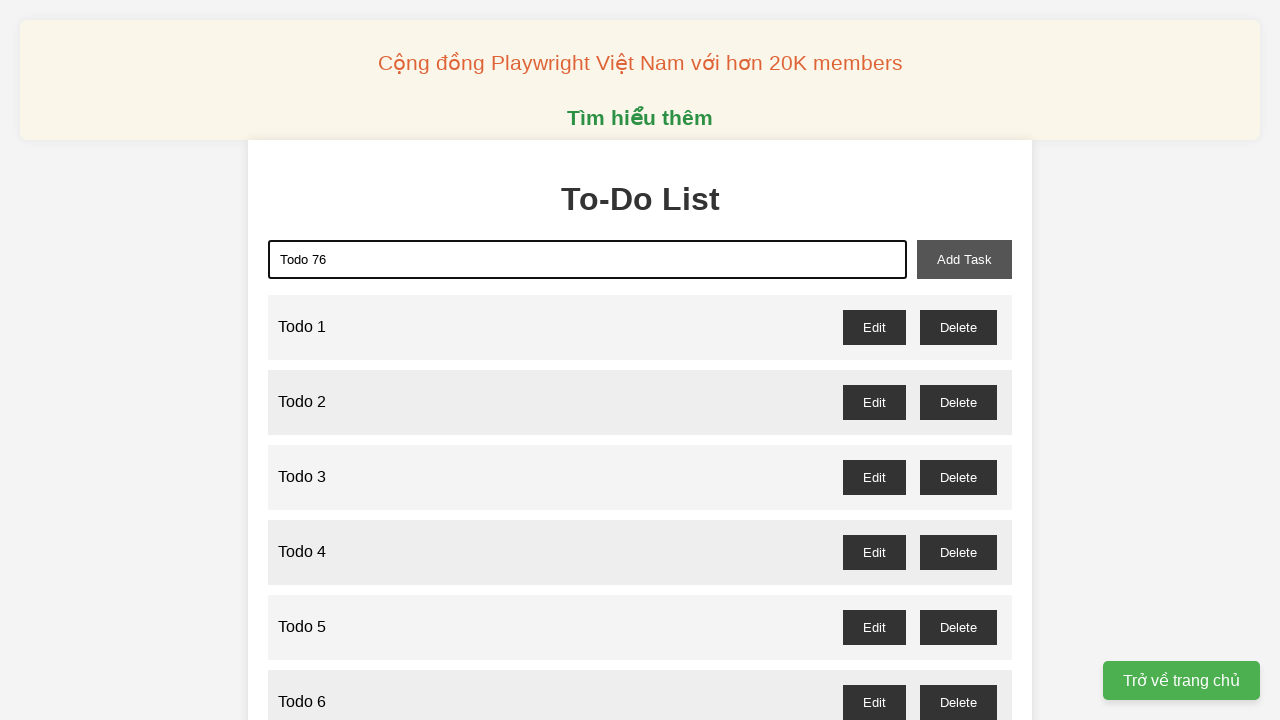

Clicked add task button to add 'Todo 76' at (964, 259) on xpath=//button[@id='add-task']
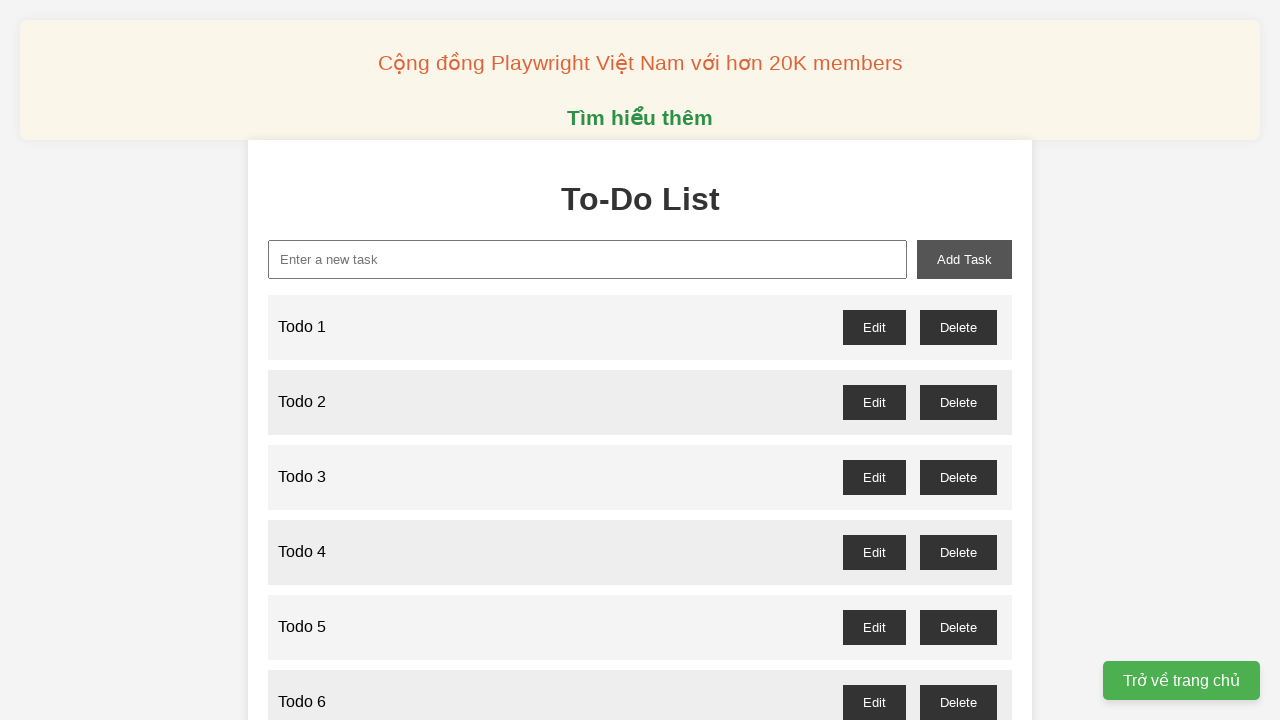

Filled new task input with 'Todo 77' on //input[@id='new-task']
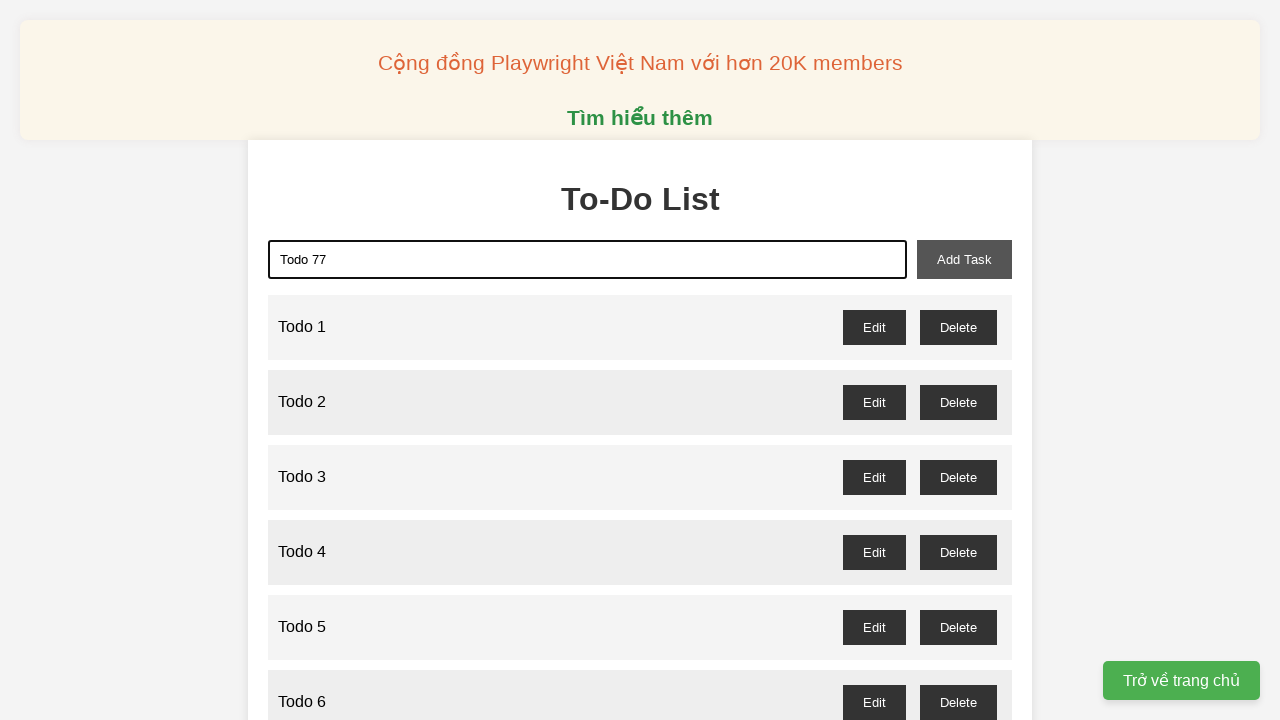

Clicked add task button to add 'Todo 77' at (964, 259) on xpath=//button[@id='add-task']
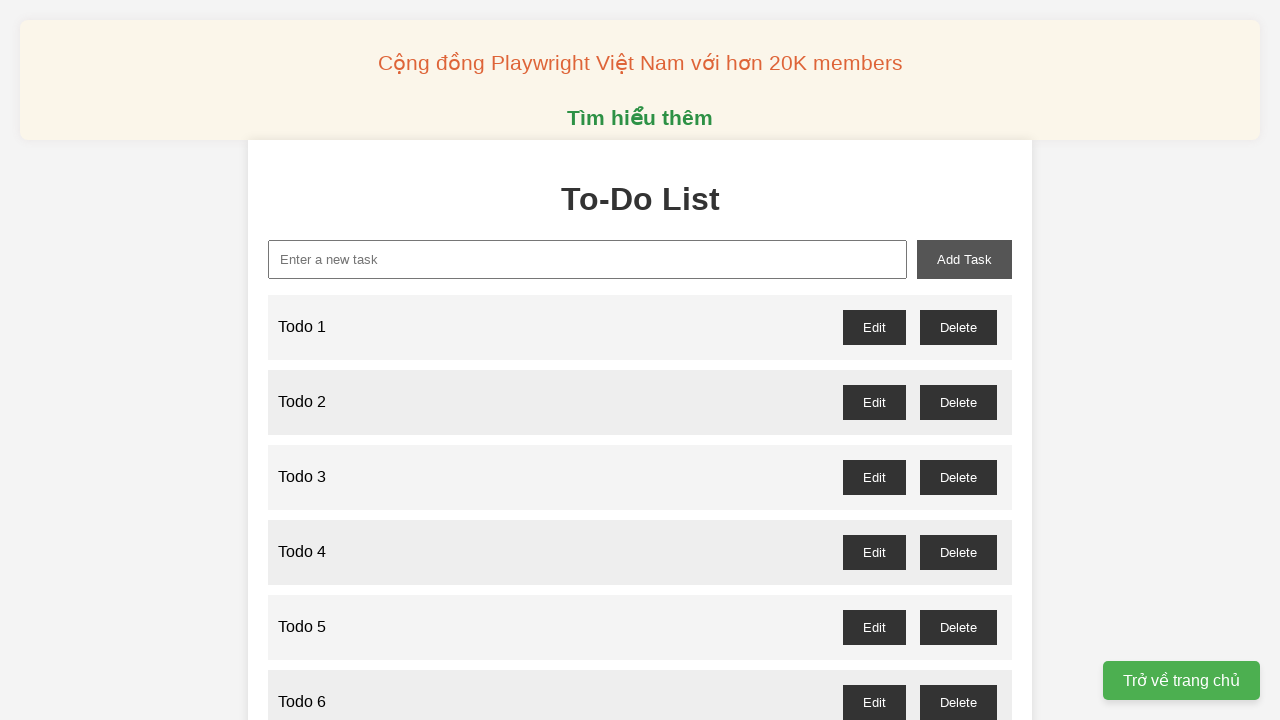

Filled new task input with 'Todo 78' on //input[@id='new-task']
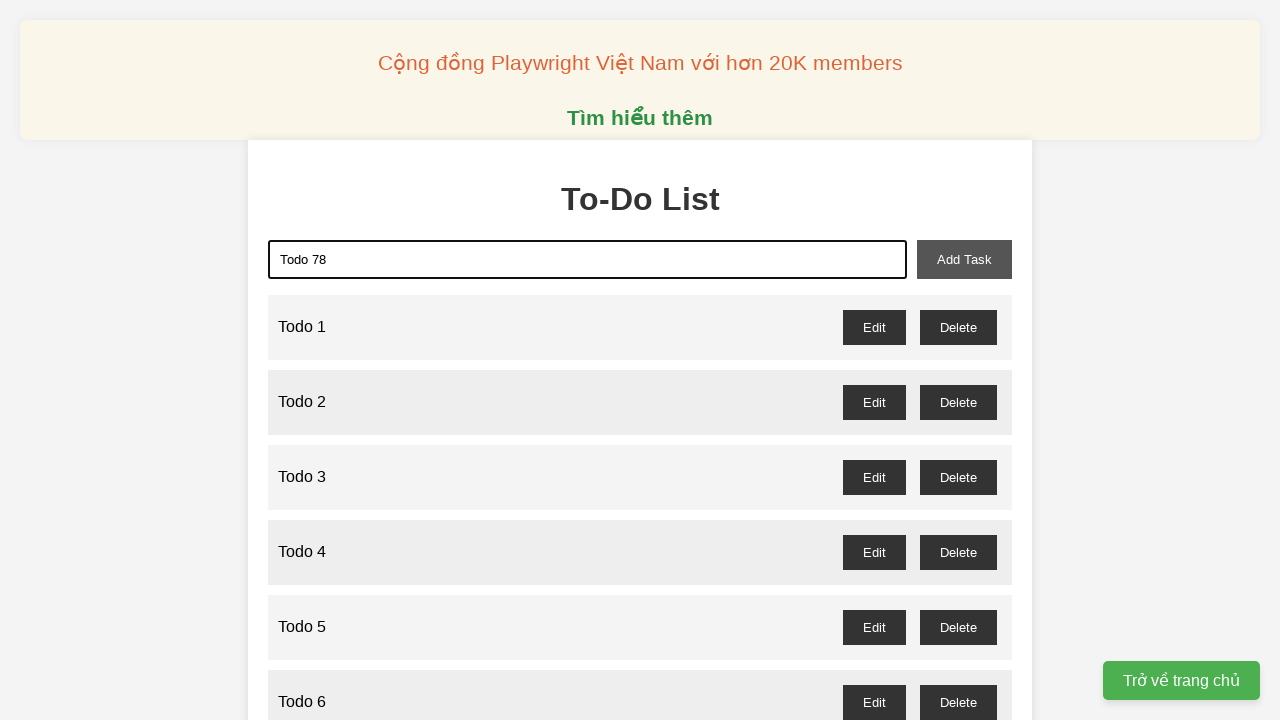

Clicked add task button to add 'Todo 78' at (964, 259) on xpath=//button[@id='add-task']
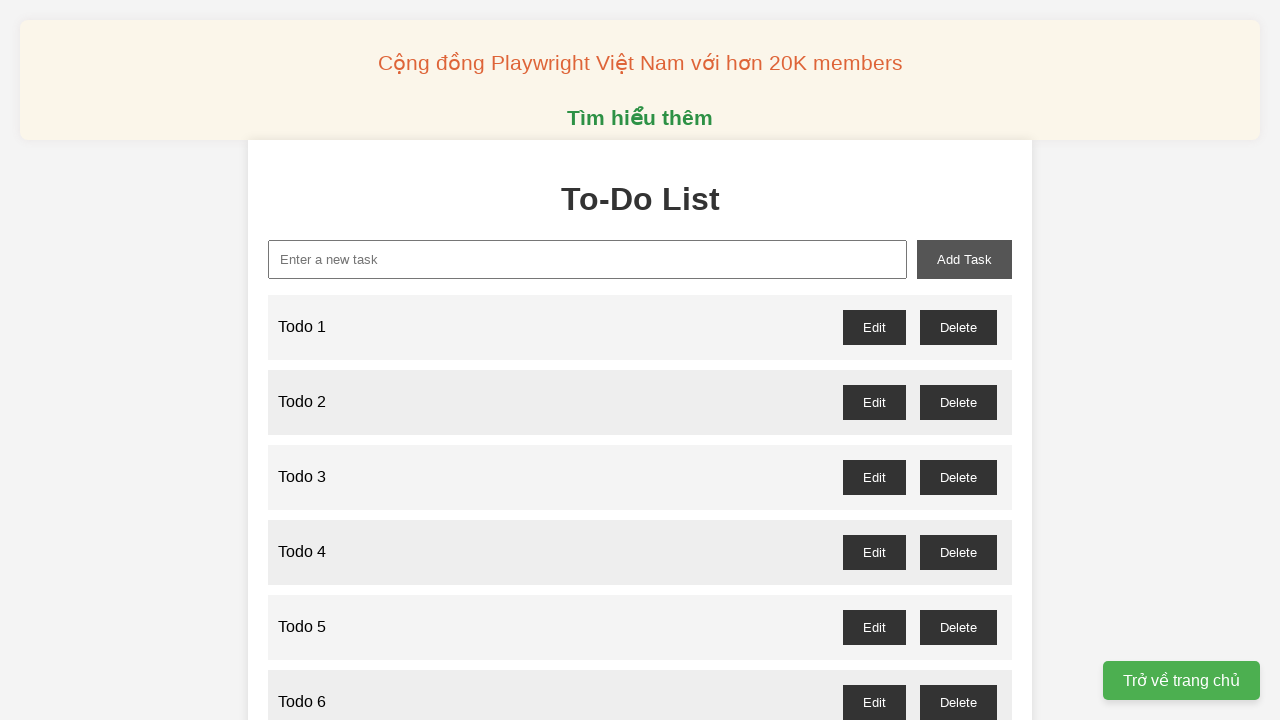

Filled new task input with 'Todo 79' on //input[@id='new-task']
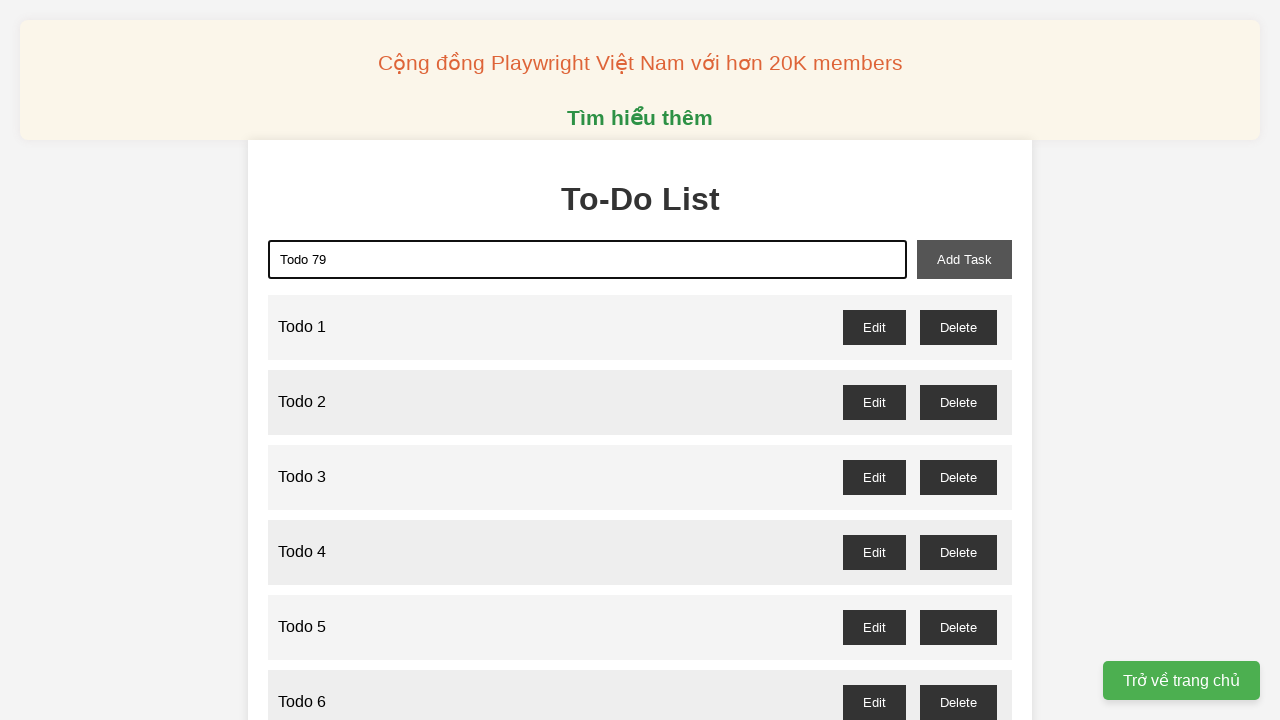

Clicked add task button to add 'Todo 79' at (964, 259) on xpath=//button[@id='add-task']
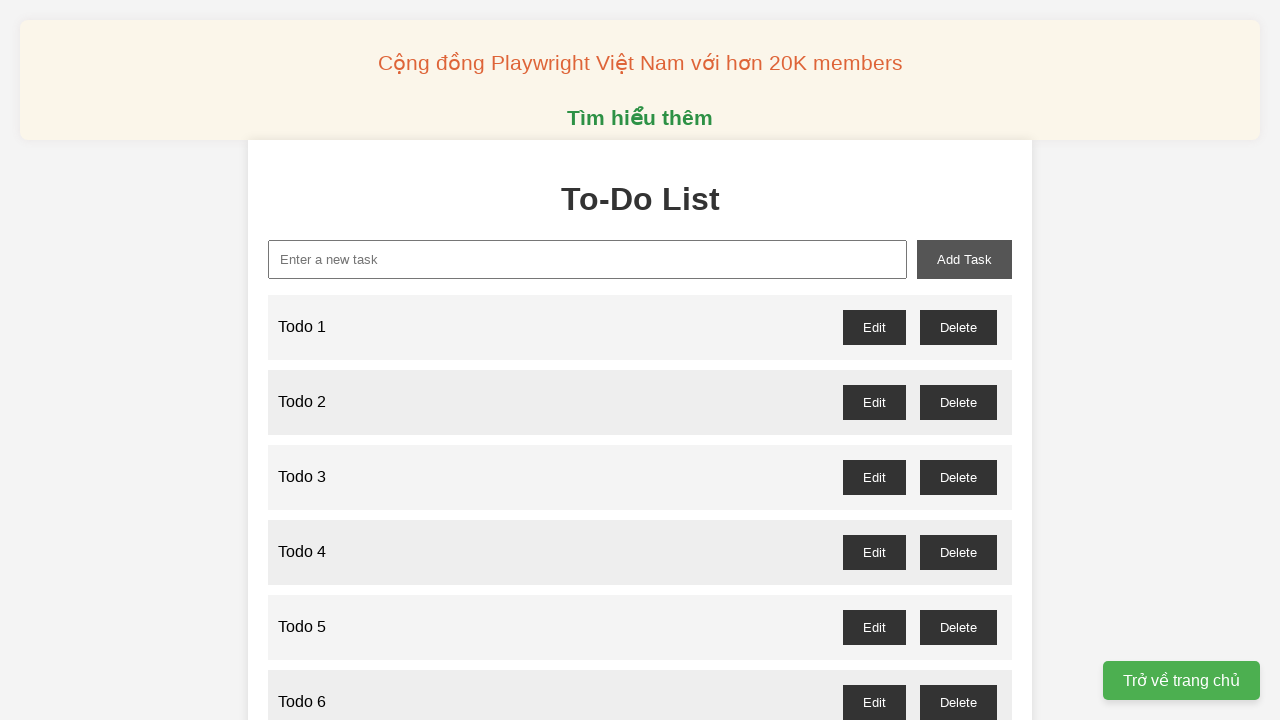

Filled new task input with 'Todo 80' on //input[@id='new-task']
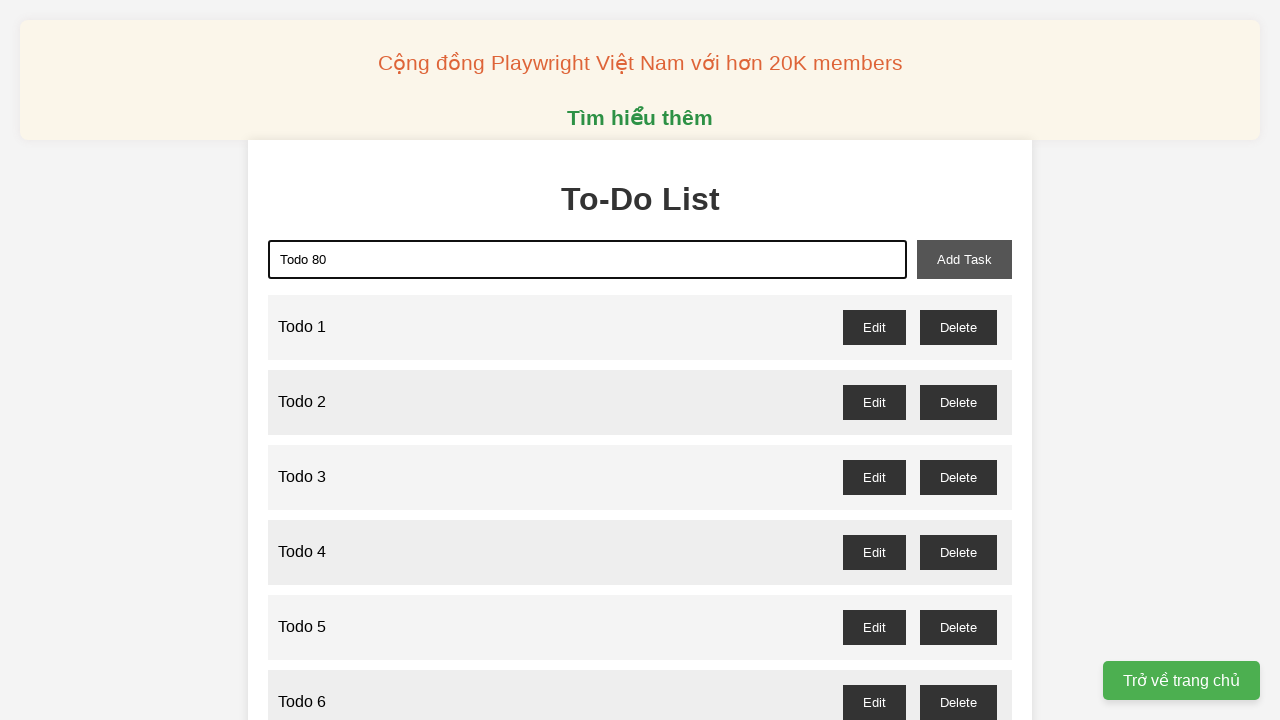

Clicked add task button to add 'Todo 80' at (964, 259) on xpath=//button[@id='add-task']
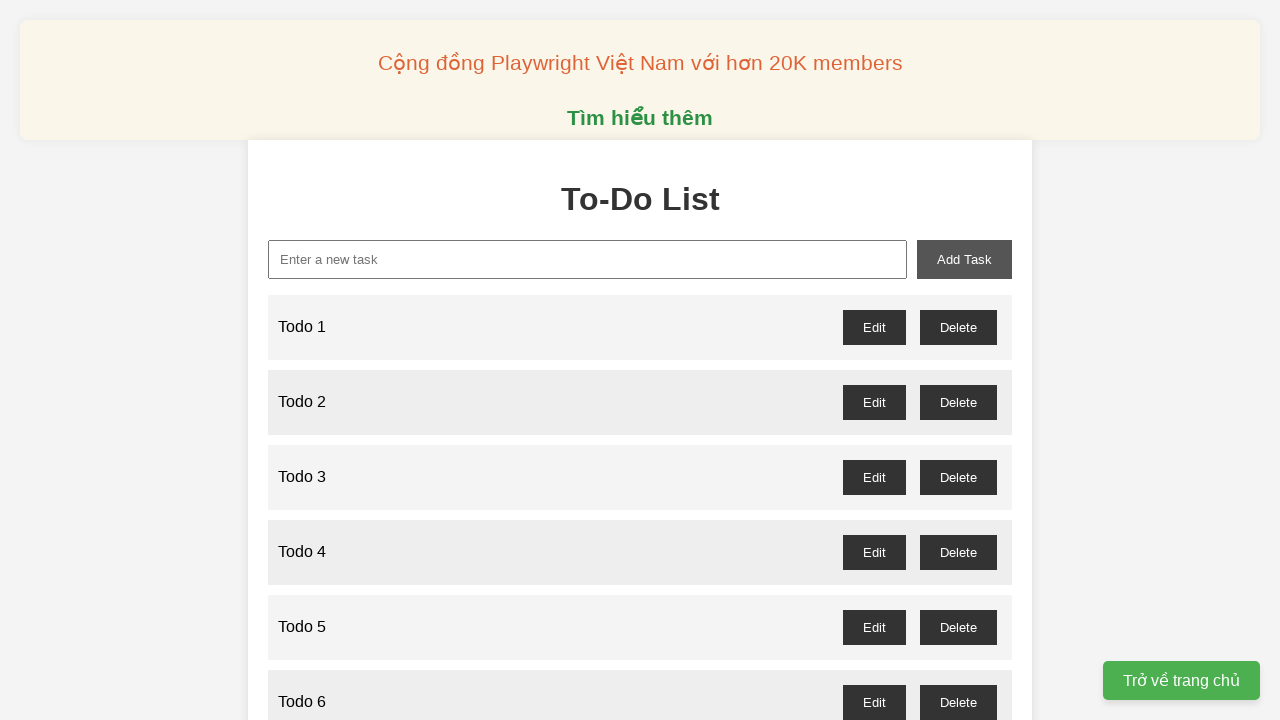

Filled new task input with 'Todo 81' on //input[@id='new-task']
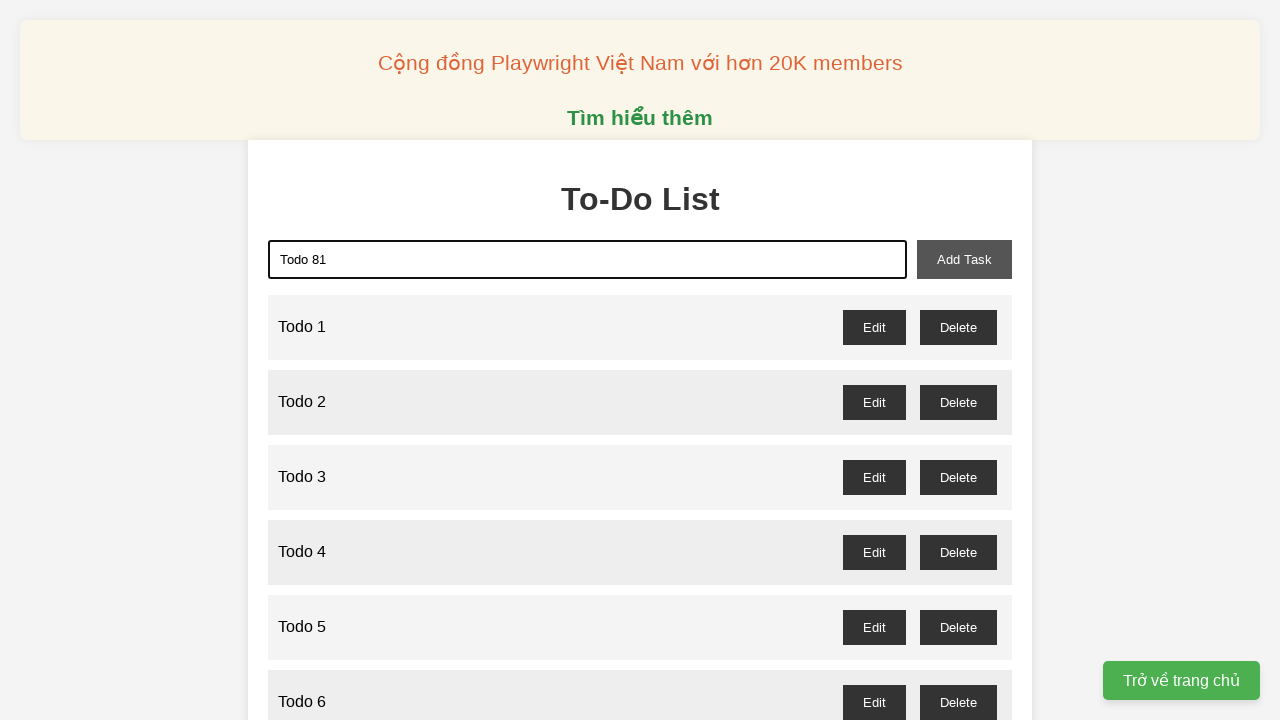

Clicked add task button to add 'Todo 81' at (964, 259) on xpath=//button[@id='add-task']
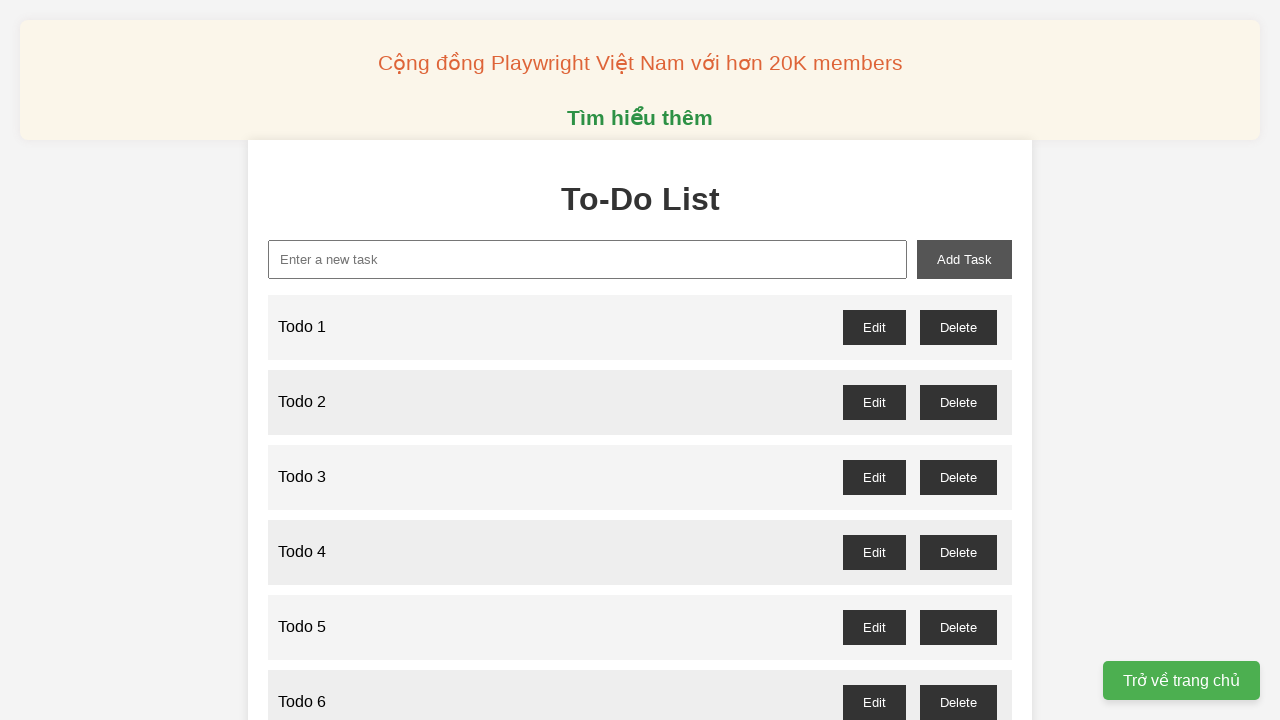

Filled new task input with 'Todo 82' on //input[@id='new-task']
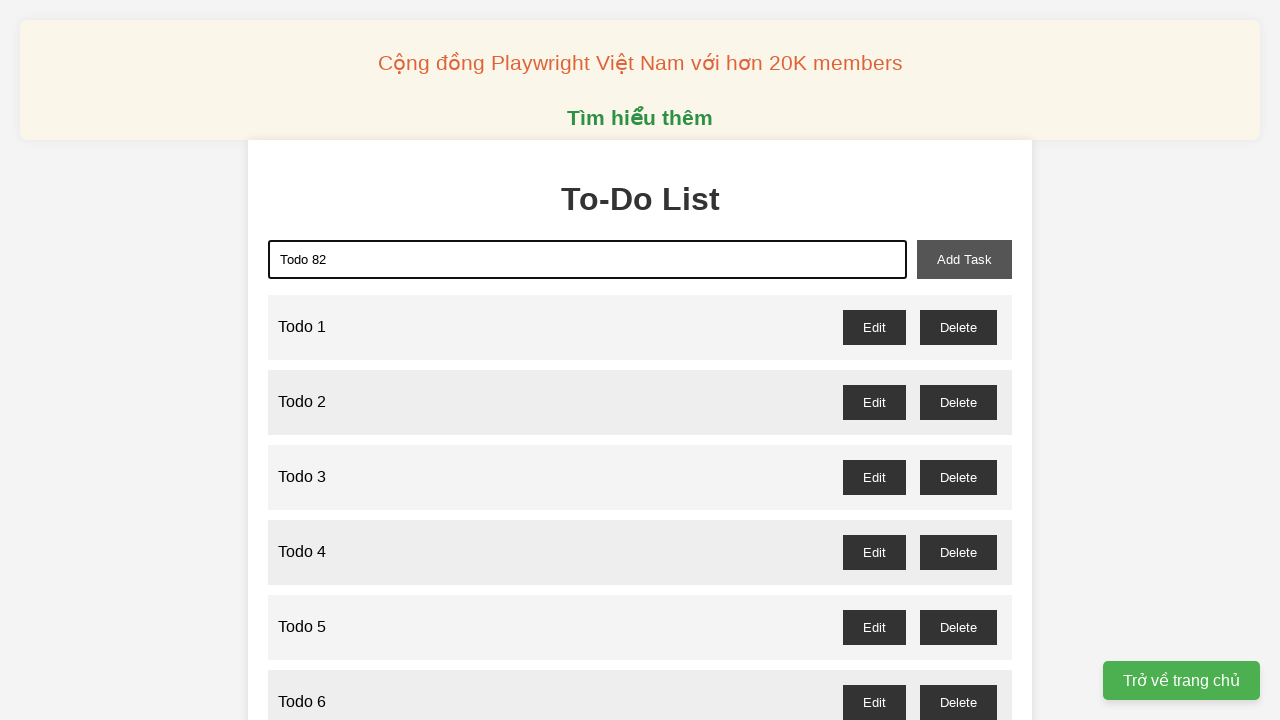

Clicked add task button to add 'Todo 82' at (964, 259) on xpath=//button[@id='add-task']
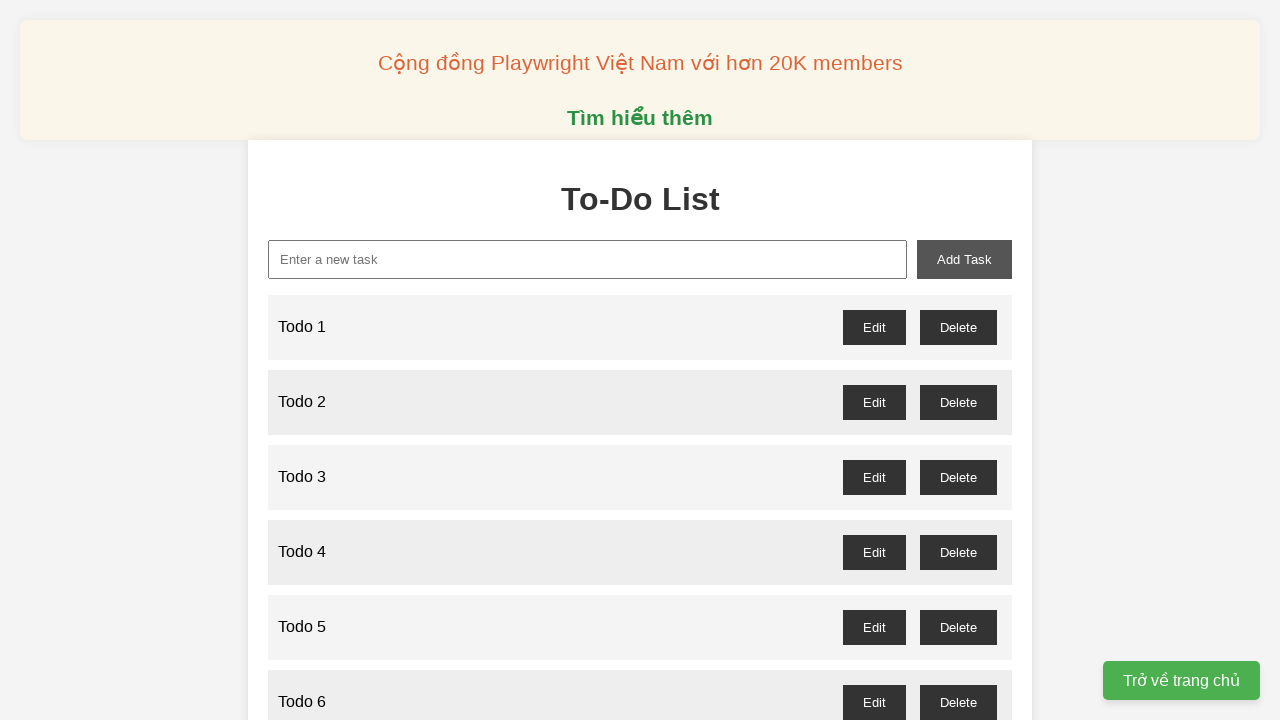

Filled new task input with 'Todo 83' on //input[@id='new-task']
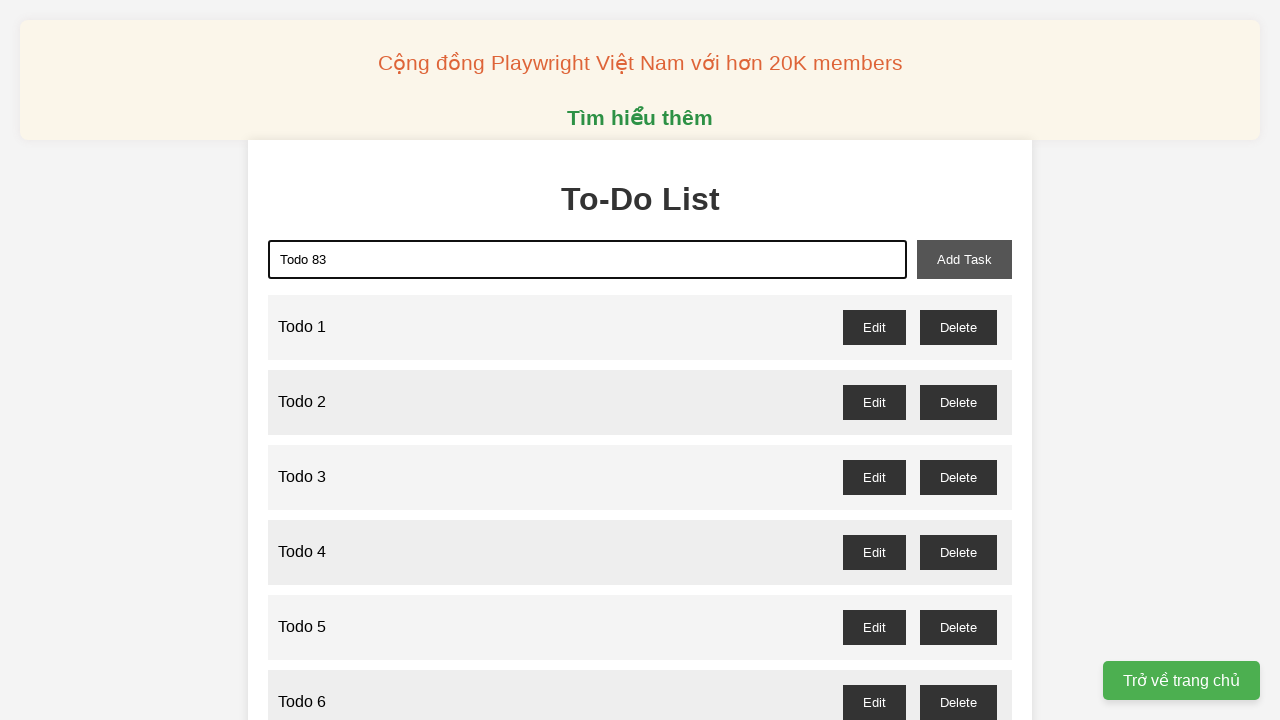

Clicked add task button to add 'Todo 83' at (964, 259) on xpath=//button[@id='add-task']
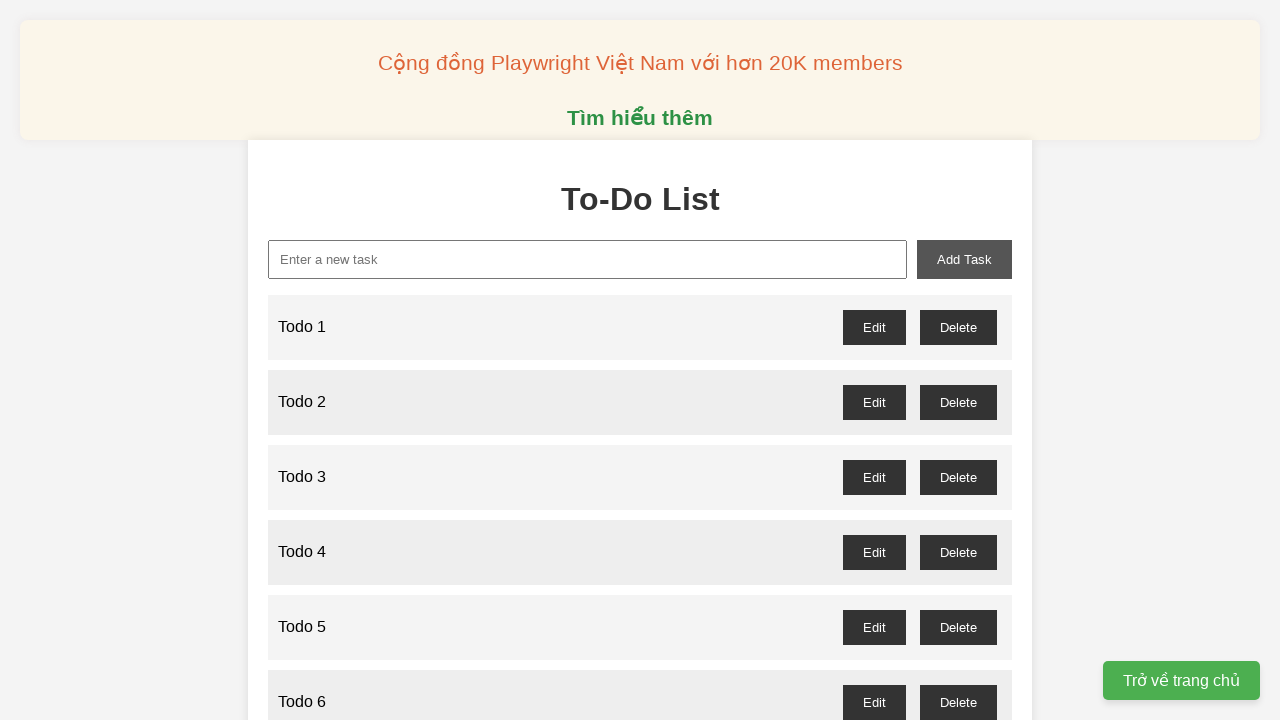

Filled new task input with 'Todo 84' on //input[@id='new-task']
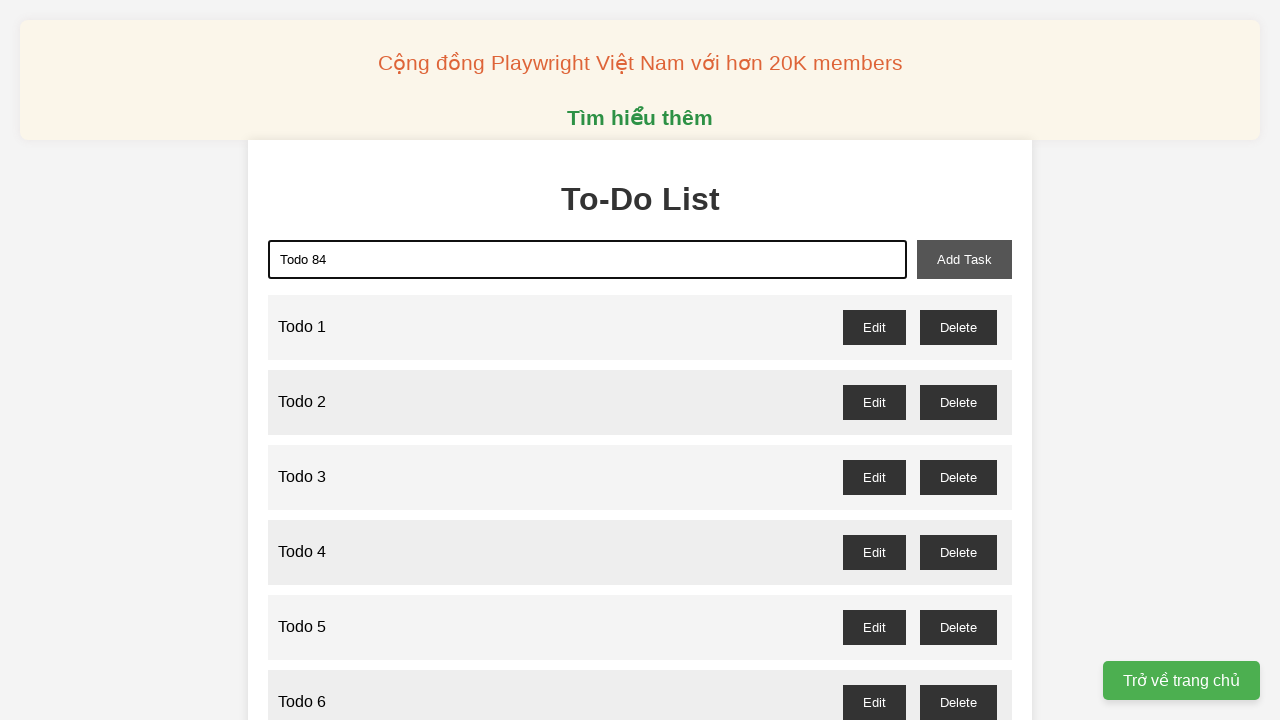

Clicked add task button to add 'Todo 84' at (964, 259) on xpath=//button[@id='add-task']
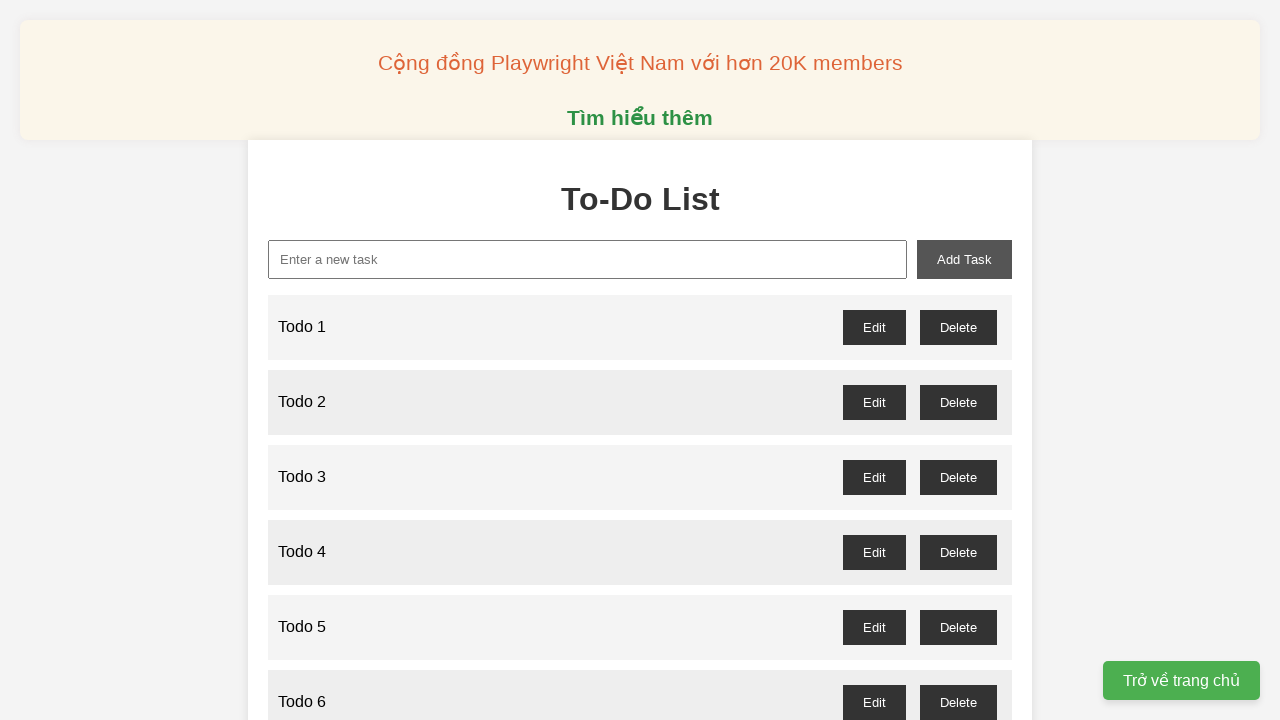

Filled new task input with 'Todo 85' on //input[@id='new-task']
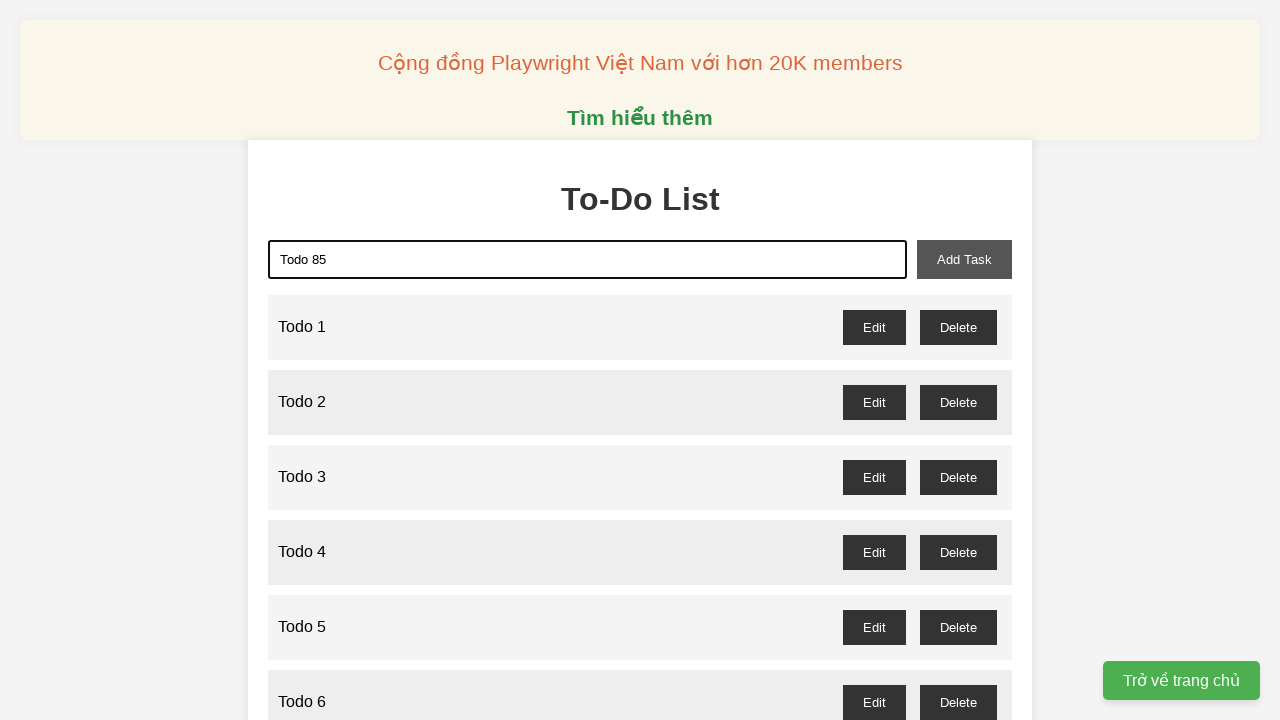

Clicked add task button to add 'Todo 85' at (964, 259) on xpath=//button[@id='add-task']
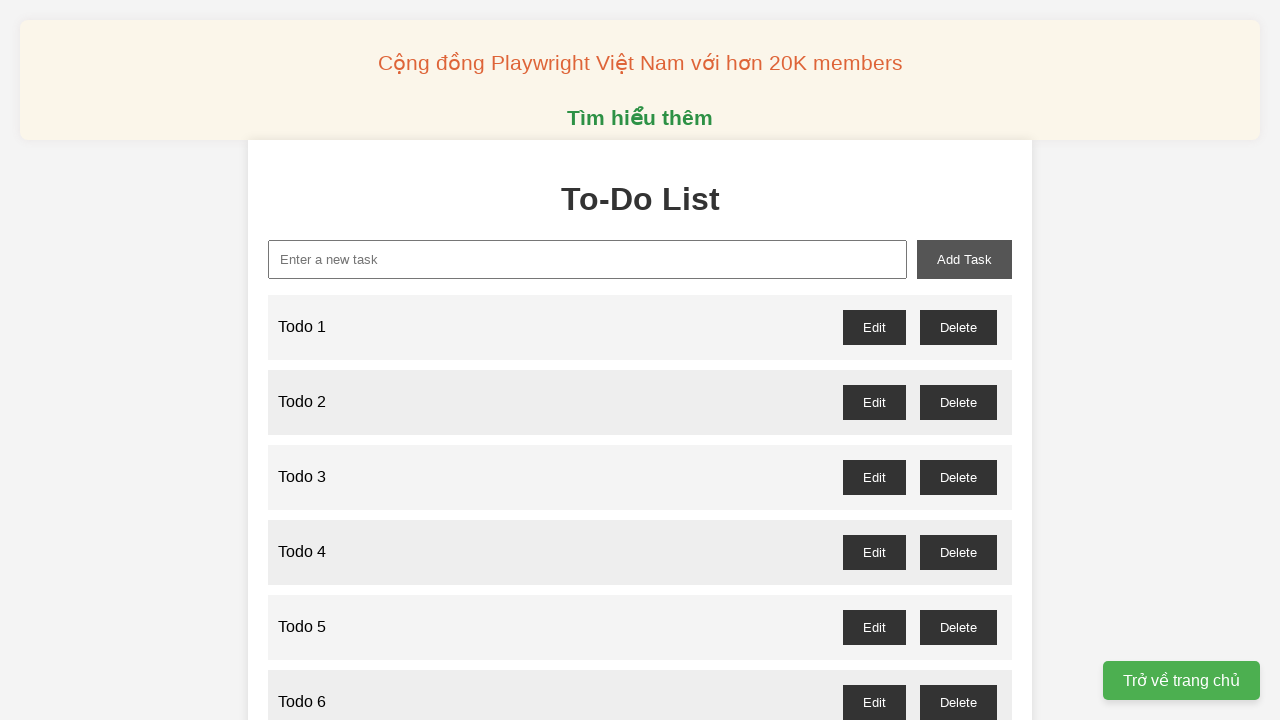

Filled new task input with 'Todo 86' on //input[@id='new-task']
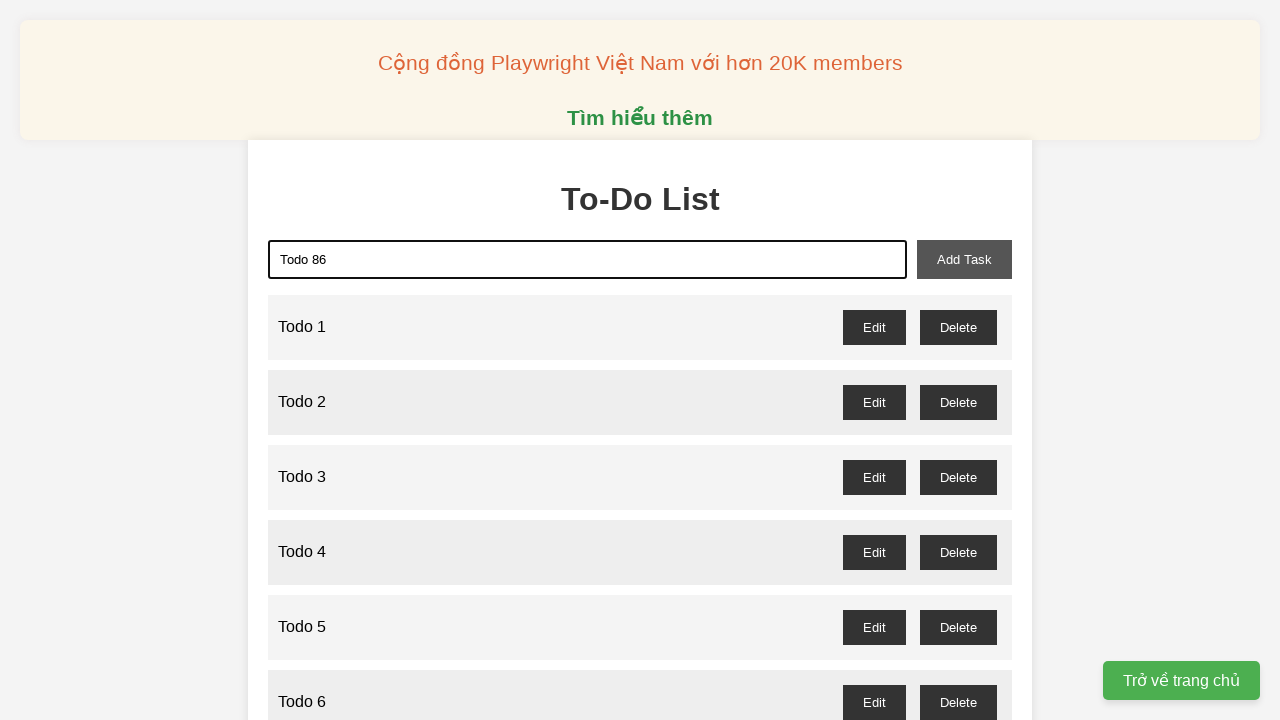

Clicked add task button to add 'Todo 86' at (964, 259) on xpath=//button[@id='add-task']
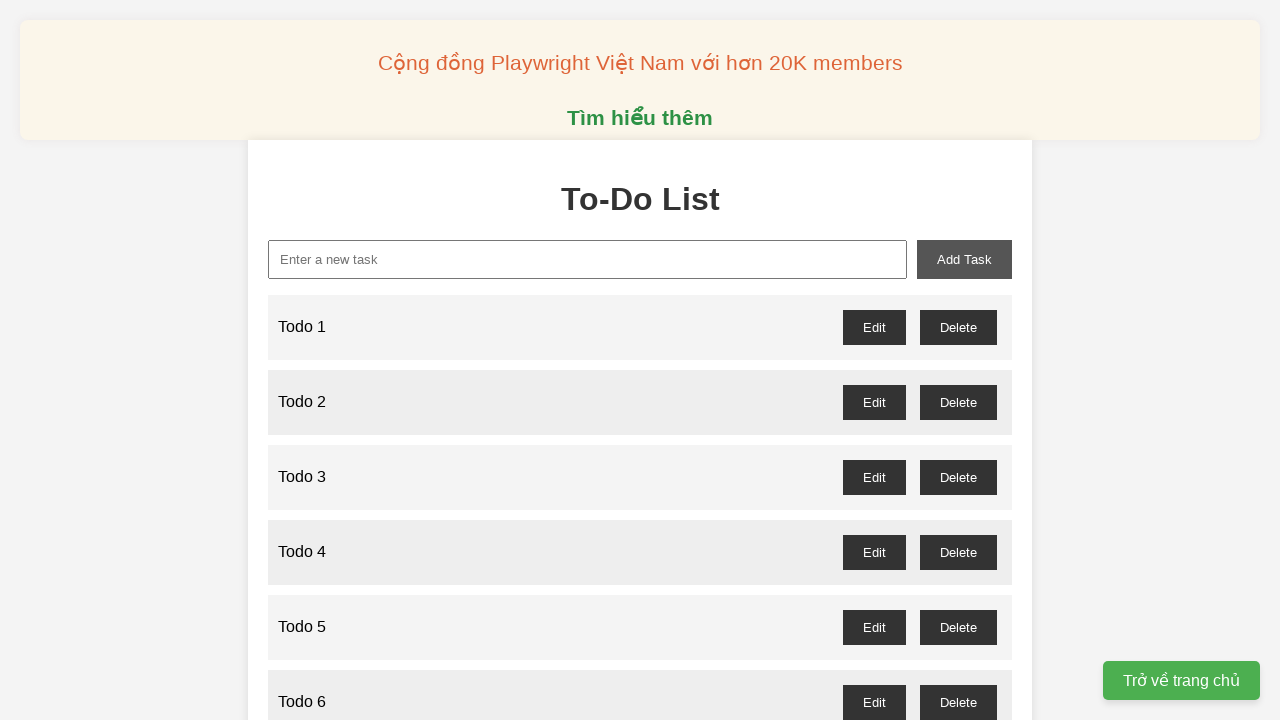

Filled new task input with 'Todo 87' on //input[@id='new-task']
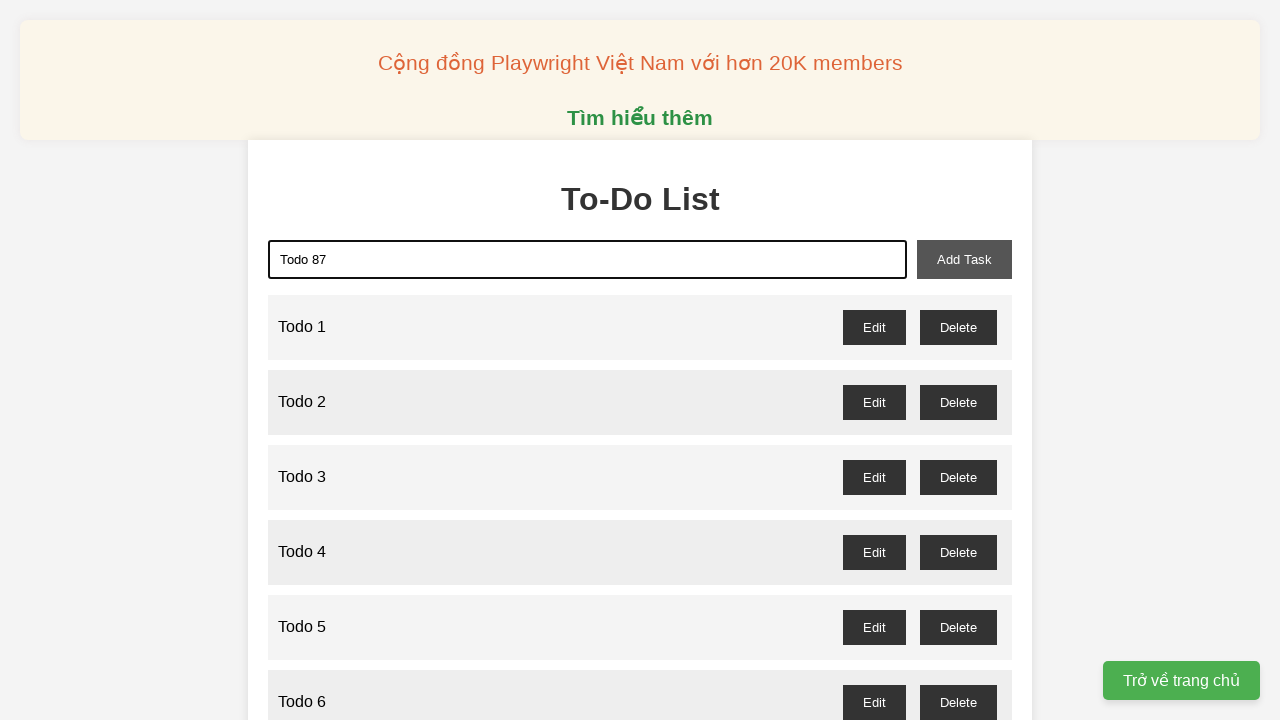

Clicked add task button to add 'Todo 87' at (964, 259) on xpath=//button[@id='add-task']
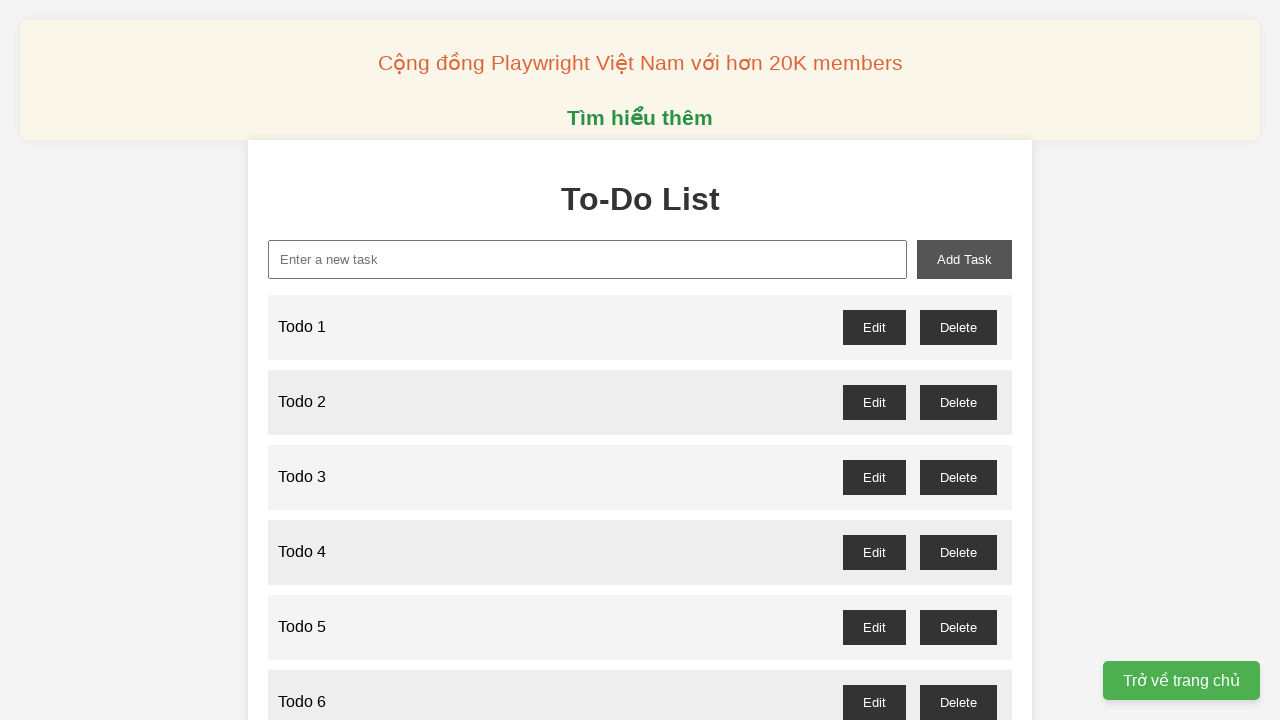

Filled new task input with 'Todo 88' on //input[@id='new-task']
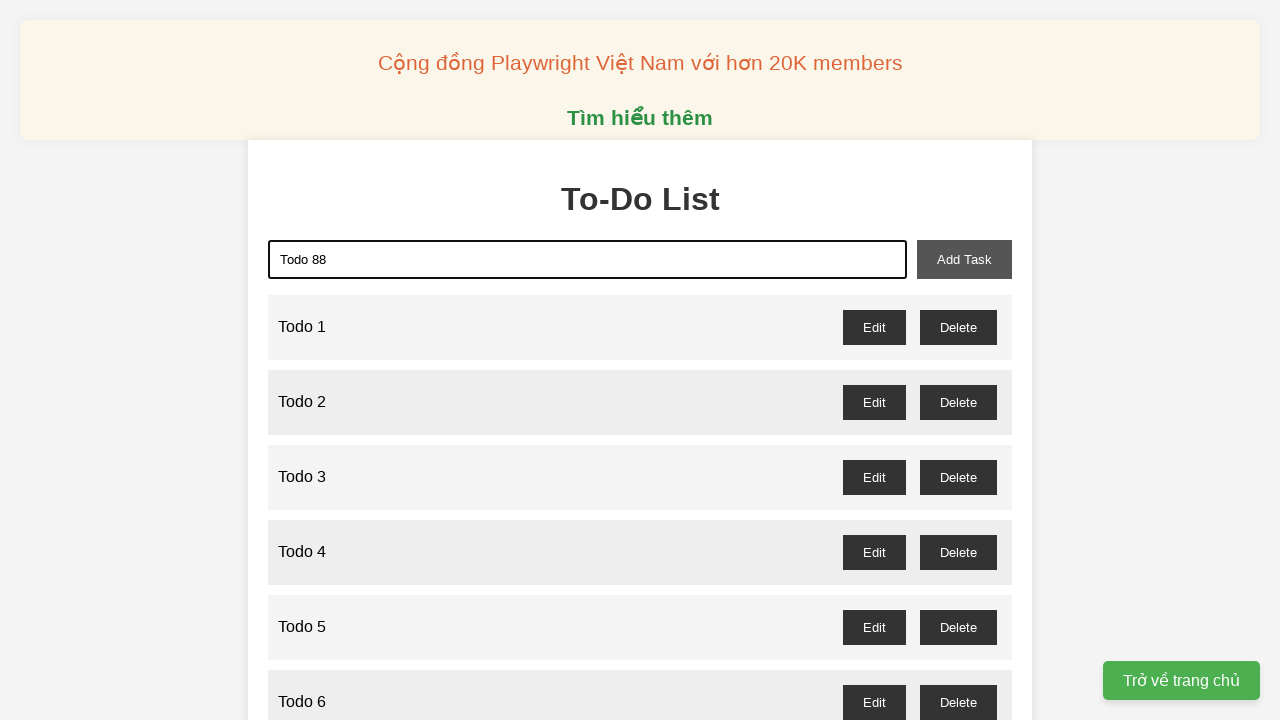

Clicked add task button to add 'Todo 88' at (964, 259) on xpath=//button[@id='add-task']
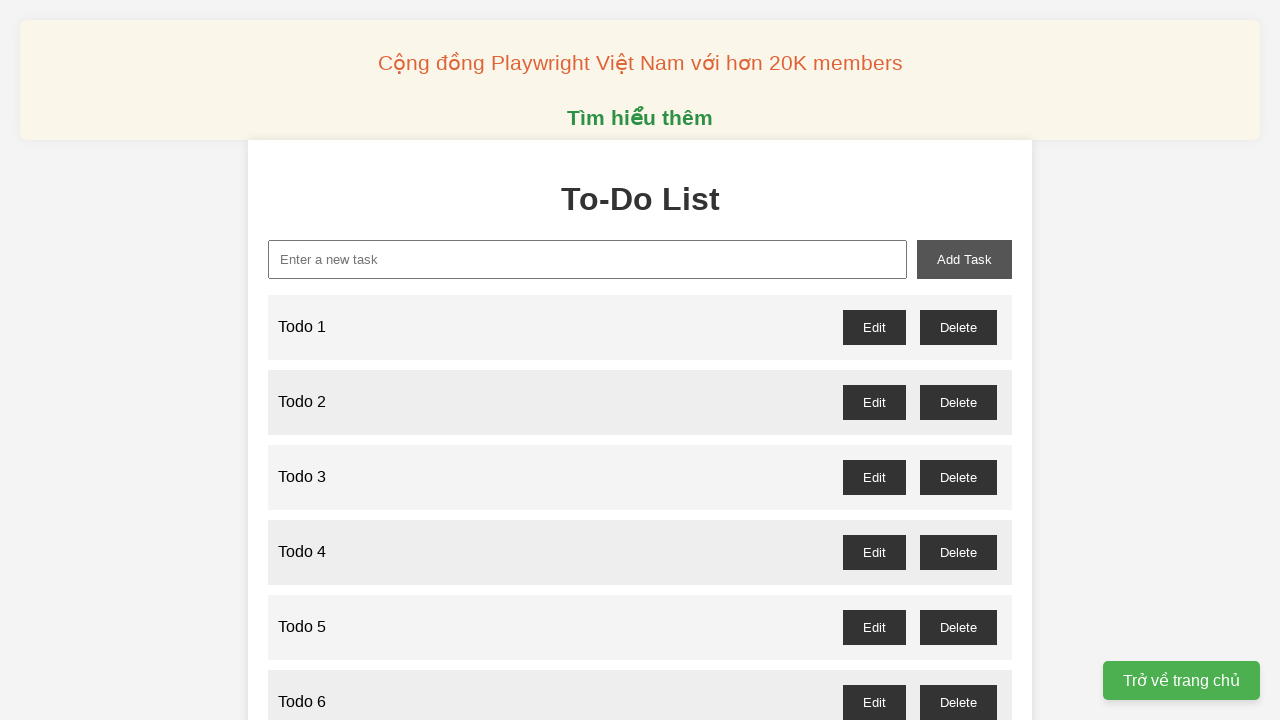

Filled new task input with 'Todo 89' on //input[@id='new-task']
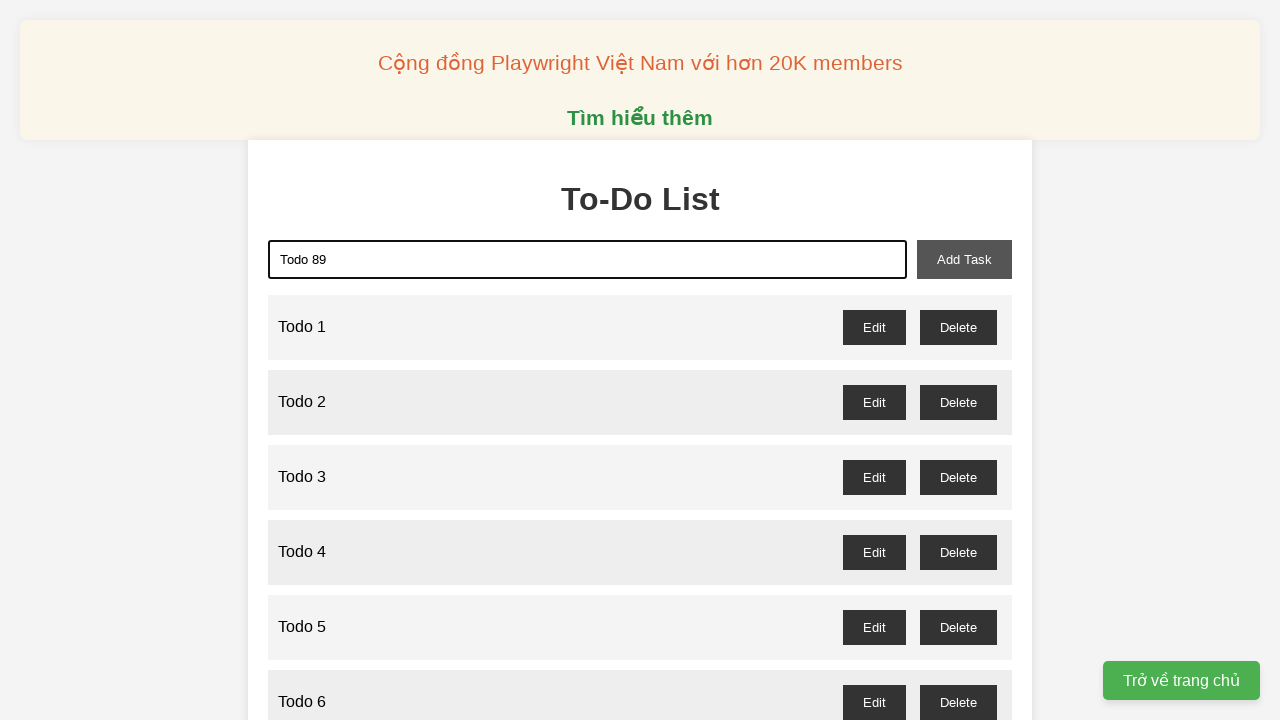

Clicked add task button to add 'Todo 89' at (964, 259) on xpath=//button[@id='add-task']
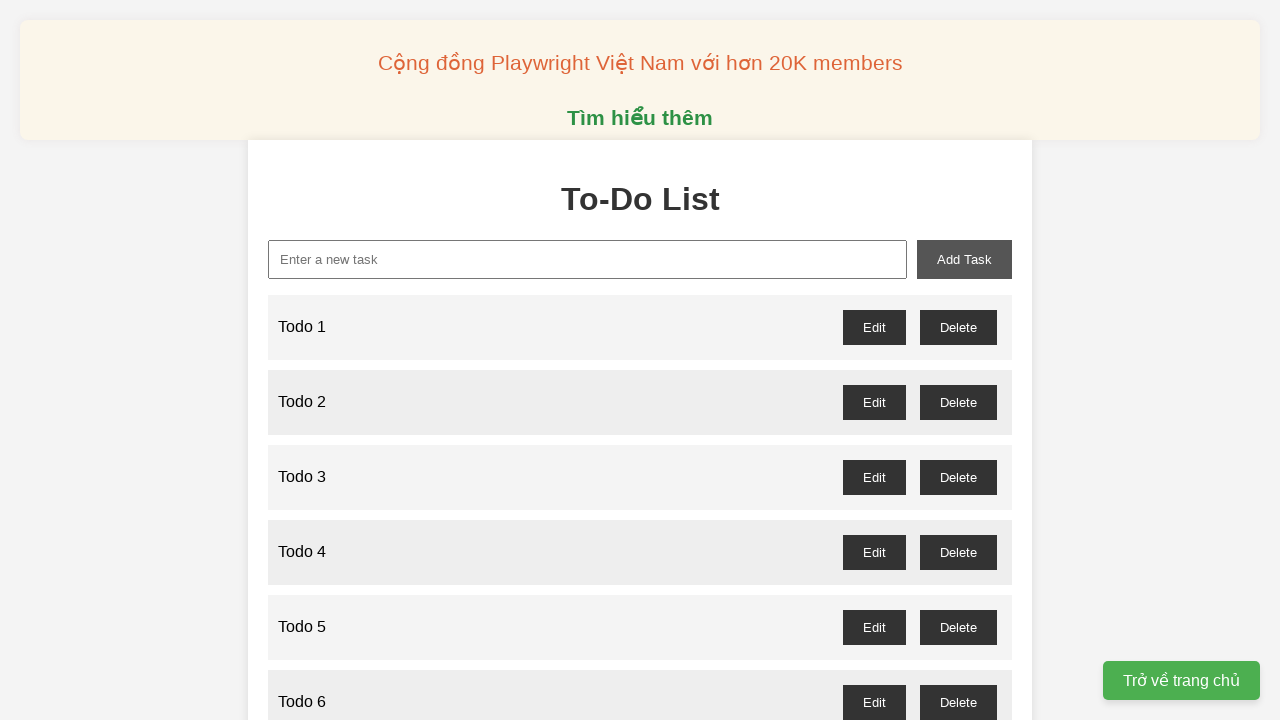

Filled new task input with 'Todo 90' on //input[@id='new-task']
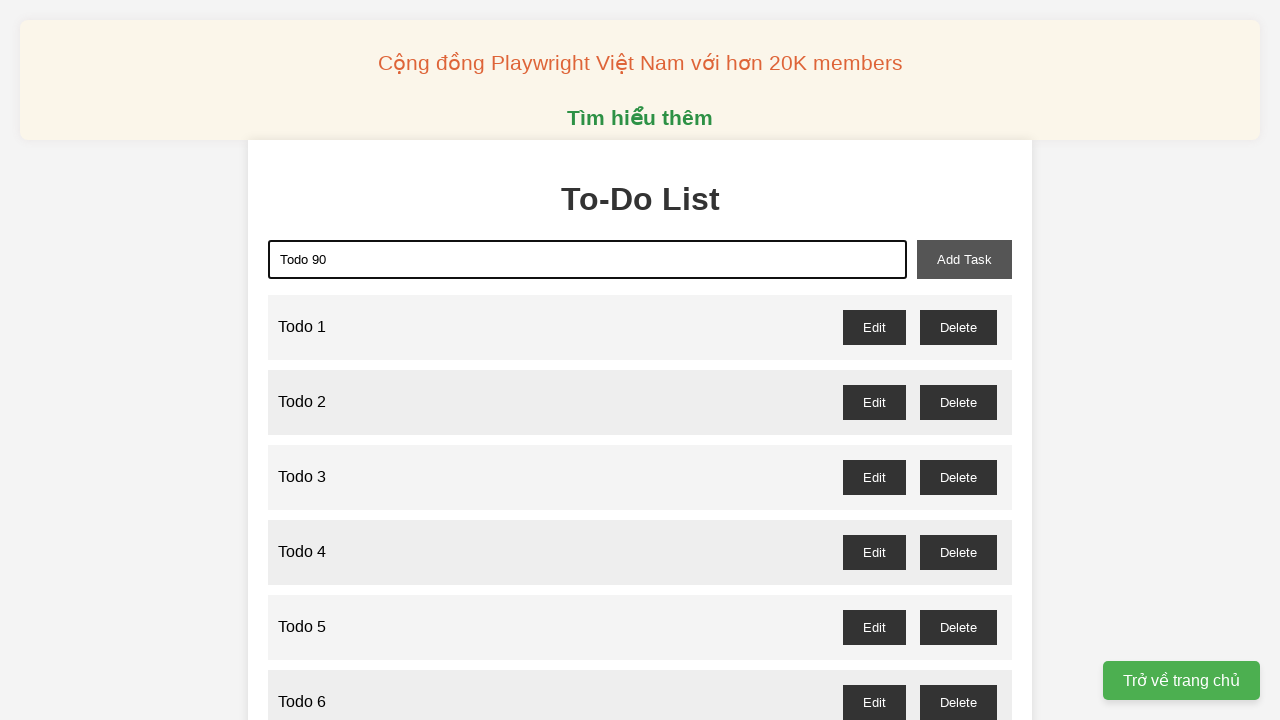

Clicked add task button to add 'Todo 90' at (964, 259) on xpath=//button[@id='add-task']
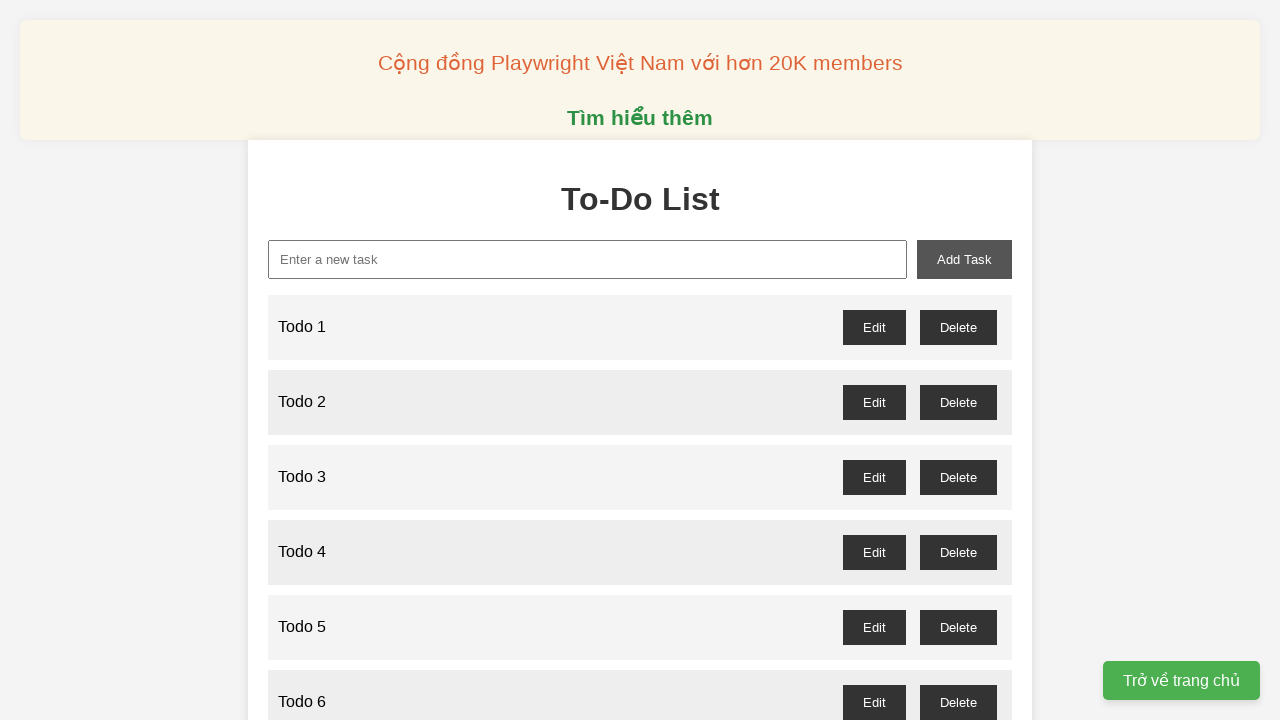

Filled new task input with 'Todo 91' on //input[@id='new-task']
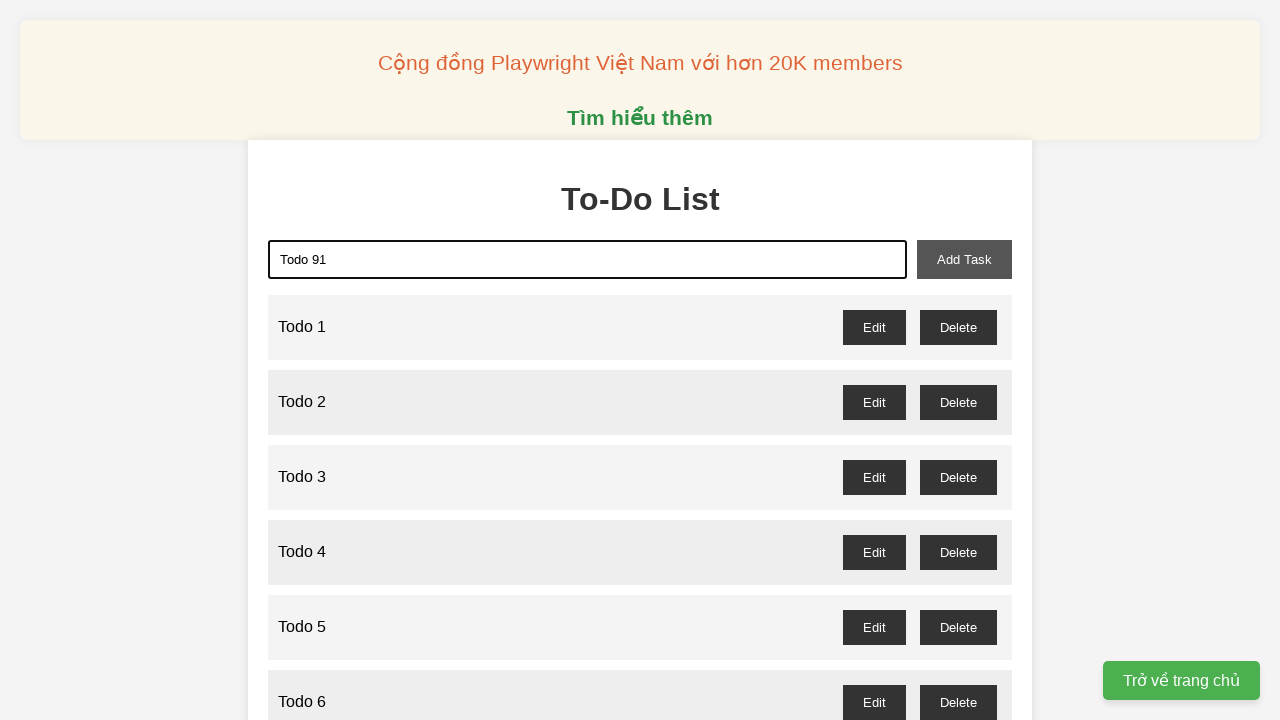

Clicked add task button to add 'Todo 91' at (964, 259) on xpath=//button[@id='add-task']
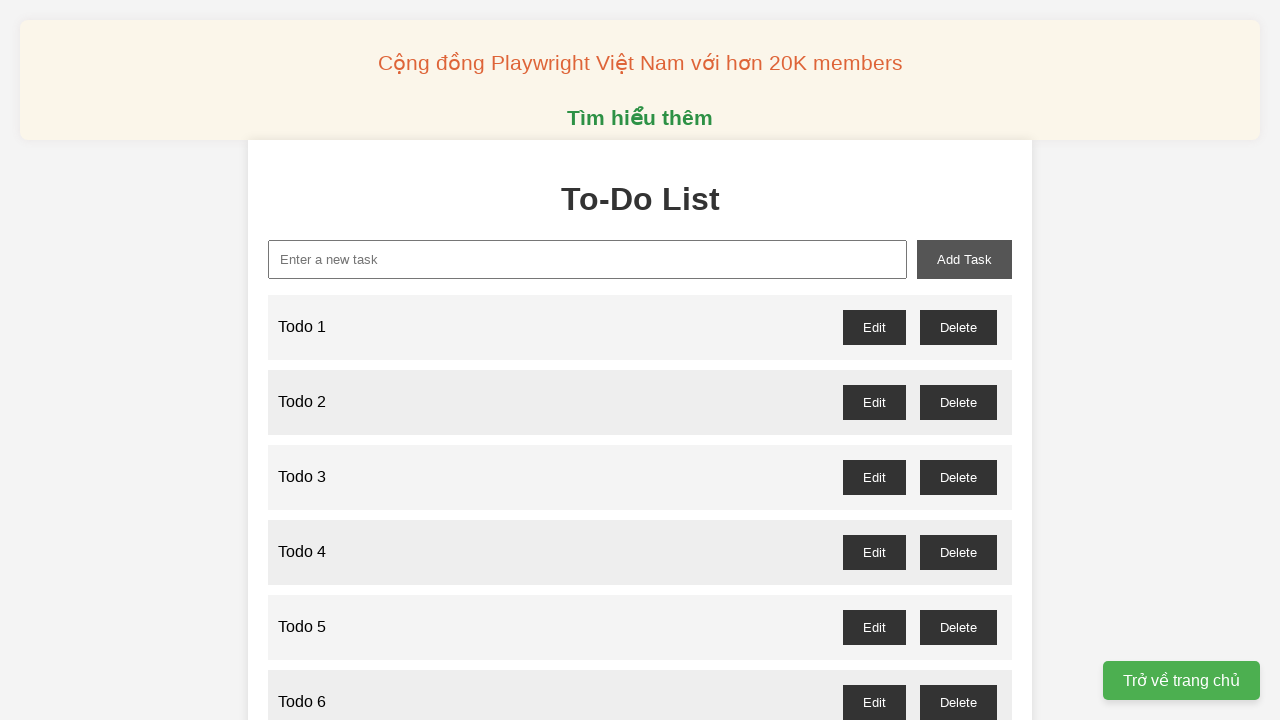

Filled new task input with 'Todo 92' on //input[@id='new-task']
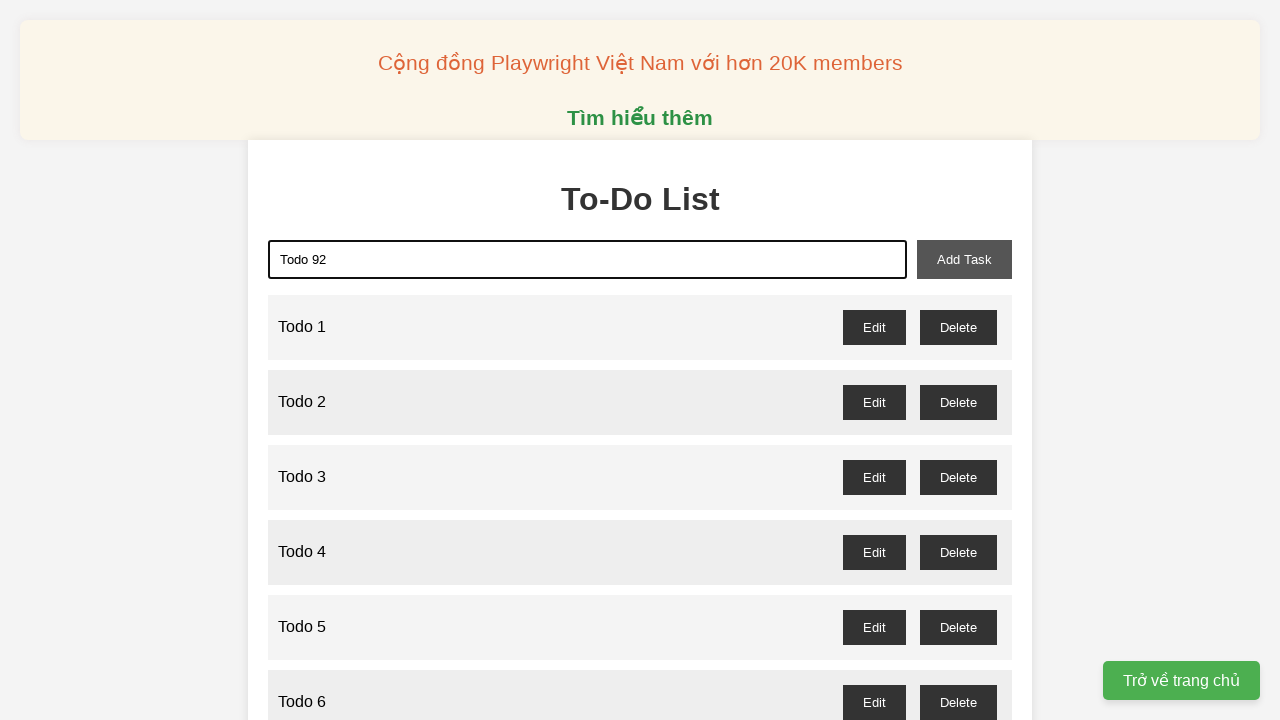

Clicked add task button to add 'Todo 92' at (964, 259) on xpath=//button[@id='add-task']
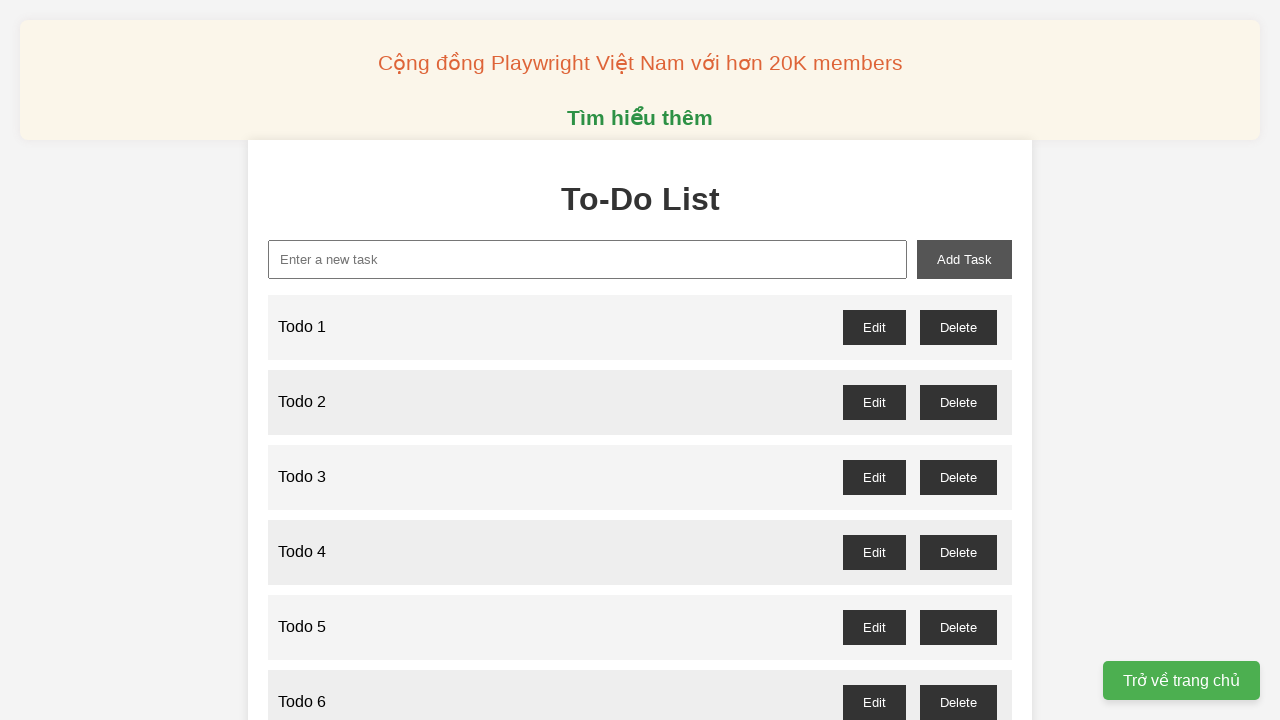

Filled new task input with 'Todo 93' on //input[@id='new-task']
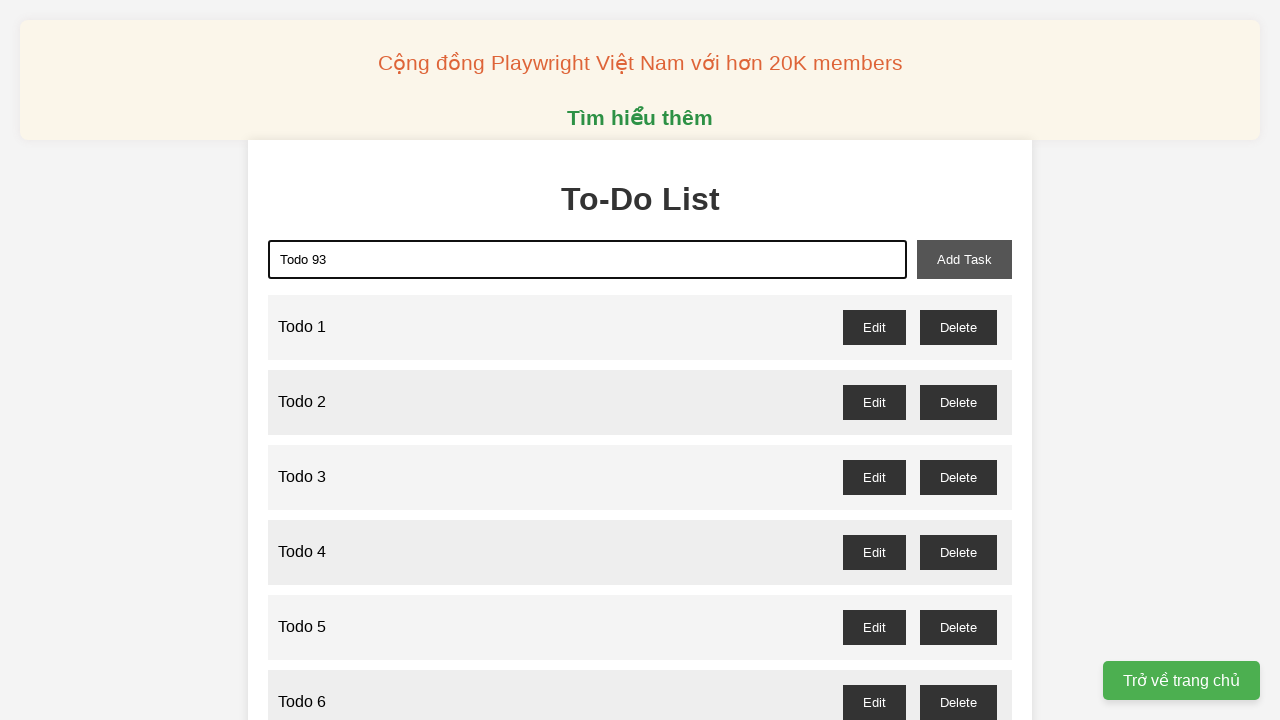

Clicked add task button to add 'Todo 93' at (964, 259) on xpath=//button[@id='add-task']
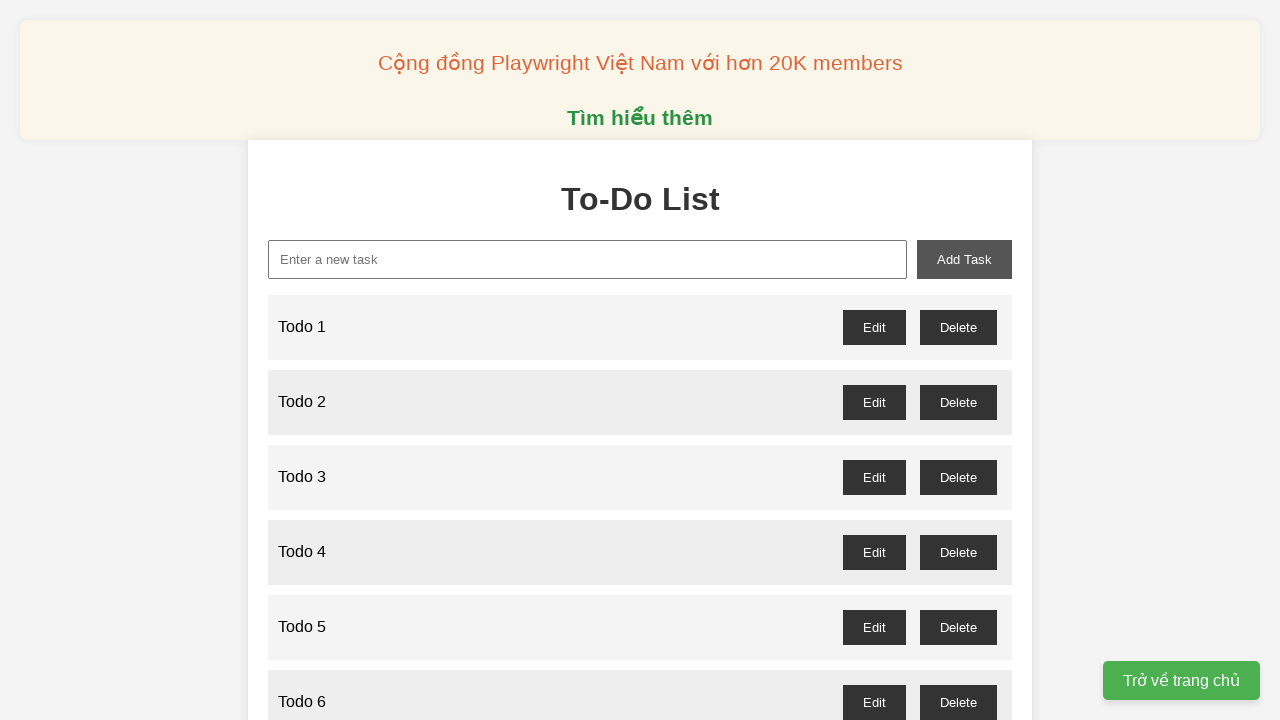

Filled new task input with 'Todo 94' on //input[@id='new-task']
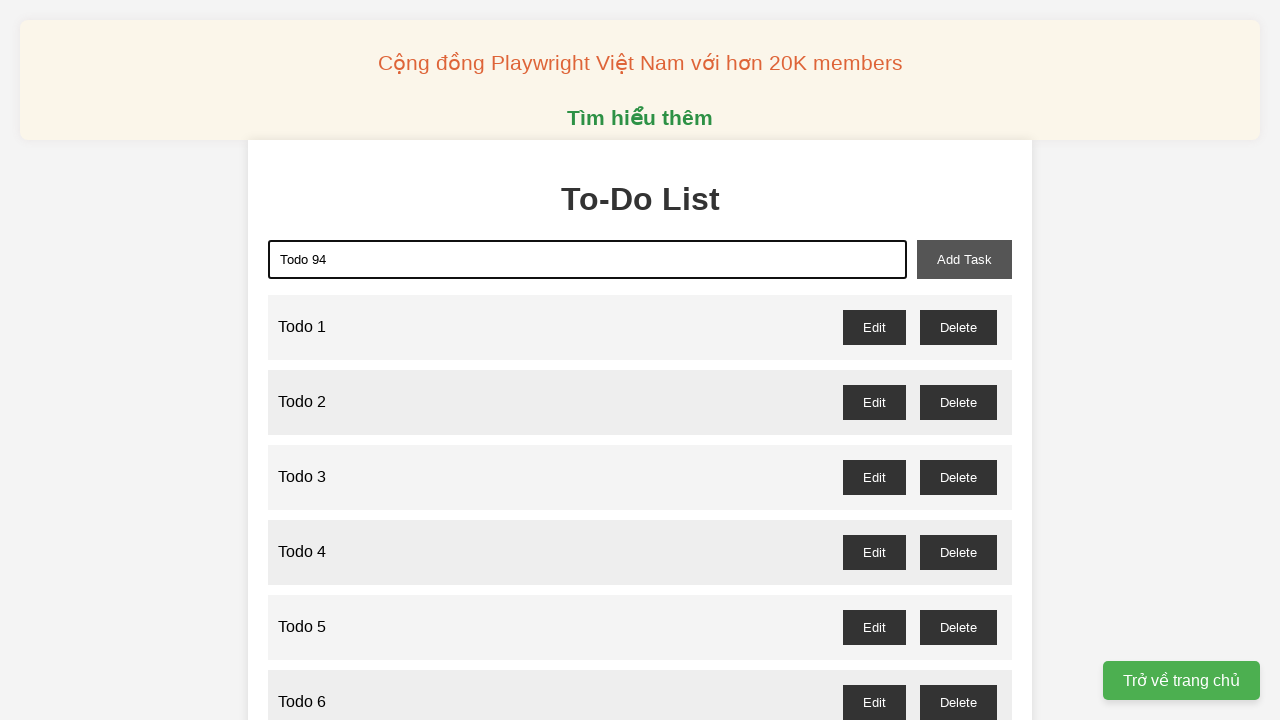

Clicked add task button to add 'Todo 94' at (964, 259) on xpath=//button[@id='add-task']
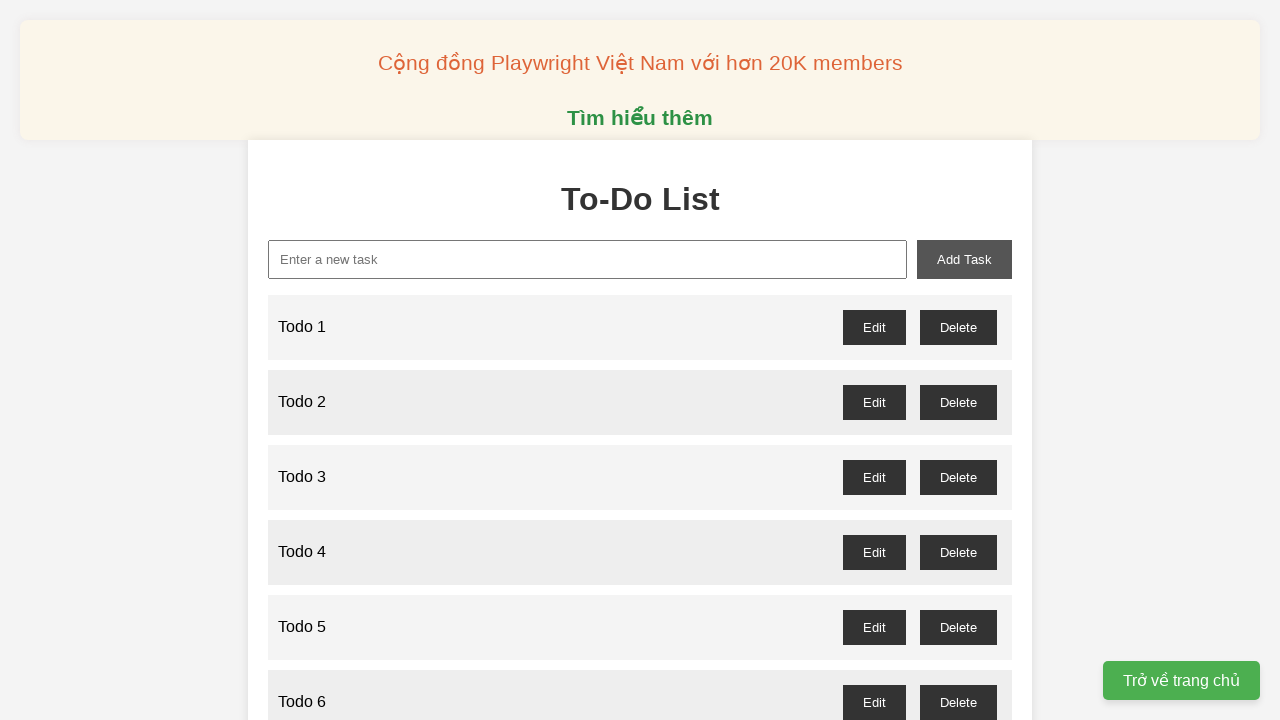

Filled new task input with 'Todo 95' on //input[@id='new-task']
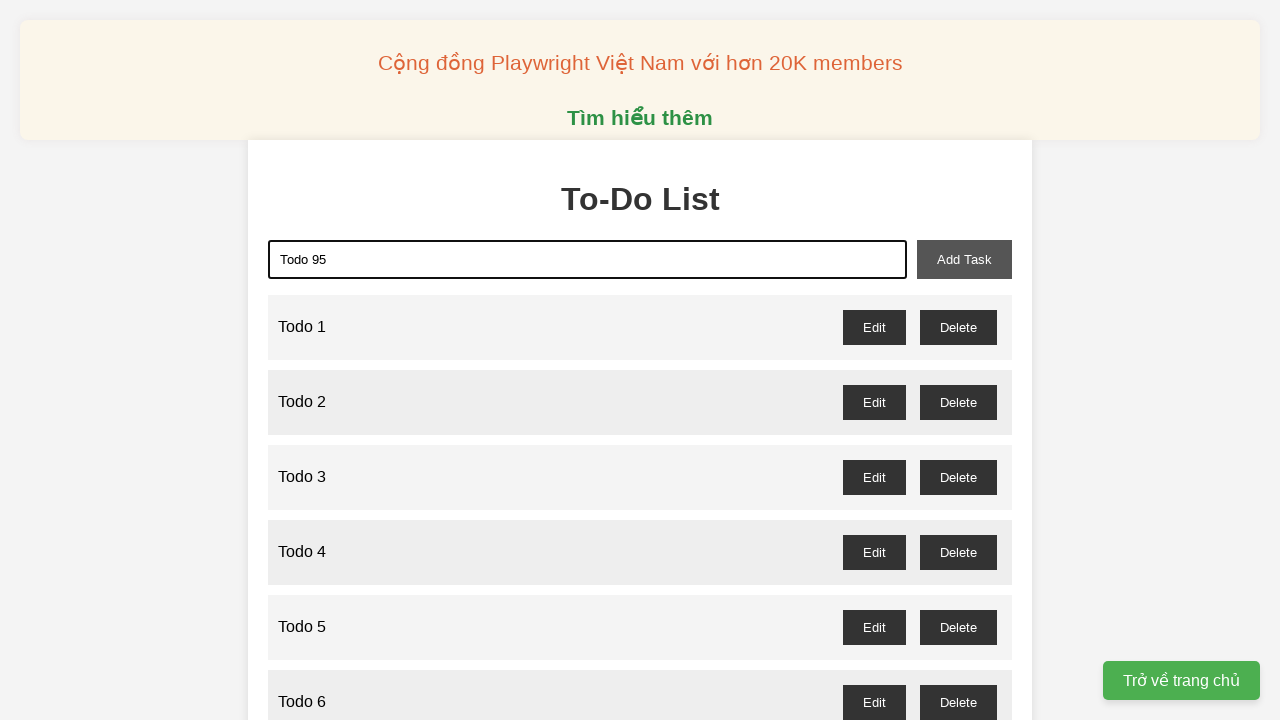

Clicked add task button to add 'Todo 95' at (964, 259) on xpath=//button[@id='add-task']
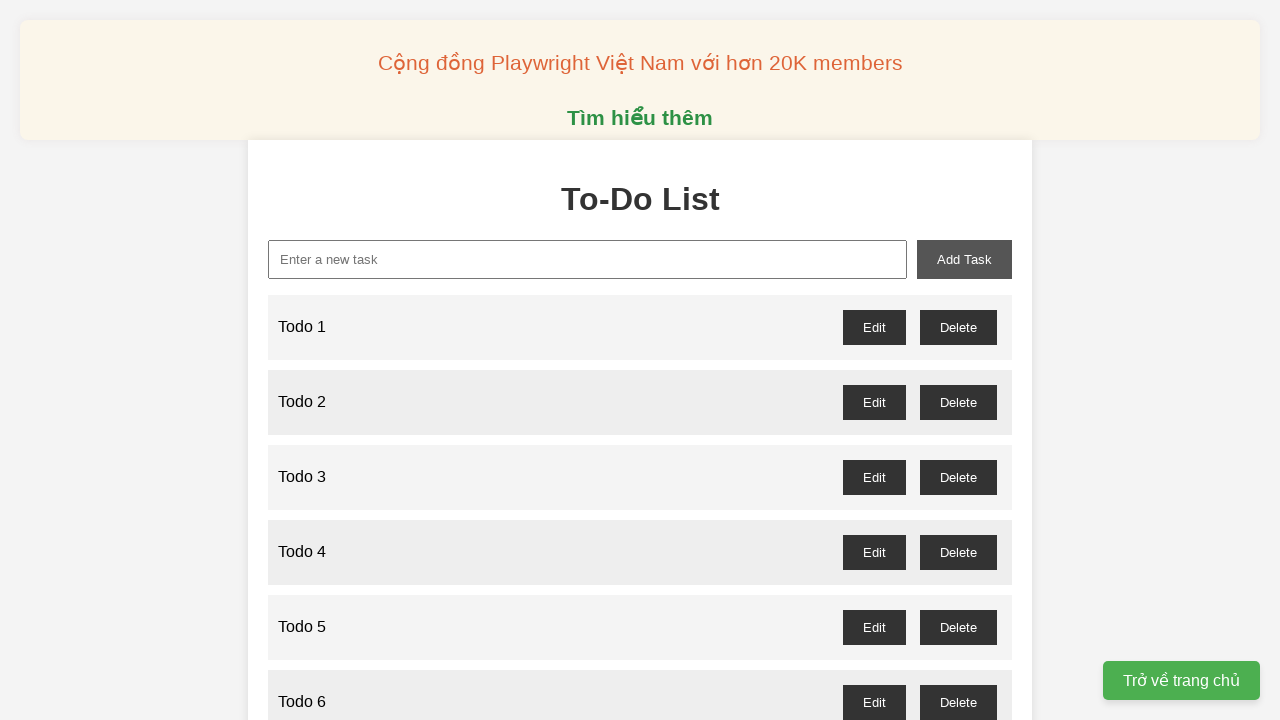

Filled new task input with 'Todo 96' on //input[@id='new-task']
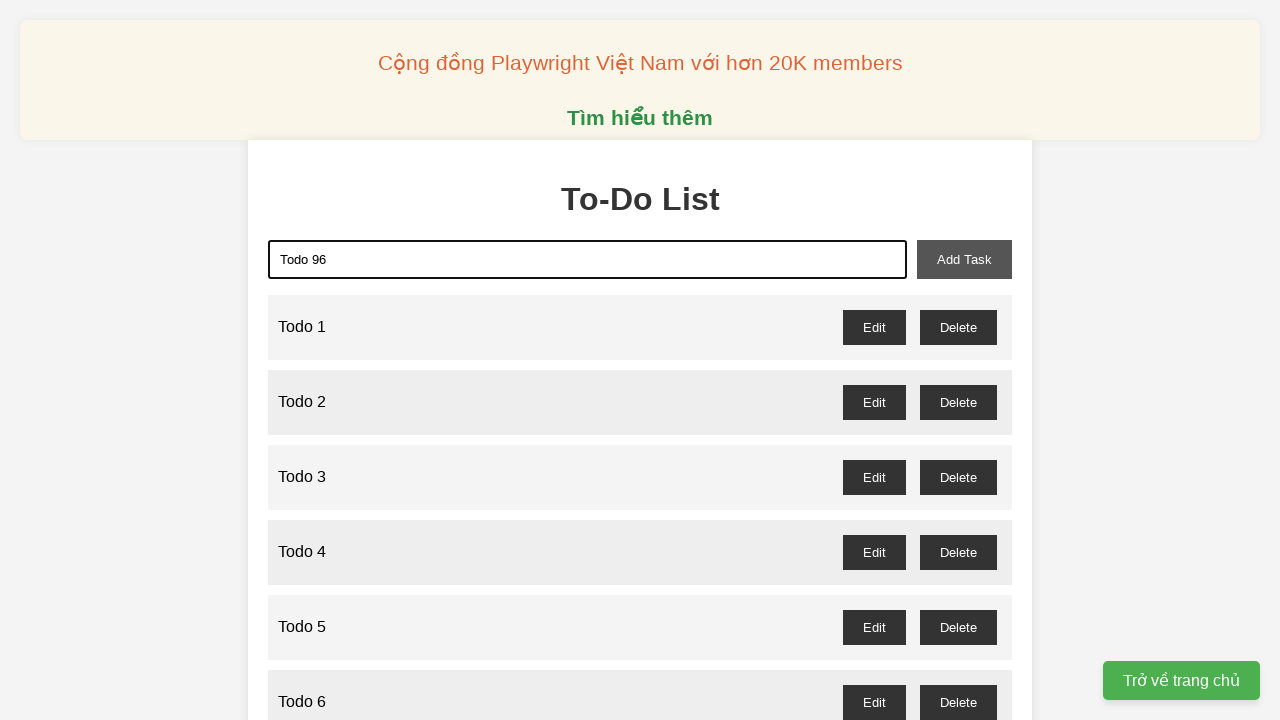

Clicked add task button to add 'Todo 96' at (964, 259) on xpath=//button[@id='add-task']
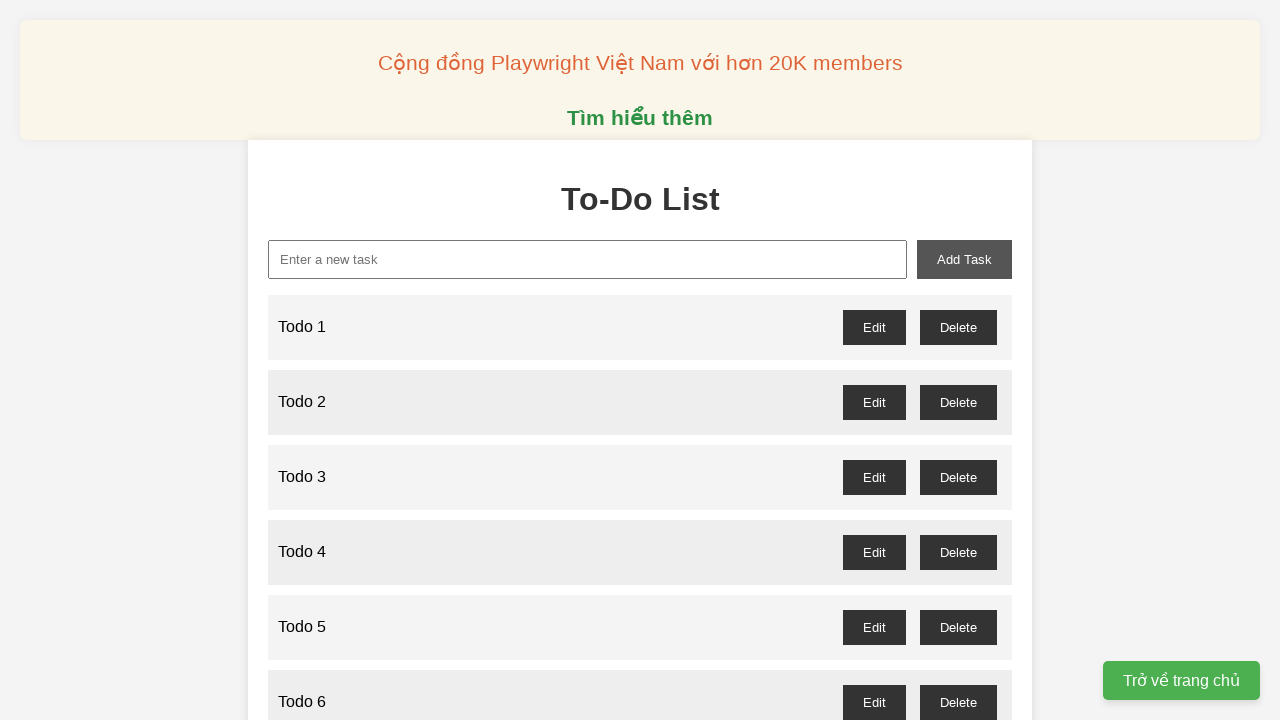

Filled new task input with 'Todo 97' on //input[@id='new-task']
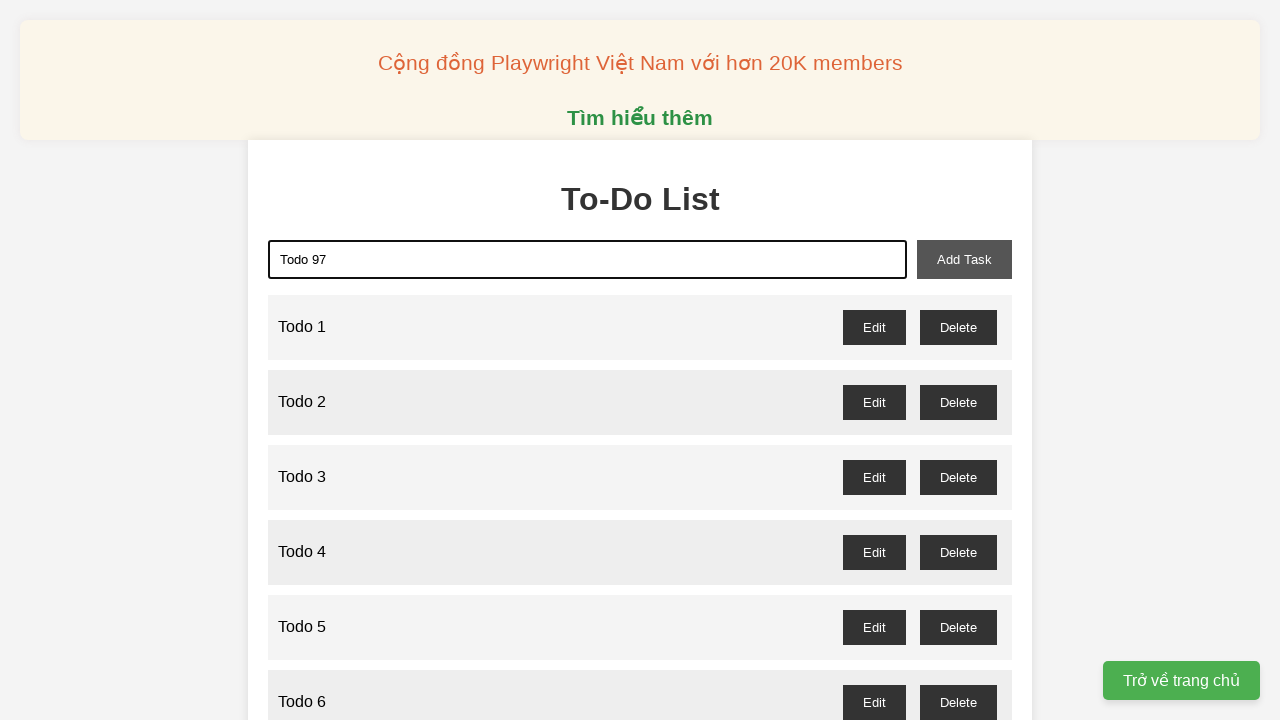

Clicked add task button to add 'Todo 97' at (964, 259) on xpath=//button[@id='add-task']
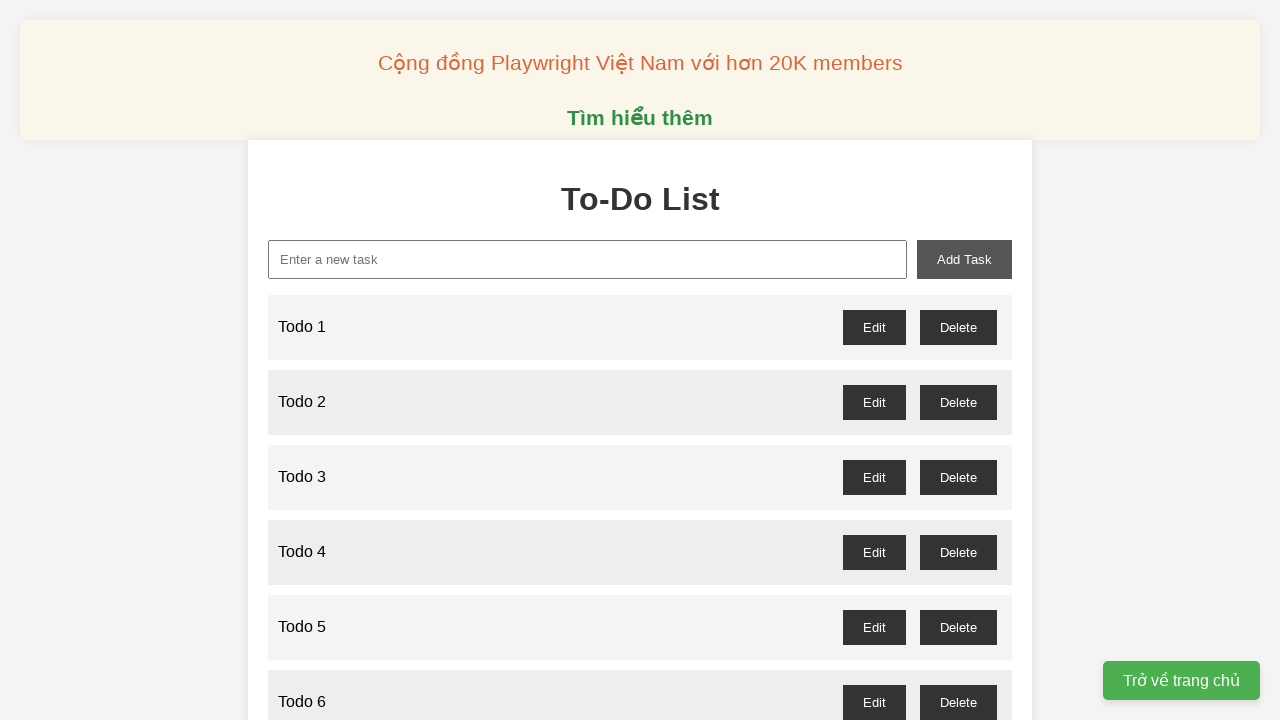

Filled new task input with 'Todo 98' on //input[@id='new-task']
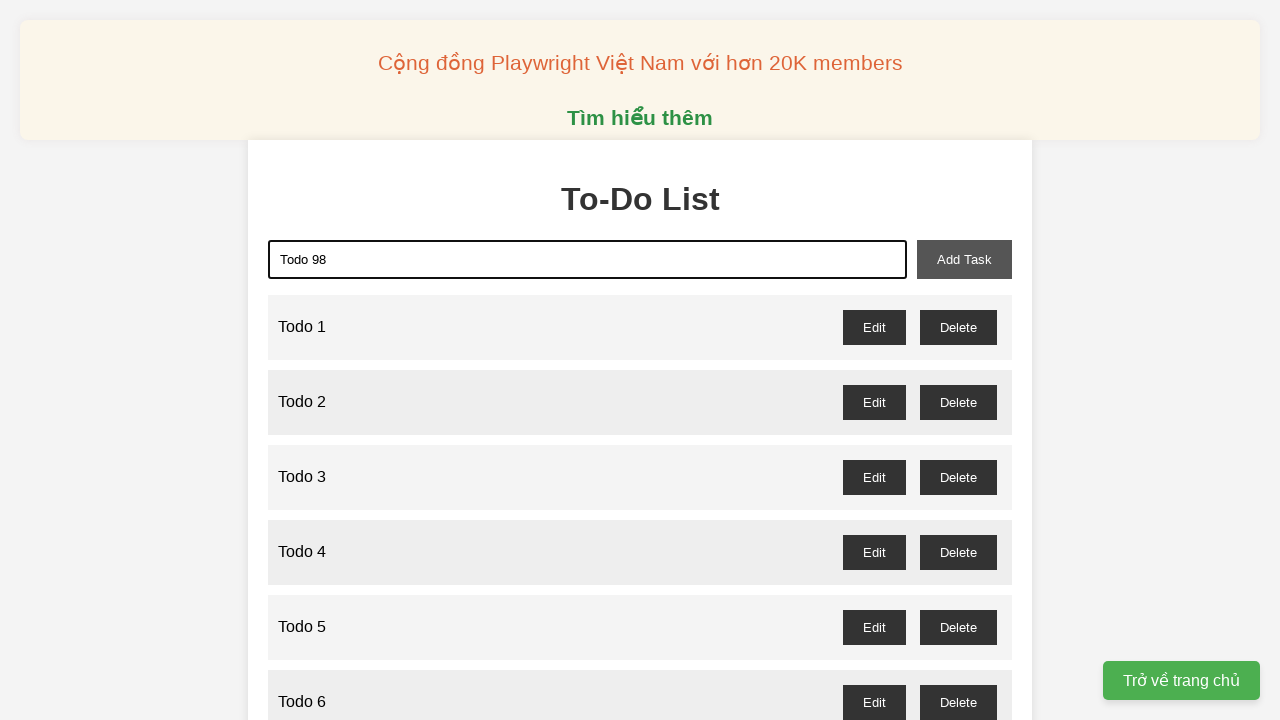

Clicked add task button to add 'Todo 98' at (964, 259) on xpath=//button[@id='add-task']
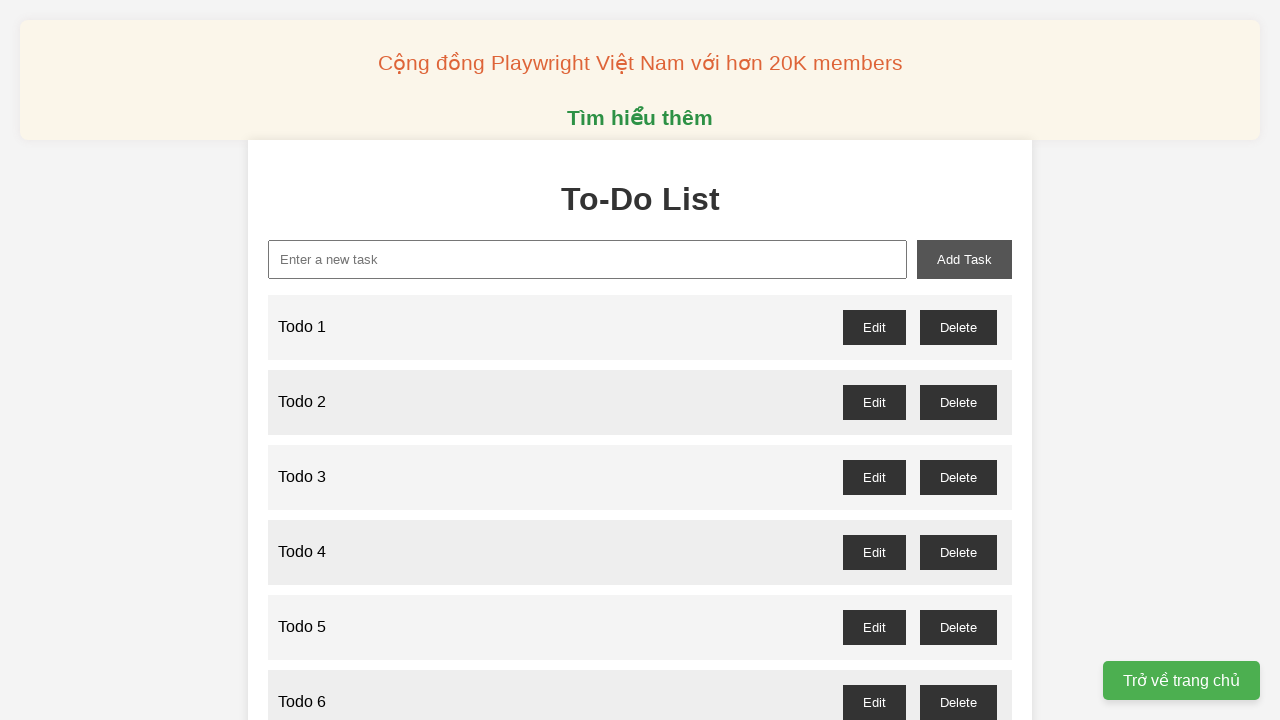

Filled new task input with 'Todo 99' on //input[@id='new-task']
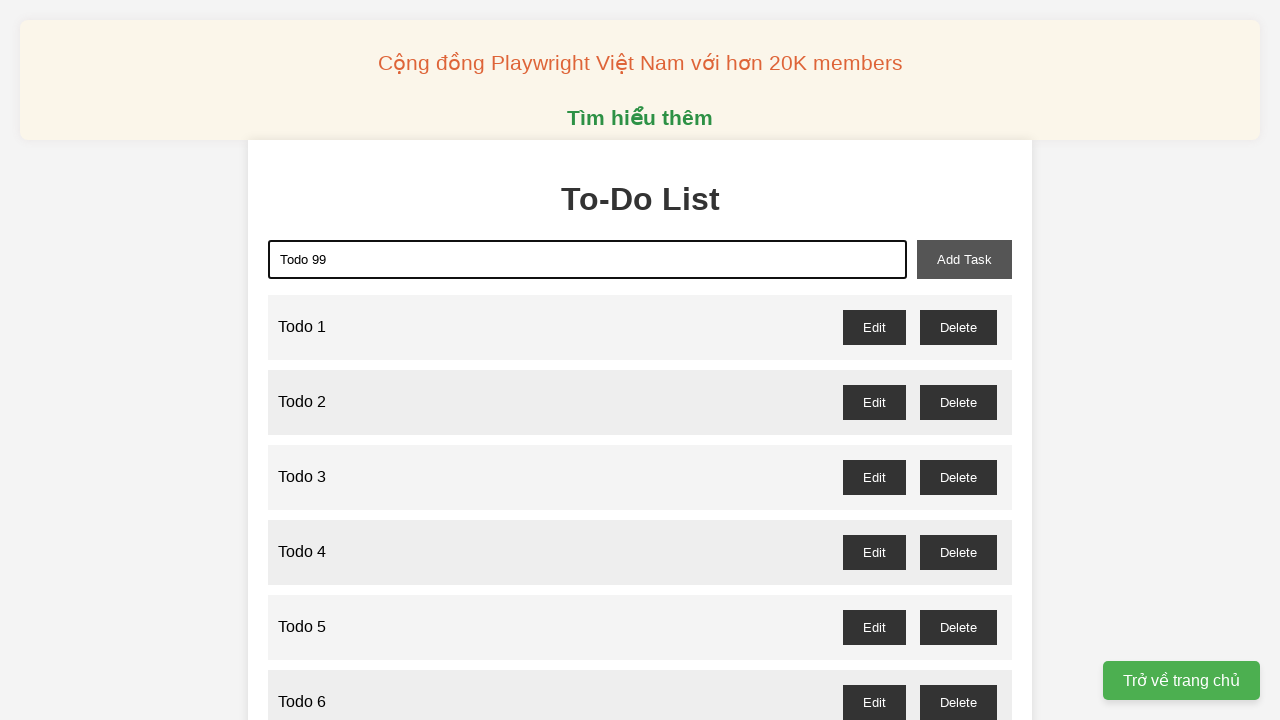

Clicked add task button to add 'Todo 99' at (964, 259) on xpath=//button[@id='add-task']
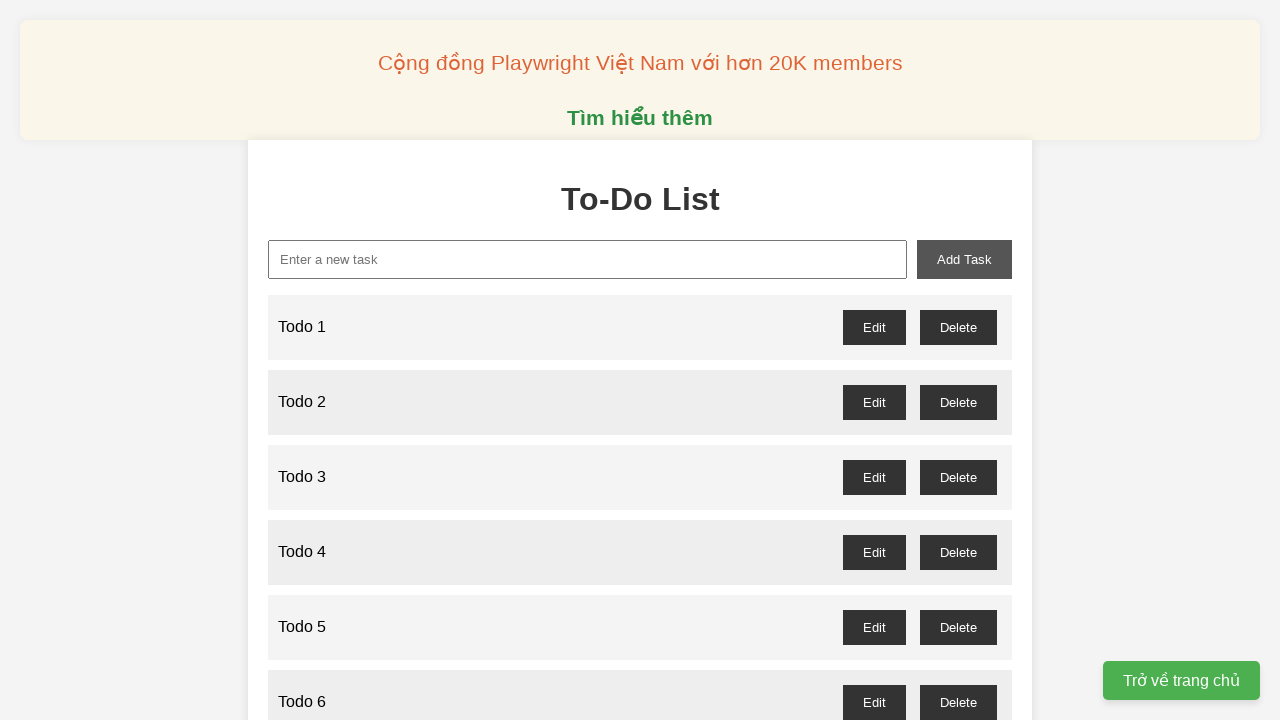

Filled new task input with 'Todo 100' on //input[@id='new-task']
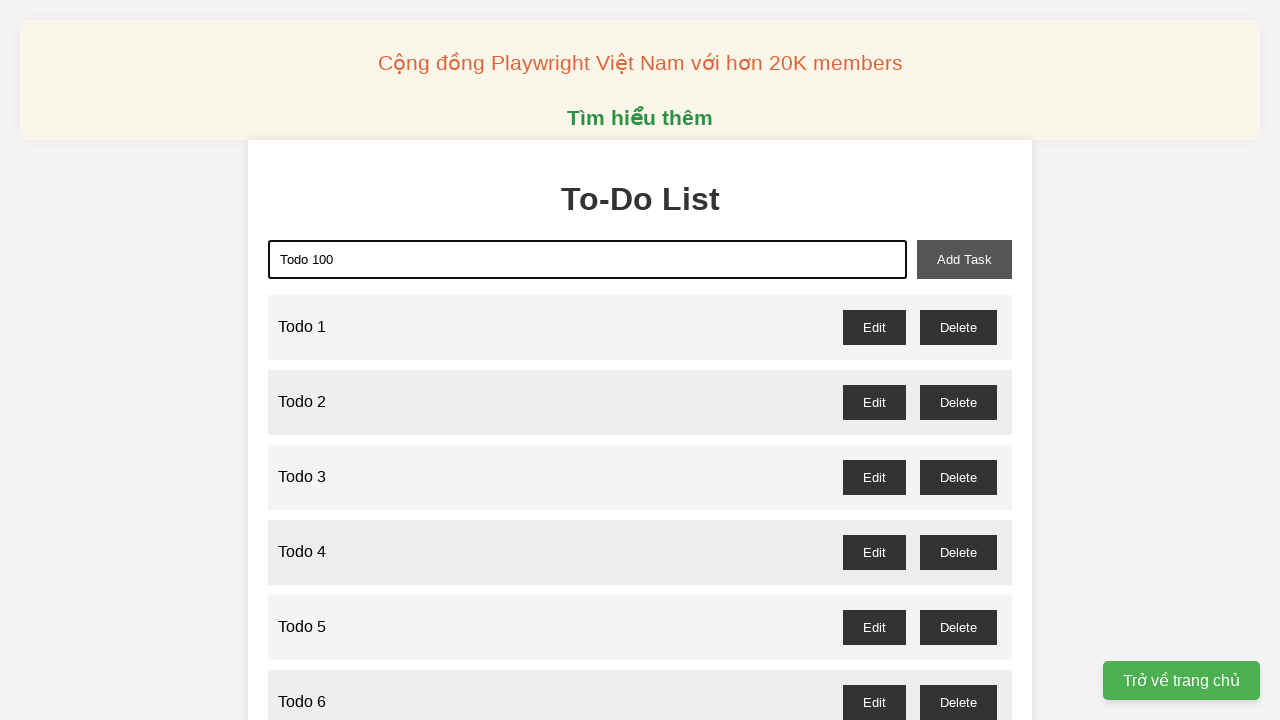

Clicked add task button to add 'Todo 100' at (964, 259) on xpath=//button[@id='add-task']
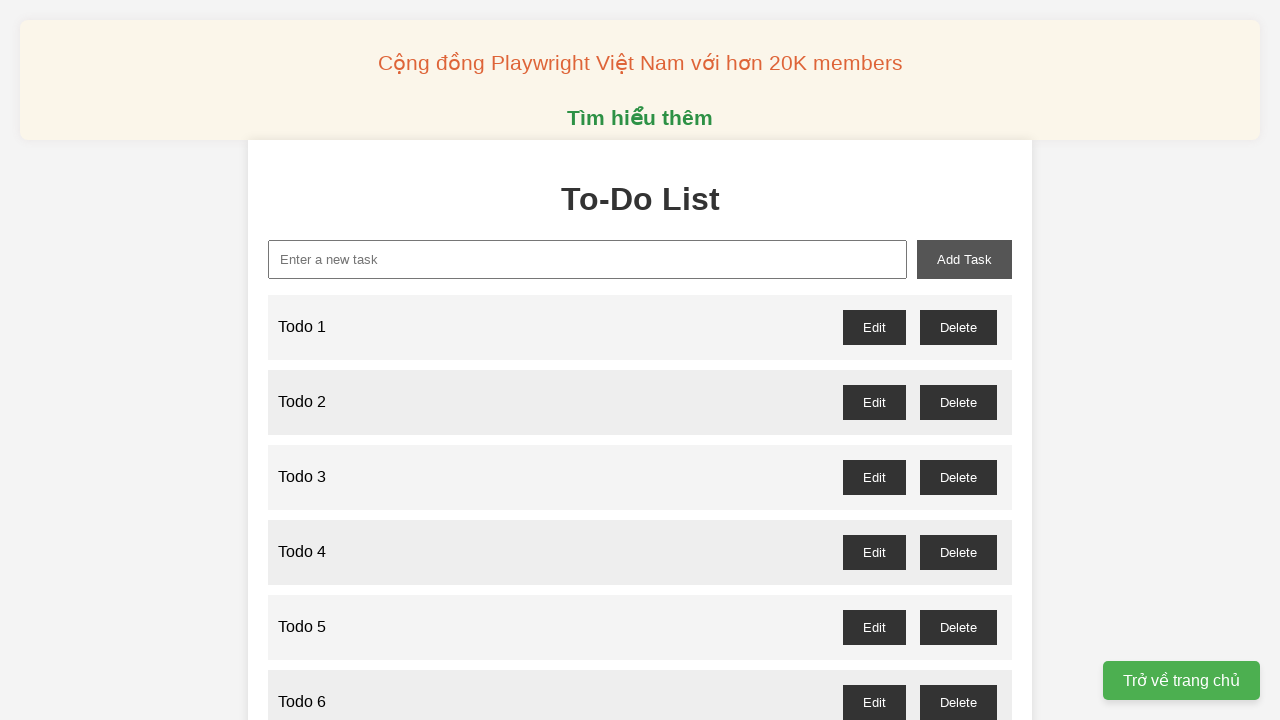

Clicked delete button for odd-numbered task 1 and accepted confirmation at (958, 327) on //button[@id='todo-1-delete']
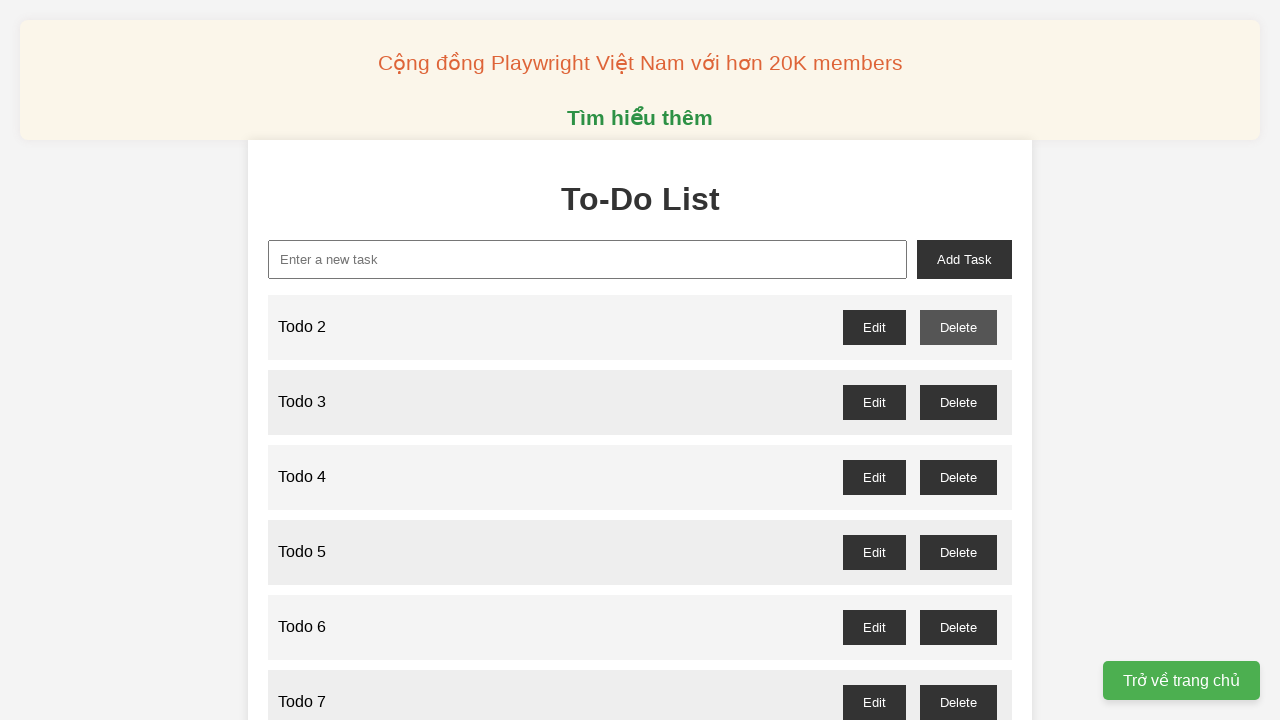

Clicked delete button for odd-numbered task 3 and accepted confirmation at (958, 402) on //button[@id='todo-3-delete']
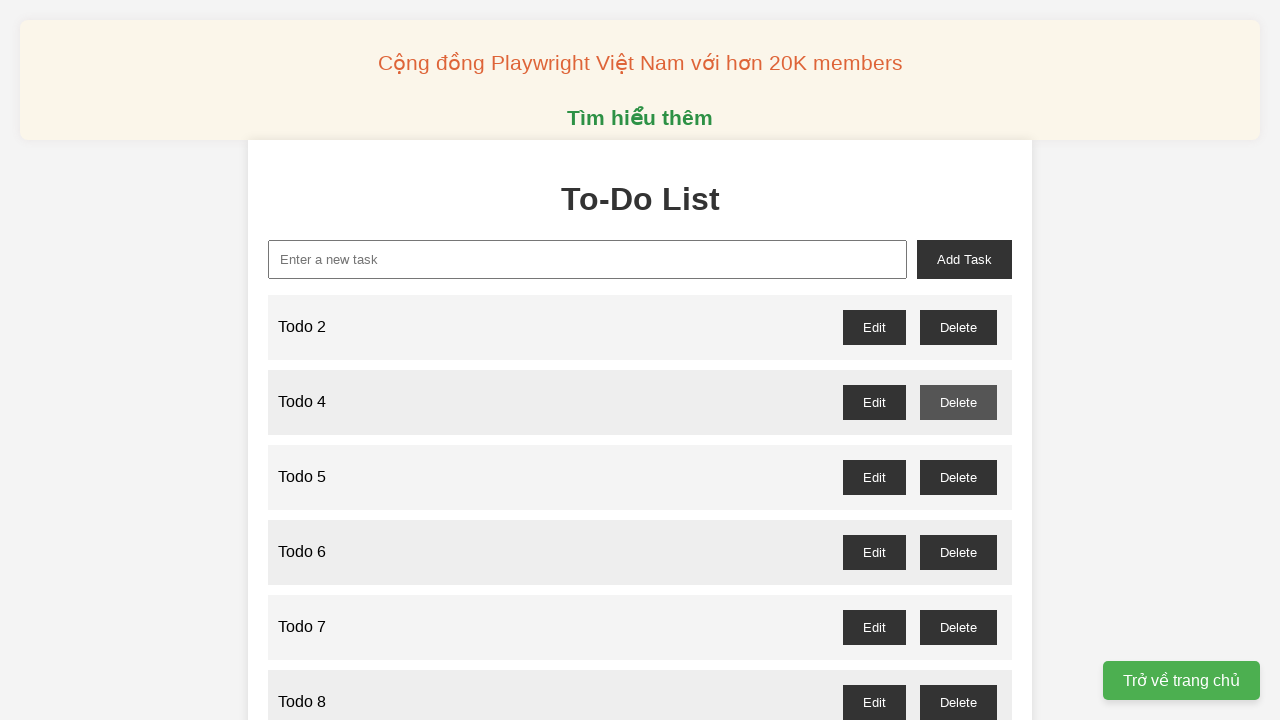

Clicked delete button for odd-numbered task 5 and accepted confirmation at (958, 477) on //button[@id='todo-5-delete']
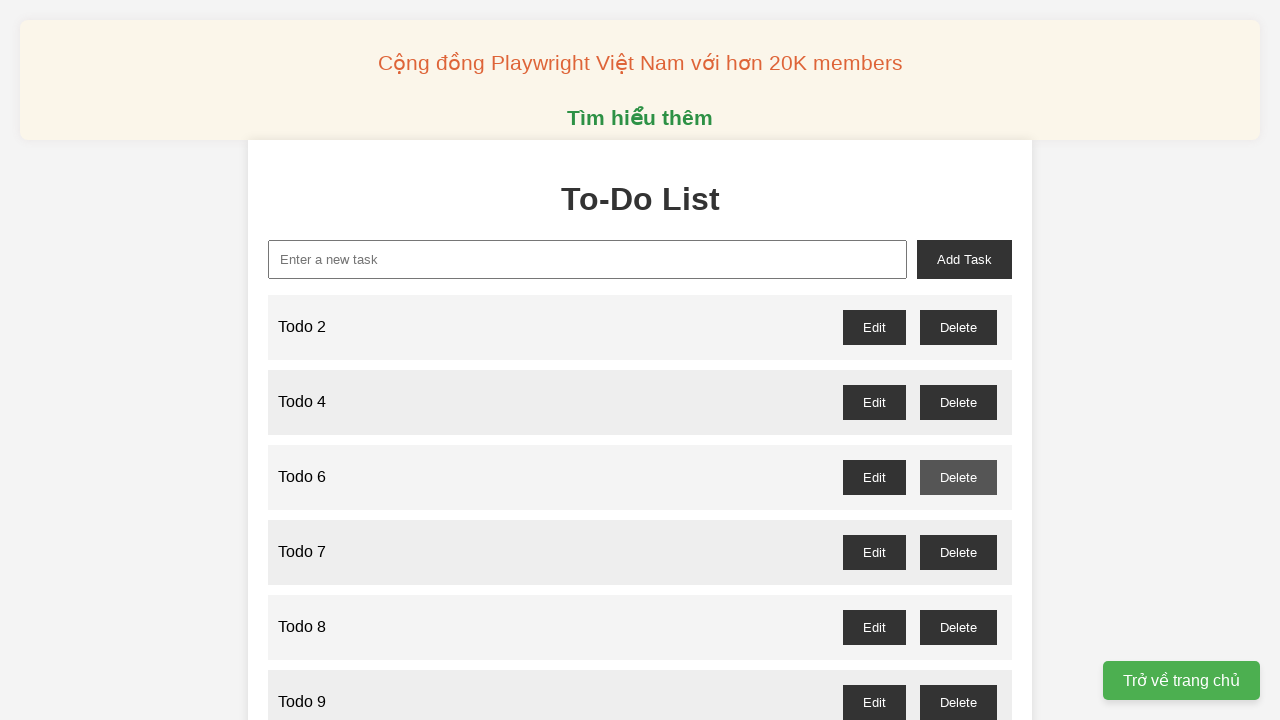

Clicked delete button for odd-numbered task 7 and accepted confirmation at (958, 552) on //button[@id='todo-7-delete']
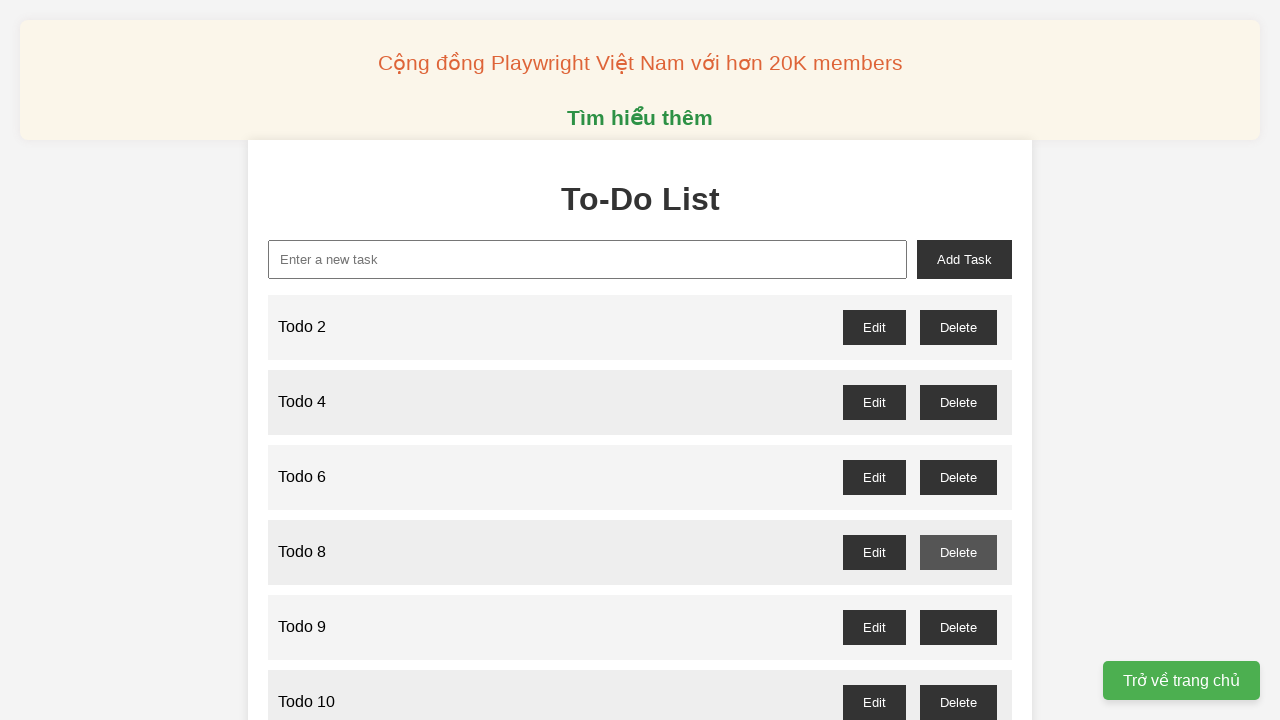

Clicked delete button for odd-numbered task 9 and accepted confirmation at (958, 627) on //button[@id='todo-9-delete']
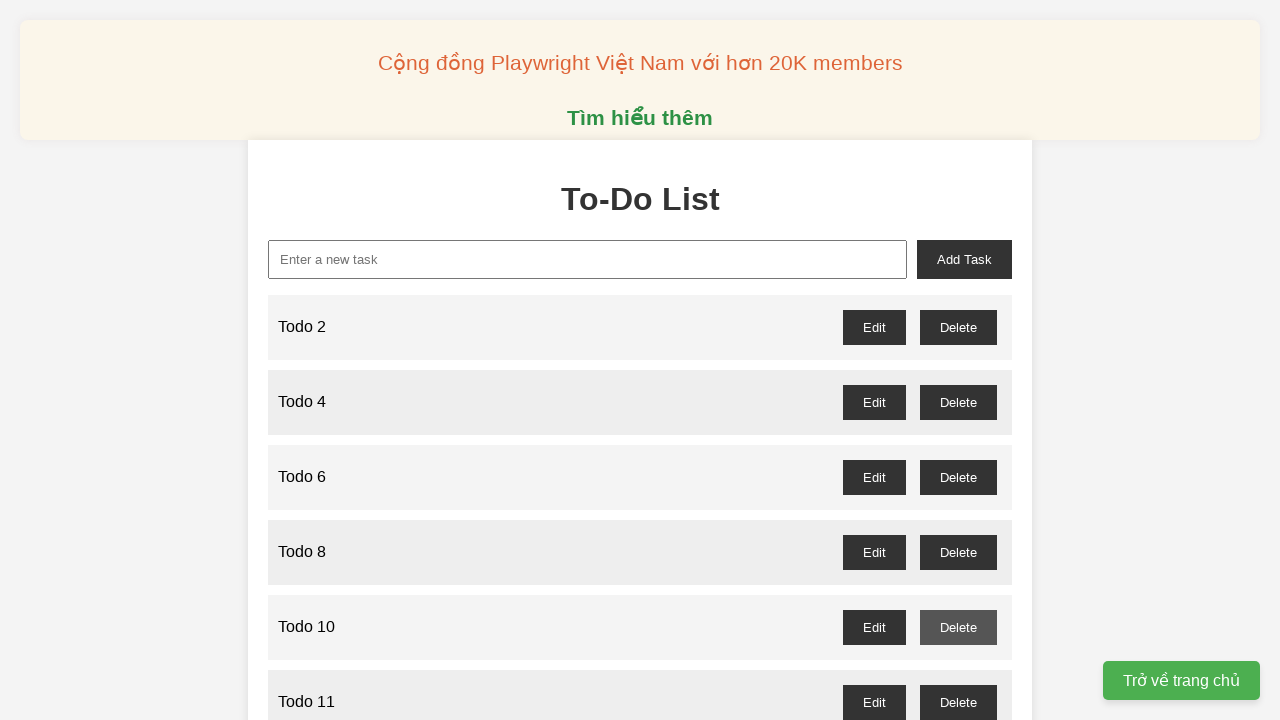

Clicked delete button for odd-numbered task 11 and accepted confirmation at (958, 702) on //button[@id='todo-11-delete']
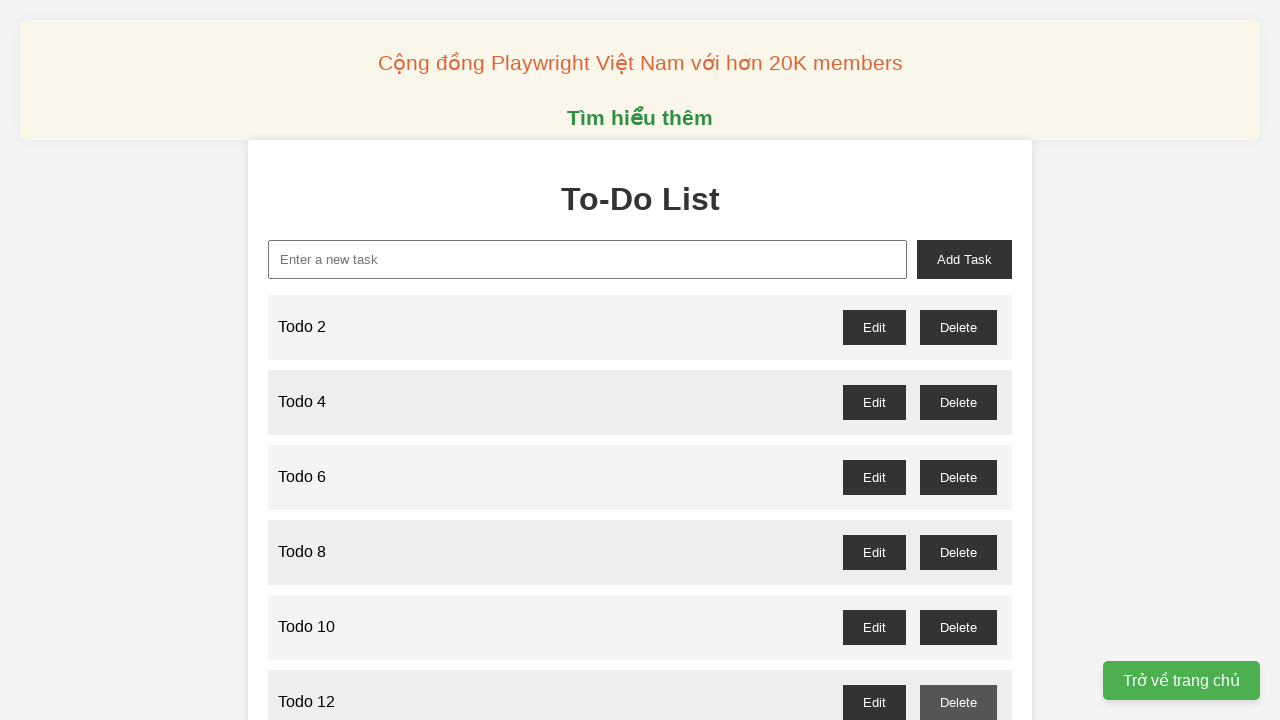

Clicked delete button for odd-numbered task 13 and accepted confirmation at (958, 360) on //button[@id='todo-13-delete']
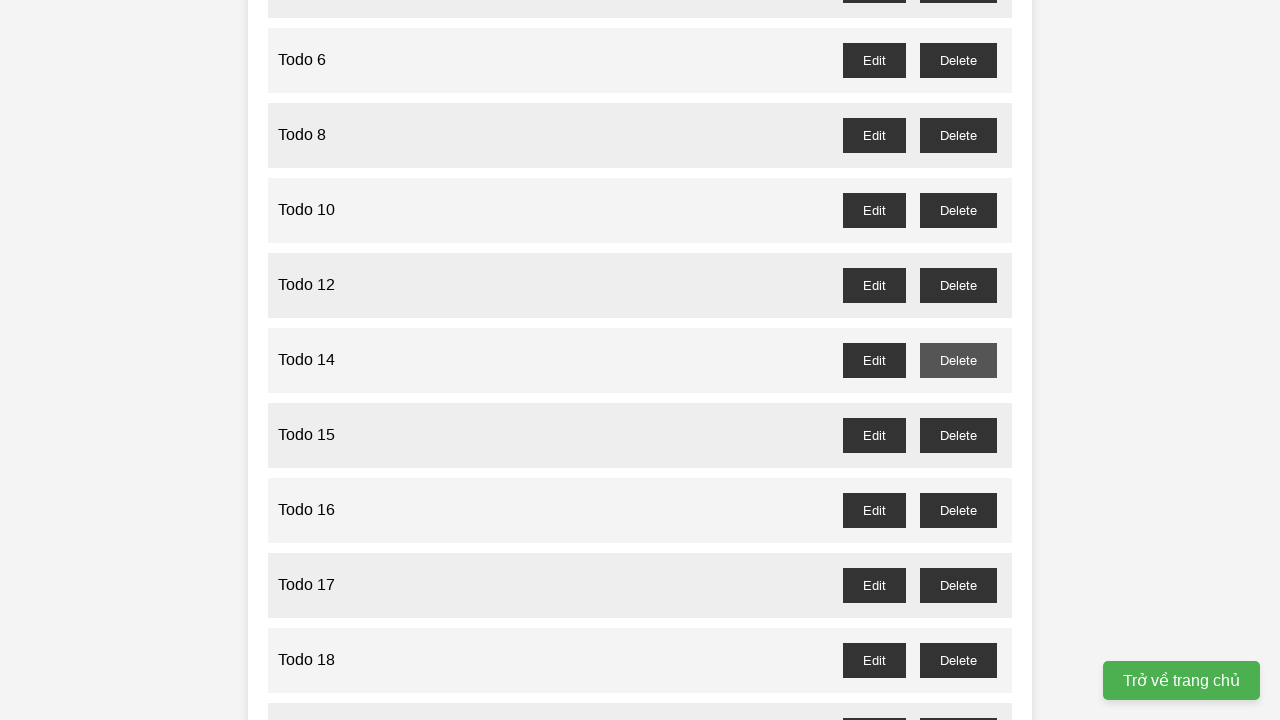

Clicked delete button for odd-numbered task 15 and accepted confirmation at (958, 435) on //button[@id='todo-15-delete']
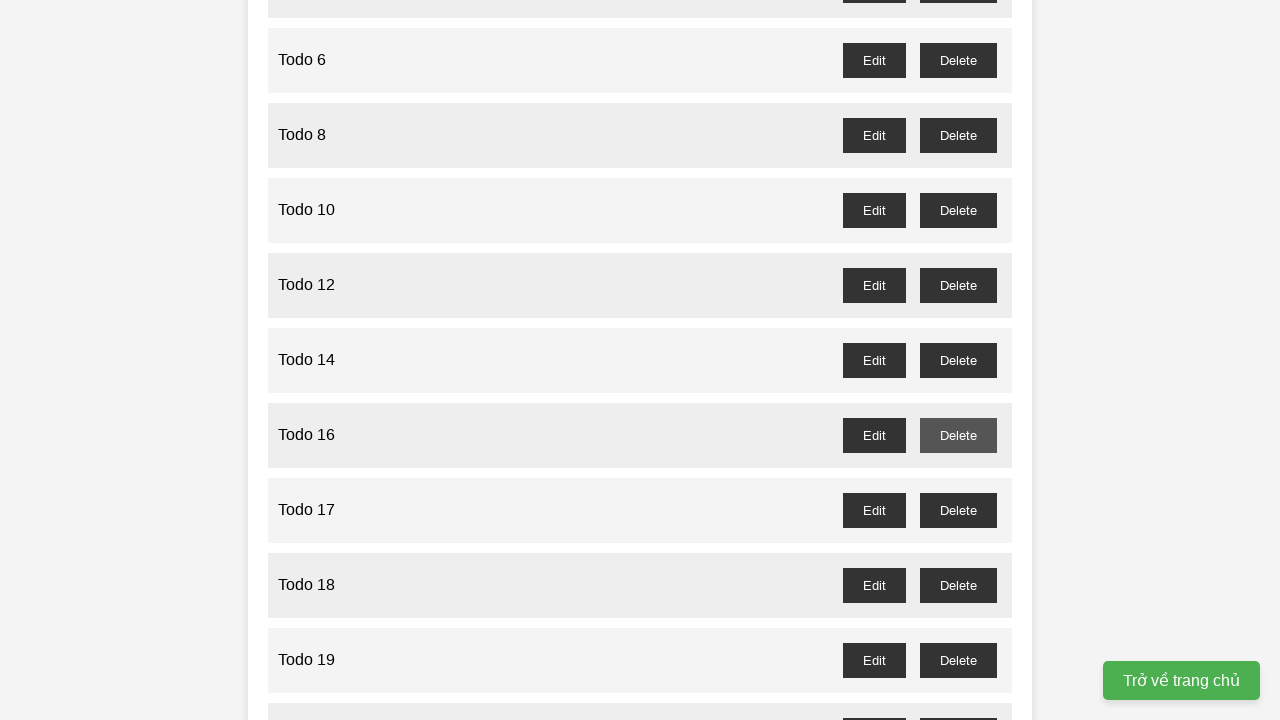

Clicked delete button for odd-numbered task 17 and accepted confirmation at (958, 510) on //button[@id='todo-17-delete']
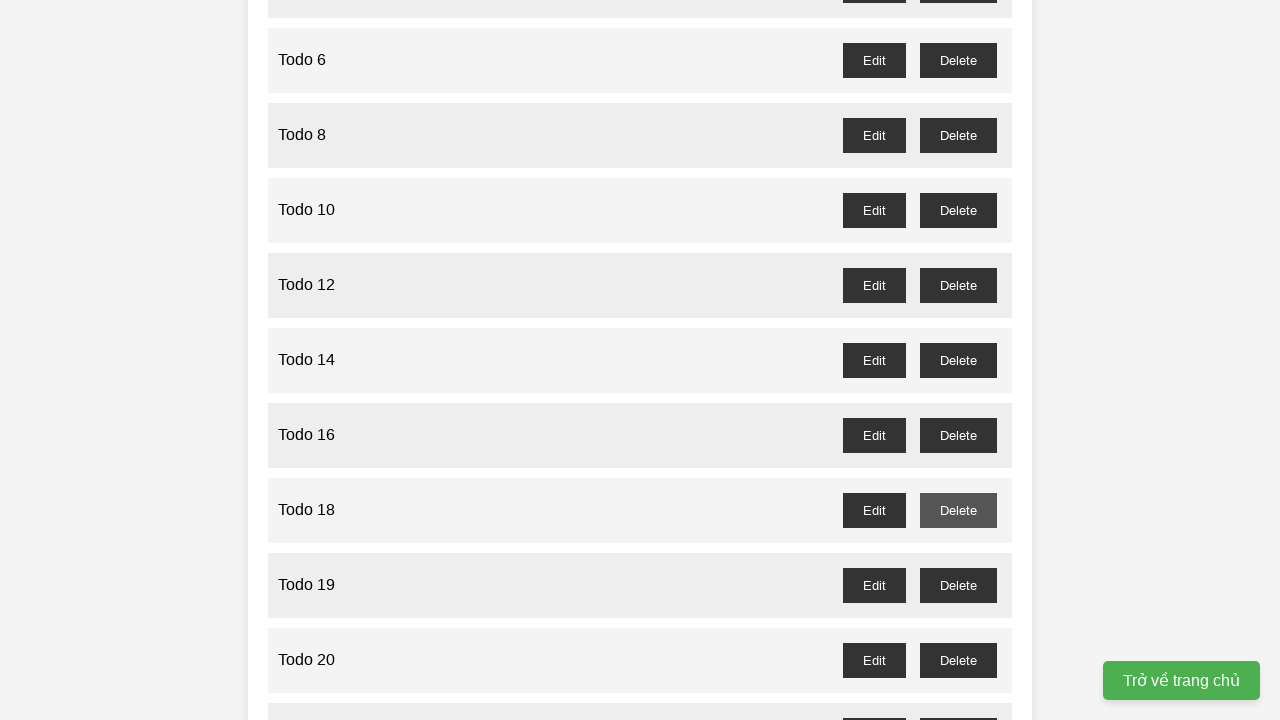

Clicked delete button for odd-numbered task 19 and accepted confirmation at (958, 585) on //button[@id='todo-19-delete']
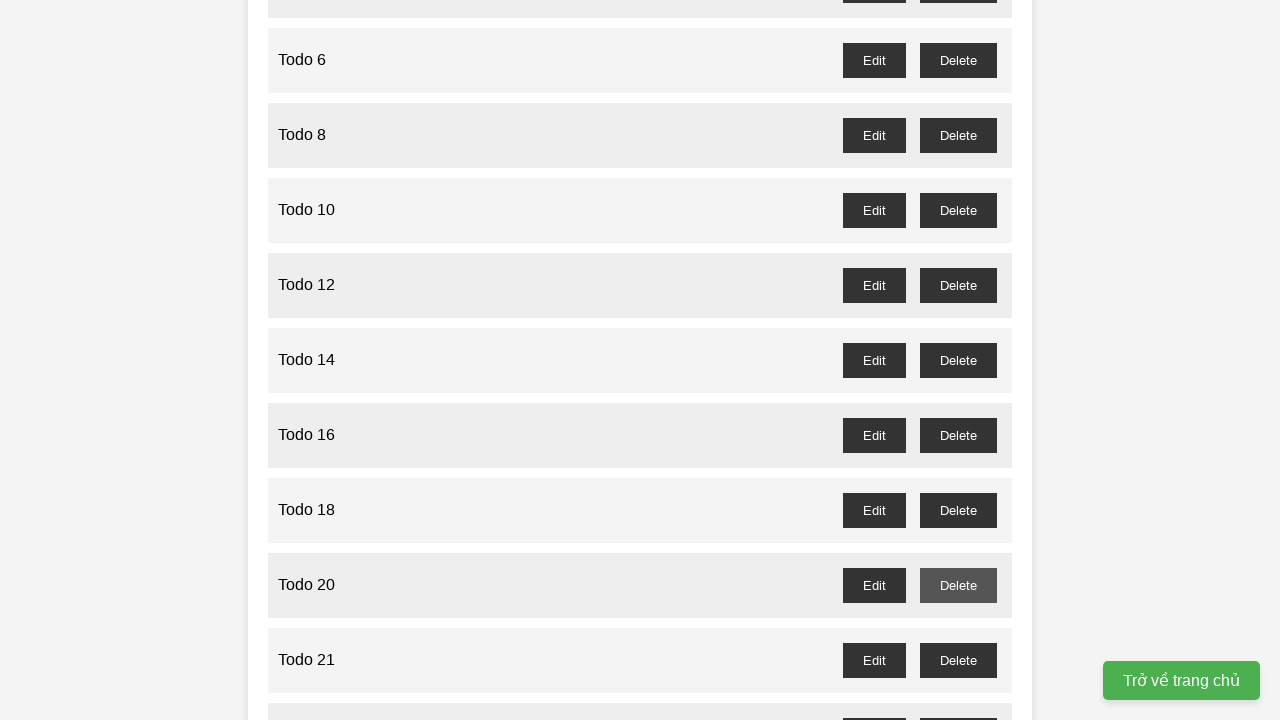

Clicked delete button for odd-numbered task 21 and accepted confirmation at (958, 660) on //button[@id='todo-21-delete']
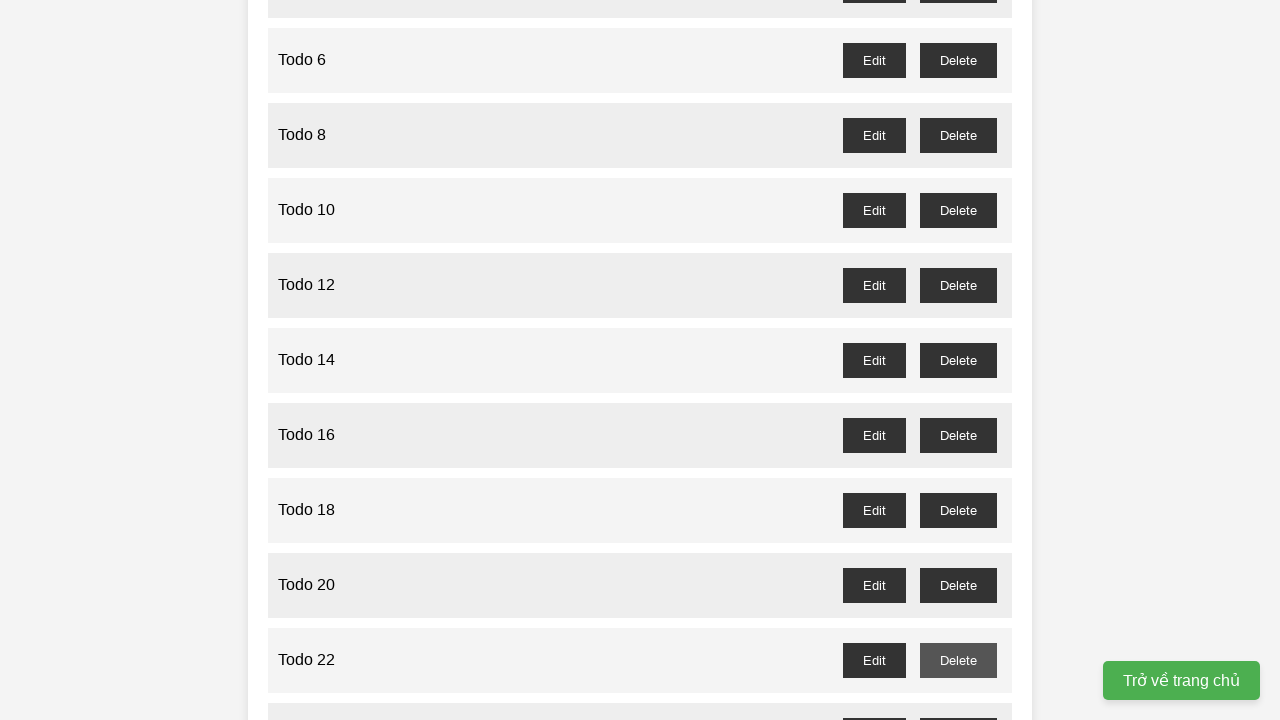

Clicked delete button for odd-numbered task 23 and accepted confirmation at (958, 703) on //button[@id='todo-23-delete']
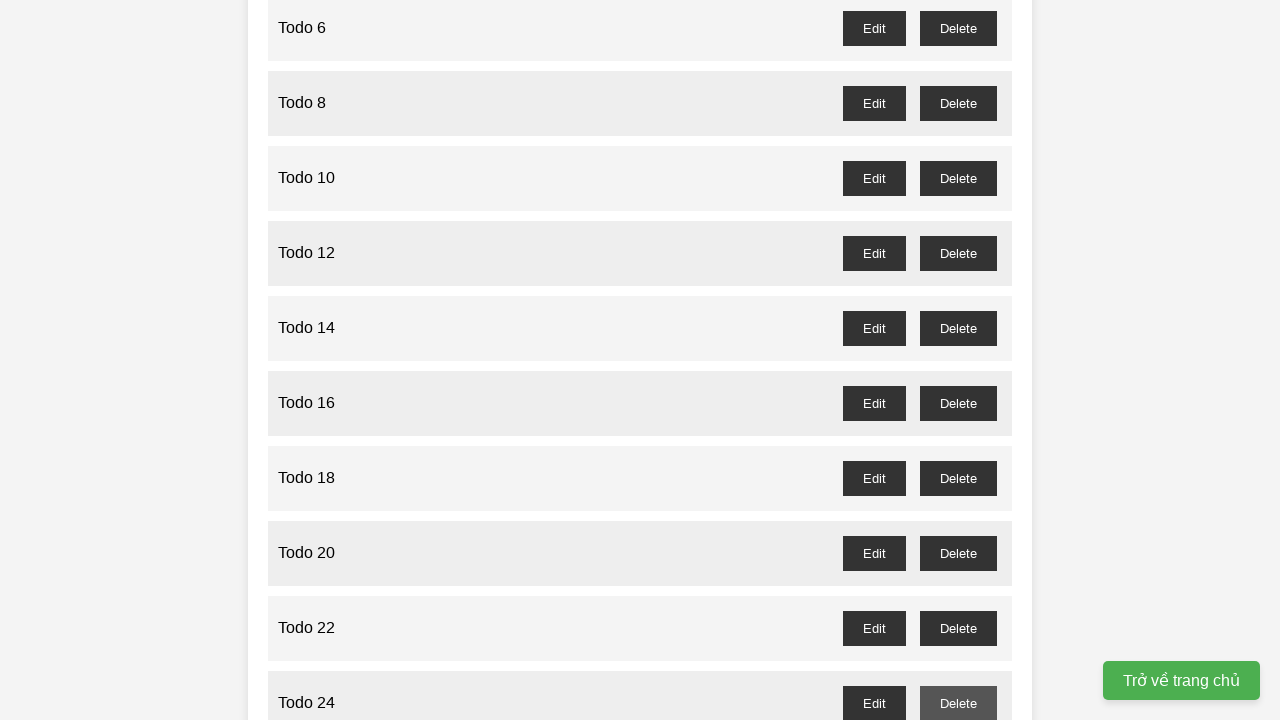

Clicked delete button for odd-numbered task 25 and accepted confirmation at (958, 360) on //button[@id='todo-25-delete']
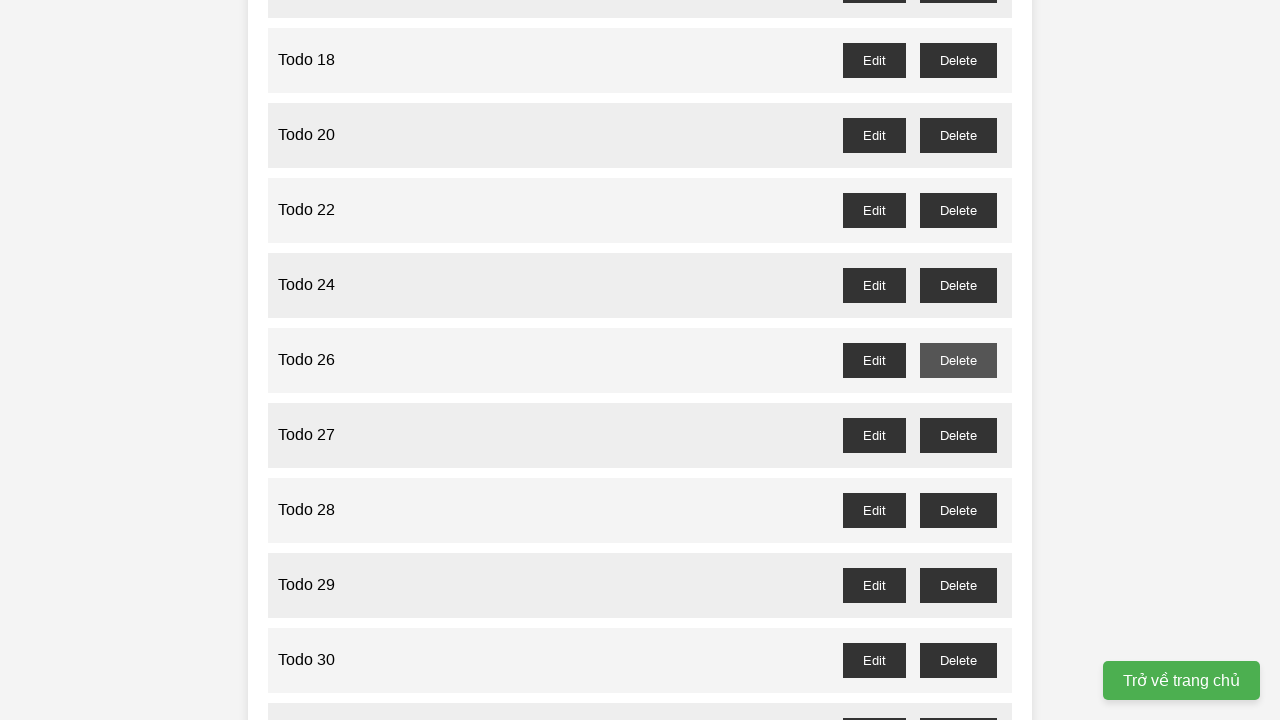

Clicked delete button for odd-numbered task 27 and accepted confirmation at (958, 435) on //button[@id='todo-27-delete']
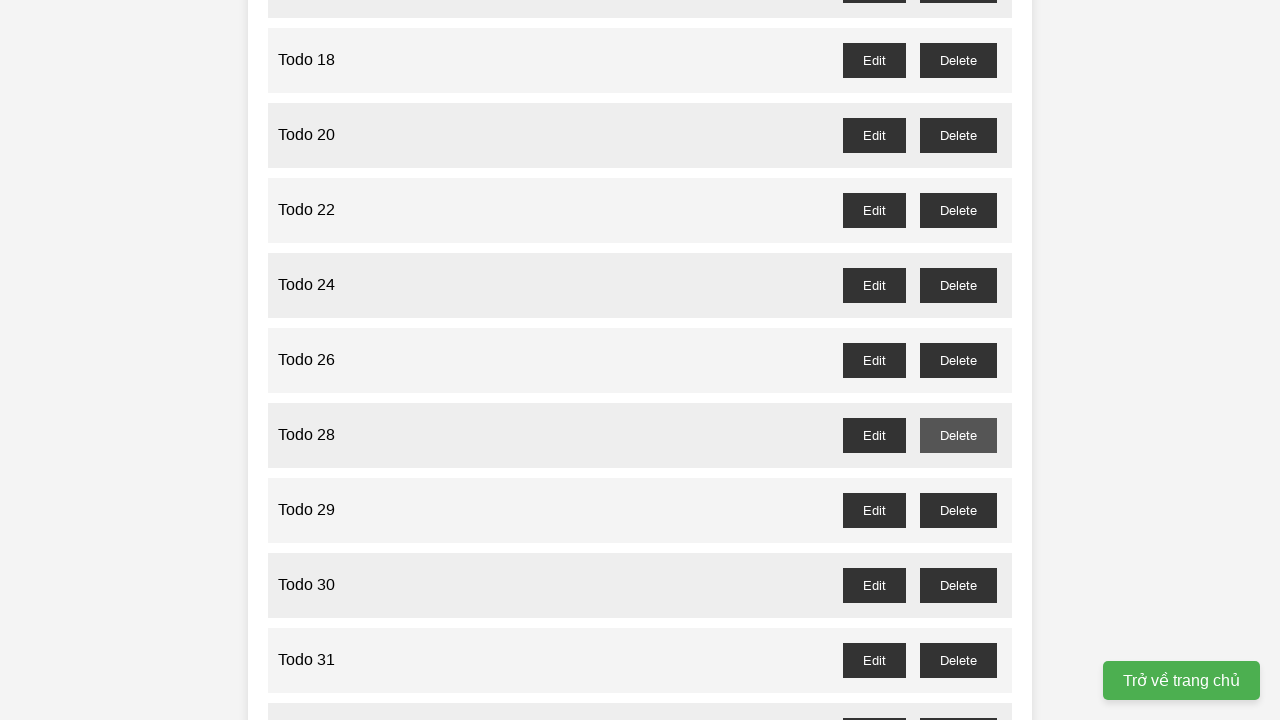

Clicked delete button for odd-numbered task 29 and accepted confirmation at (958, 510) on //button[@id='todo-29-delete']
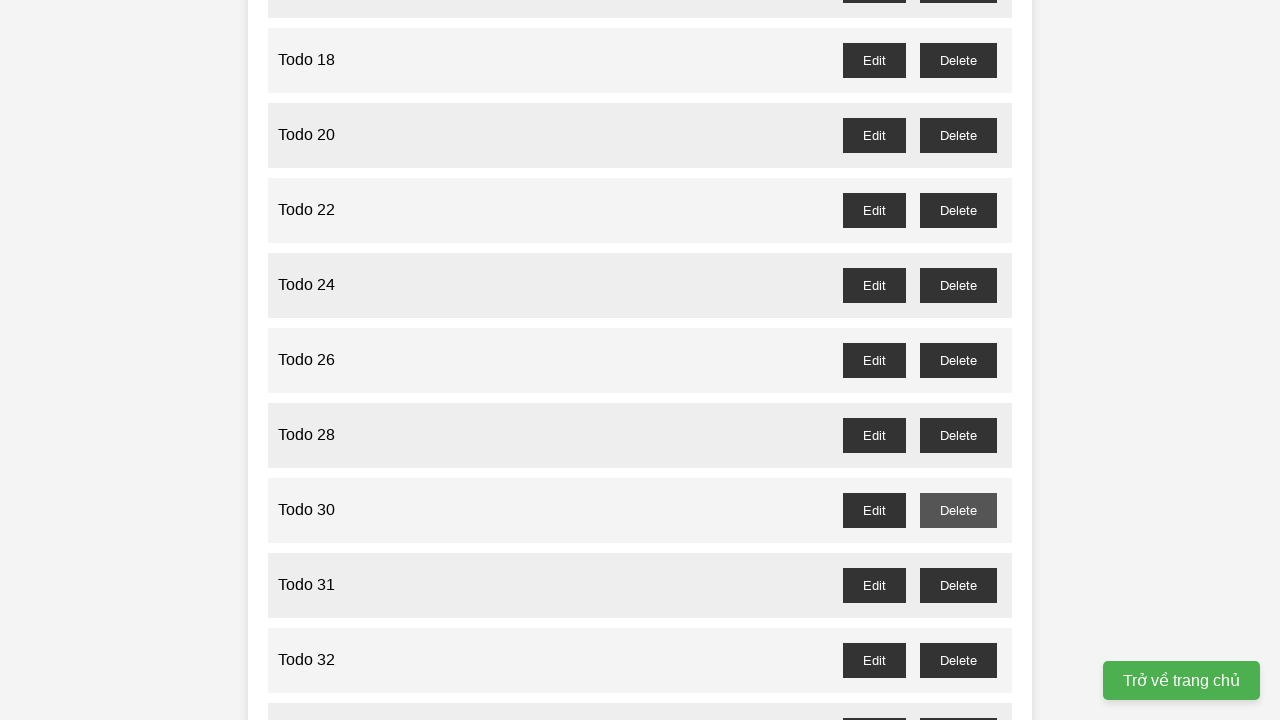

Clicked delete button for odd-numbered task 31 and accepted confirmation at (958, 585) on //button[@id='todo-31-delete']
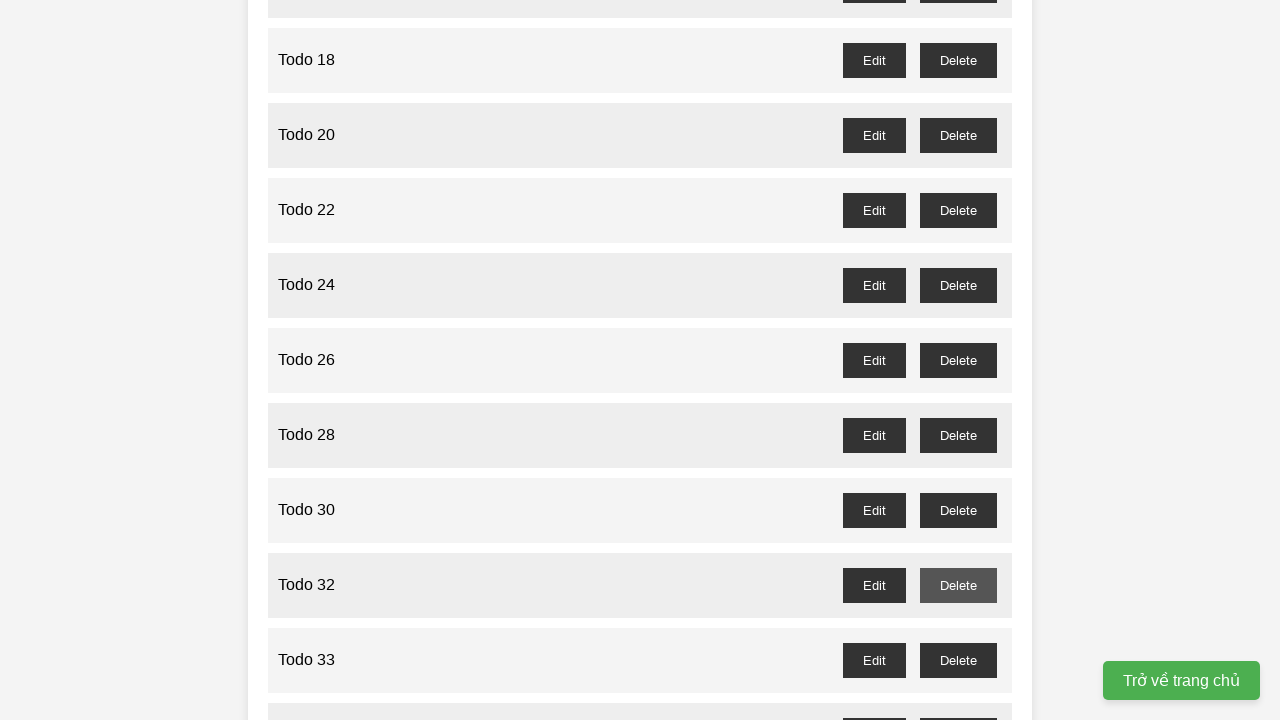

Clicked delete button for odd-numbered task 33 and accepted confirmation at (958, 660) on //button[@id='todo-33-delete']
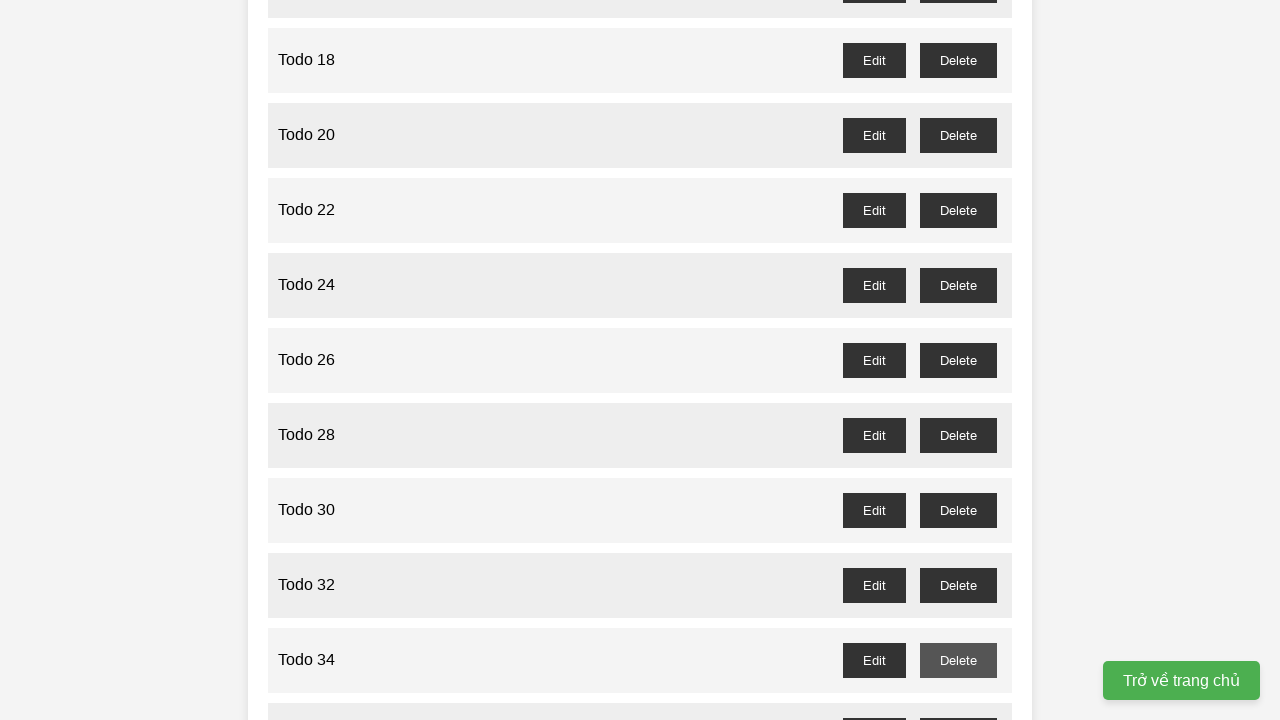

Clicked delete button for odd-numbered task 35 and accepted confirmation at (958, 703) on //button[@id='todo-35-delete']
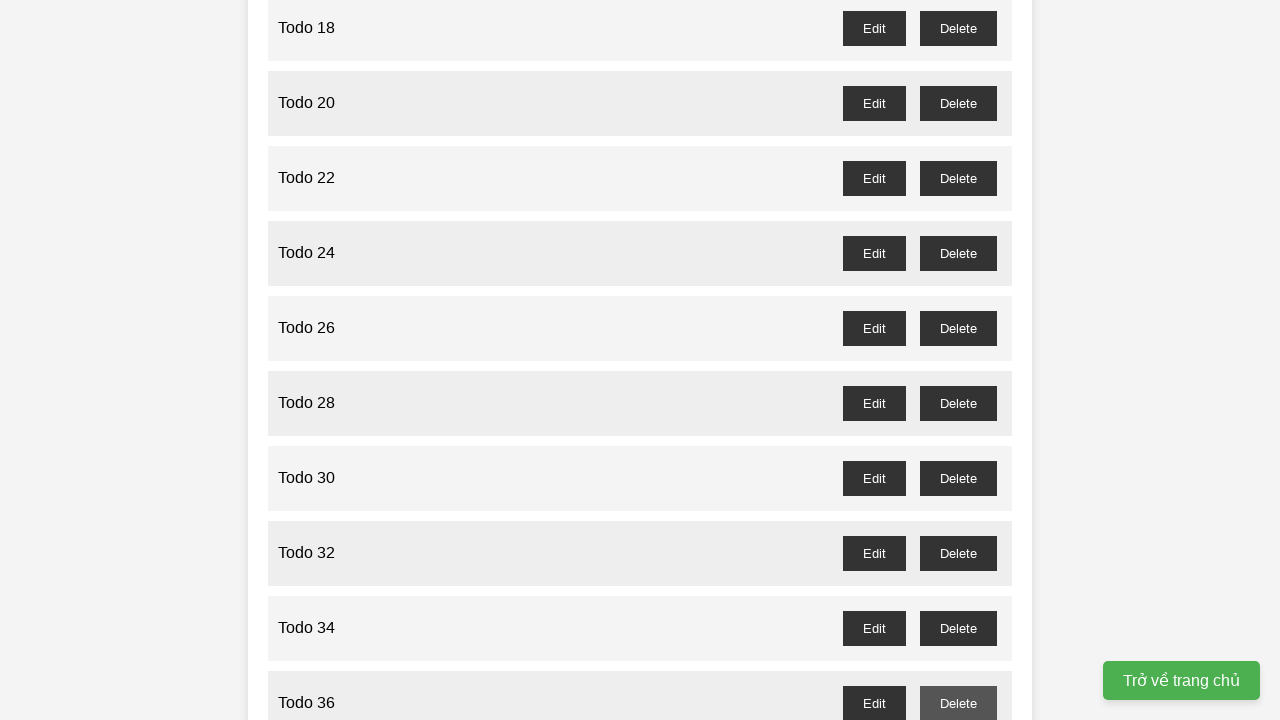

Clicked delete button for odd-numbered task 37 and accepted confirmation at (958, 360) on //button[@id='todo-37-delete']
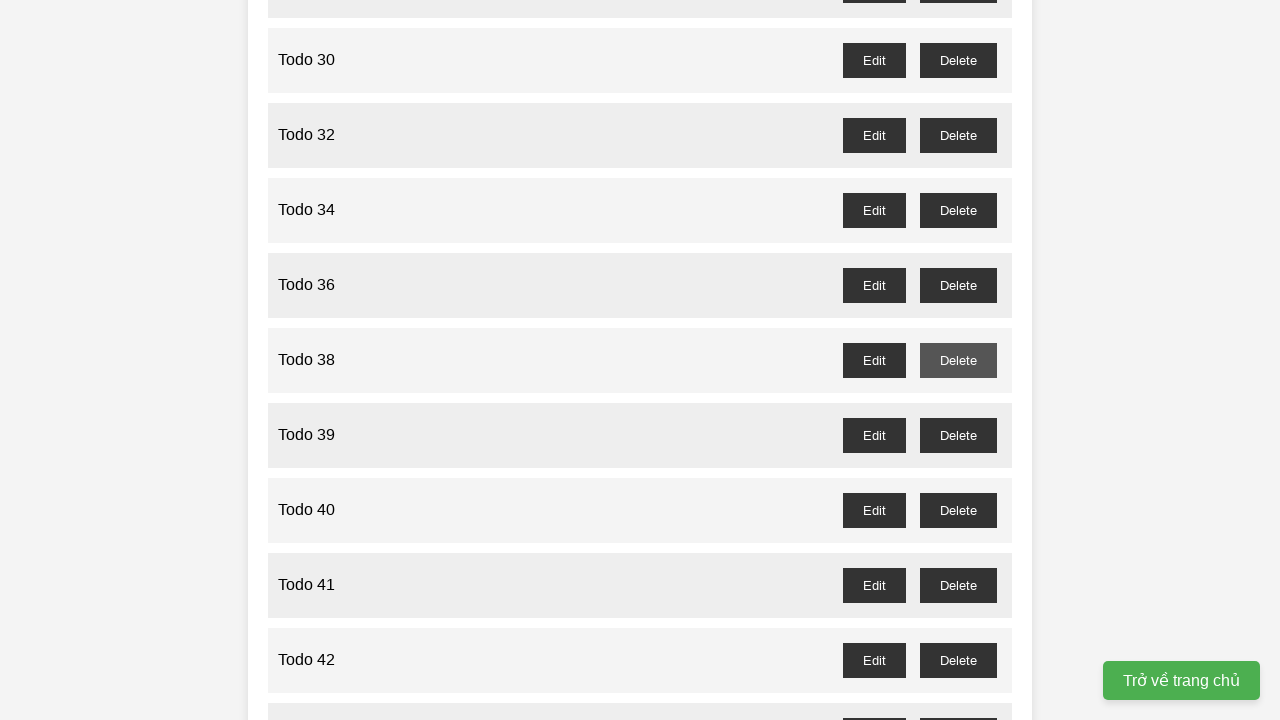

Clicked delete button for odd-numbered task 39 and accepted confirmation at (958, 435) on //button[@id='todo-39-delete']
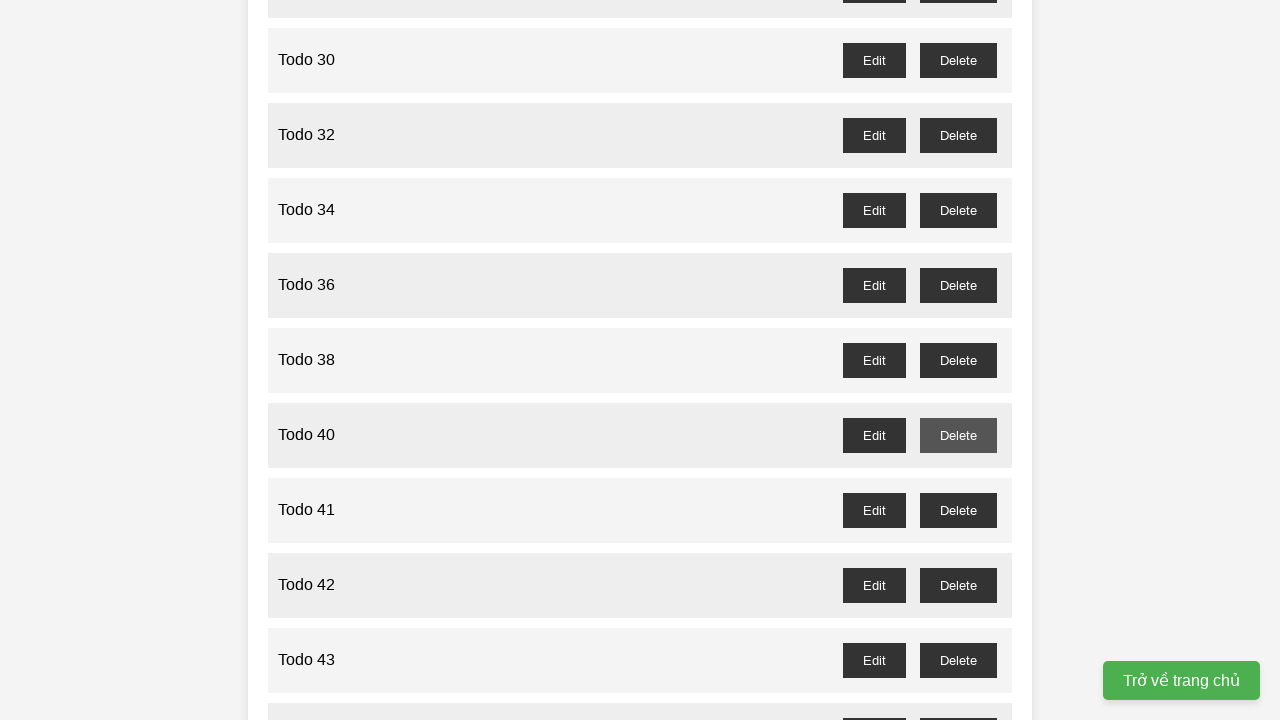

Clicked delete button for odd-numbered task 41 and accepted confirmation at (958, 510) on //button[@id='todo-41-delete']
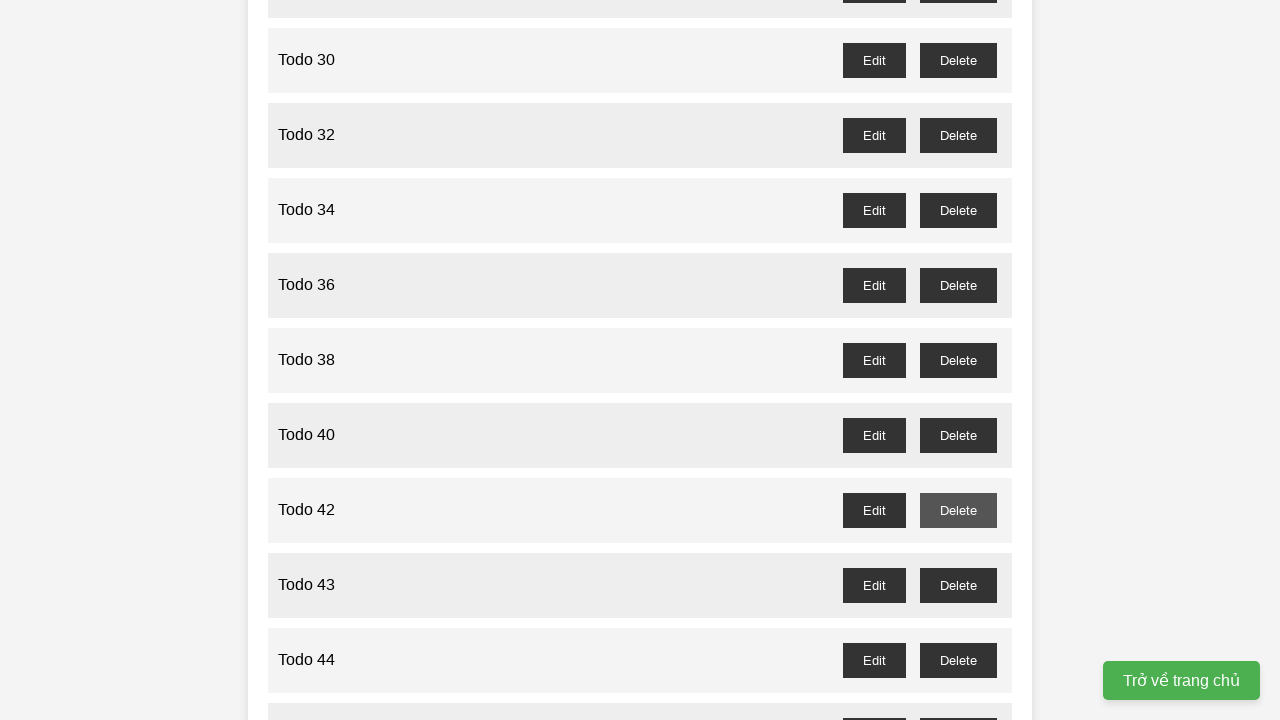

Clicked delete button for odd-numbered task 43 and accepted confirmation at (958, 585) on //button[@id='todo-43-delete']
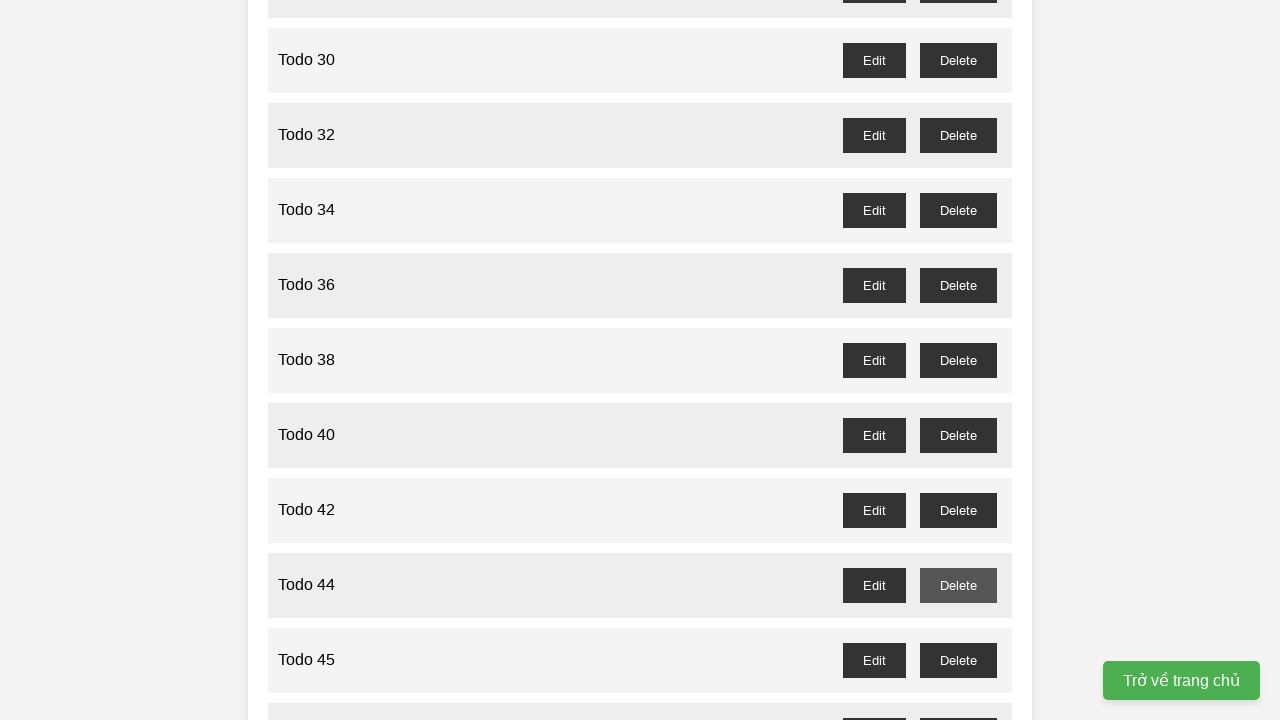

Clicked delete button for odd-numbered task 45 and accepted confirmation at (958, 660) on //button[@id='todo-45-delete']
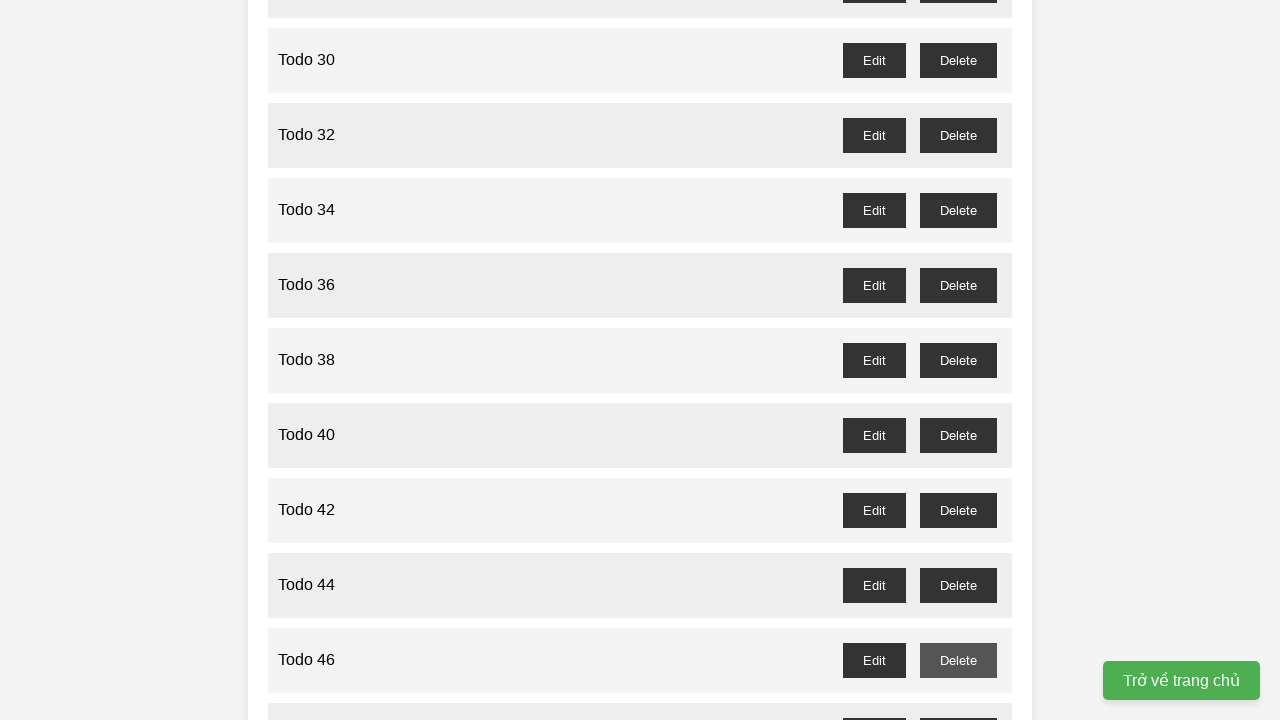

Clicked delete button for odd-numbered task 47 and accepted confirmation at (958, 703) on //button[@id='todo-47-delete']
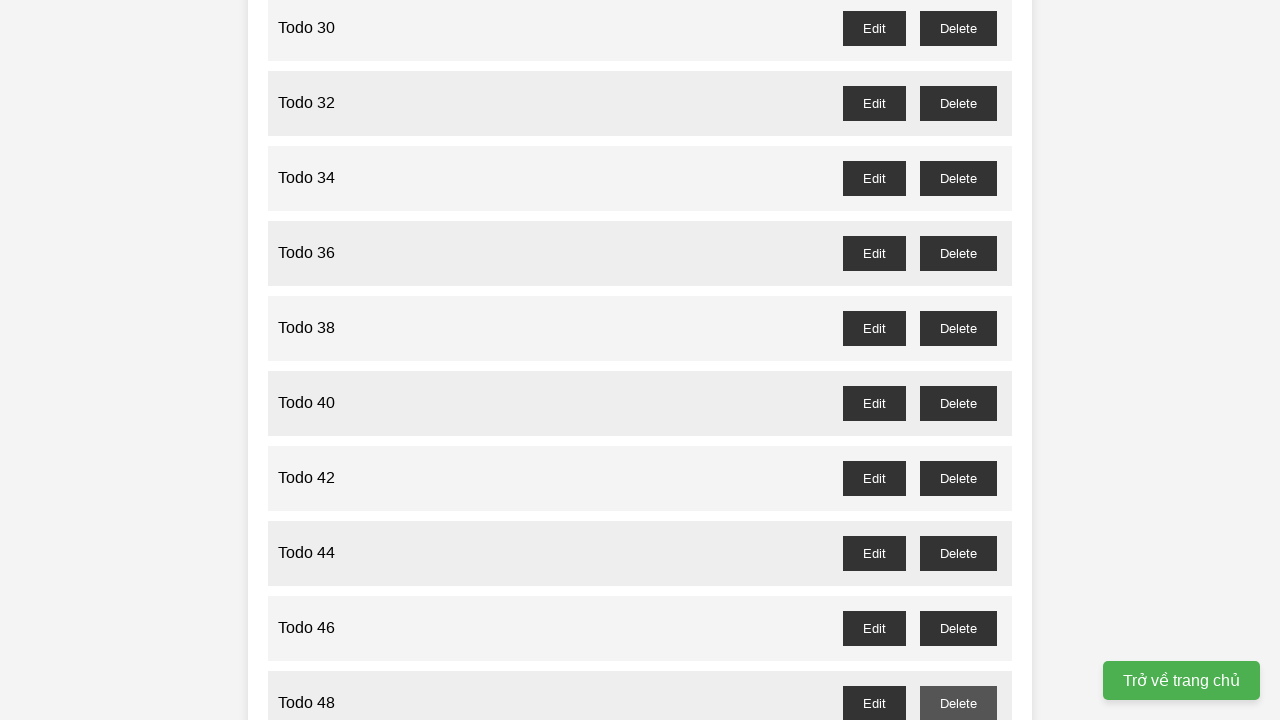

Clicked delete button for odd-numbered task 49 and accepted confirmation at (958, 360) on //button[@id='todo-49-delete']
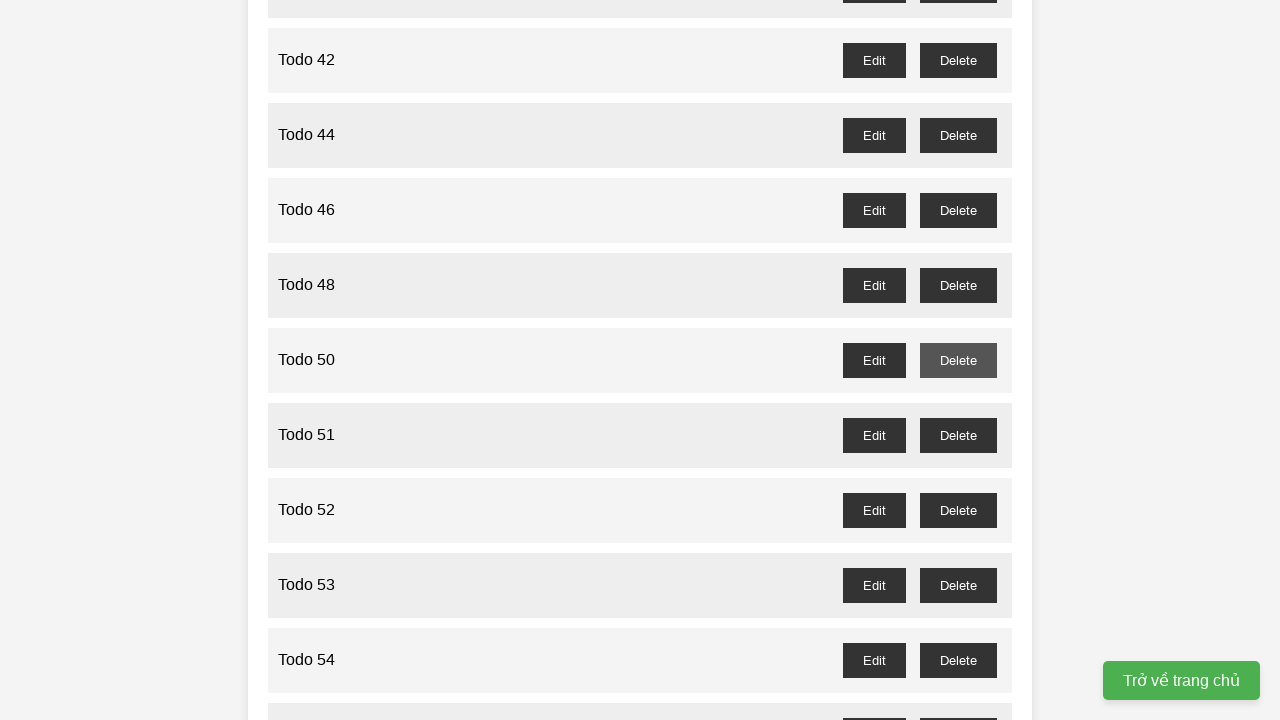

Clicked delete button for odd-numbered task 51 and accepted confirmation at (958, 435) on //button[@id='todo-51-delete']
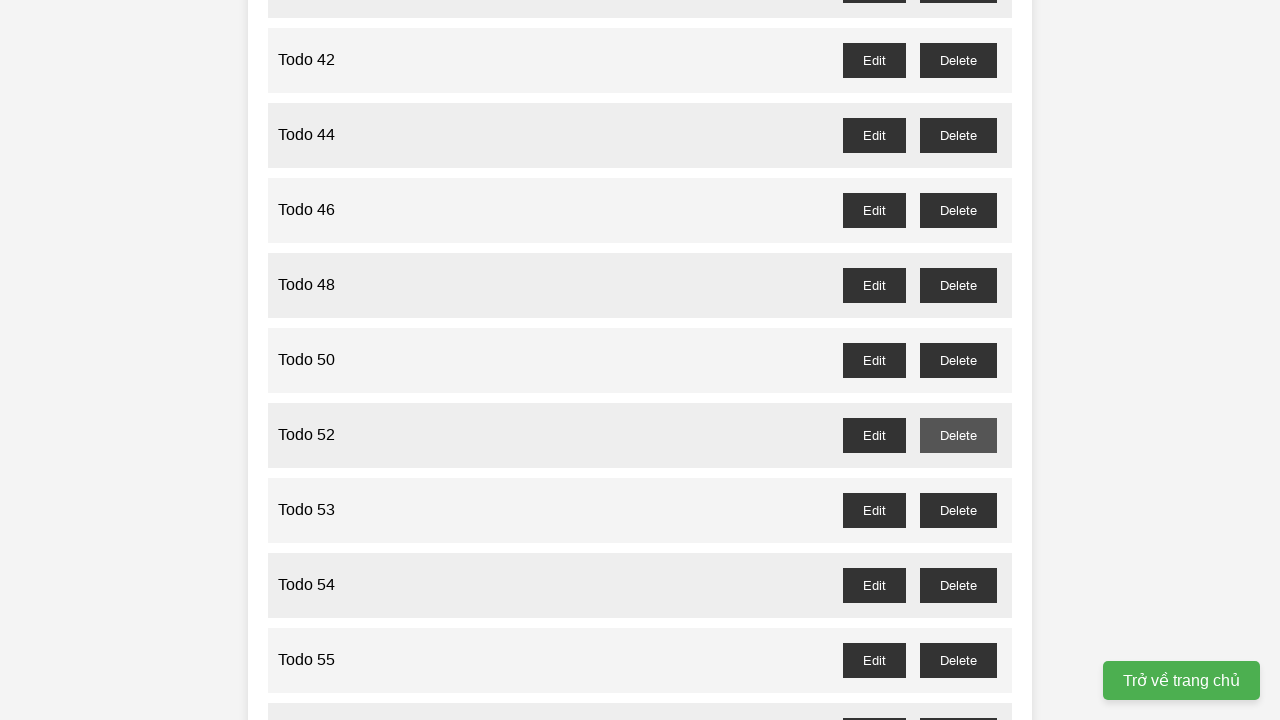

Clicked delete button for odd-numbered task 53 and accepted confirmation at (958, 510) on //button[@id='todo-53-delete']
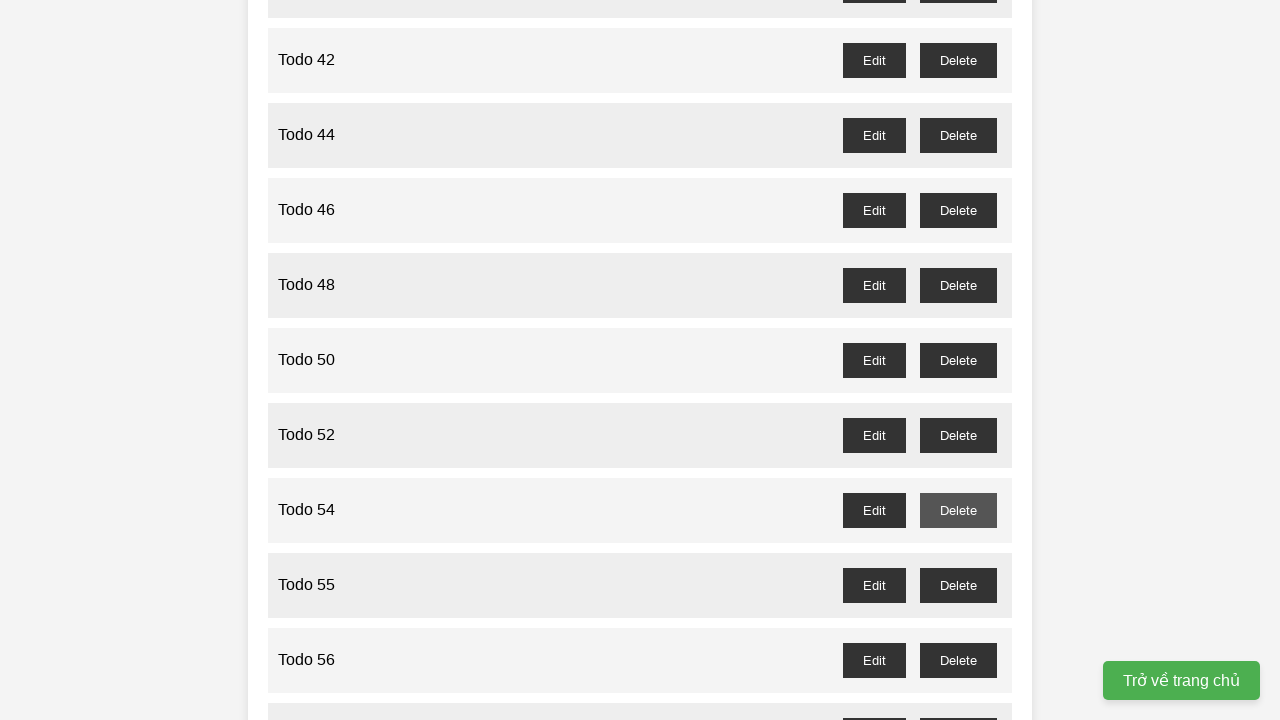

Clicked delete button for odd-numbered task 55 and accepted confirmation at (958, 585) on //button[@id='todo-55-delete']
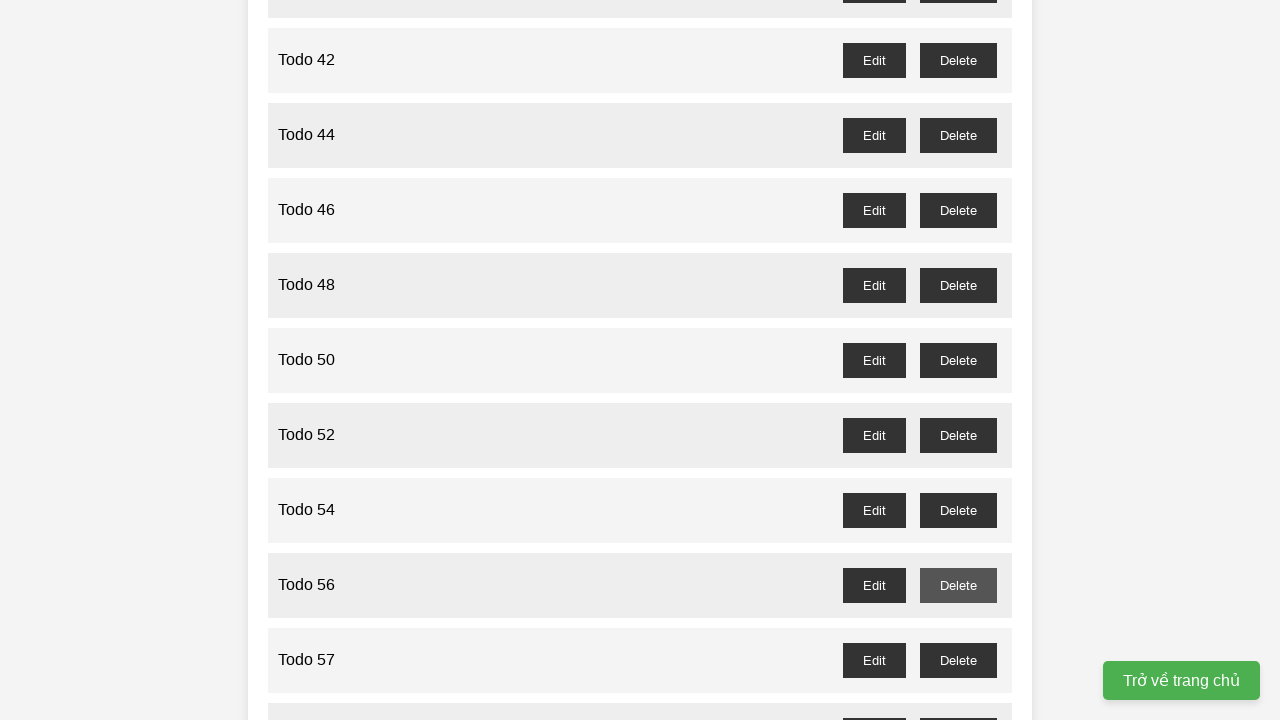

Clicked delete button for odd-numbered task 57 and accepted confirmation at (958, 660) on //button[@id='todo-57-delete']
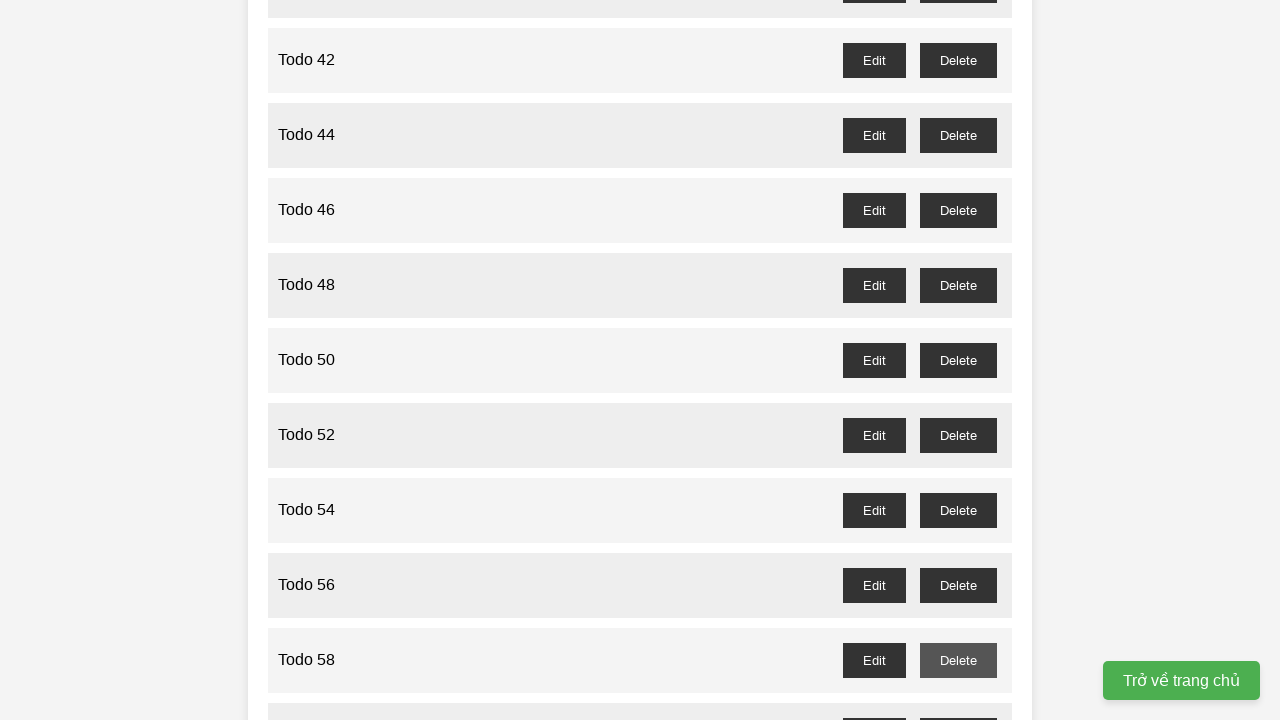

Clicked delete button for odd-numbered task 59 and accepted confirmation at (958, 703) on //button[@id='todo-59-delete']
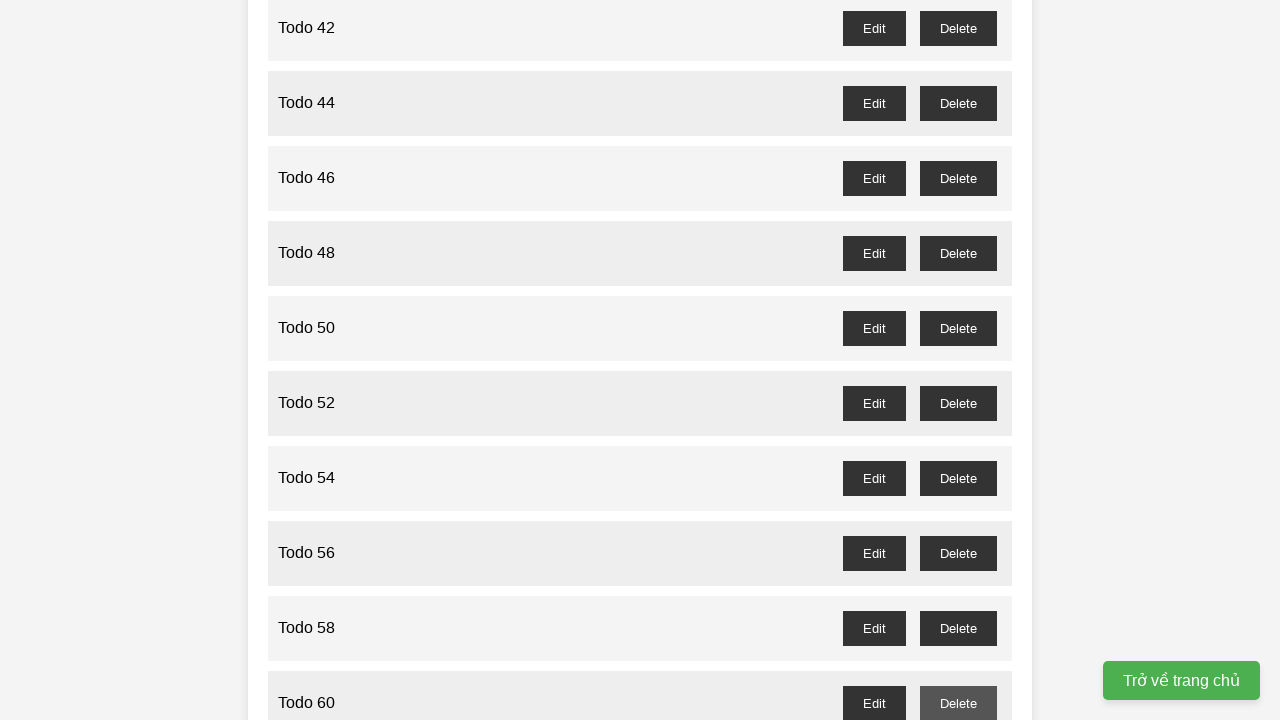

Clicked delete button for odd-numbered task 61 and accepted confirmation at (958, 360) on //button[@id='todo-61-delete']
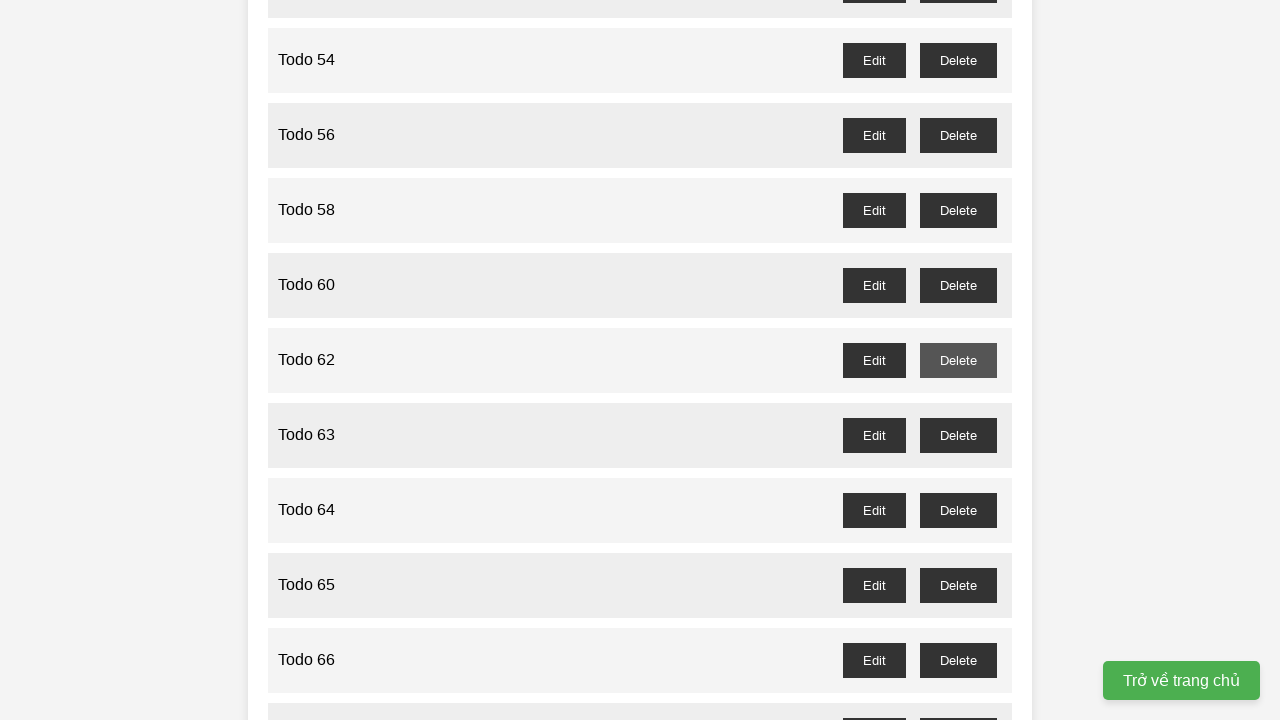

Clicked delete button for odd-numbered task 63 and accepted confirmation at (958, 435) on //button[@id='todo-63-delete']
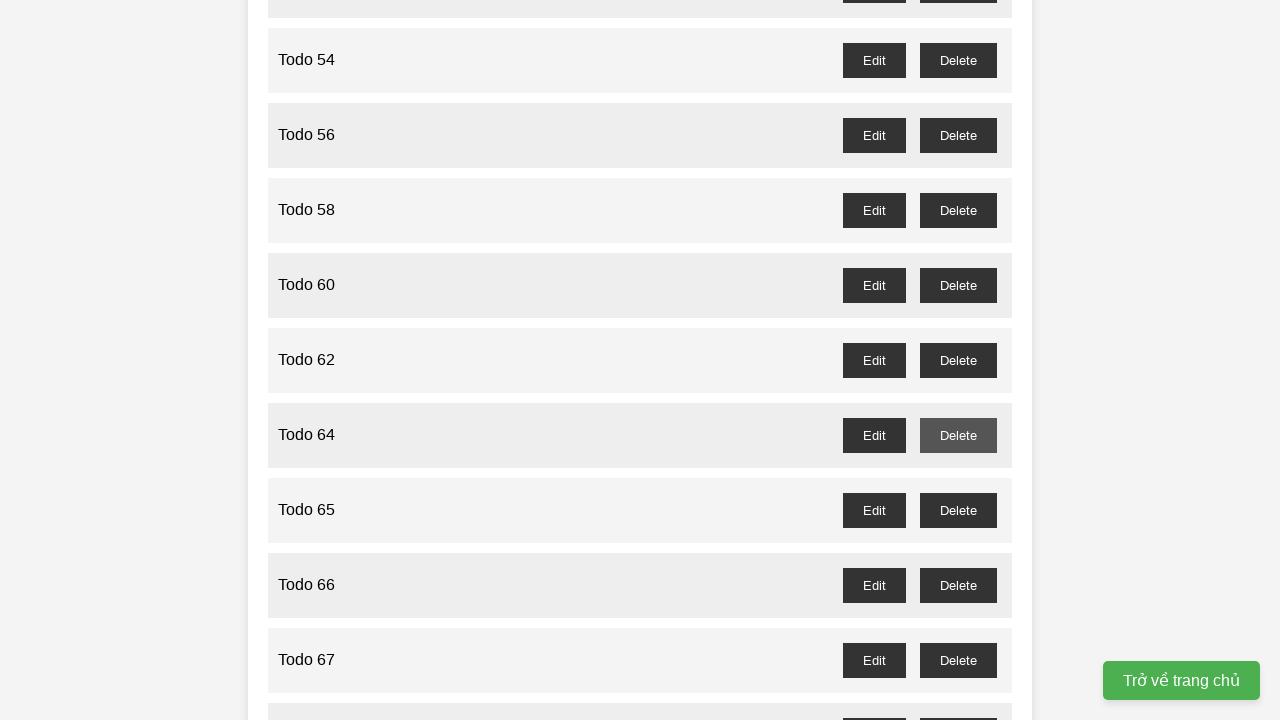

Clicked delete button for odd-numbered task 65 and accepted confirmation at (958, 510) on //button[@id='todo-65-delete']
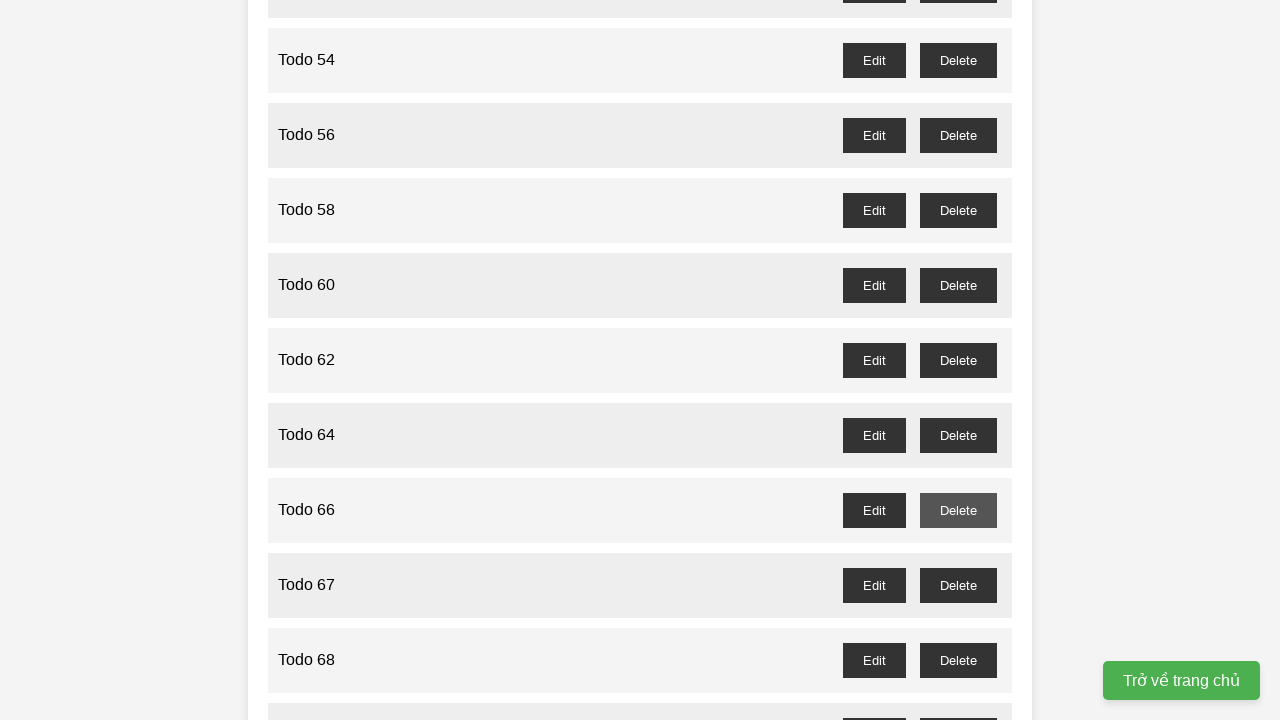

Clicked delete button for odd-numbered task 67 and accepted confirmation at (958, 585) on //button[@id='todo-67-delete']
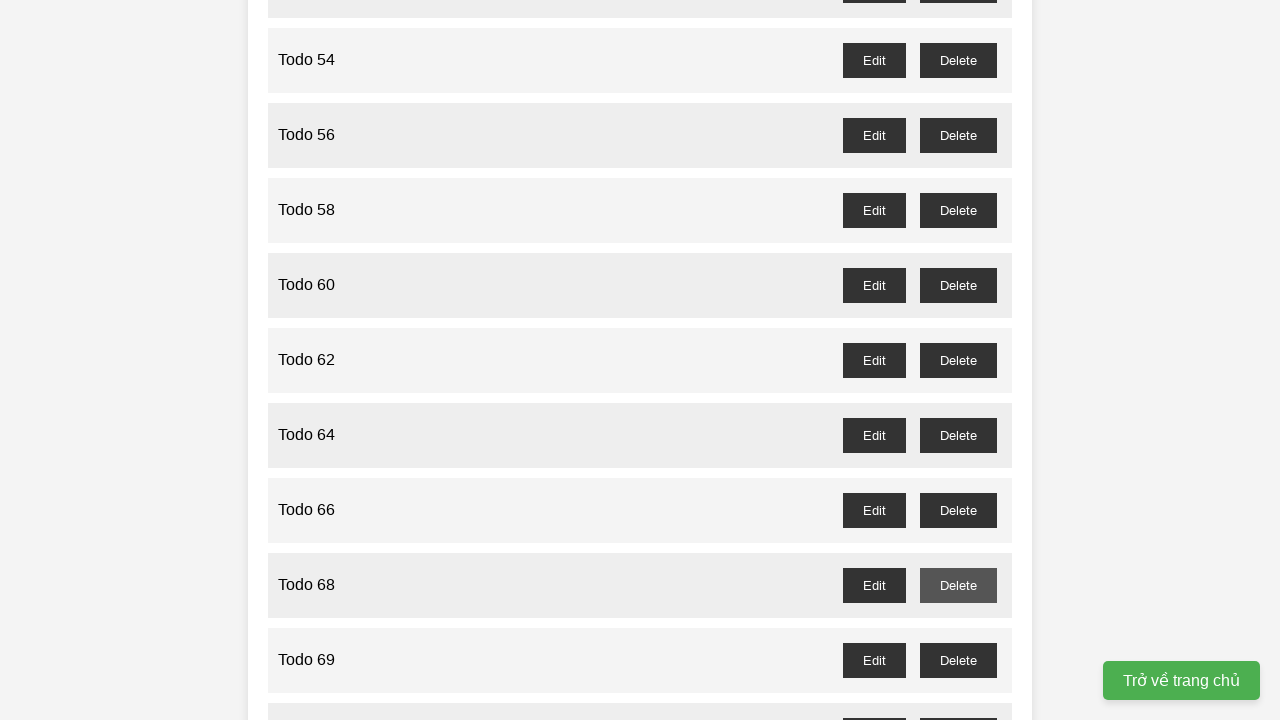

Clicked delete button for odd-numbered task 69 and accepted confirmation at (958, 660) on //button[@id='todo-69-delete']
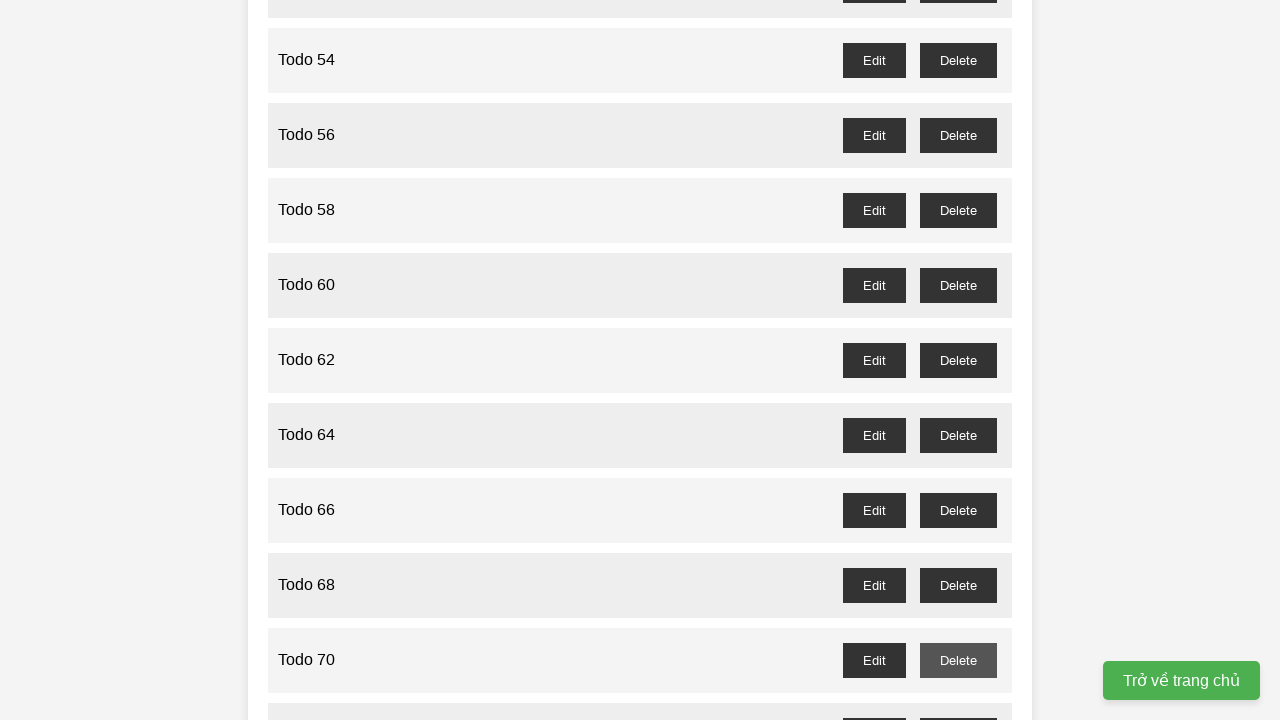

Clicked delete button for odd-numbered task 71 and accepted confirmation at (958, 703) on //button[@id='todo-71-delete']
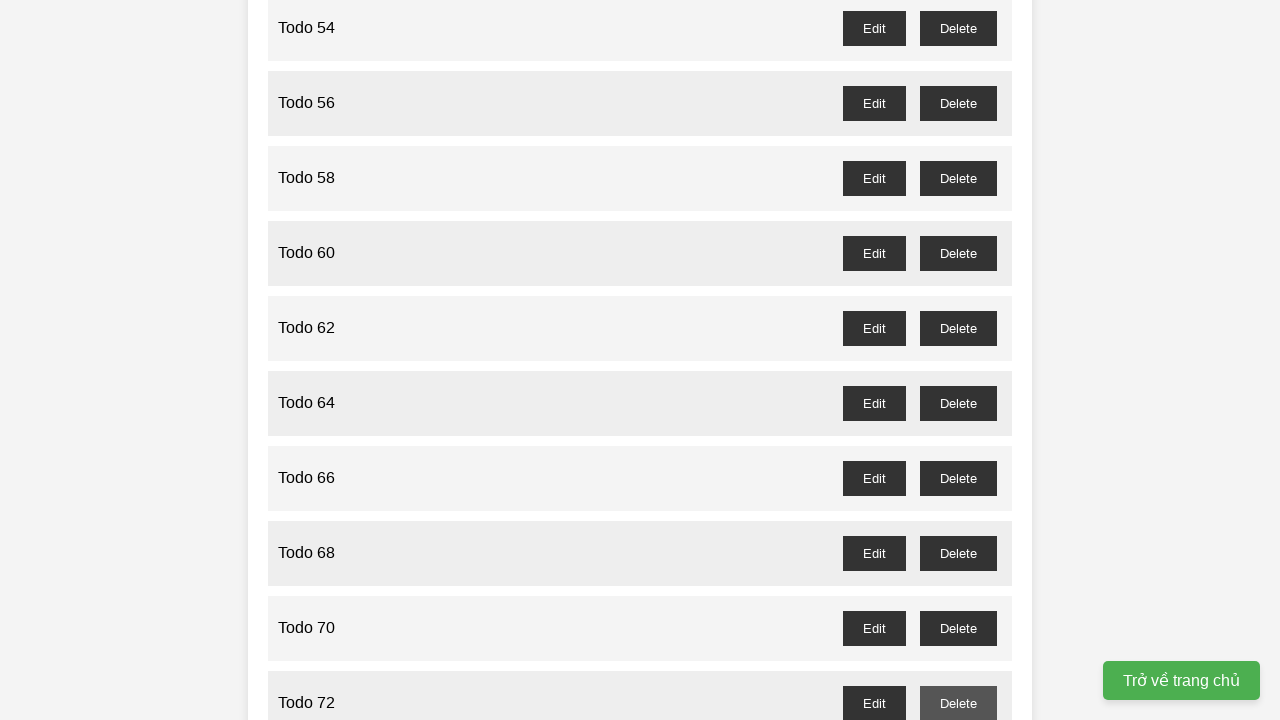

Clicked delete button for odd-numbered task 73 and accepted confirmation at (958, 360) on //button[@id='todo-73-delete']
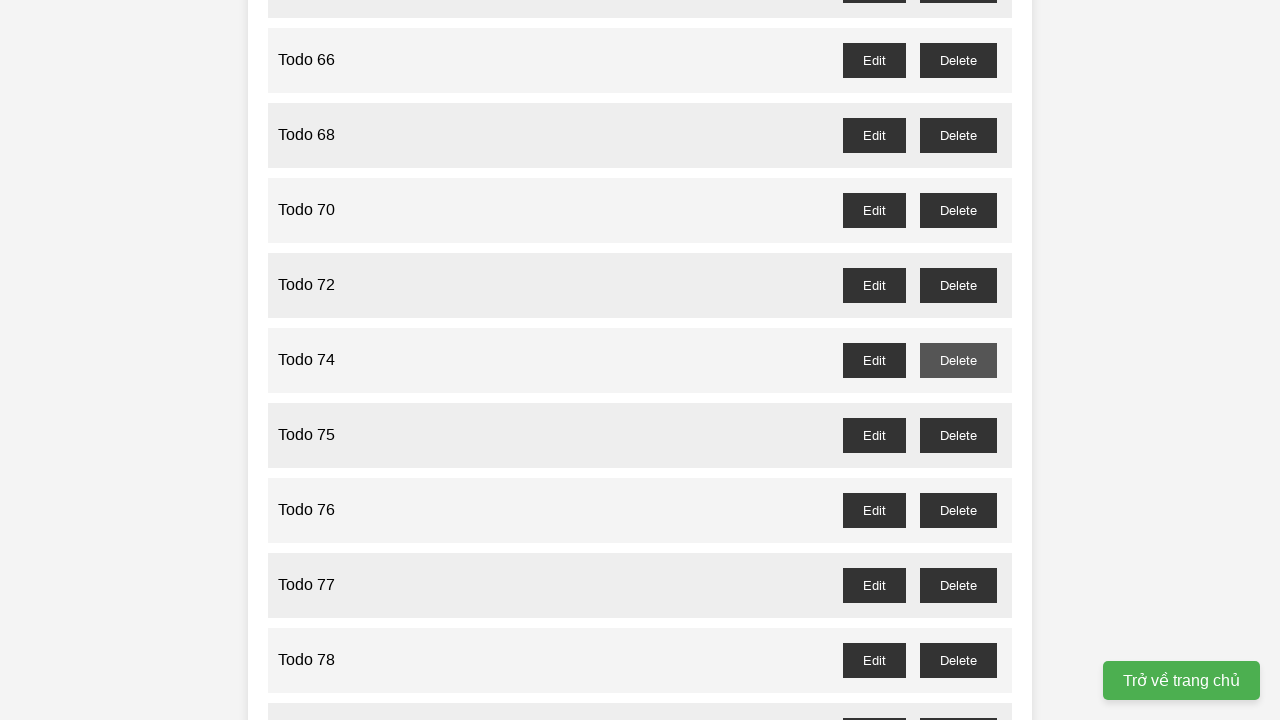

Clicked delete button for odd-numbered task 75 and accepted confirmation at (958, 435) on //button[@id='todo-75-delete']
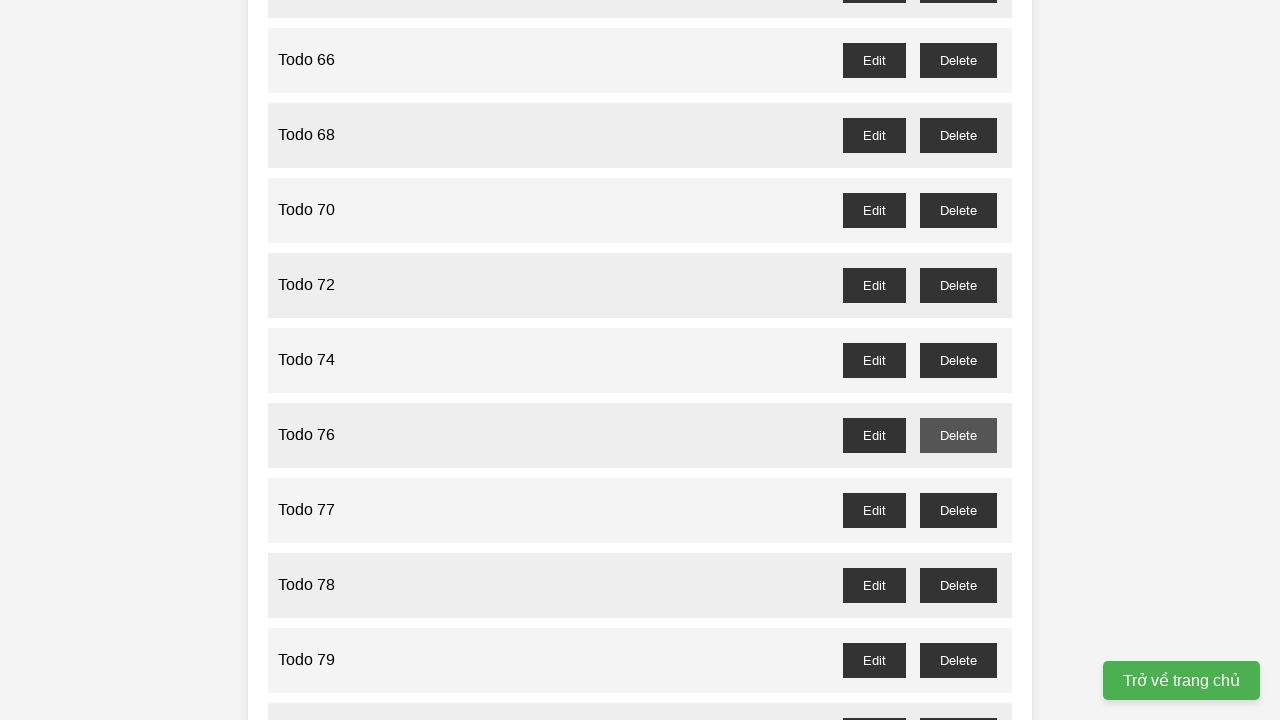

Clicked delete button for odd-numbered task 77 and accepted confirmation at (958, 510) on //button[@id='todo-77-delete']
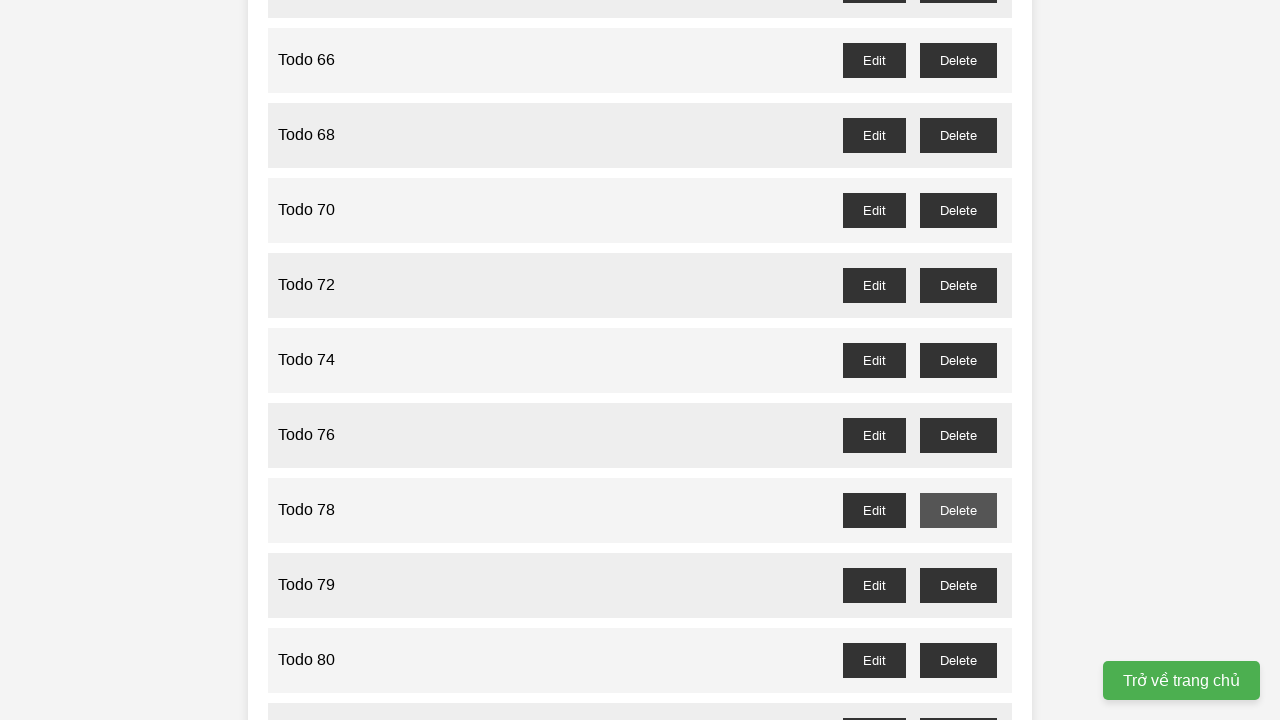

Clicked delete button for odd-numbered task 79 and accepted confirmation at (958, 585) on //button[@id='todo-79-delete']
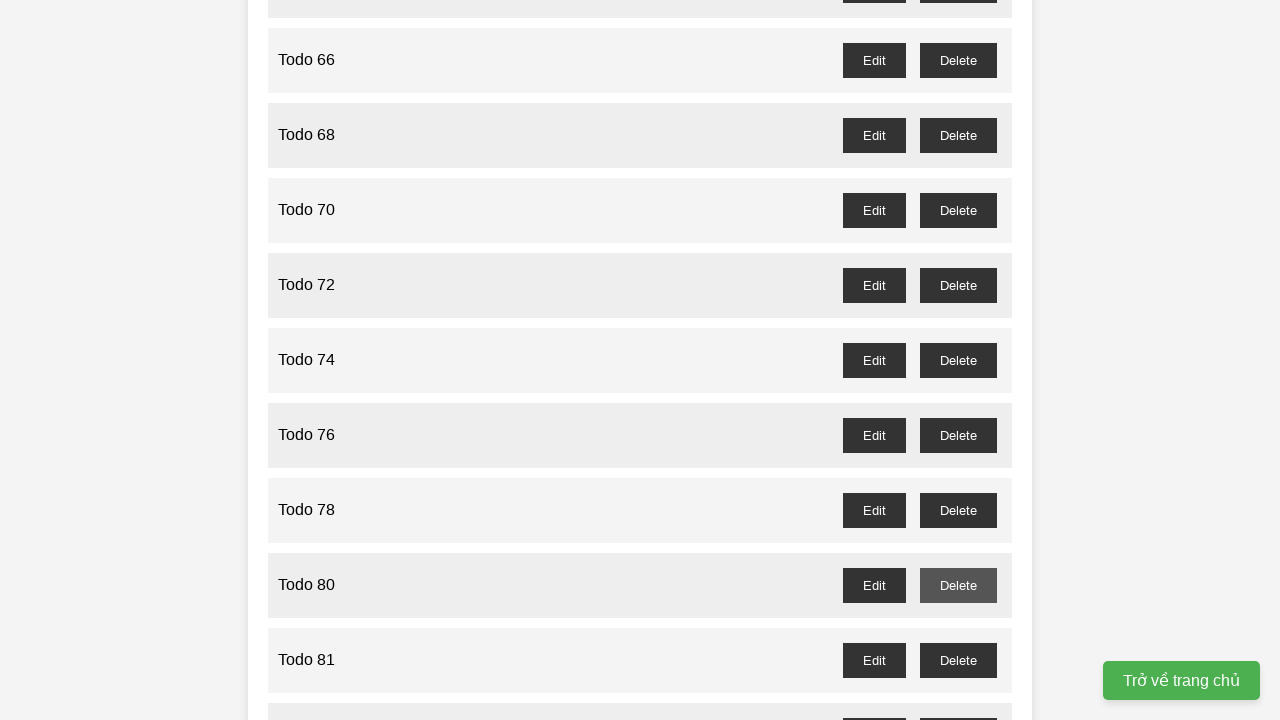

Clicked delete button for odd-numbered task 81 and accepted confirmation at (958, 660) on //button[@id='todo-81-delete']
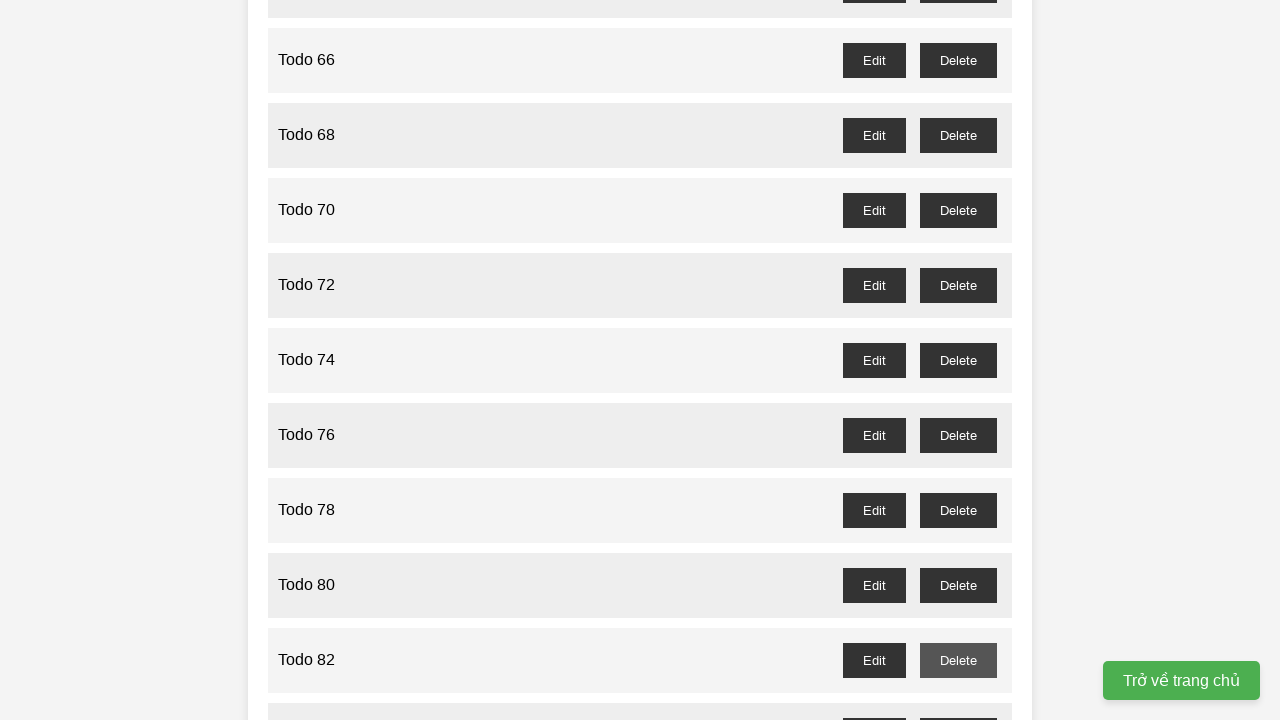

Clicked delete button for odd-numbered task 83 and accepted confirmation at (958, 703) on //button[@id='todo-83-delete']
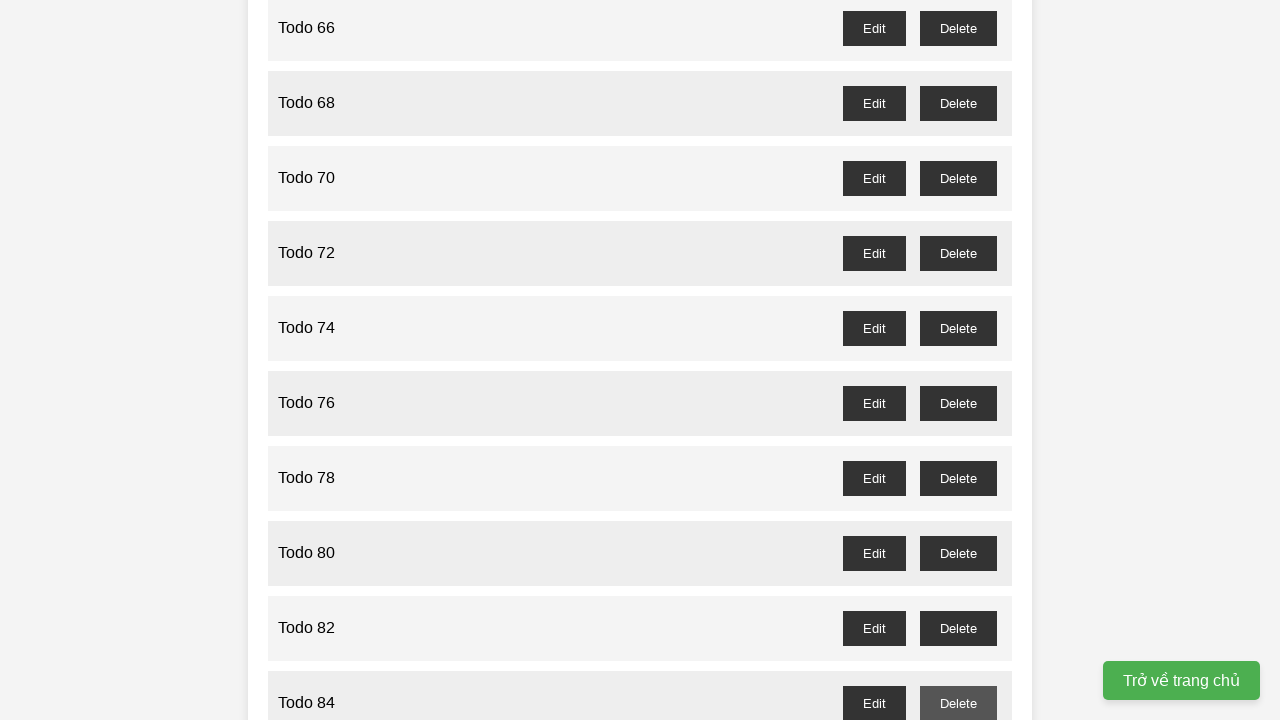

Clicked delete button for odd-numbered task 85 and accepted confirmation at (958, 360) on //button[@id='todo-85-delete']
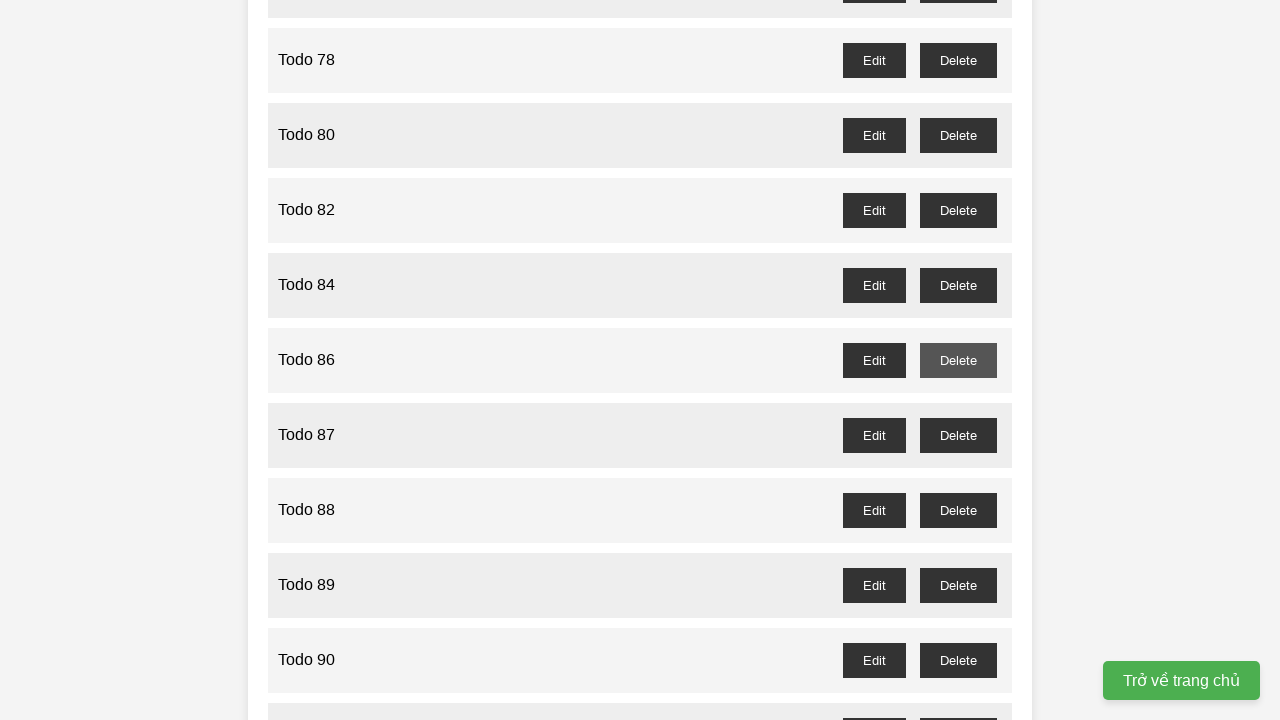

Clicked delete button for odd-numbered task 87 and accepted confirmation at (958, 435) on //button[@id='todo-87-delete']
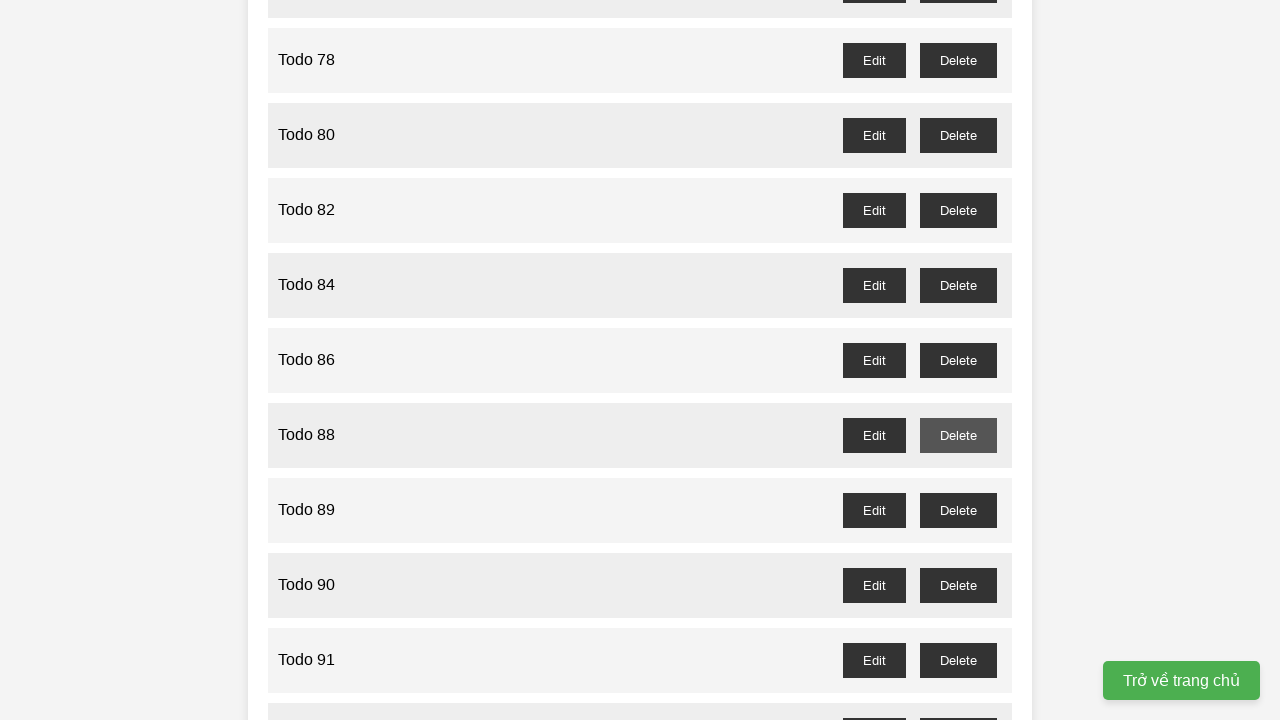

Clicked delete button for odd-numbered task 89 and accepted confirmation at (958, 510) on //button[@id='todo-89-delete']
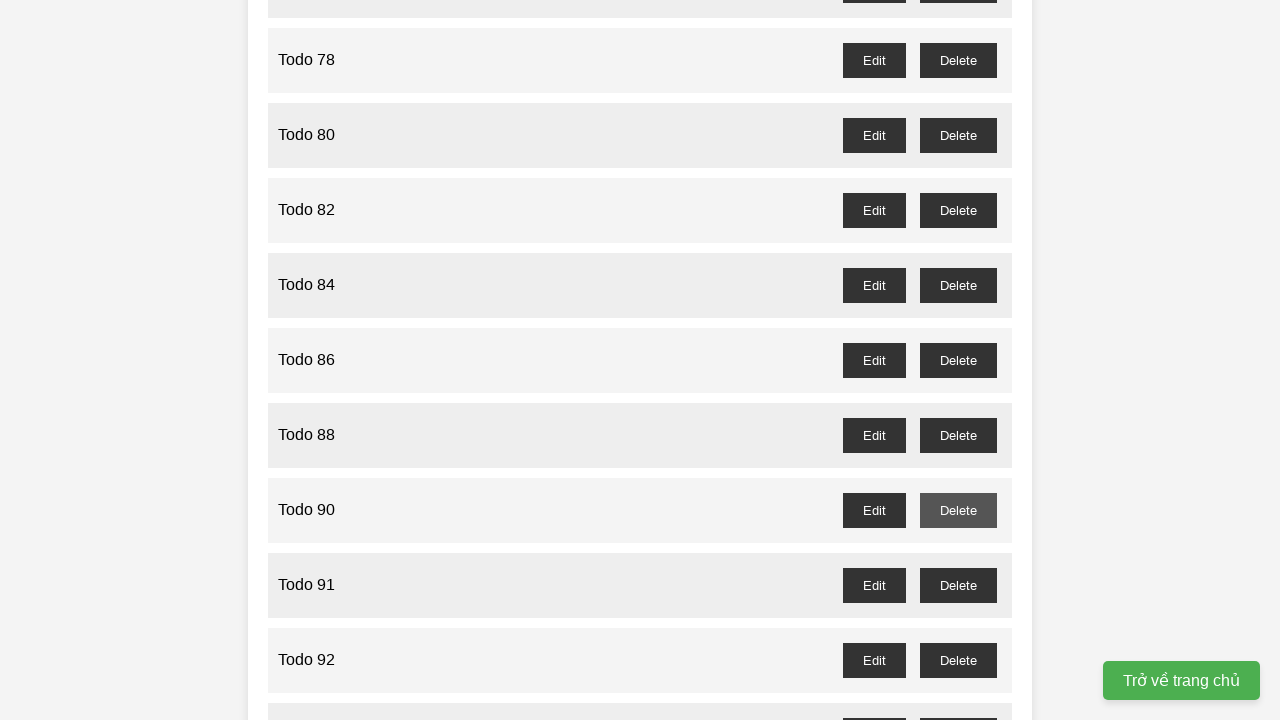

Clicked delete button for odd-numbered task 91 and accepted confirmation at (958, 585) on //button[@id='todo-91-delete']
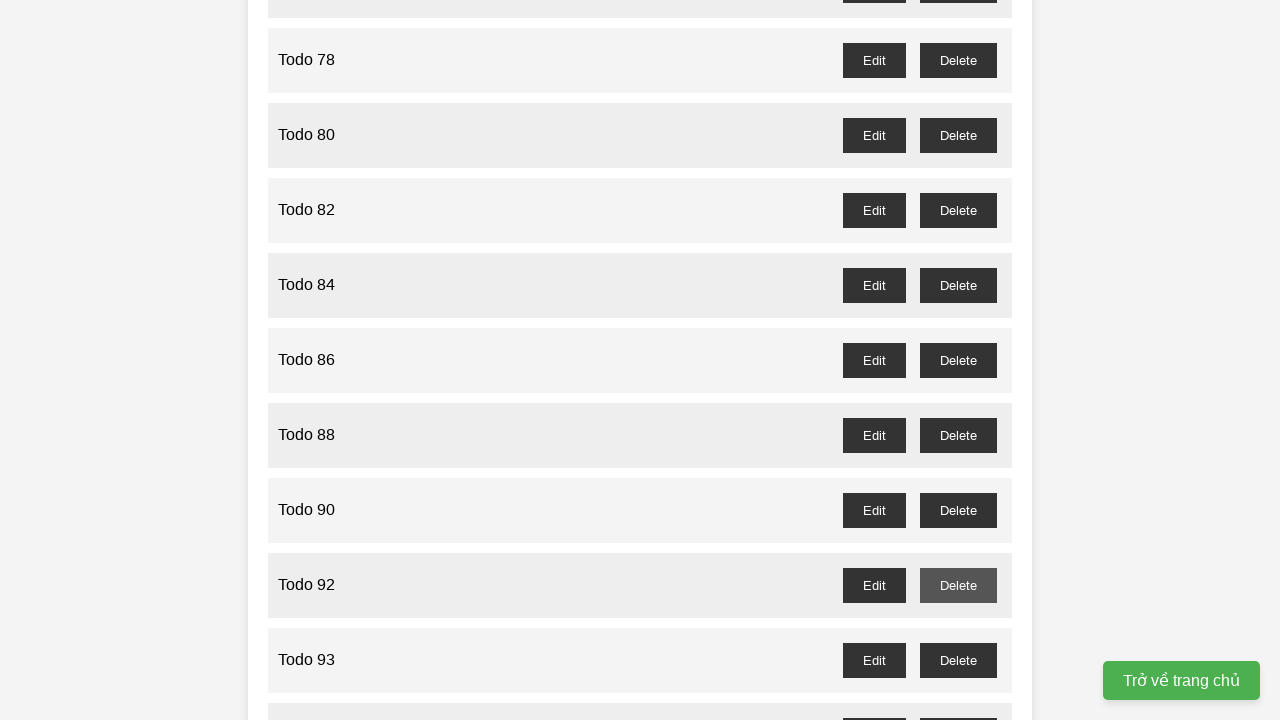

Clicked delete button for odd-numbered task 93 and accepted confirmation at (958, 660) on //button[@id='todo-93-delete']
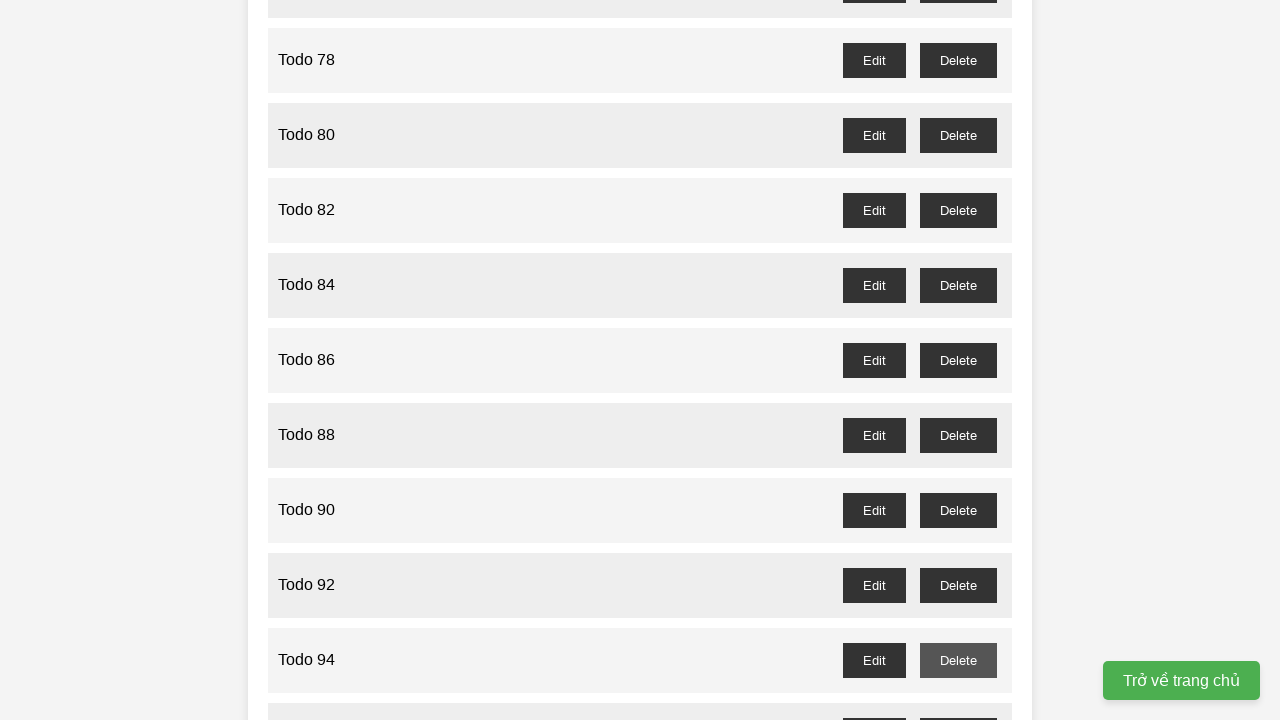

Clicked delete button for odd-numbered task 95 and accepted confirmation at (958, 703) on //button[@id='todo-95-delete']
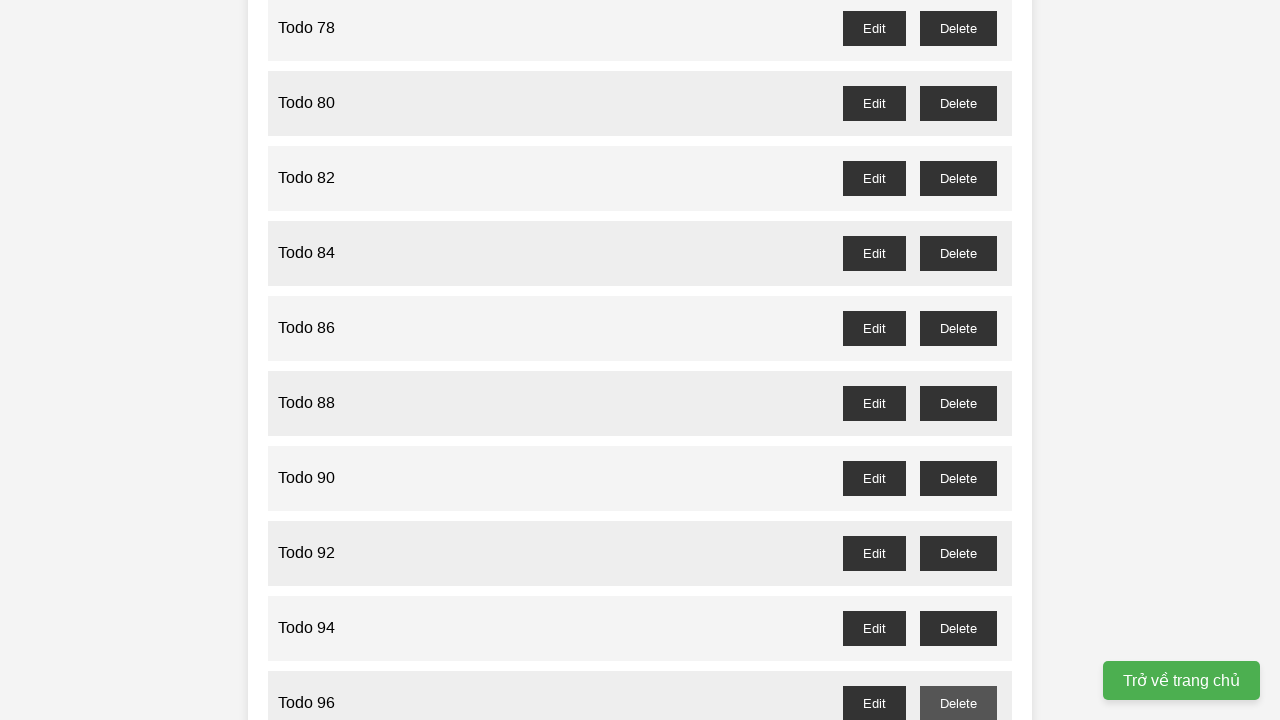

Clicked delete button for odd-numbered task 97 and accepted confirmation at (958, 406) on //button[@id='todo-97-delete']
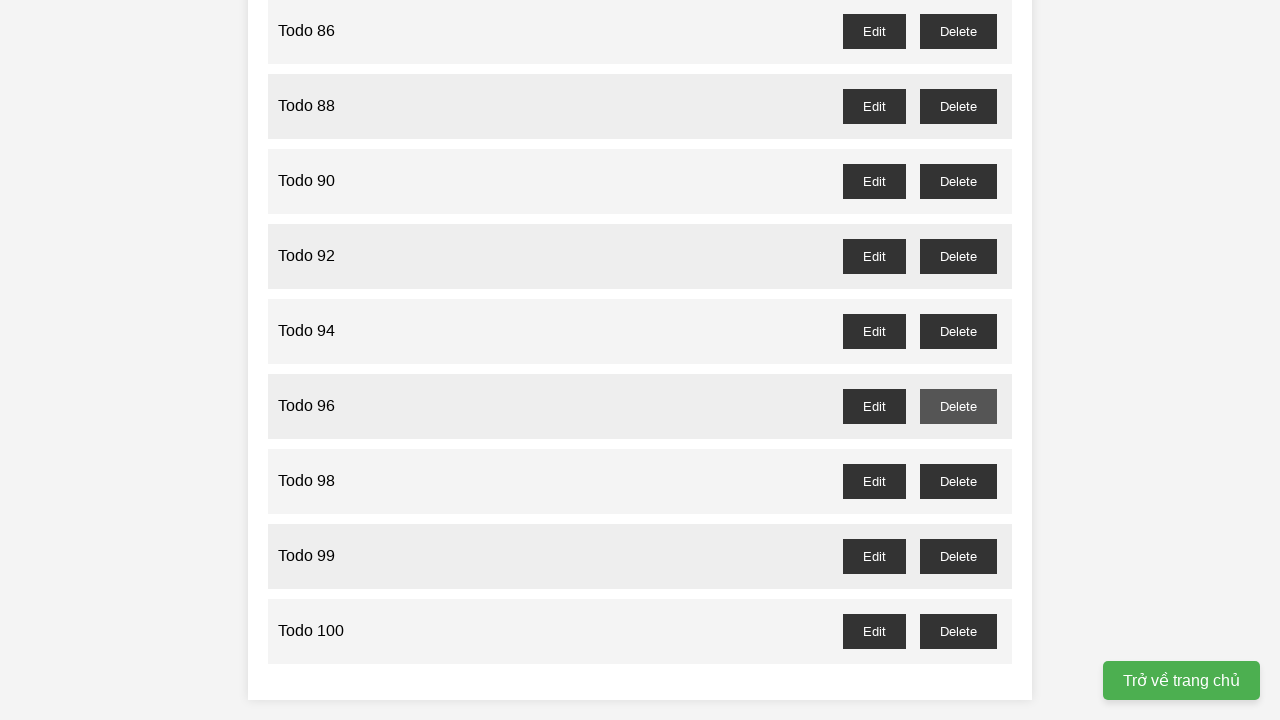

Clicked delete button for odd-numbered task 99 and accepted confirmation at (958, 556) on //button[@id='todo-99-delete']
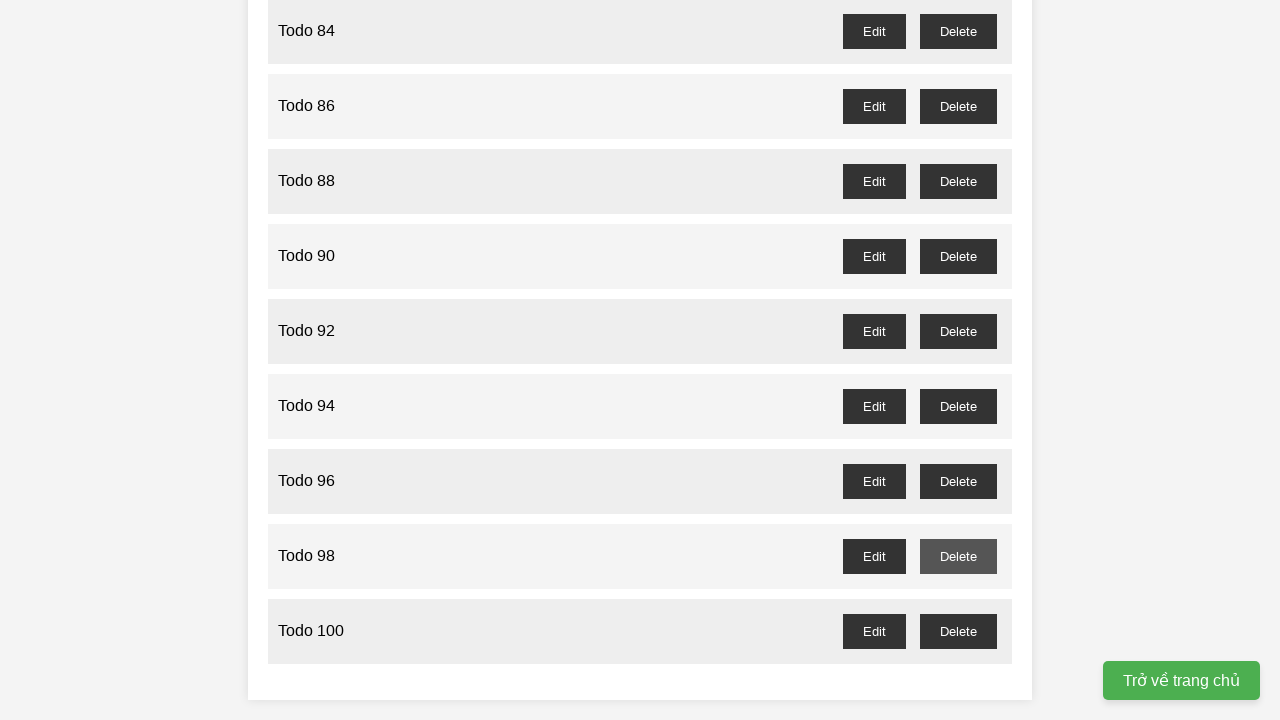

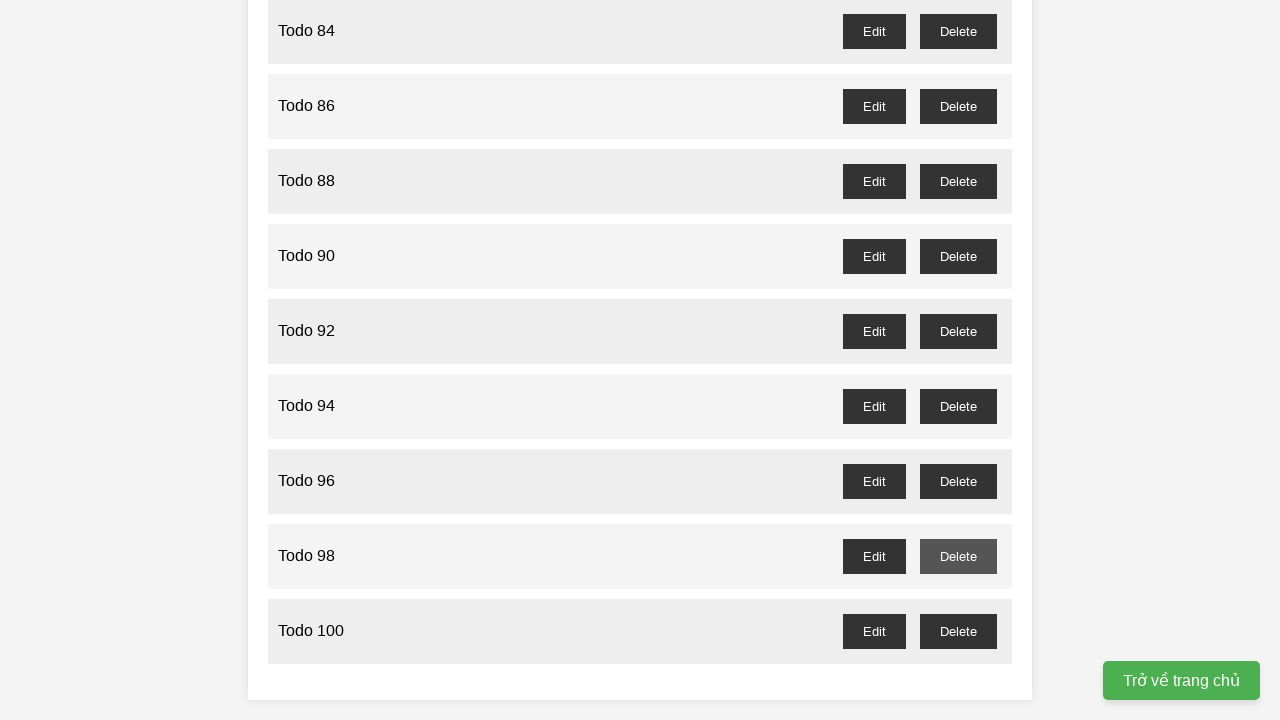